Tests the add/remove elements functionality by clicking the Add Element button 100 times, verifying 100 delete buttons appear, then clicking delete 90 times and verifying only 10 delete buttons remain.

Starting URL: https://the-internet.herokuapp.com/add_remove_elements/

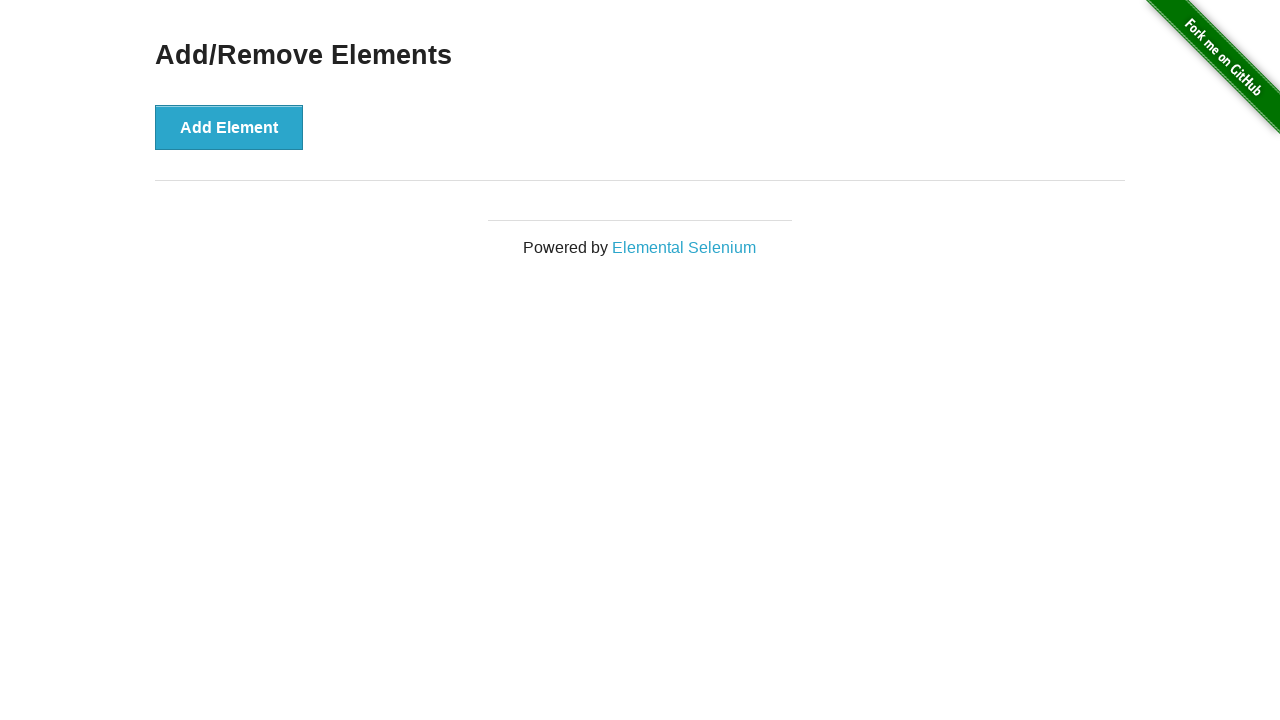

Navigated to add/remove elements test page
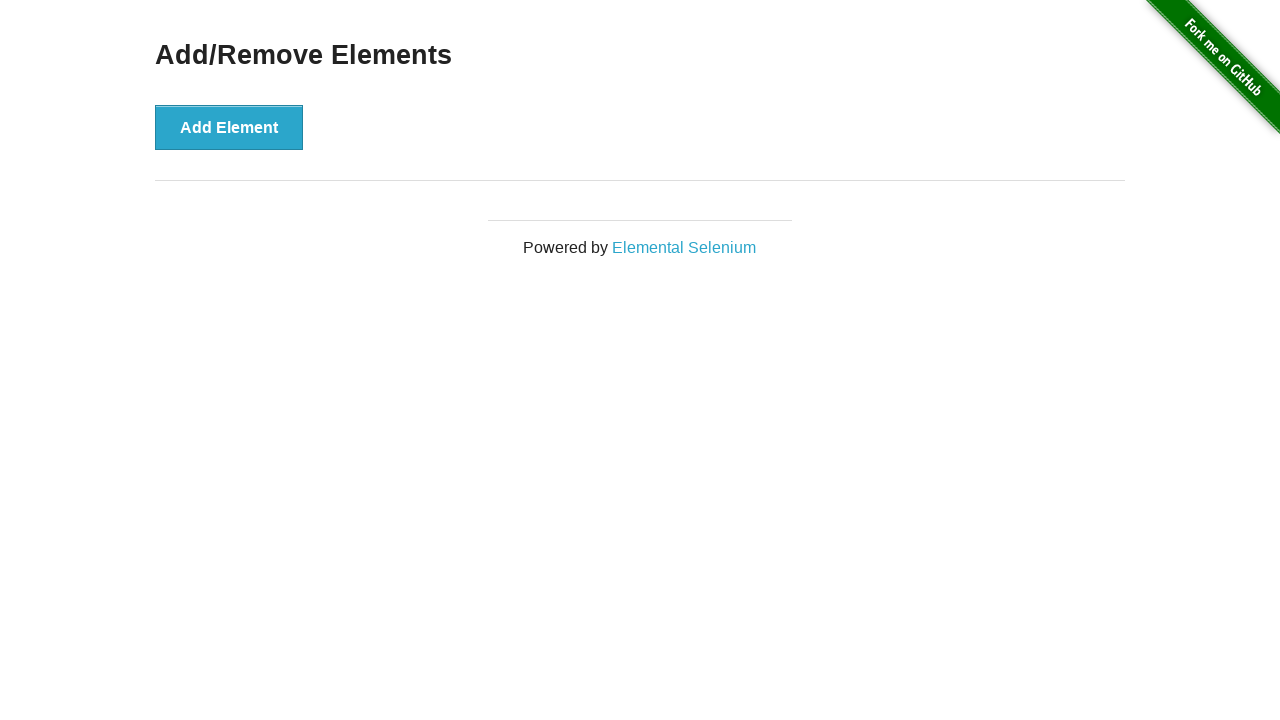

Clicked Add Element button (iteration 1/100) at (229, 127) on xpath=//*[@onclick='addElement()']
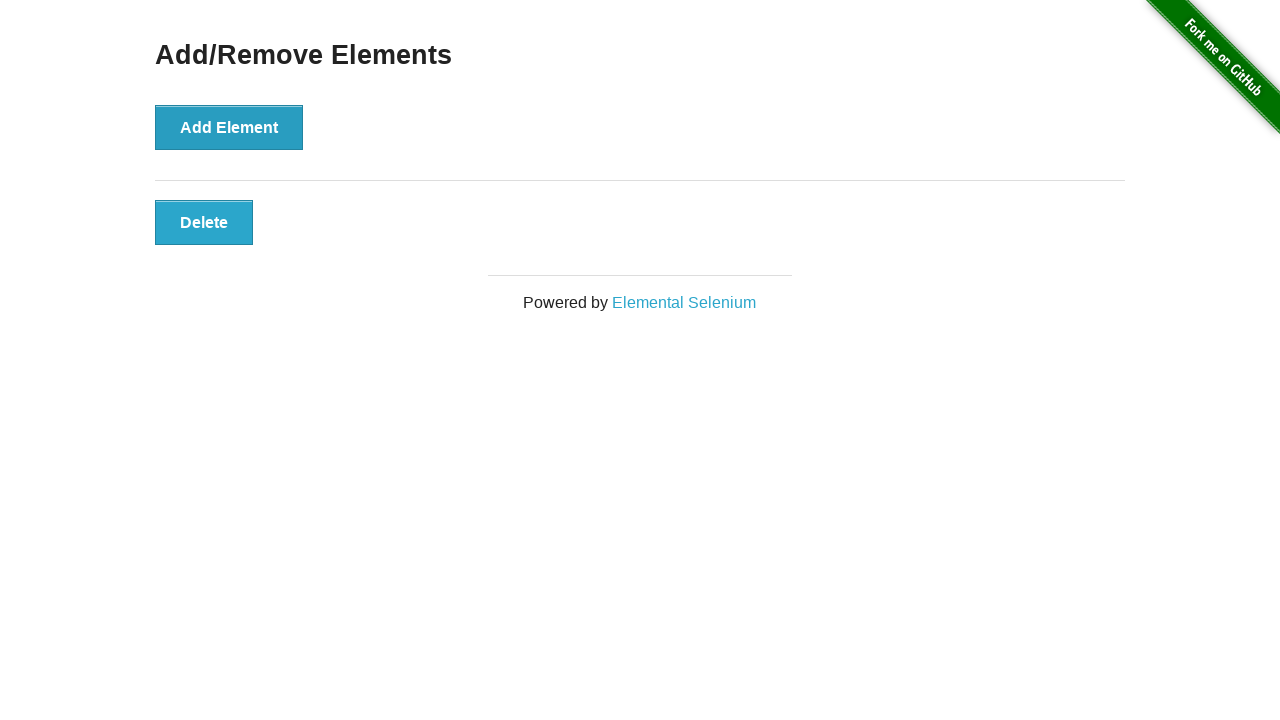

Clicked Add Element button (iteration 2/100) at (229, 127) on xpath=//*[@onclick='addElement()']
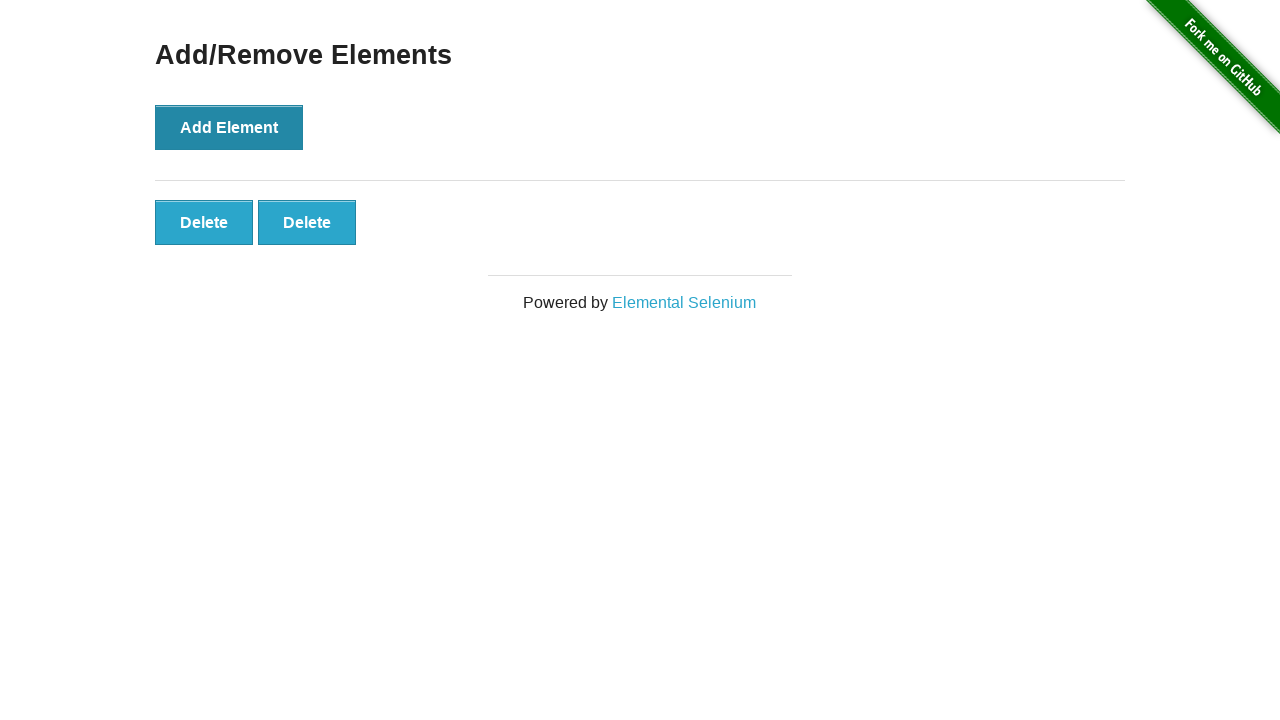

Clicked Add Element button (iteration 3/100) at (229, 127) on xpath=//*[@onclick='addElement()']
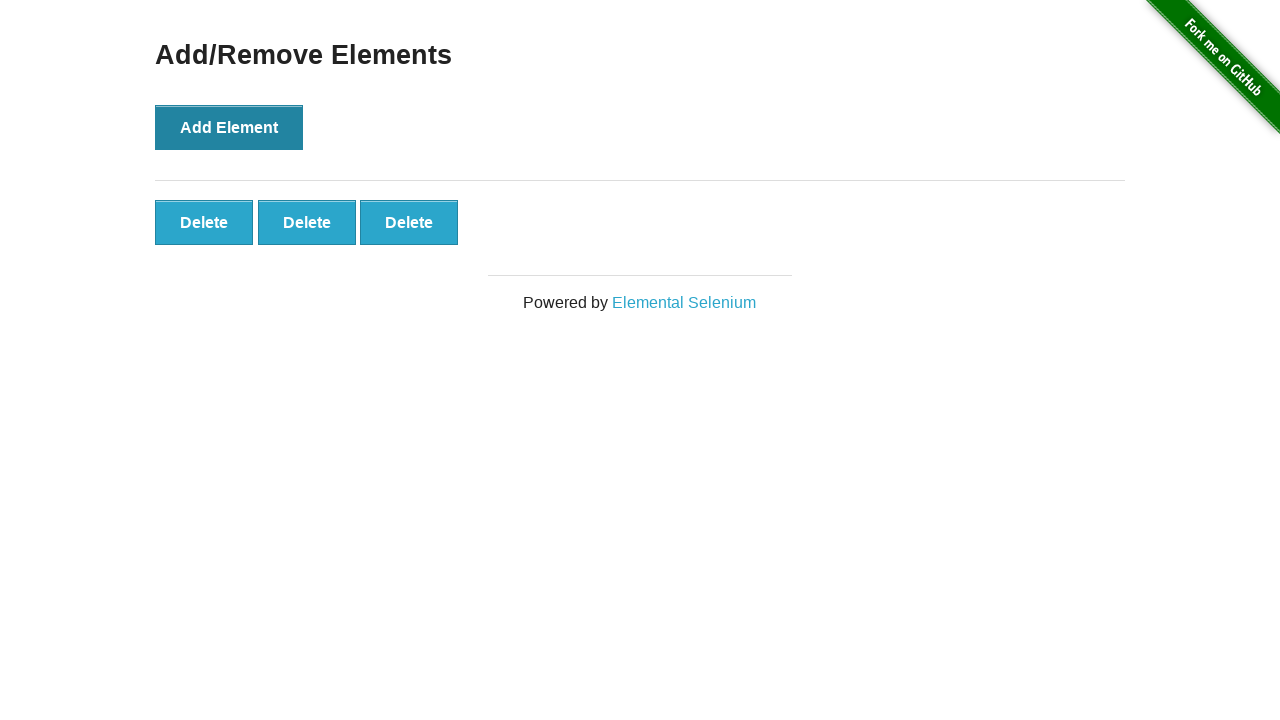

Clicked Add Element button (iteration 4/100) at (229, 127) on xpath=//*[@onclick='addElement()']
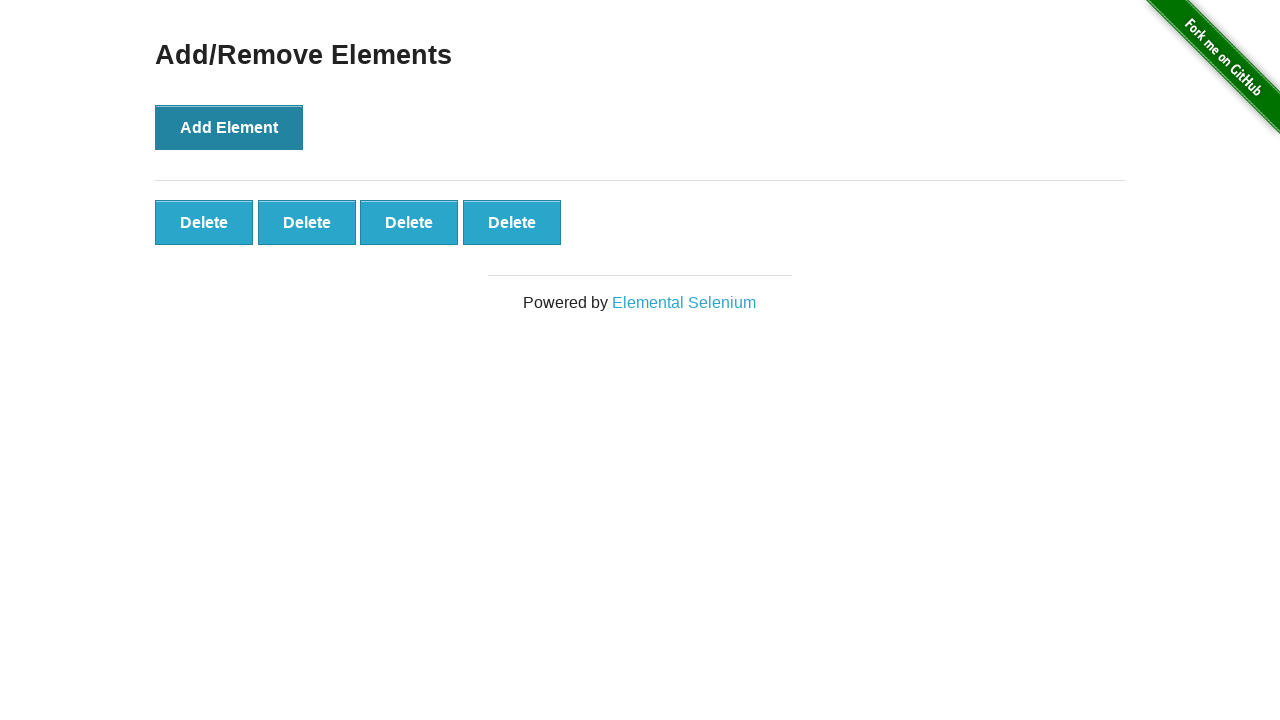

Clicked Add Element button (iteration 5/100) at (229, 127) on xpath=//*[@onclick='addElement()']
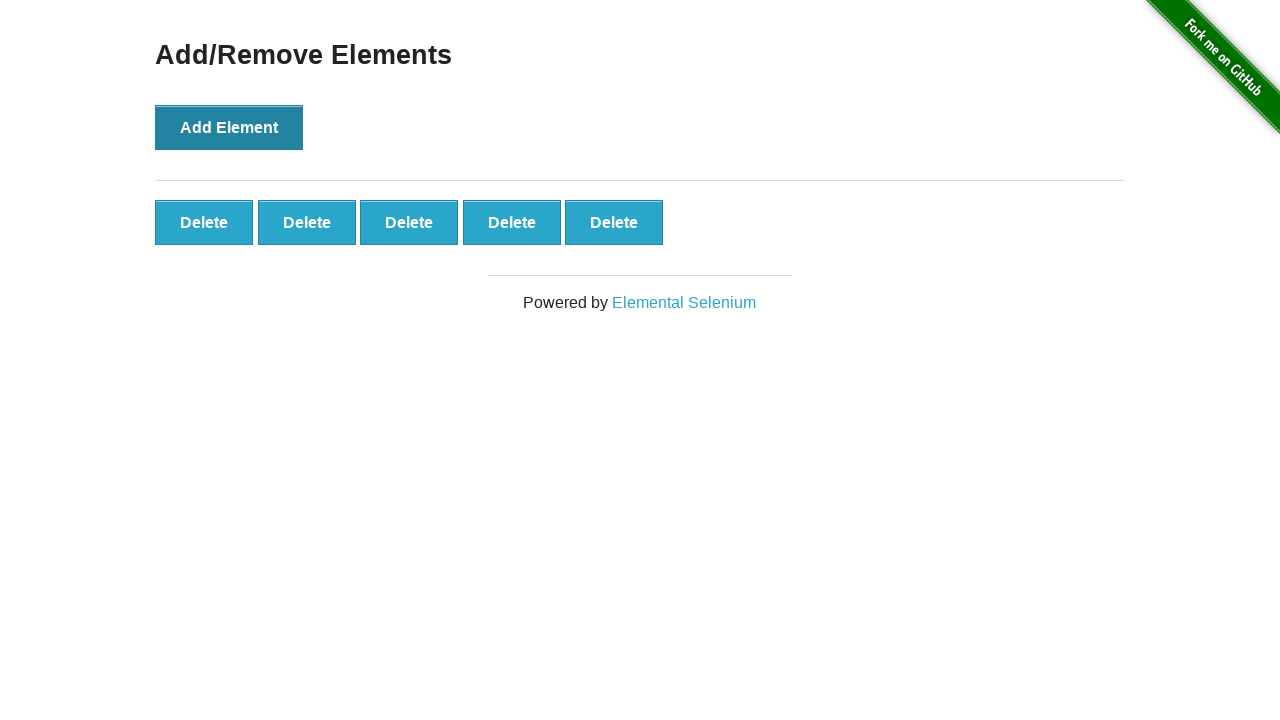

Clicked Add Element button (iteration 6/100) at (229, 127) on xpath=//*[@onclick='addElement()']
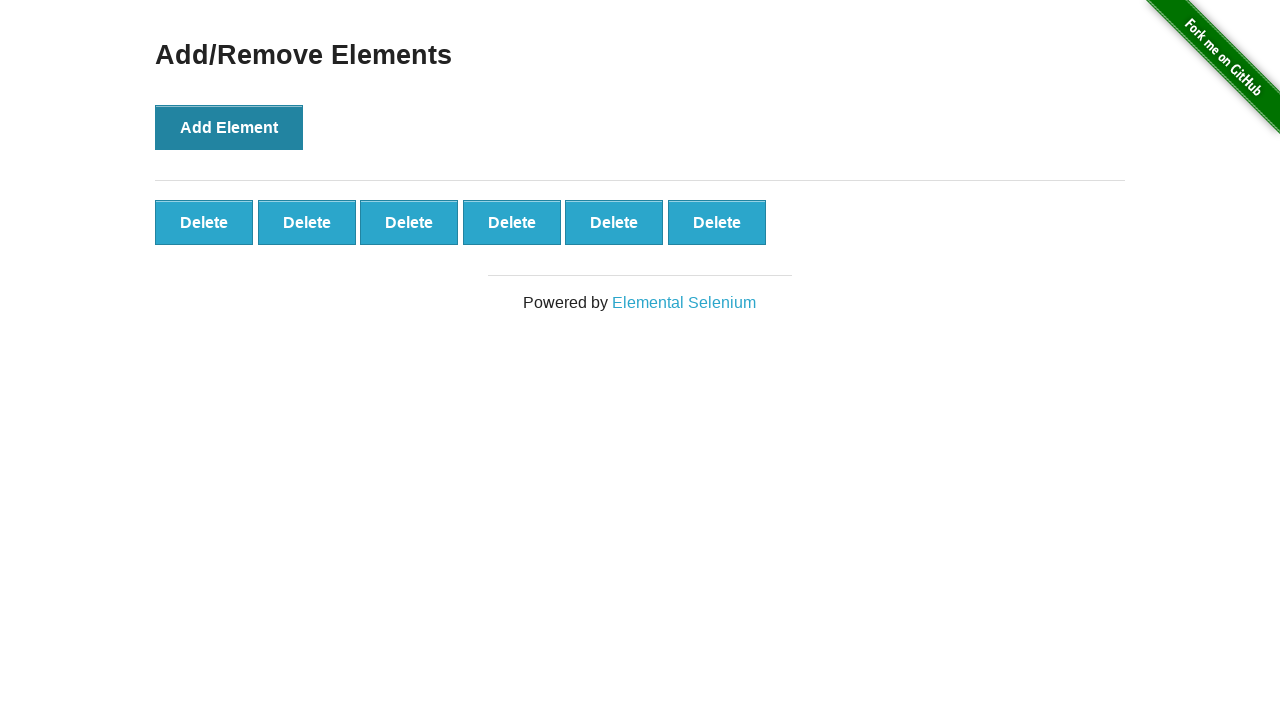

Clicked Add Element button (iteration 7/100) at (229, 127) on xpath=//*[@onclick='addElement()']
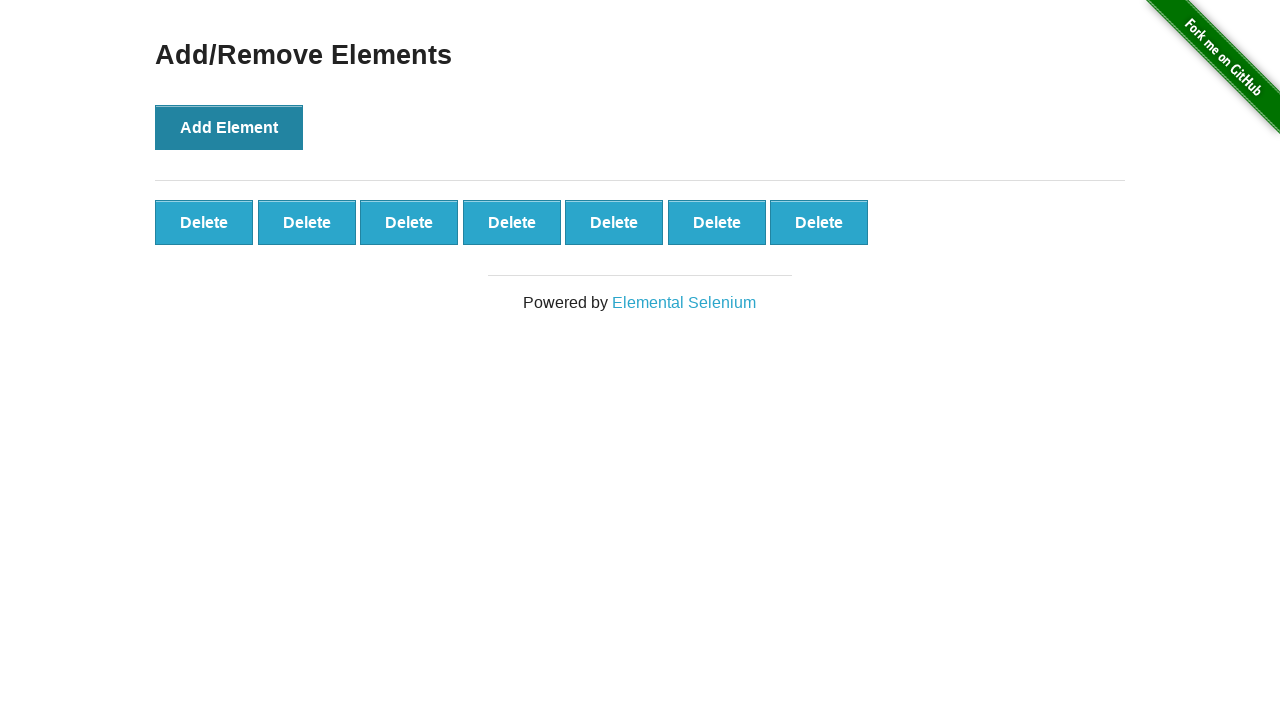

Clicked Add Element button (iteration 8/100) at (229, 127) on xpath=//*[@onclick='addElement()']
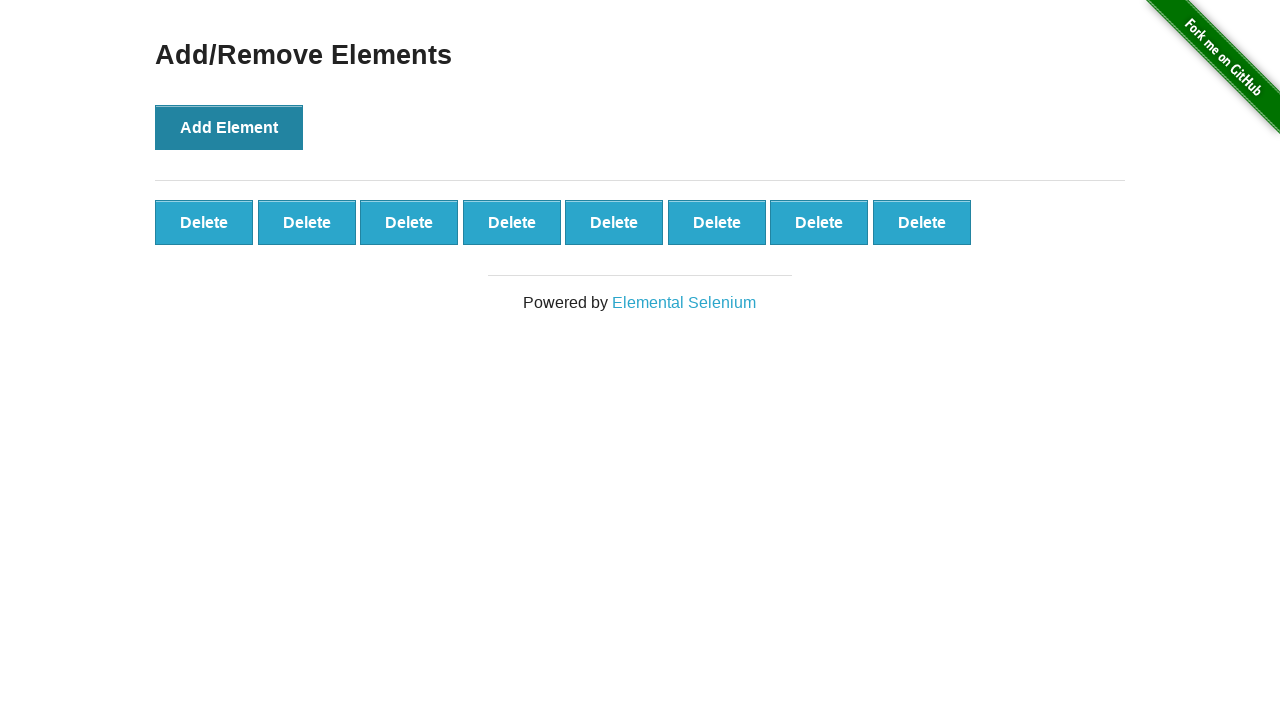

Clicked Add Element button (iteration 9/100) at (229, 127) on xpath=//*[@onclick='addElement()']
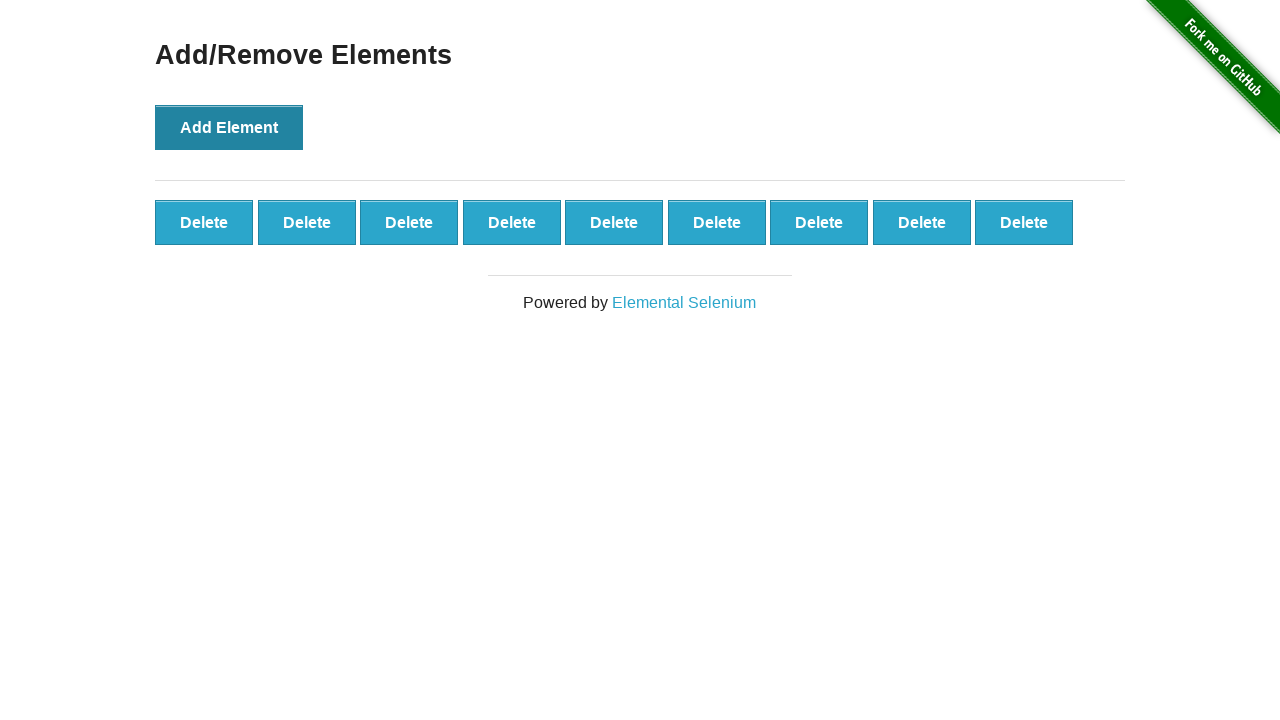

Clicked Add Element button (iteration 10/100) at (229, 127) on xpath=//*[@onclick='addElement()']
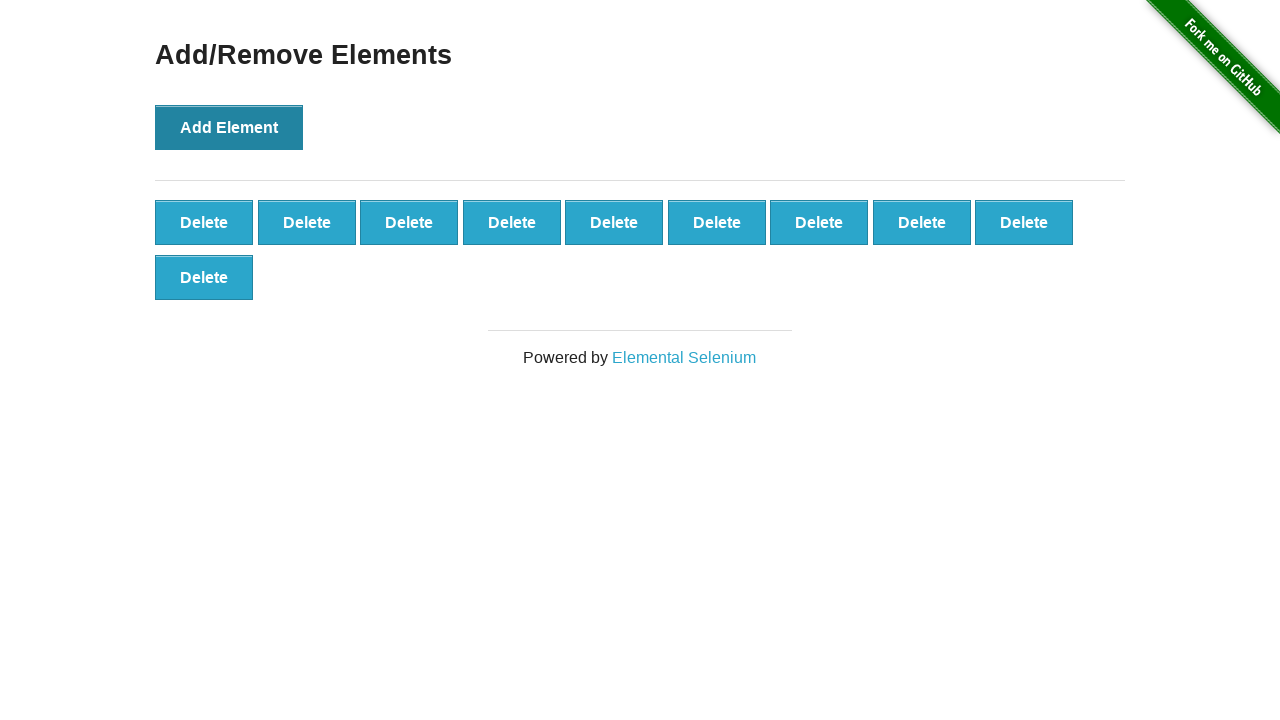

Clicked Add Element button (iteration 11/100) at (229, 127) on xpath=//*[@onclick='addElement()']
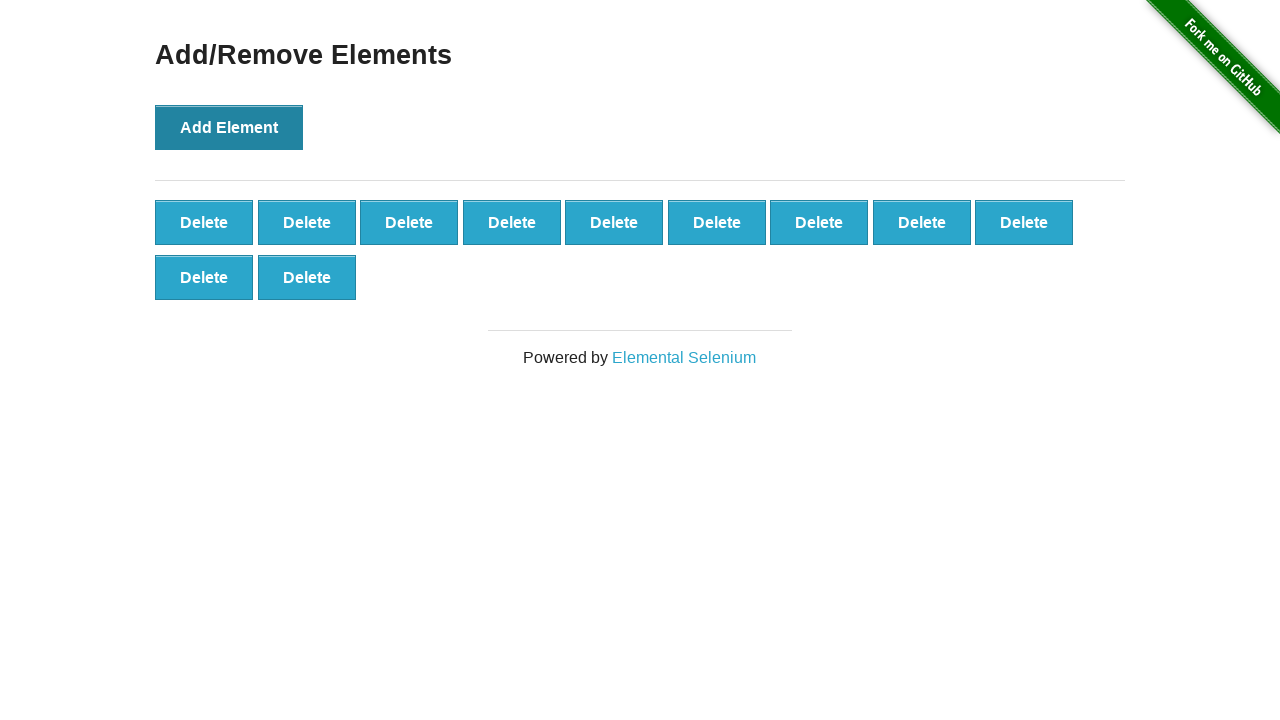

Clicked Add Element button (iteration 12/100) at (229, 127) on xpath=//*[@onclick='addElement()']
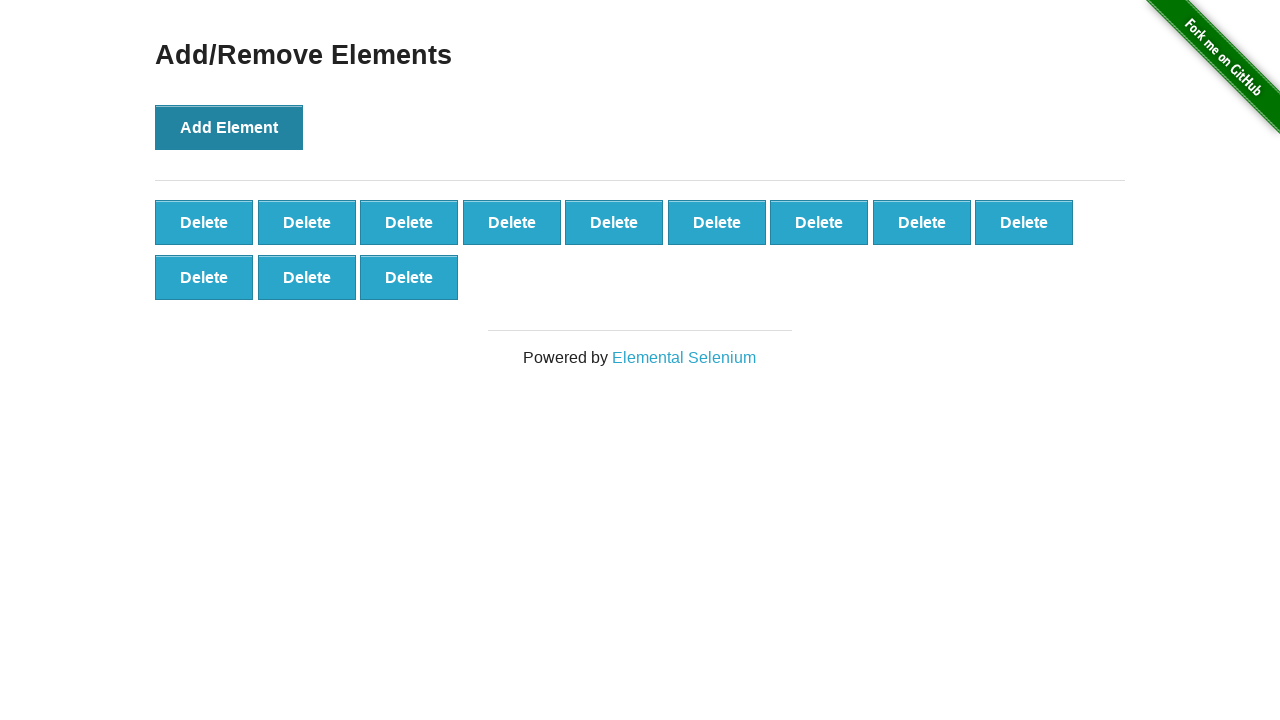

Clicked Add Element button (iteration 13/100) at (229, 127) on xpath=//*[@onclick='addElement()']
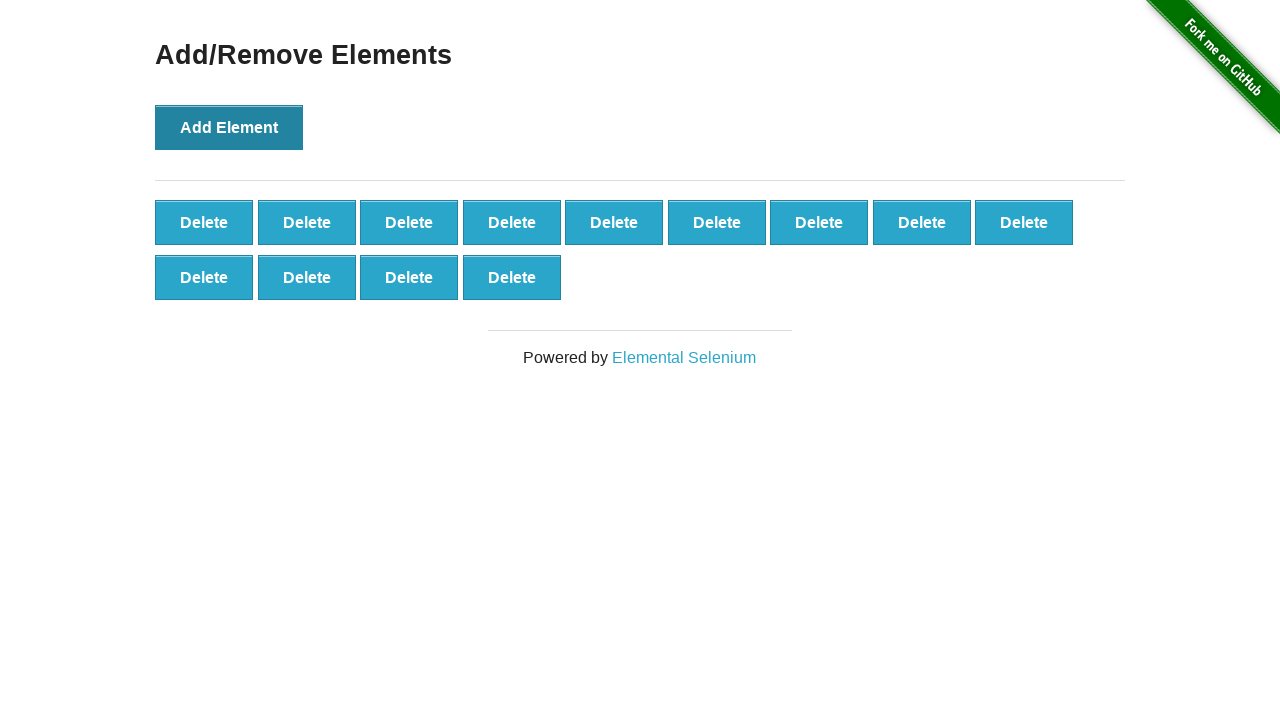

Clicked Add Element button (iteration 14/100) at (229, 127) on xpath=//*[@onclick='addElement()']
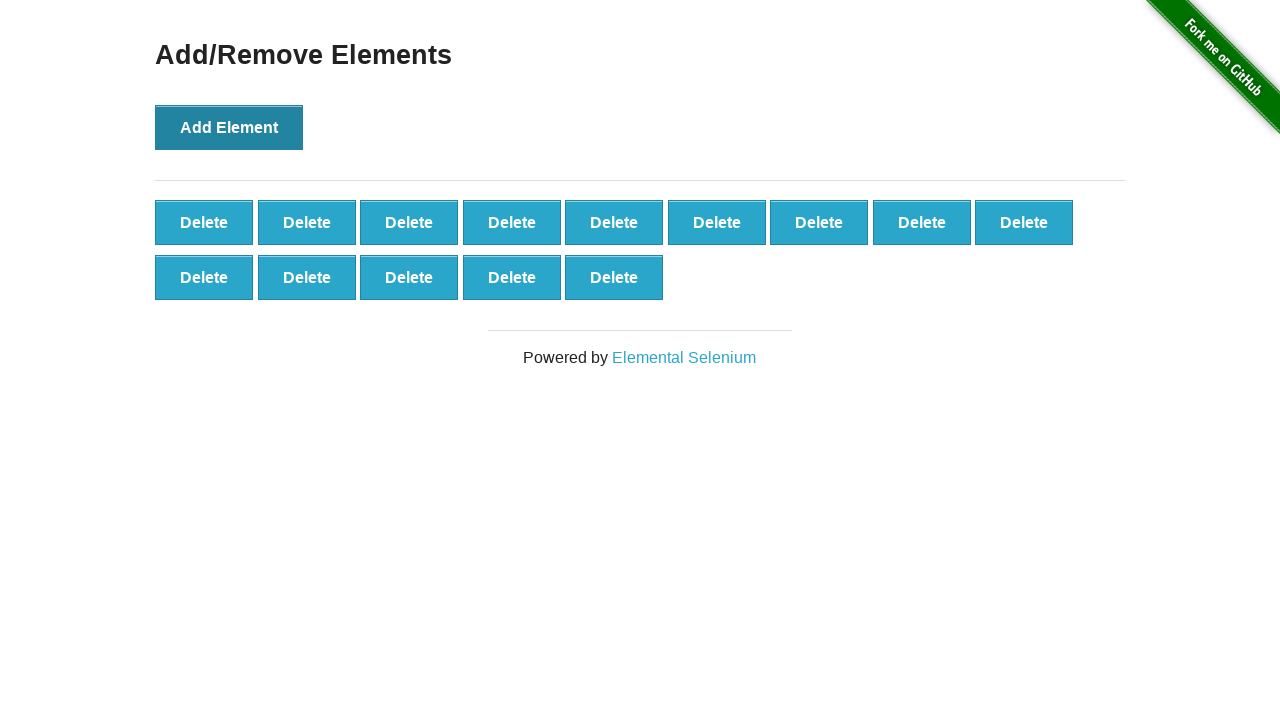

Clicked Add Element button (iteration 15/100) at (229, 127) on xpath=//*[@onclick='addElement()']
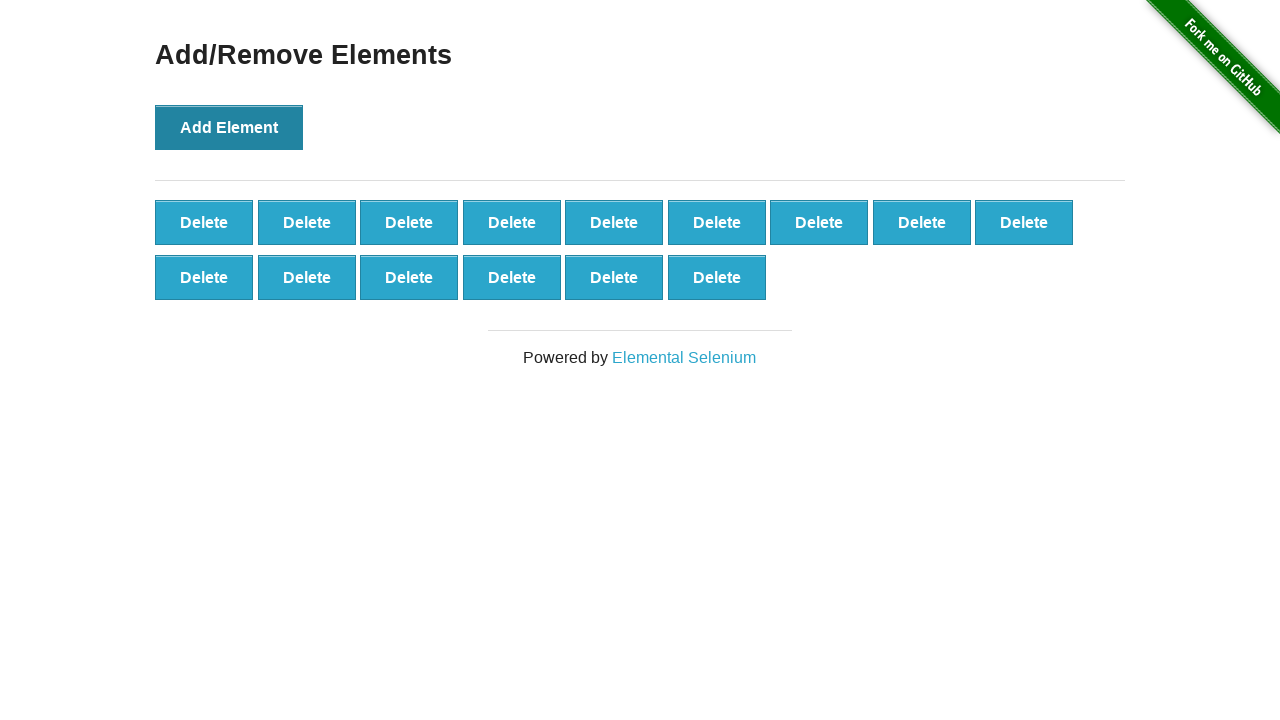

Clicked Add Element button (iteration 16/100) at (229, 127) on xpath=//*[@onclick='addElement()']
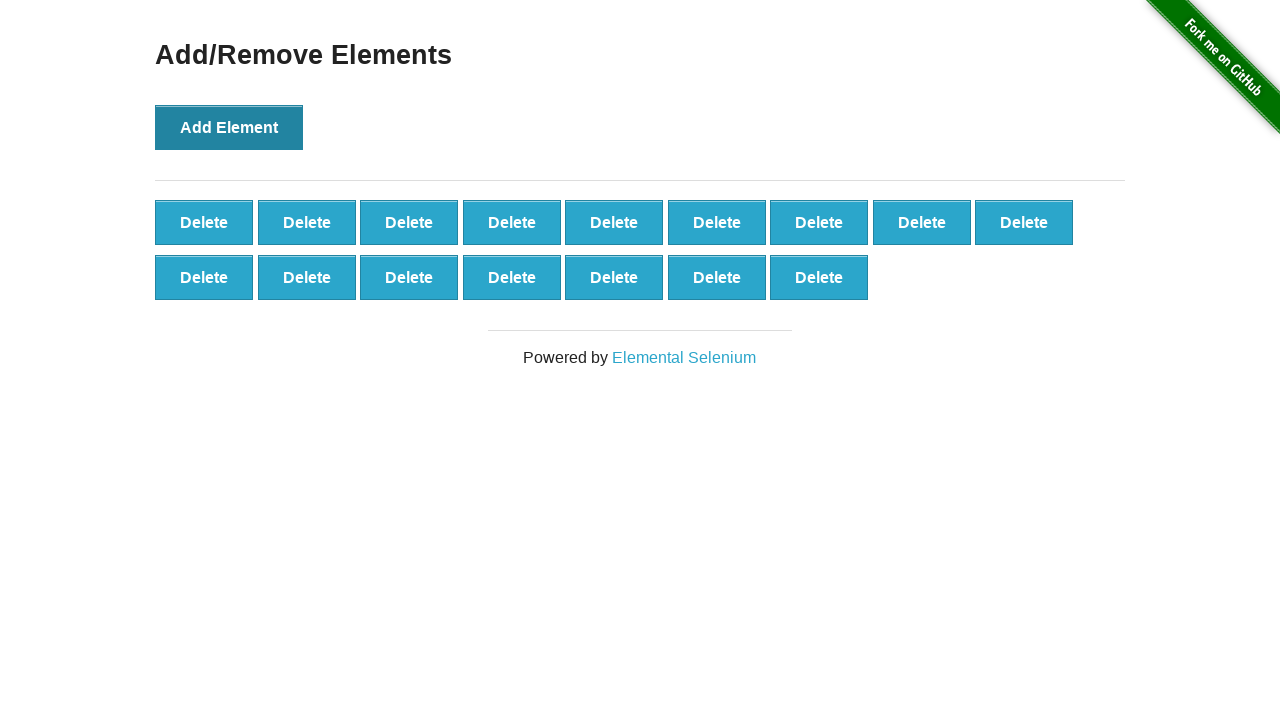

Clicked Add Element button (iteration 17/100) at (229, 127) on xpath=//*[@onclick='addElement()']
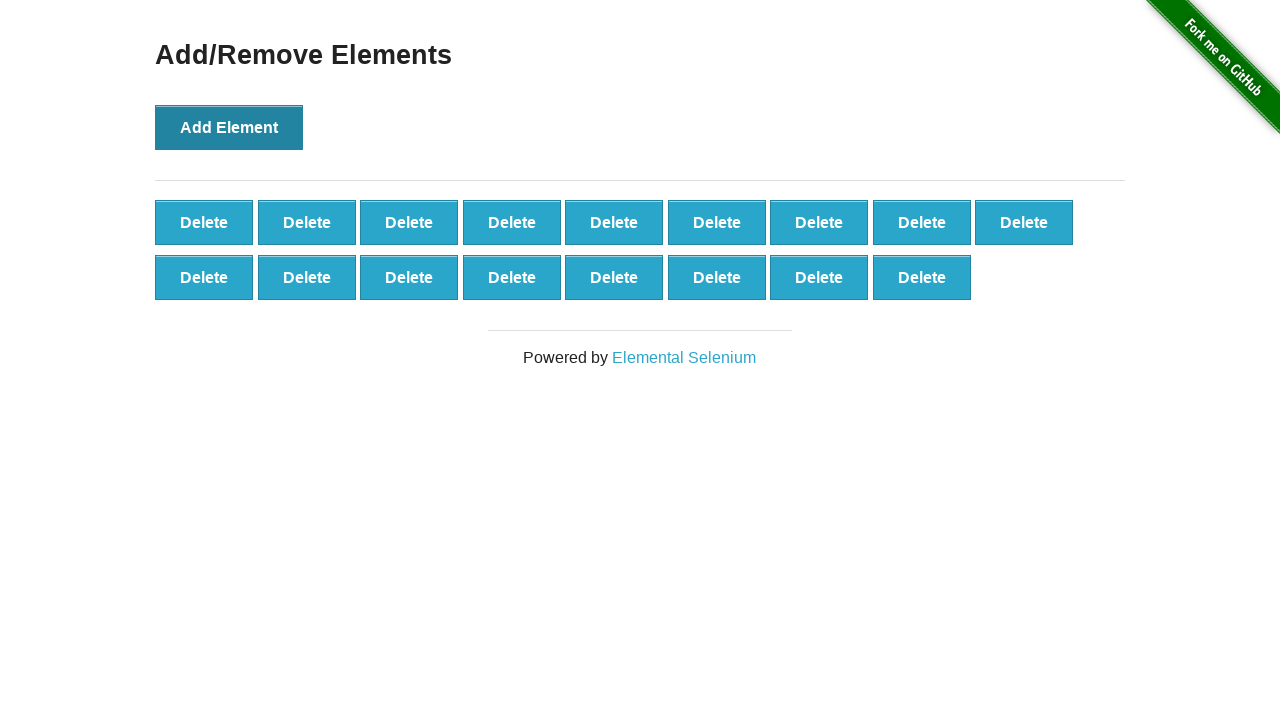

Clicked Add Element button (iteration 18/100) at (229, 127) on xpath=//*[@onclick='addElement()']
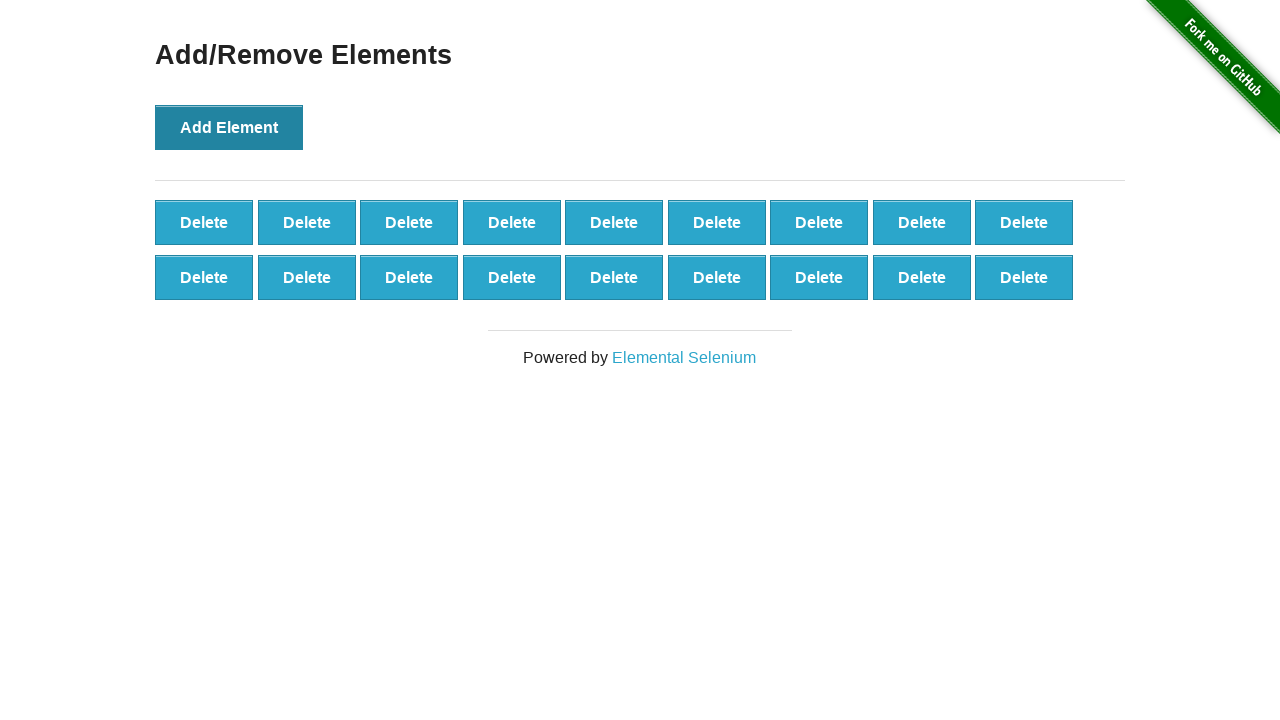

Clicked Add Element button (iteration 19/100) at (229, 127) on xpath=//*[@onclick='addElement()']
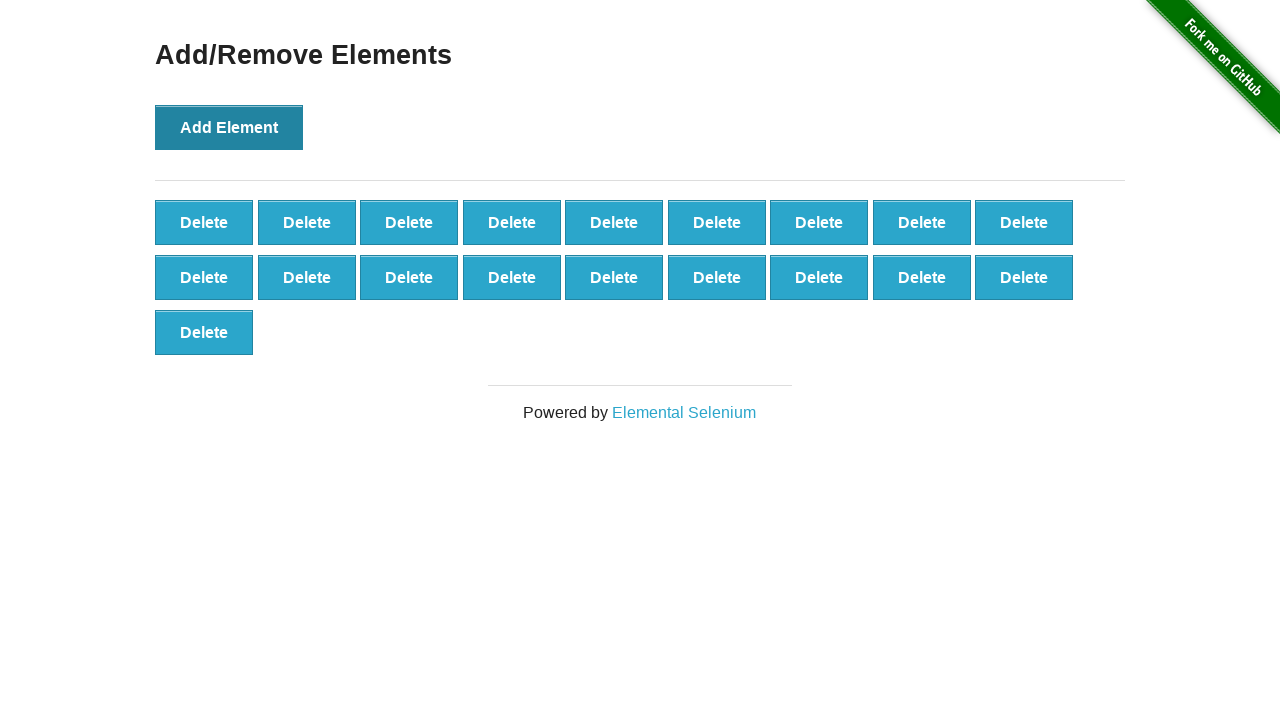

Clicked Add Element button (iteration 20/100) at (229, 127) on xpath=//*[@onclick='addElement()']
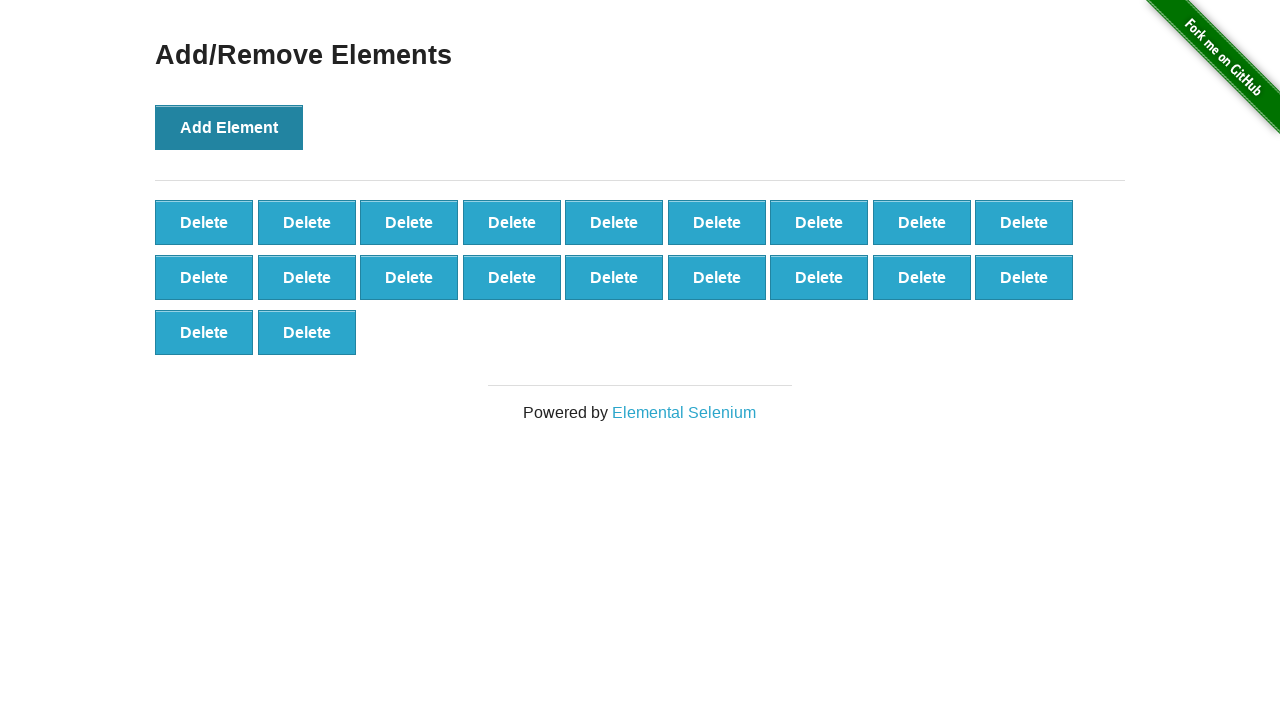

Clicked Add Element button (iteration 21/100) at (229, 127) on xpath=//*[@onclick='addElement()']
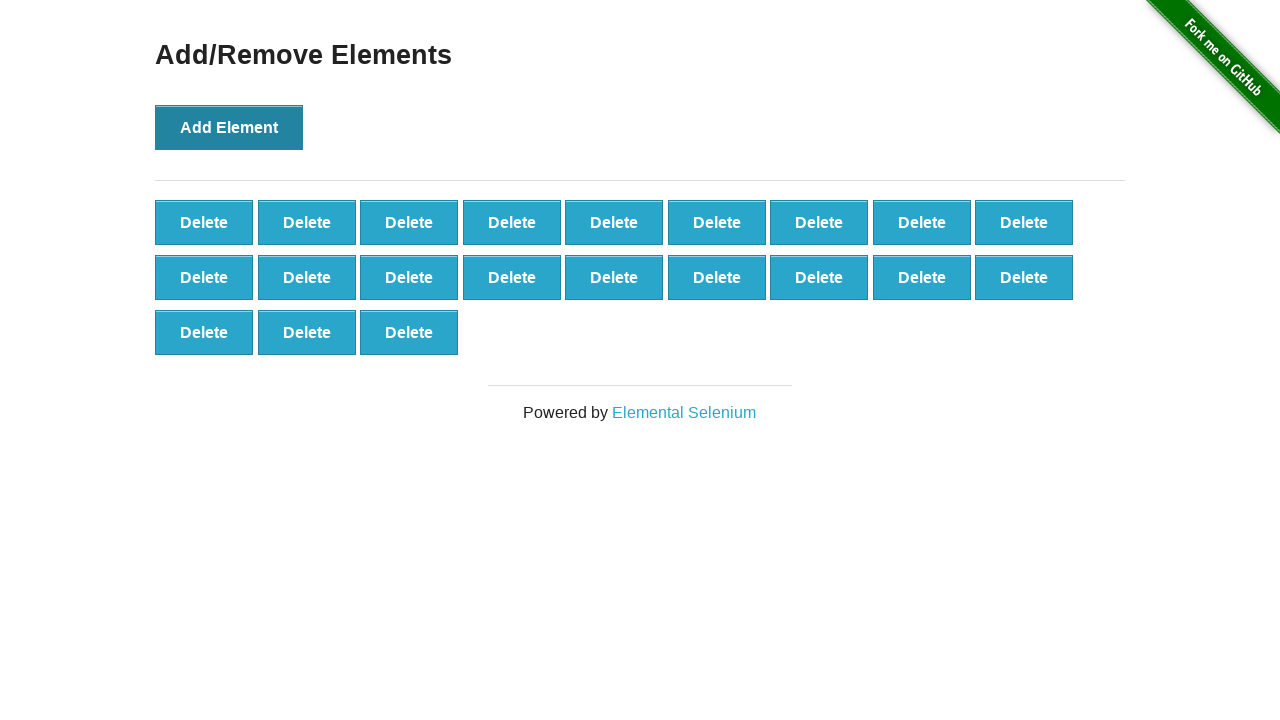

Clicked Add Element button (iteration 22/100) at (229, 127) on xpath=//*[@onclick='addElement()']
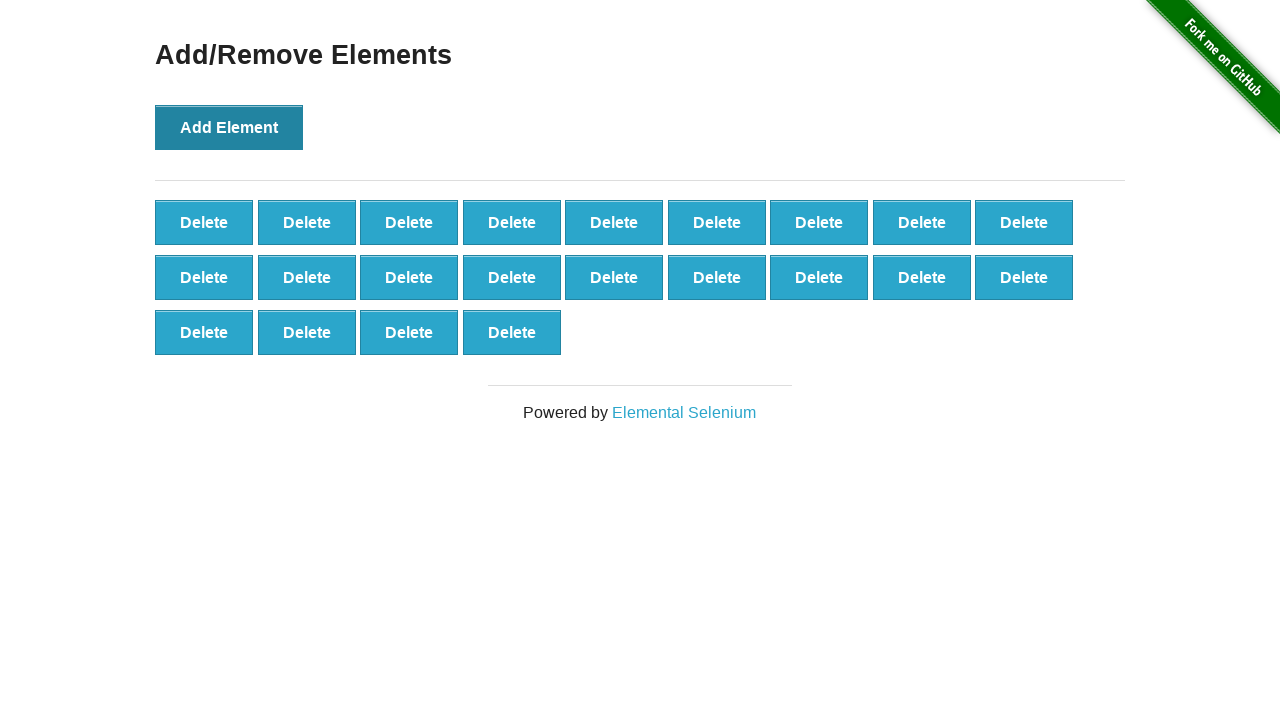

Clicked Add Element button (iteration 23/100) at (229, 127) on xpath=//*[@onclick='addElement()']
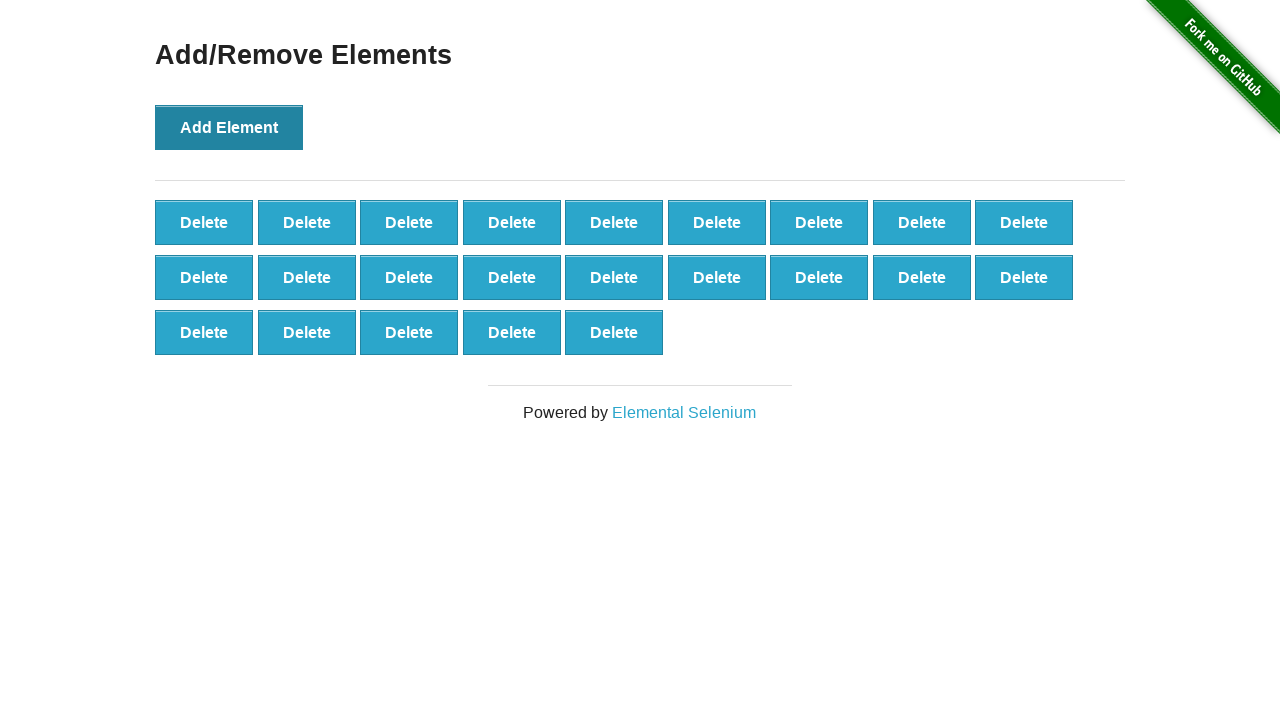

Clicked Add Element button (iteration 24/100) at (229, 127) on xpath=//*[@onclick='addElement()']
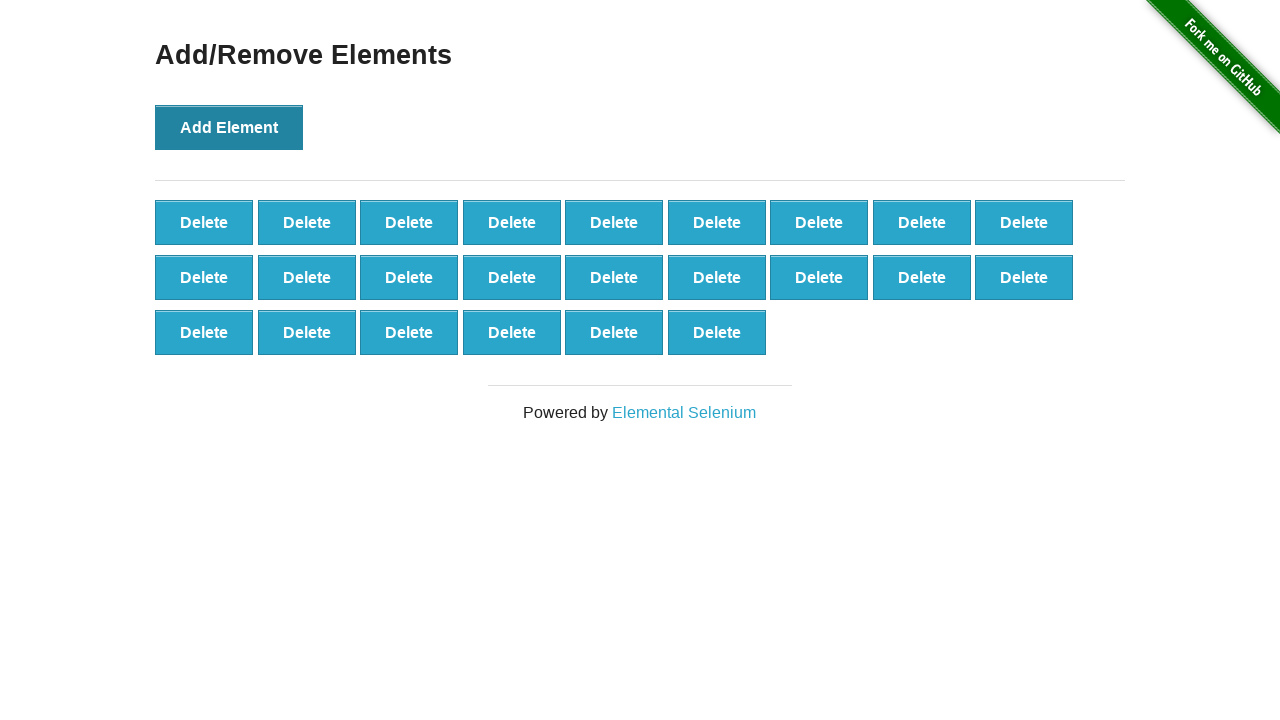

Clicked Add Element button (iteration 25/100) at (229, 127) on xpath=//*[@onclick='addElement()']
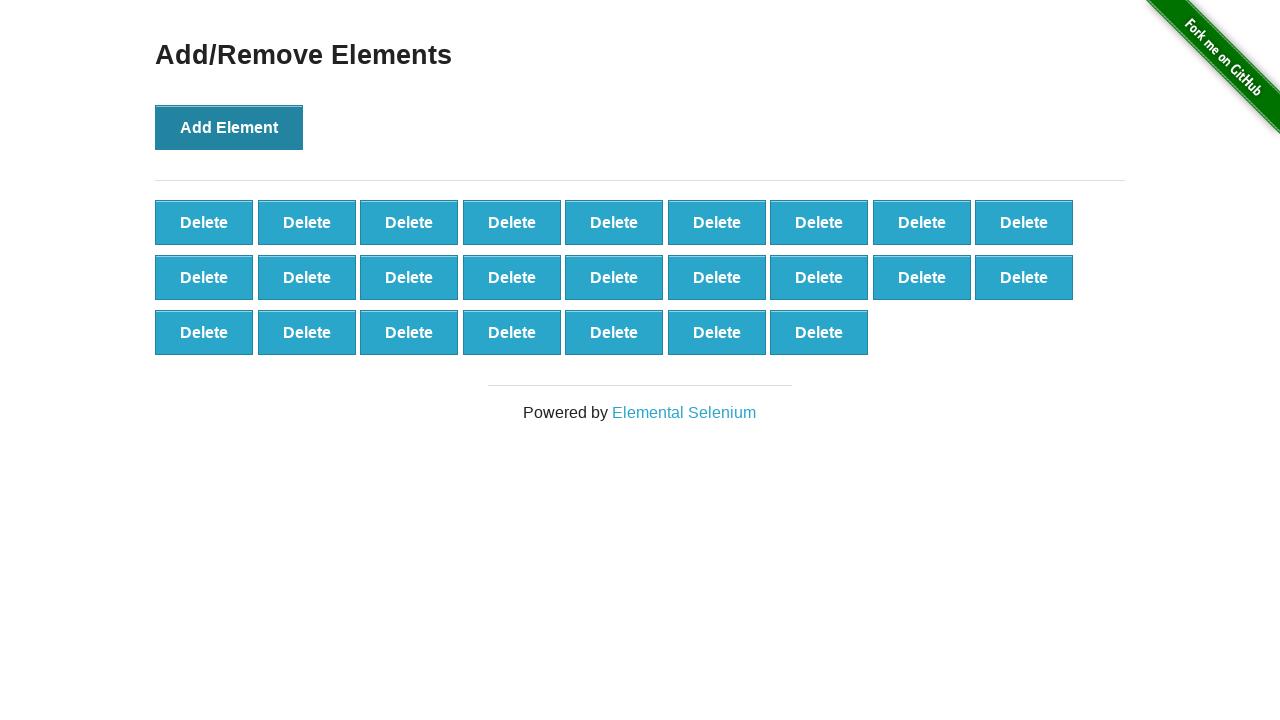

Clicked Add Element button (iteration 26/100) at (229, 127) on xpath=//*[@onclick='addElement()']
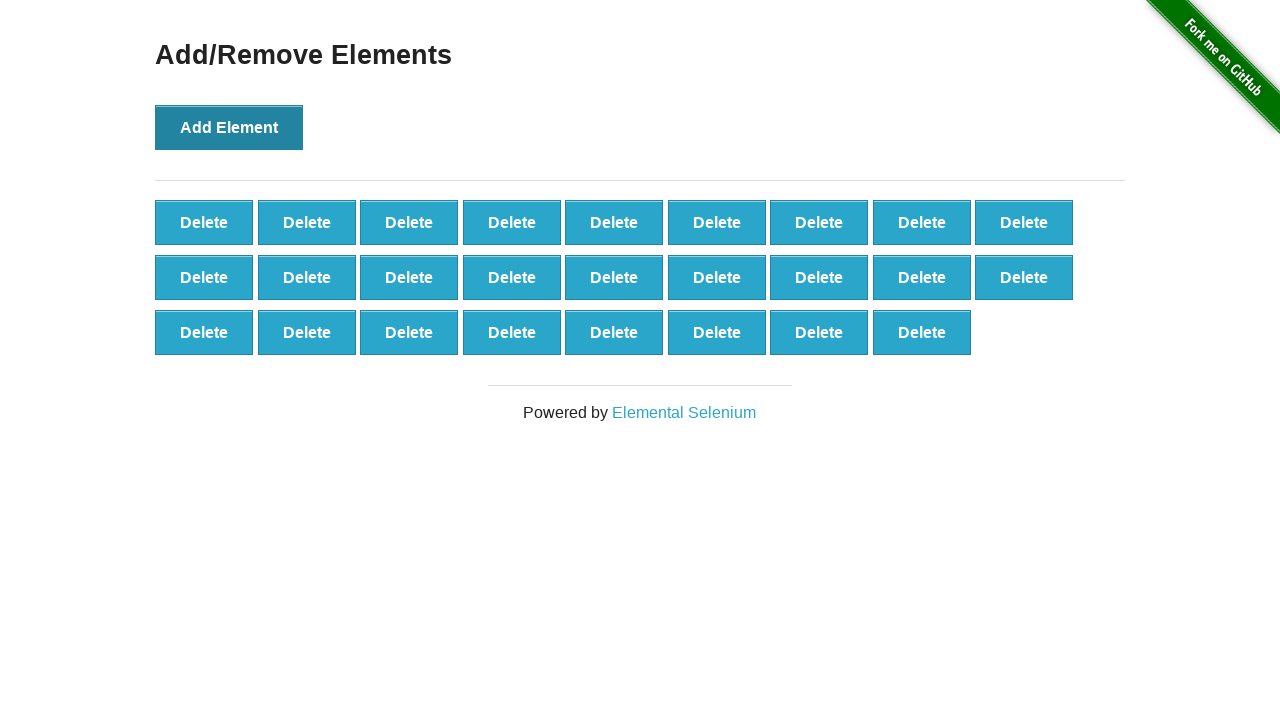

Clicked Add Element button (iteration 27/100) at (229, 127) on xpath=//*[@onclick='addElement()']
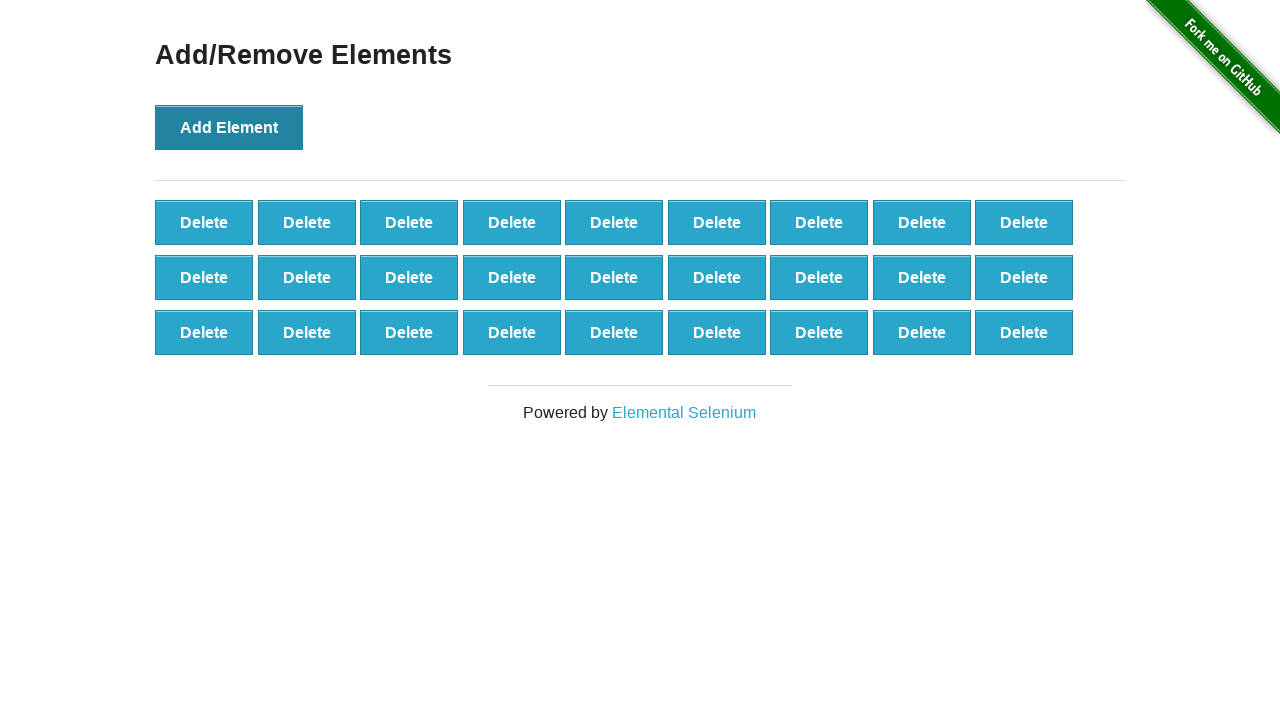

Clicked Add Element button (iteration 28/100) at (229, 127) on xpath=//*[@onclick='addElement()']
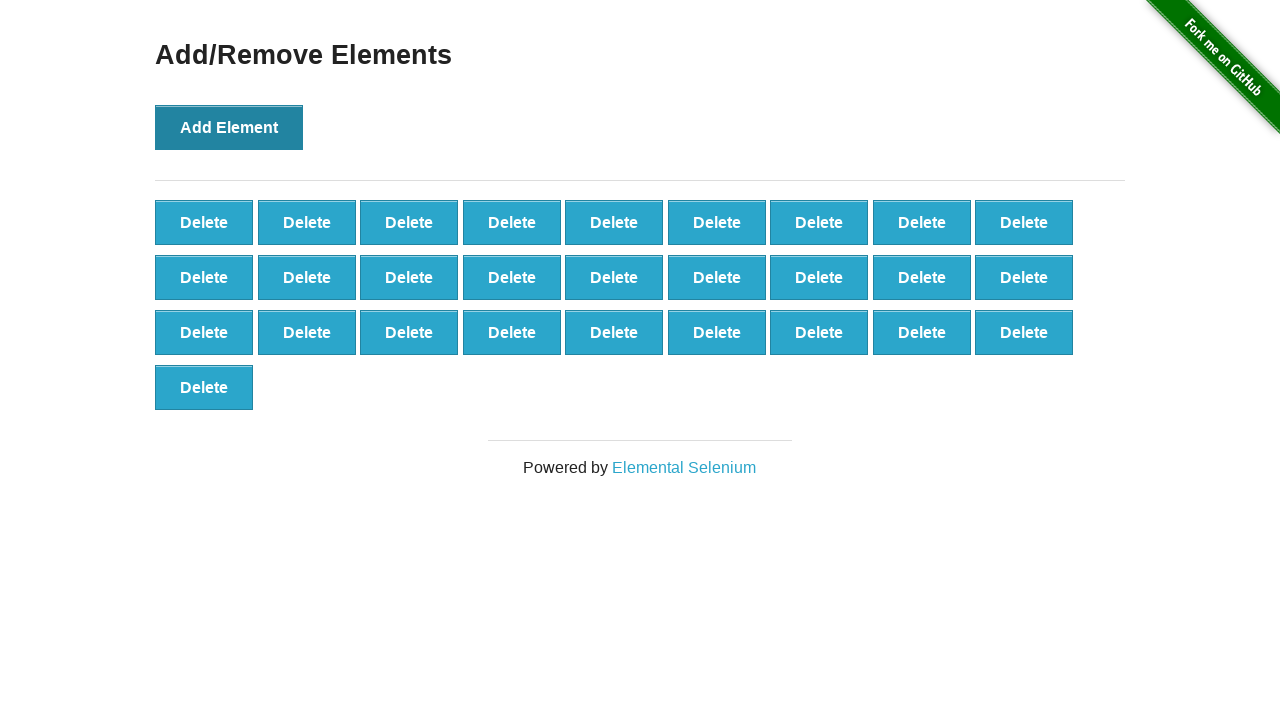

Clicked Add Element button (iteration 29/100) at (229, 127) on xpath=//*[@onclick='addElement()']
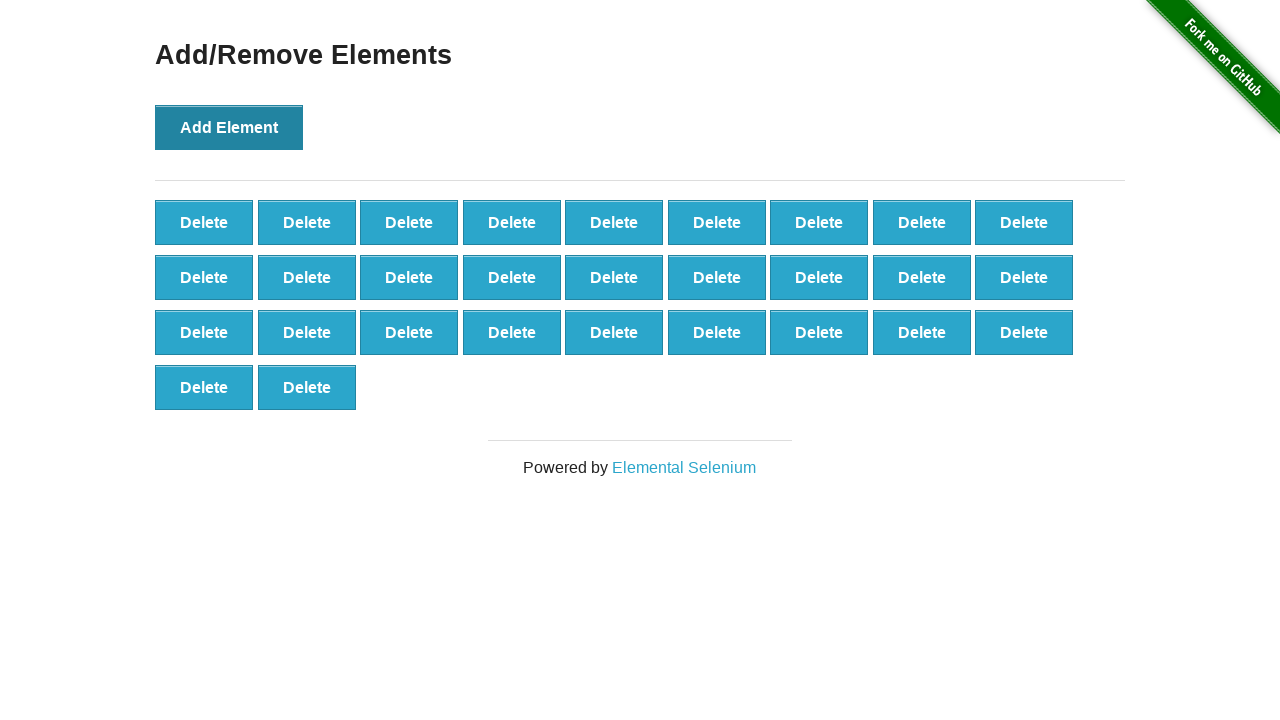

Clicked Add Element button (iteration 30/100) at (229, 127) on xpath=//*[@onclick='addElement()']
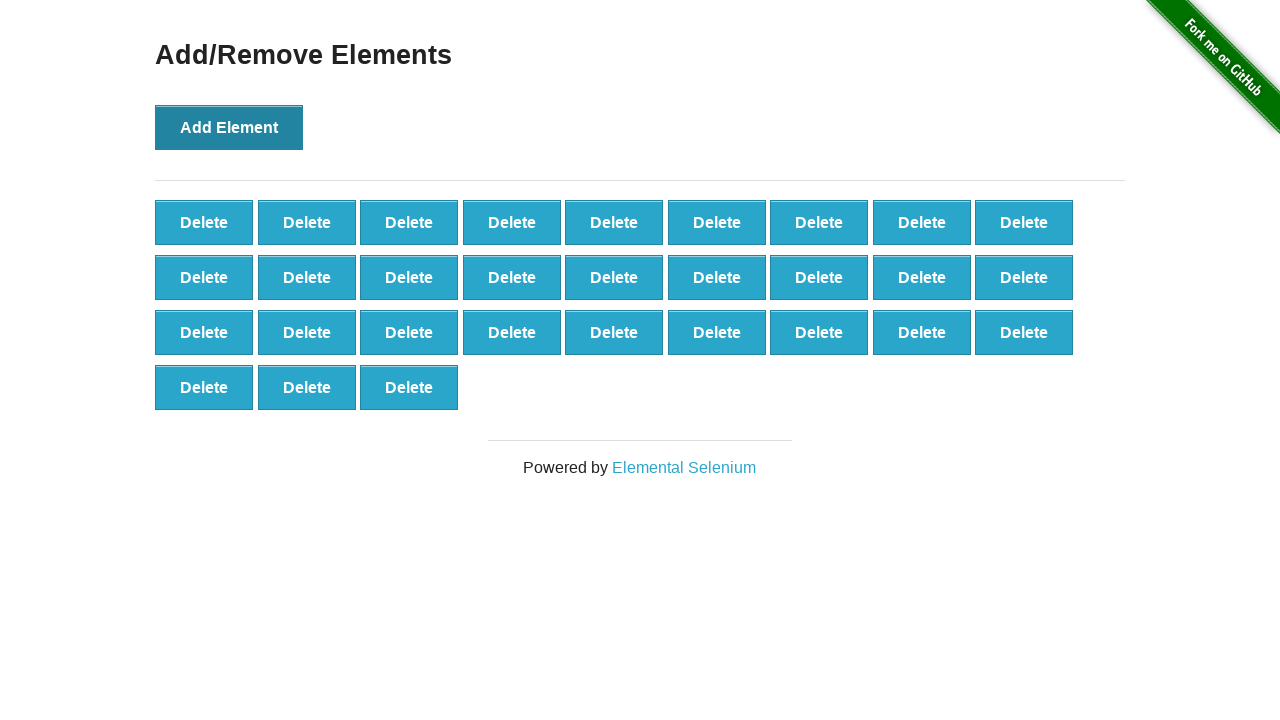

Clicked Add Element button (iteration 31/100) at (229, 127) on xpath=//*[@onclick='addElement()']
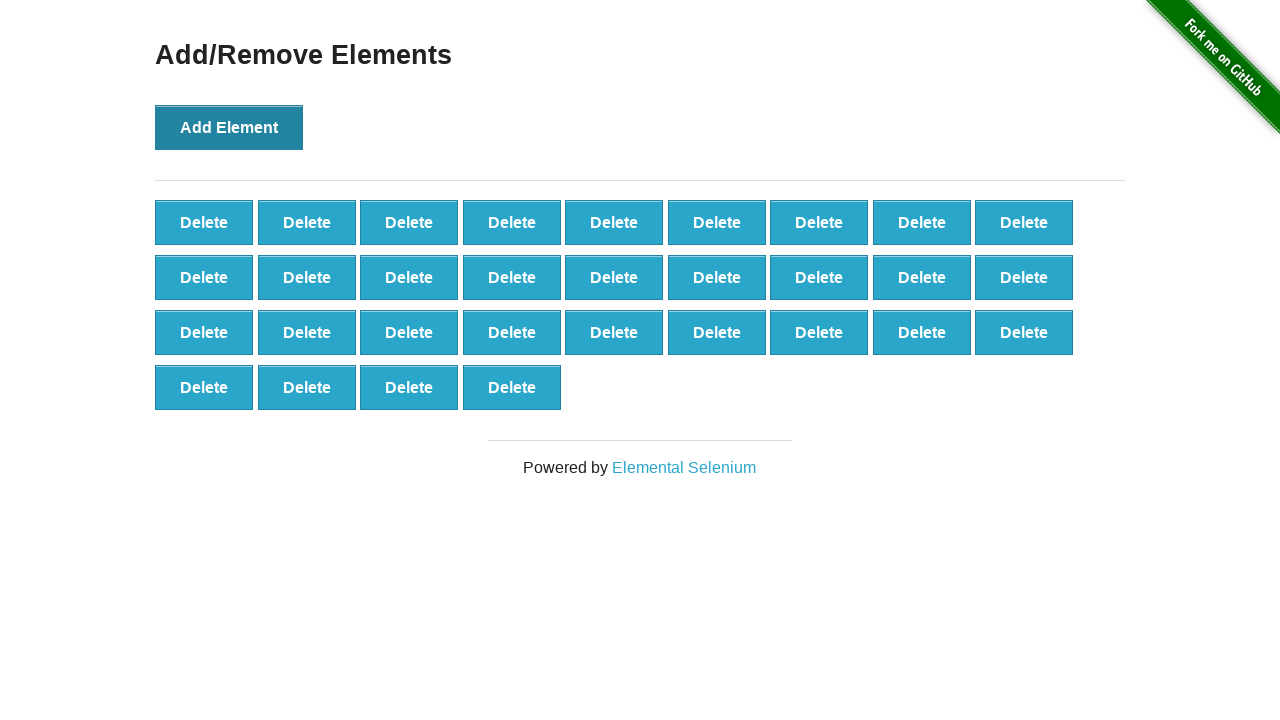

Clicked Add Element button (iteration 32/100) at (229, 127) on xpath=//*[@onclick='addElement()']
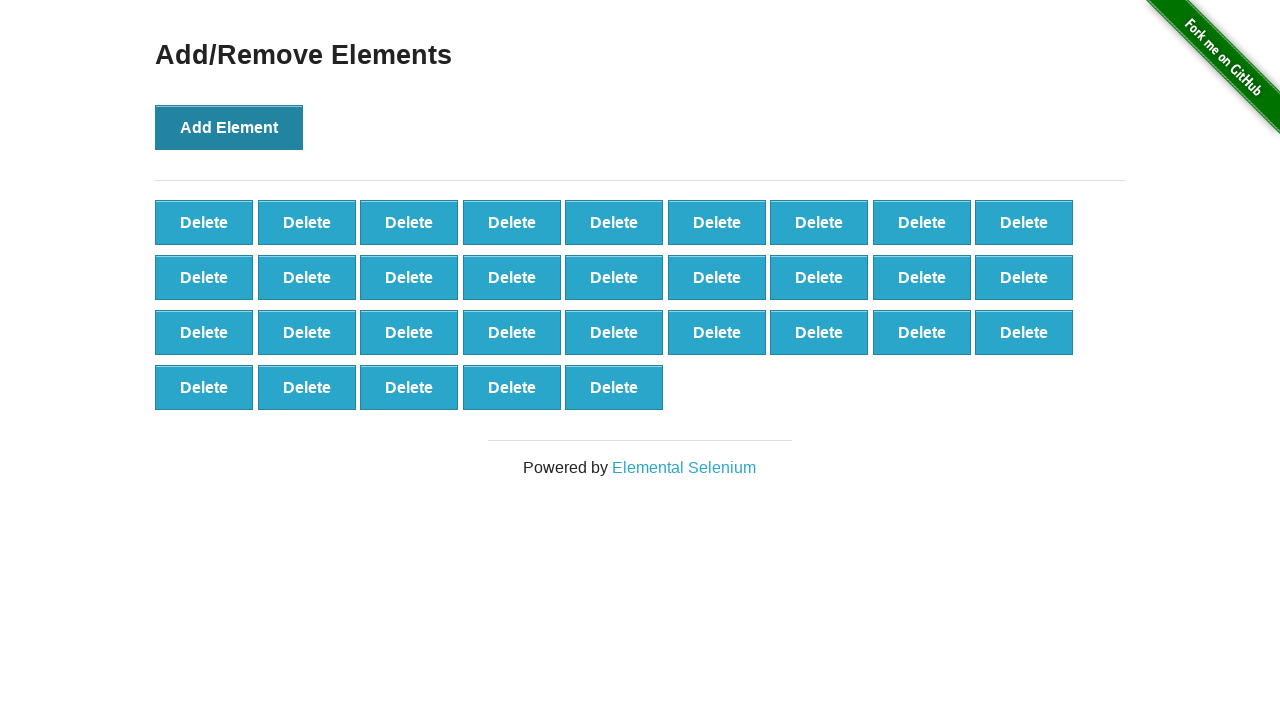

Clicked Add Element button (iteration 33/100) at (229, 127) on xpath=//*[@onclick='addElement()']
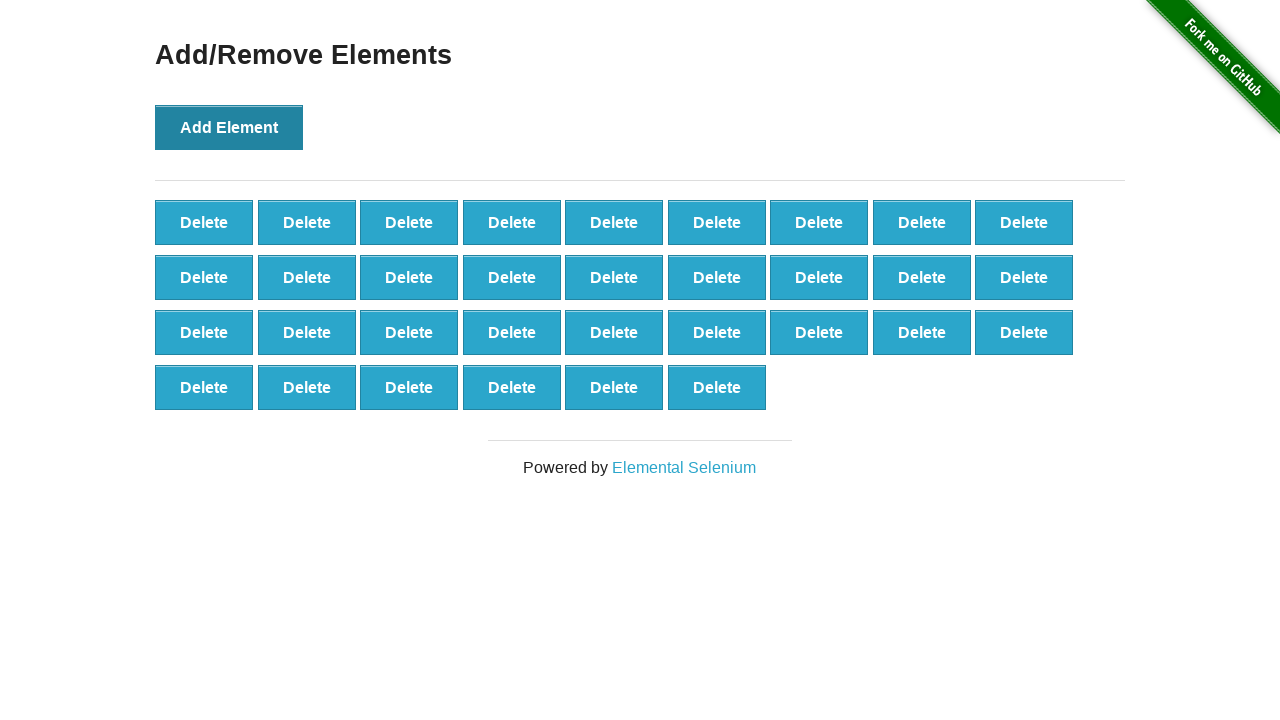

Clicked Add Element button (iteration 34/100) at (229, 127) on xpath=//*[@onclick='addElement()']
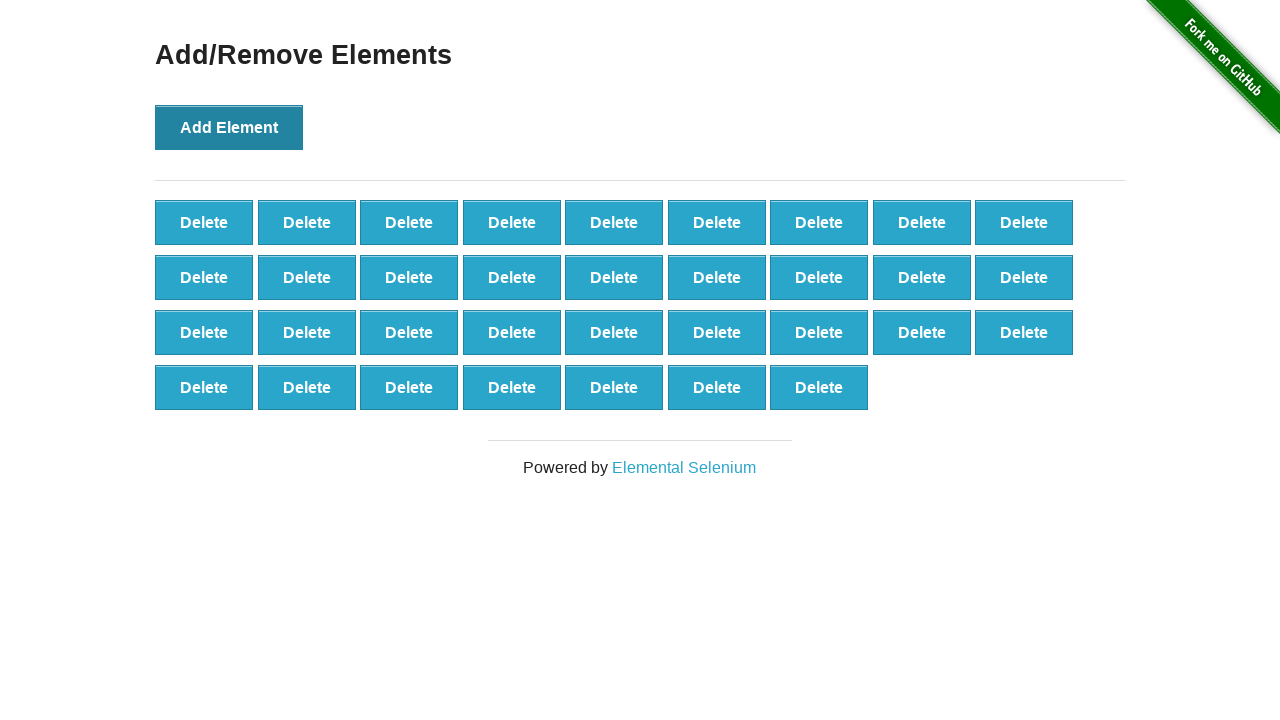

Clicked Add Element button (iteration 35/100) at (229, 127) on xpath=//*[@onclick='addElement()']
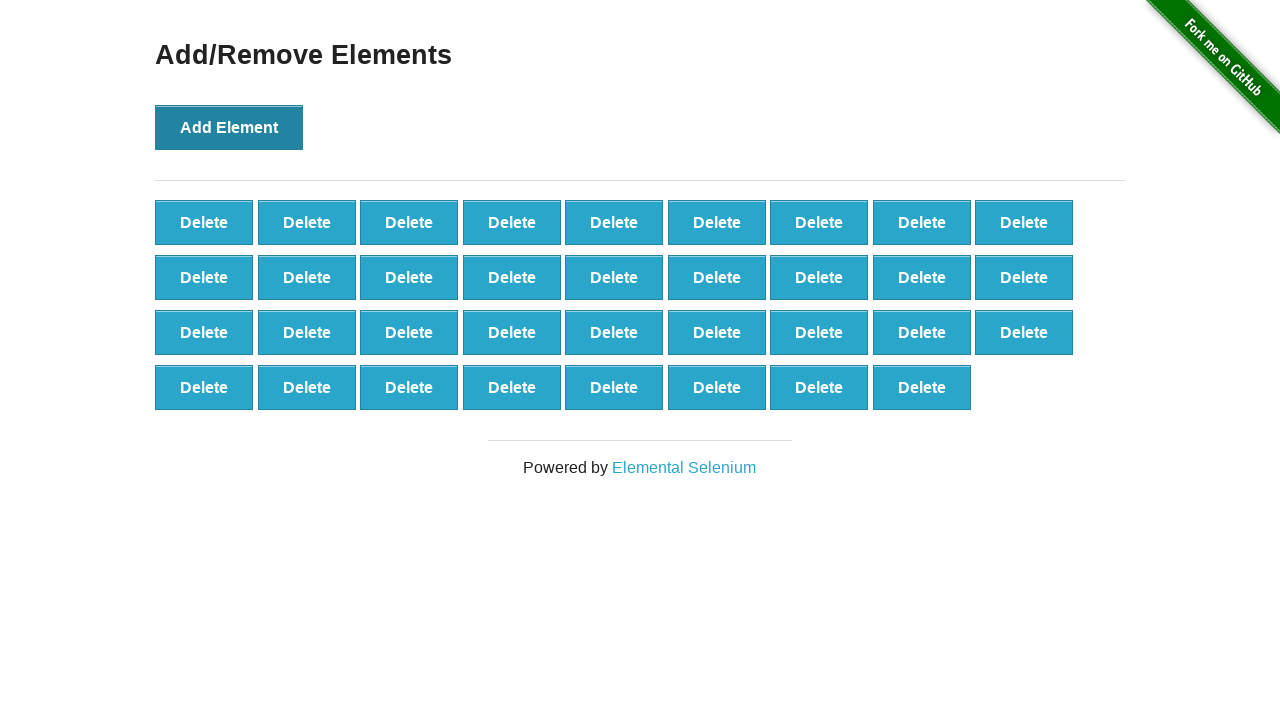

Clicked Add Element button (iteration 36/100) at (229, 127) on xpath=//*[@onclick='addElement()']
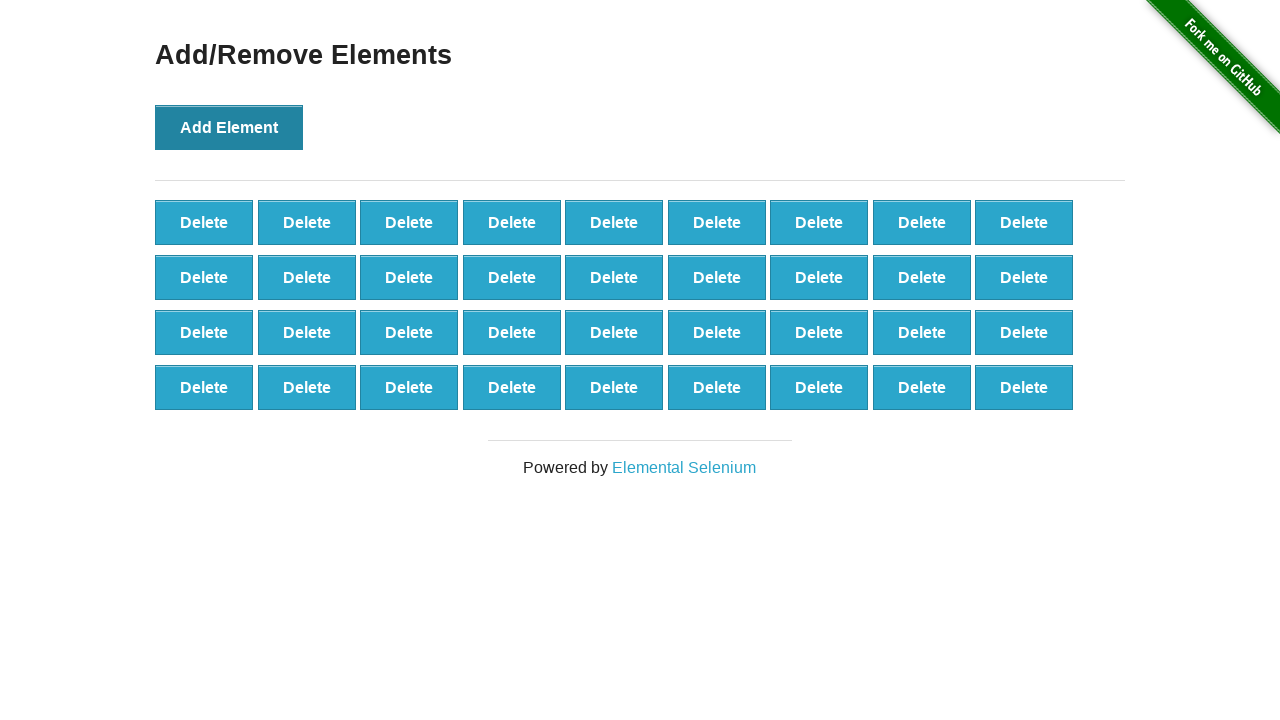

Clicked Add Element button (iteration 37/100) at (229, 127) on xpath=//*[@onclick='addElement()']
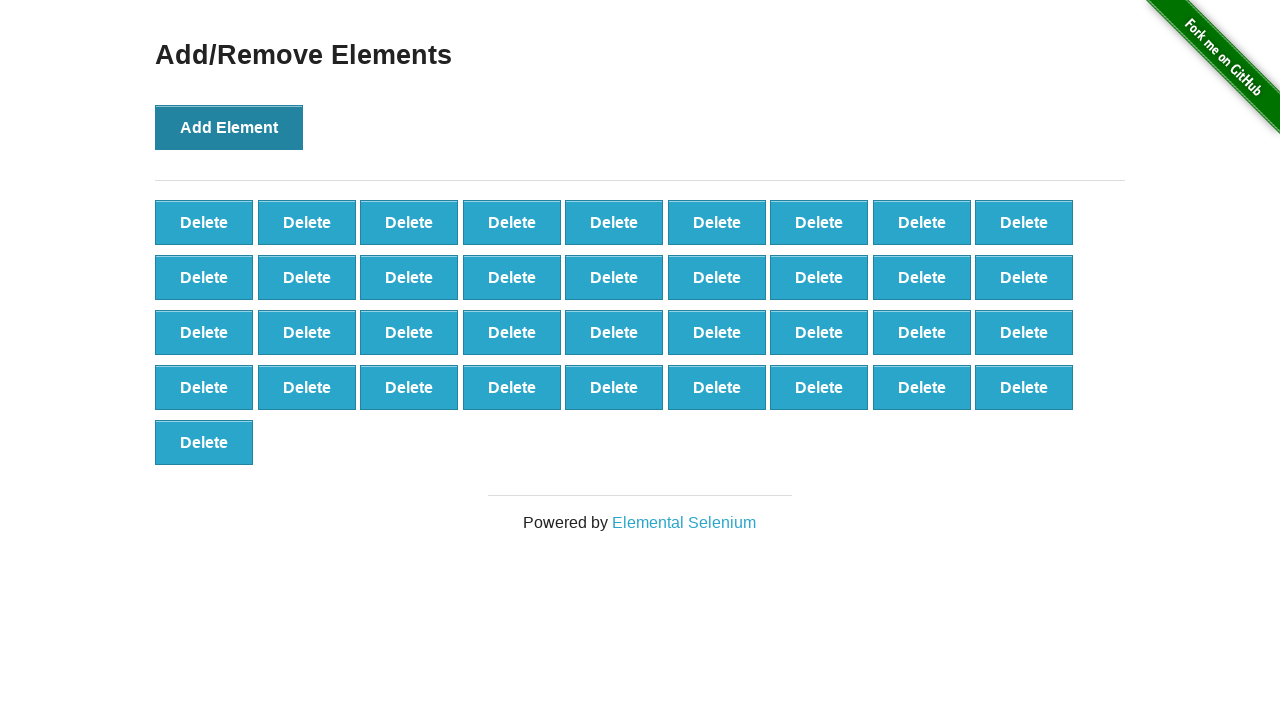

Clicked Add Element button (iteration 38/100) at (229, 127) on xpath=//*[@onclick='addElement()']
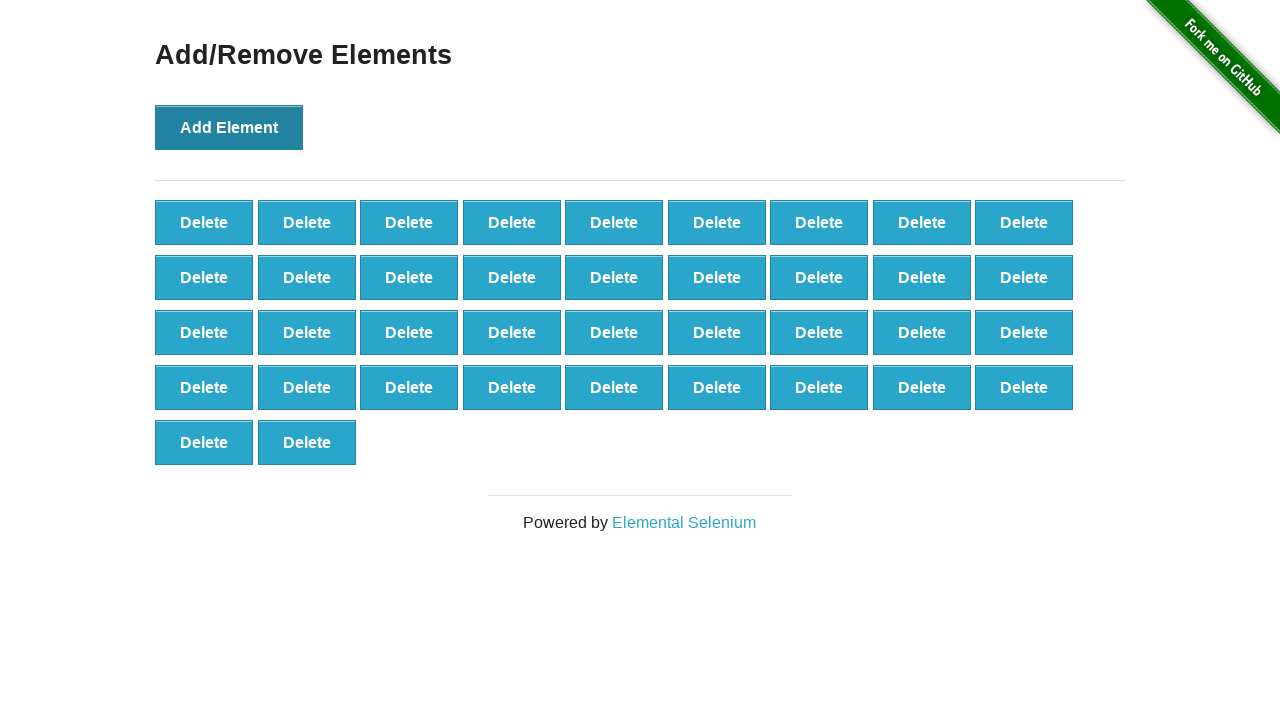

Clicked Add Element button (iteration 39/100) at (229, 127) on xpath=//*[@onclick='addElement()']
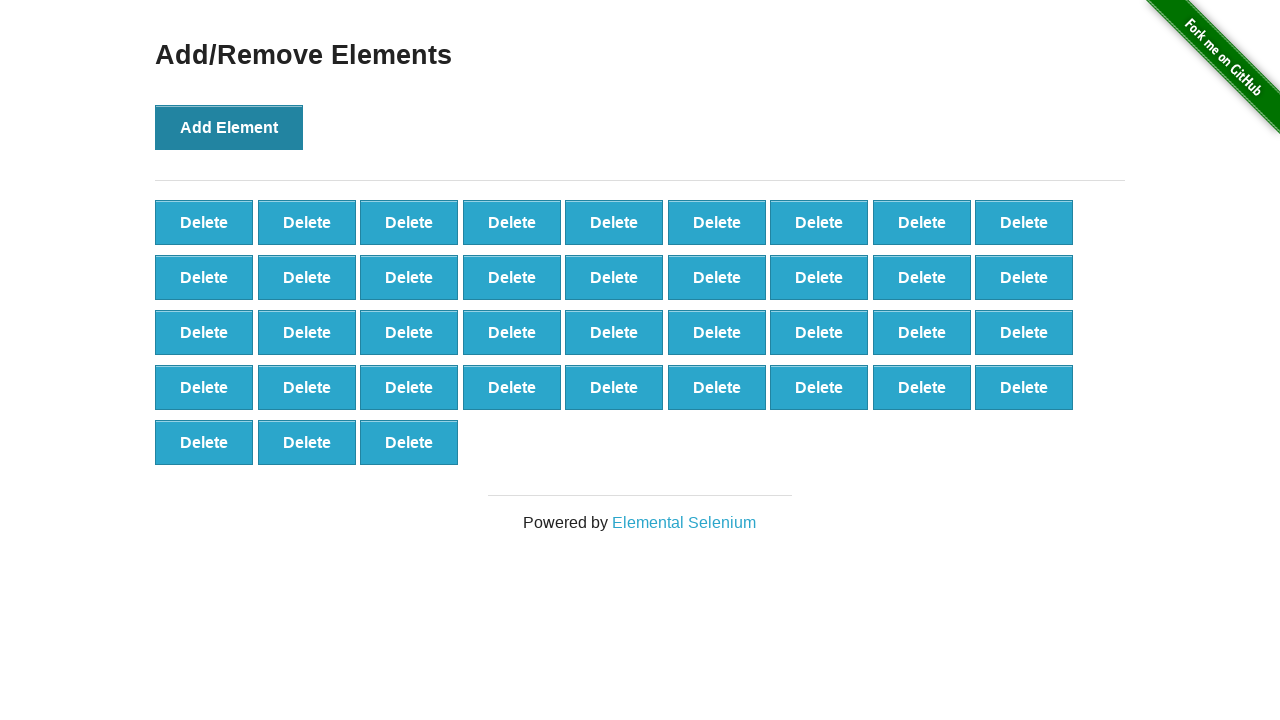

Clicked Add Element button (iteration 40/100) at (229, 127) on xpath=//*[@onclick='addElement()']
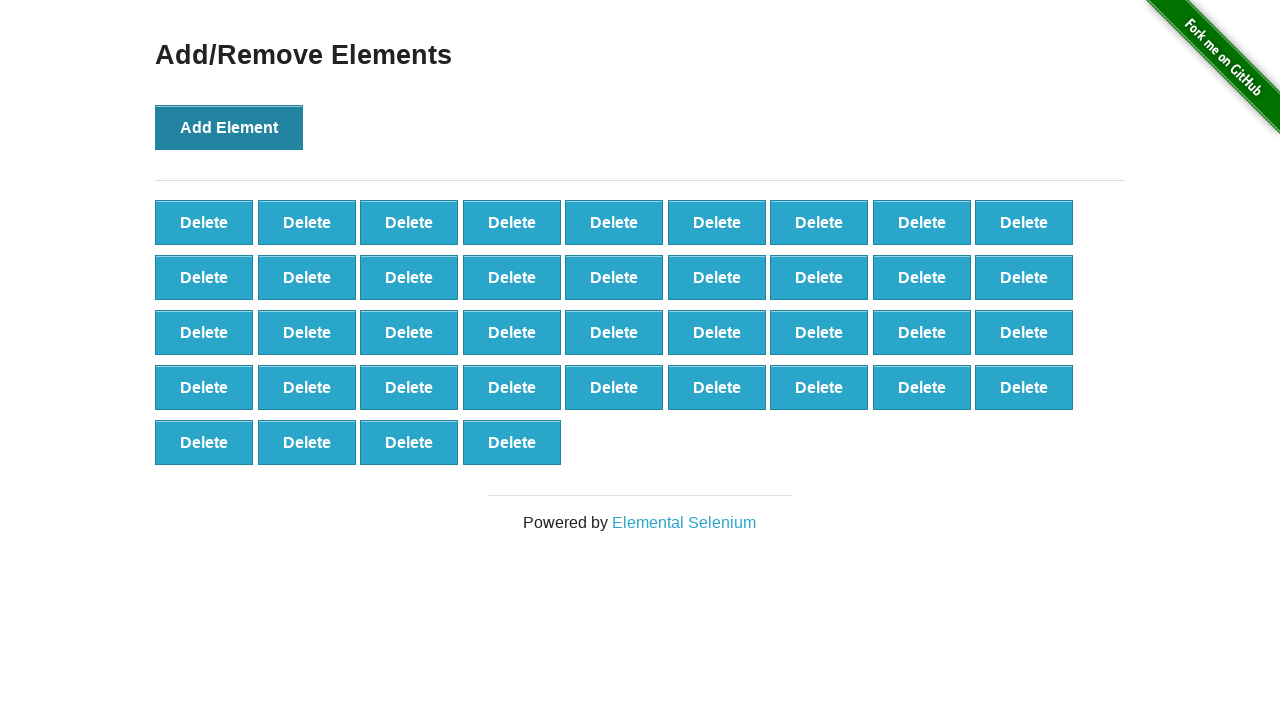

Clicked Add Element button (iteration 41/100) at (229, 127) on xpath=//*[@onclick='addElement()']
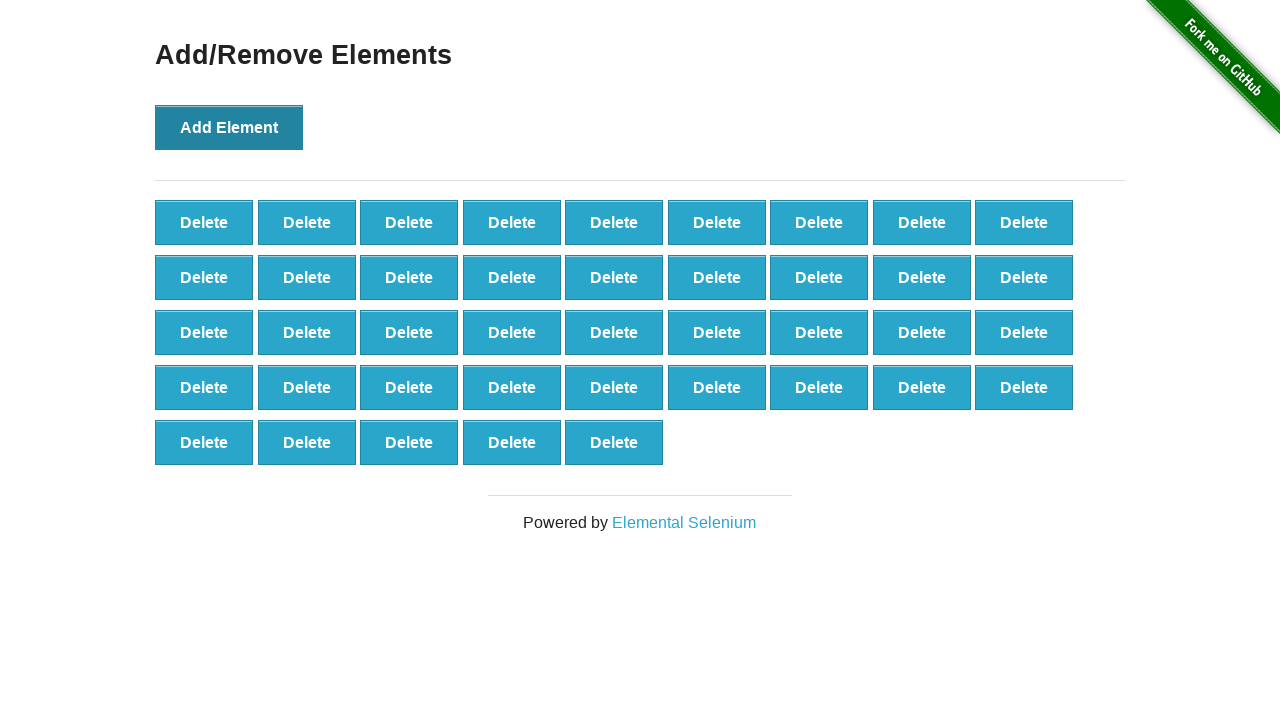

Clicked Add Element button (iteration 42/100) at (229, 127) on xpath=//*[@onclick='addElement()']
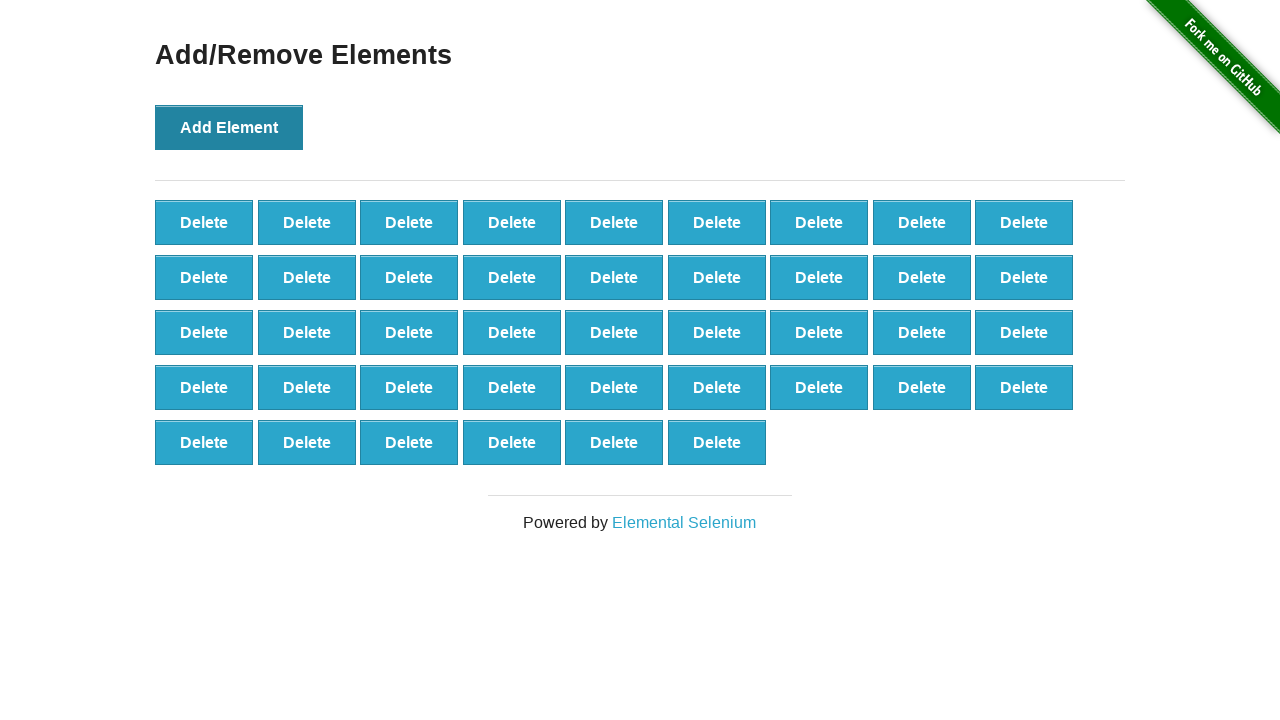

Clicked Add Element button (iteration 43/100) at (229, 127) on xpath=//*[@onclick='addElement()']
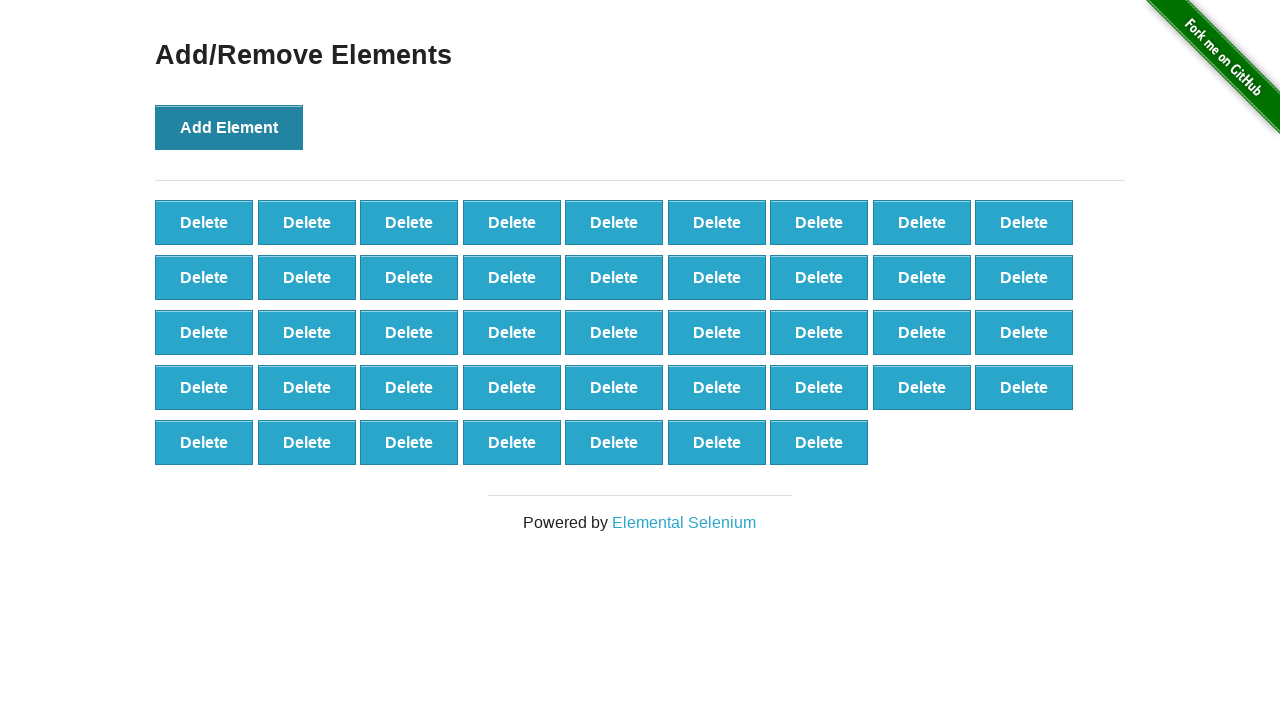

Clicked Add Element button (iteration 44/100) at (229, 127) on xpath=//*[@onclick='addElement()']
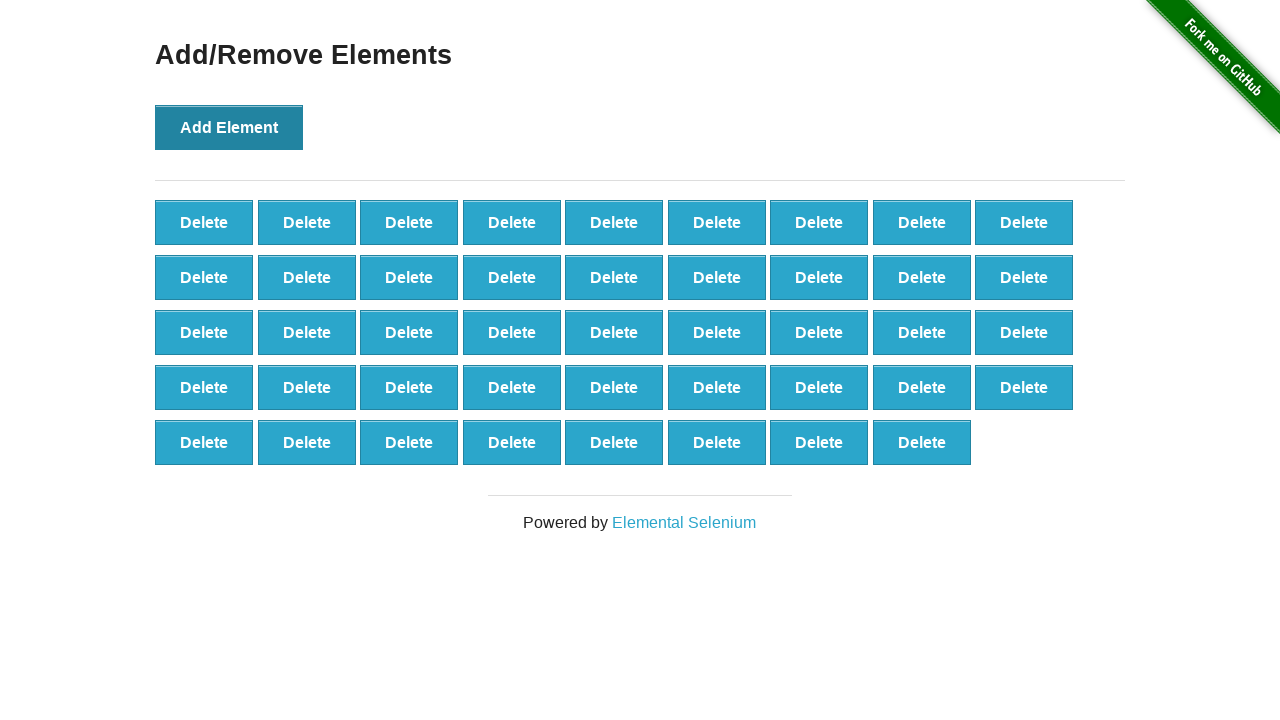

Clicked Add Element button (iteration 45/100) at (229, 127) on xpath=//*[@onclick='addElement()']
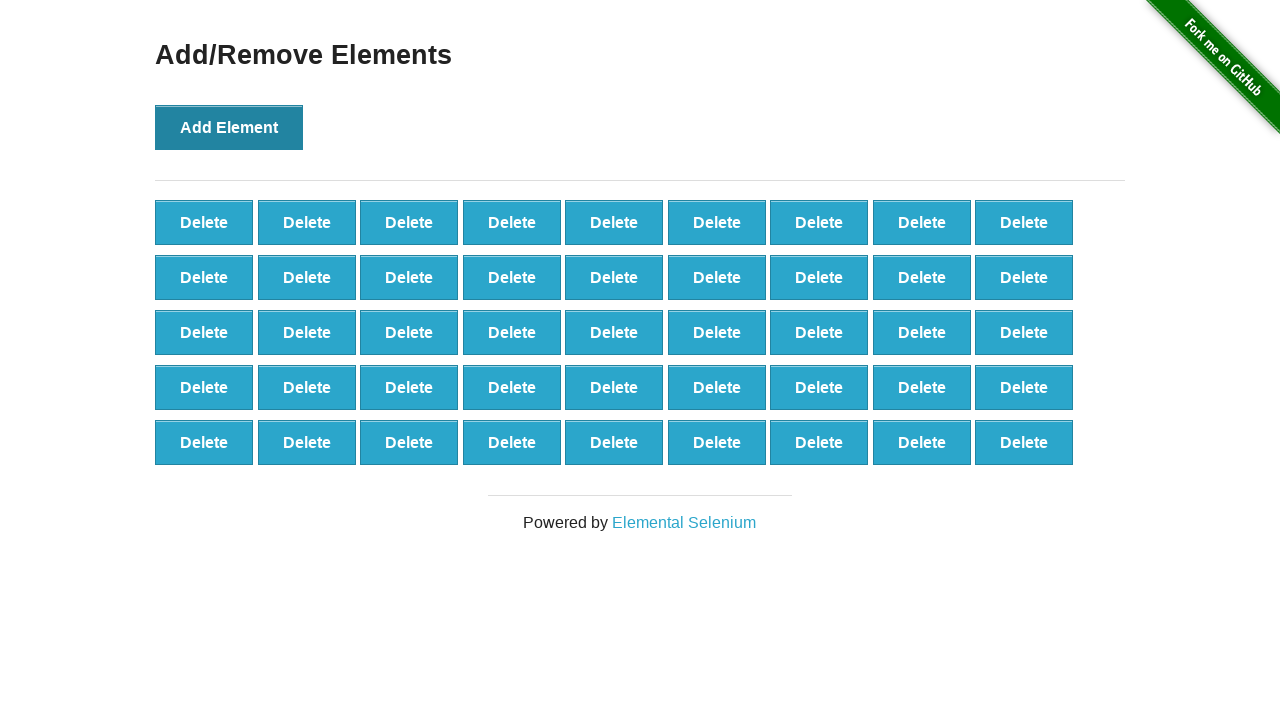

Clicked Add Element button (iteration 46/100) at (229, 127) on xpath=//*[@onclick='addElement()']
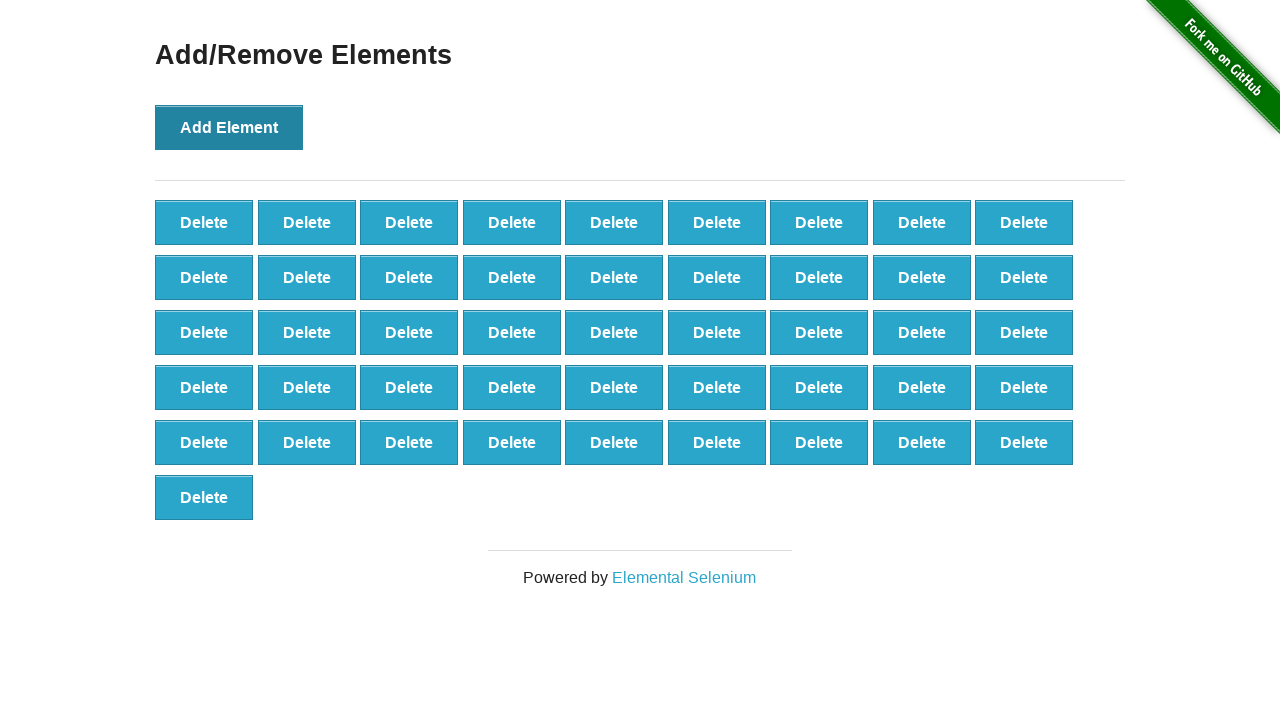

Clicked Add Element button (iteration 47/100) at (229, 127) on xpath=//*[@onclick='addElement()']
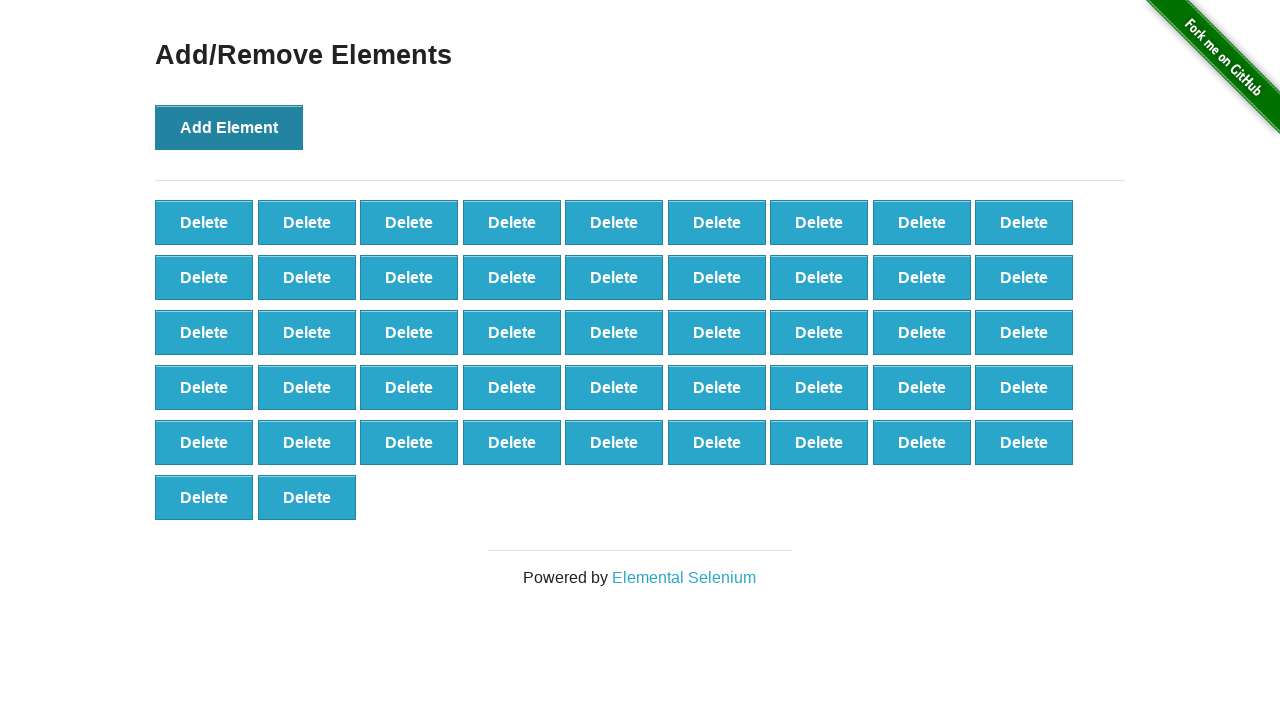

Clicked Add Element button (iteration 48/100) at (229, 127) on xpath=//*[@onclick='addElement()']
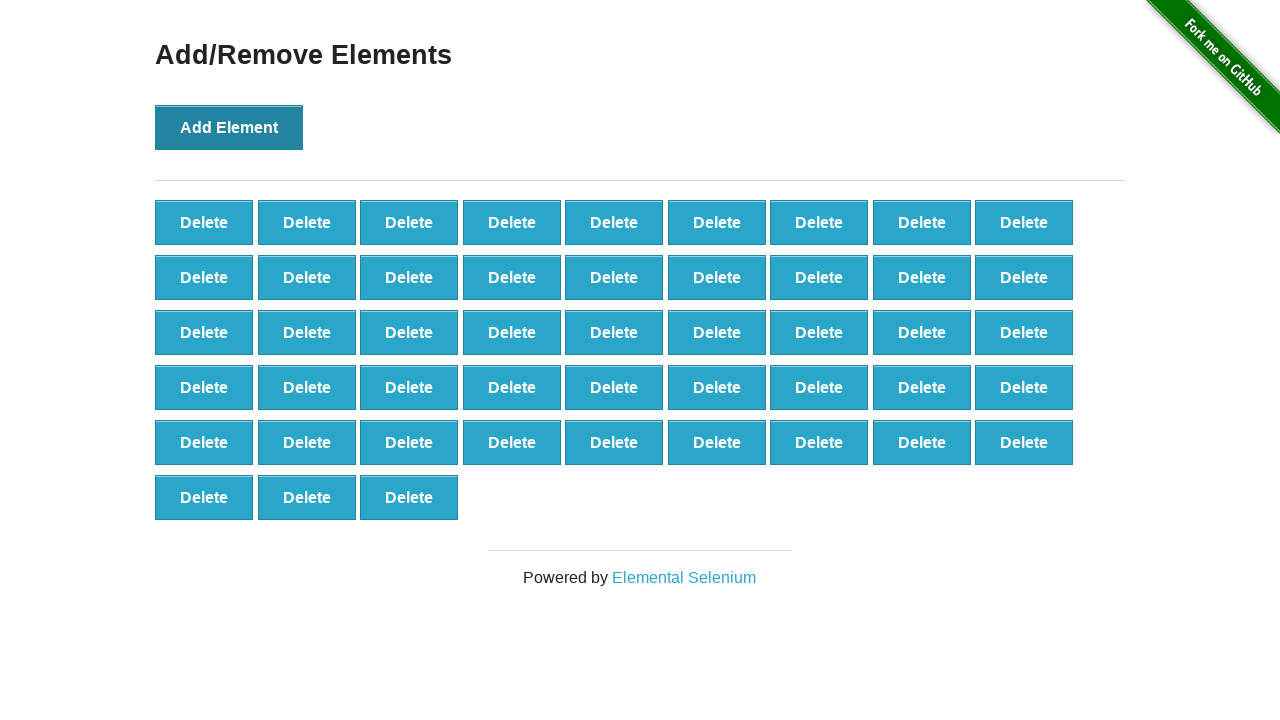

Clicked Add Element button (iteration 49/100) at (229, 127) on xpath=//*[@onclick='addElement()']
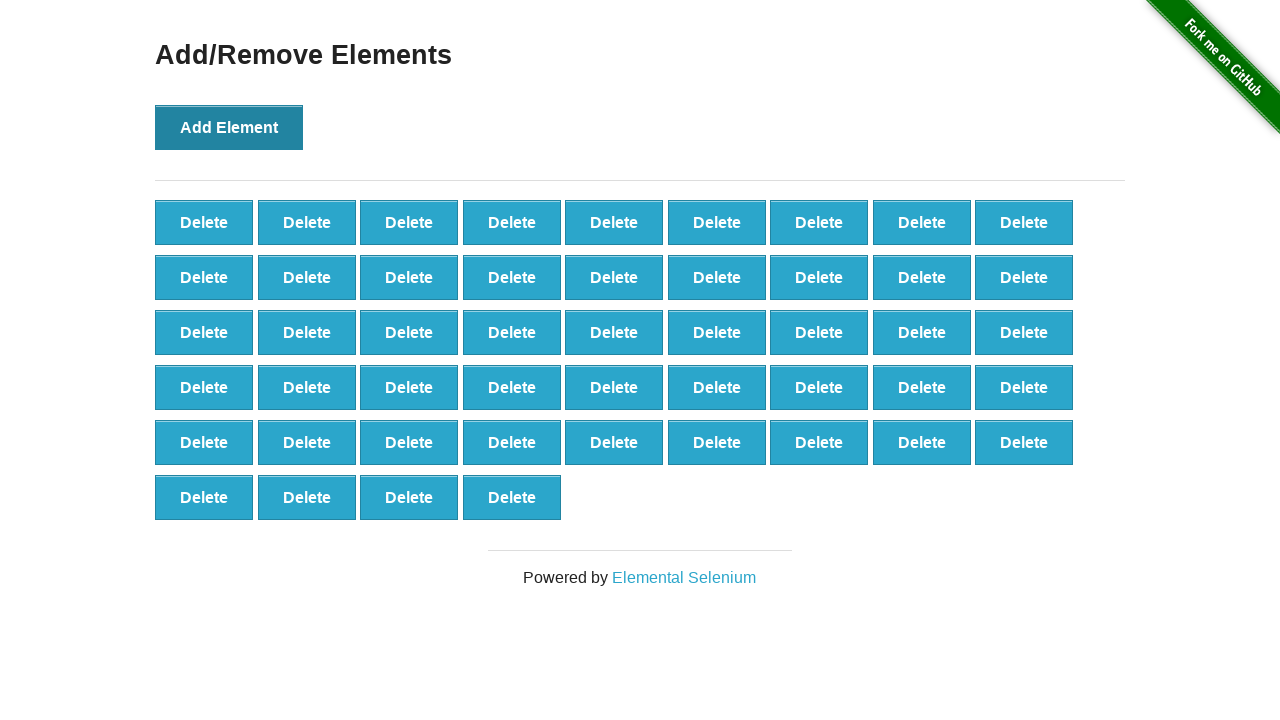

Clicked Add Element button (iteration 50/100) at (229, 127) on xpath=//*[@onclick='addElement()']
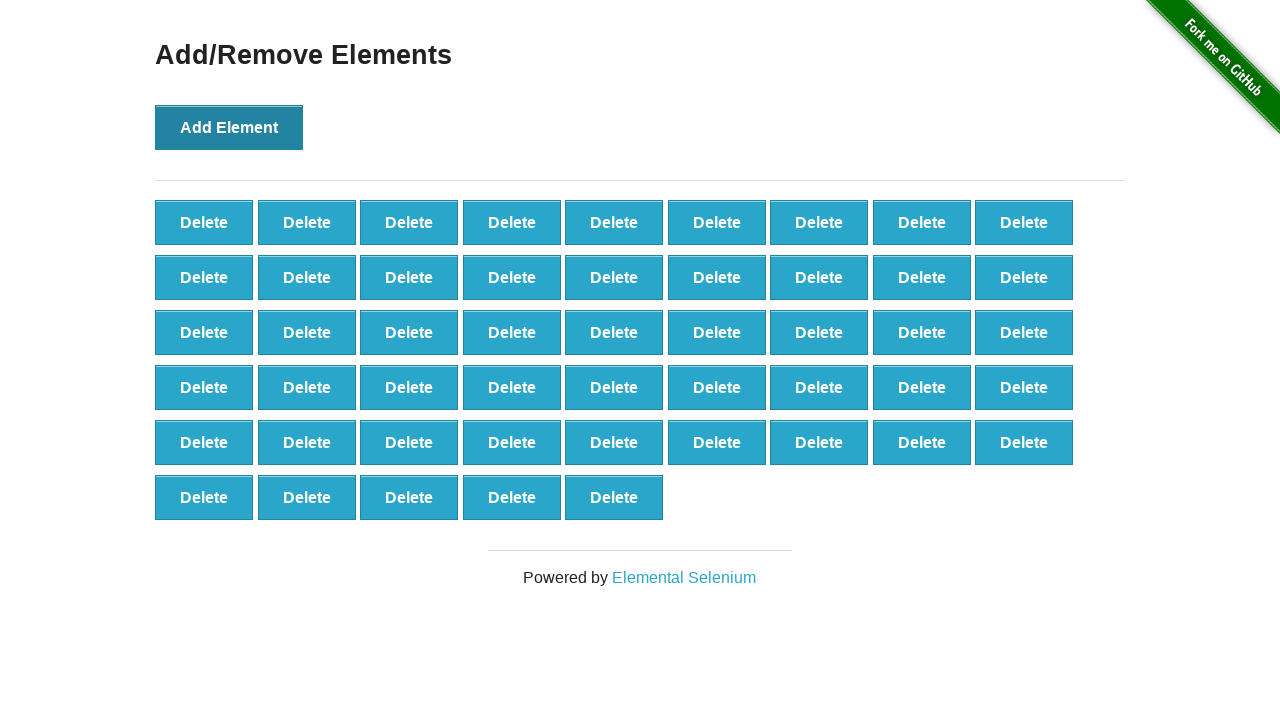

Clicked Add Element button (iteration 51/100) at (229, 127) on xpath=//*[@onclick='addElement()']
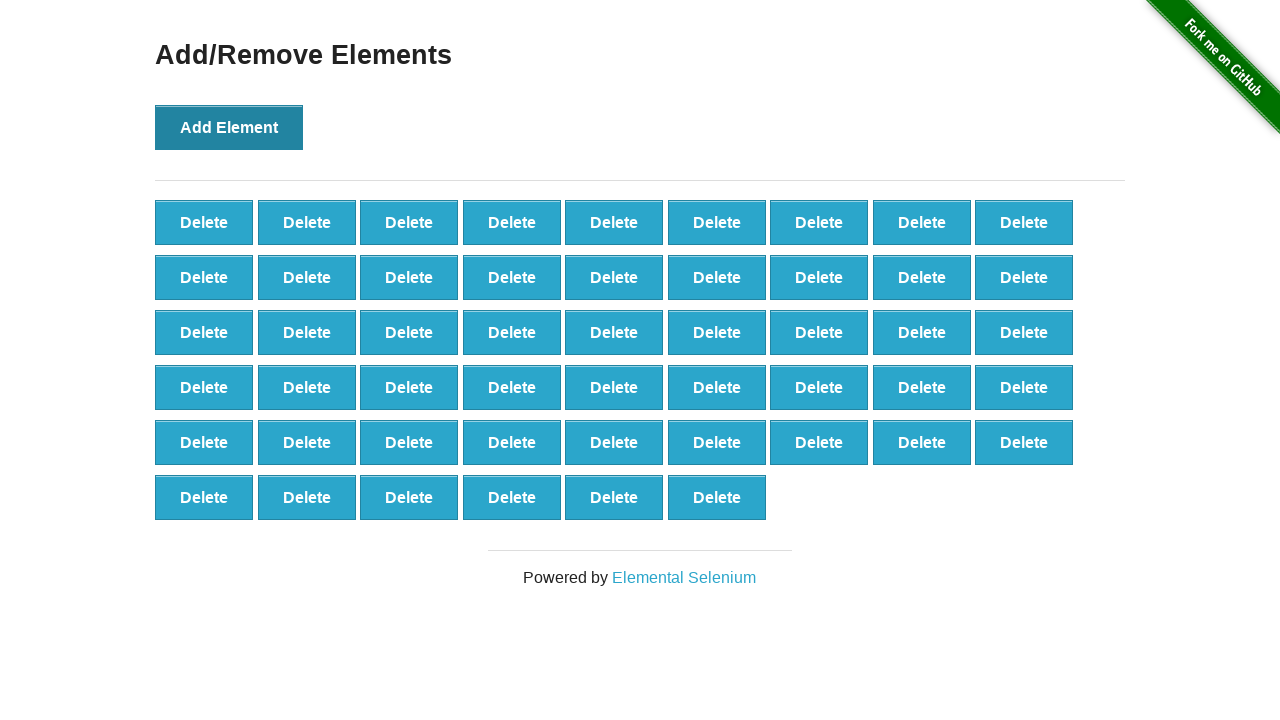

Clicked Add Element button (iteration 52/100) at (229, 127) on xpath=//*[@onclick='addElement()']
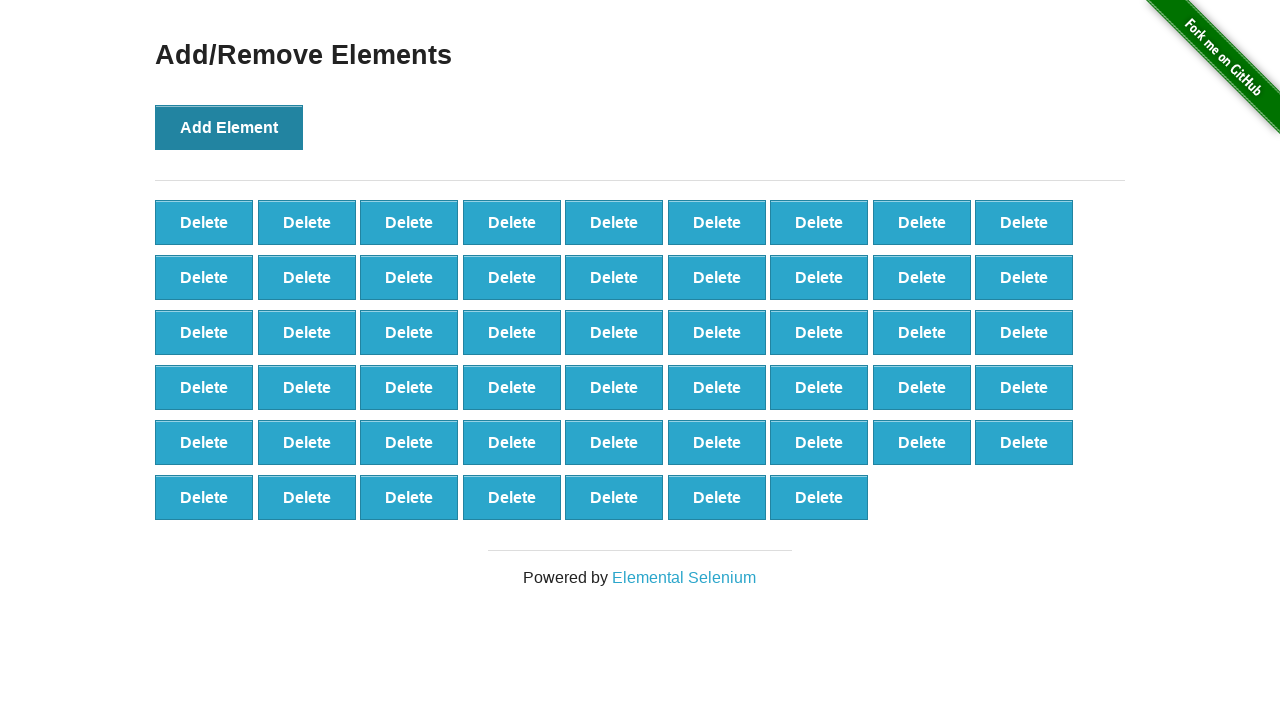

Clicked Add Element button (iteration 53/100) at (229, 127) on xpath=//*[@onclick='addElement()']
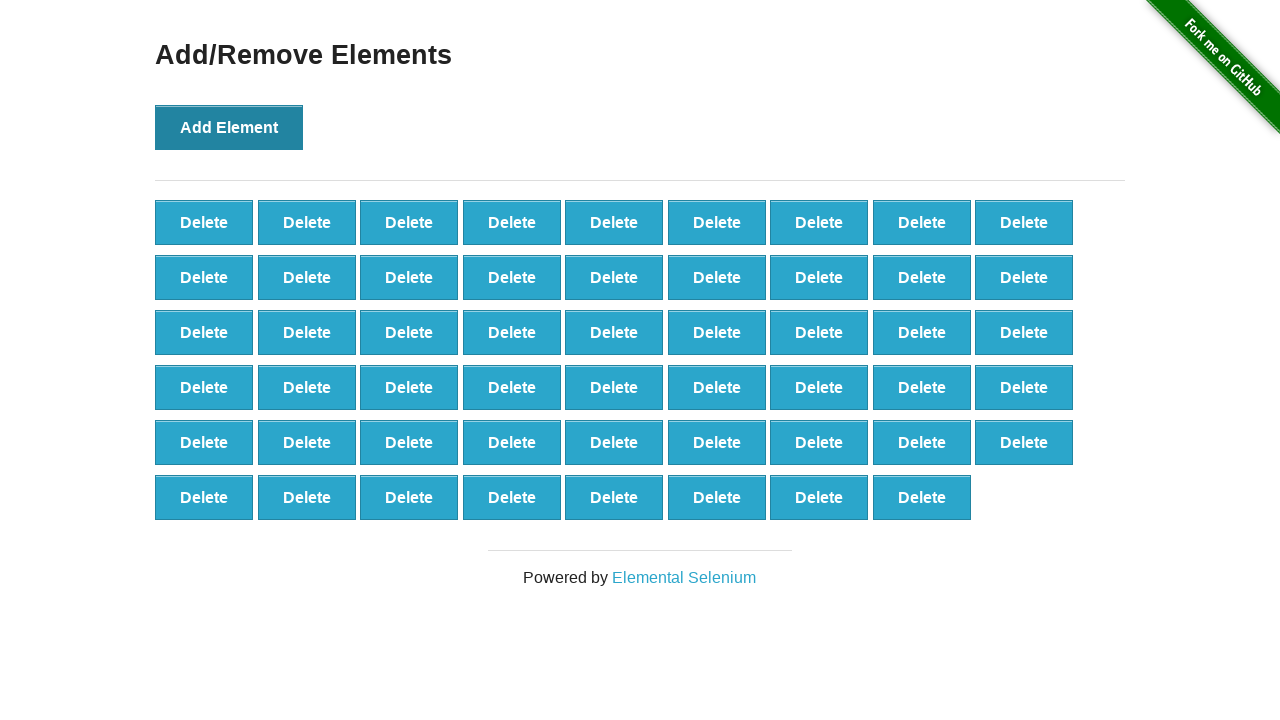

Clicked Add Element button (iteration 54/100) at (229, 127) on xpath=//*[@onclick='addElement()']
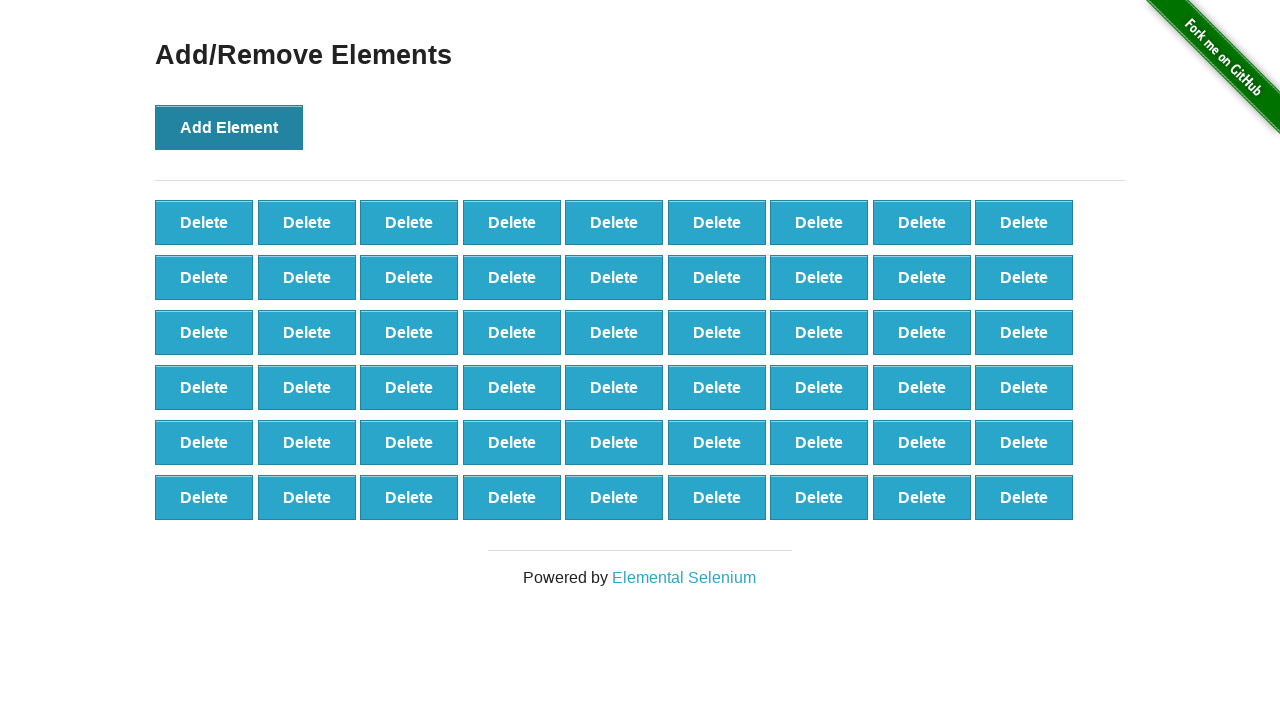

Clicked Add Element button (iteration 55/100) at (229, 127) on xpath=//*[@onclick='addElement()']
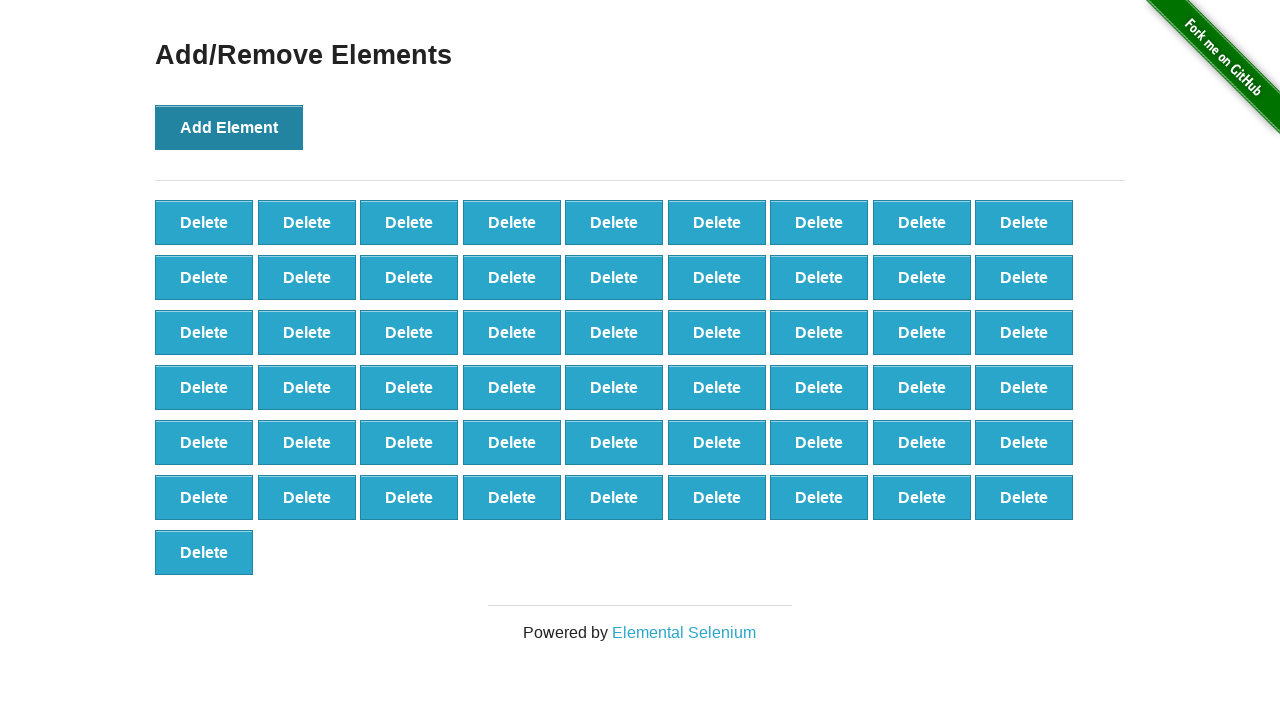

Clicked Add Element button (iteration 56/100) at (229, 127) on xpath=//*[@onclick='addElement()']
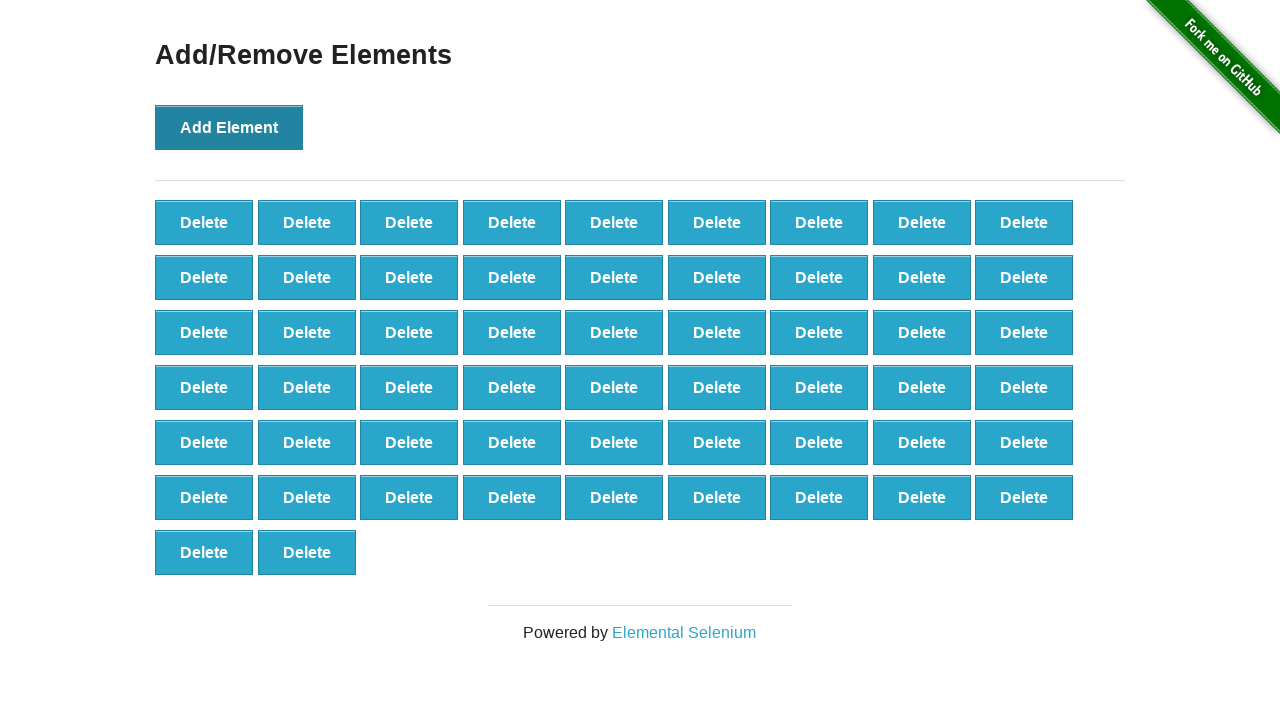

Clicked Add Element button (iteration 57/100) at (229, 127) on xpath=//*[@onclick='addElement()']
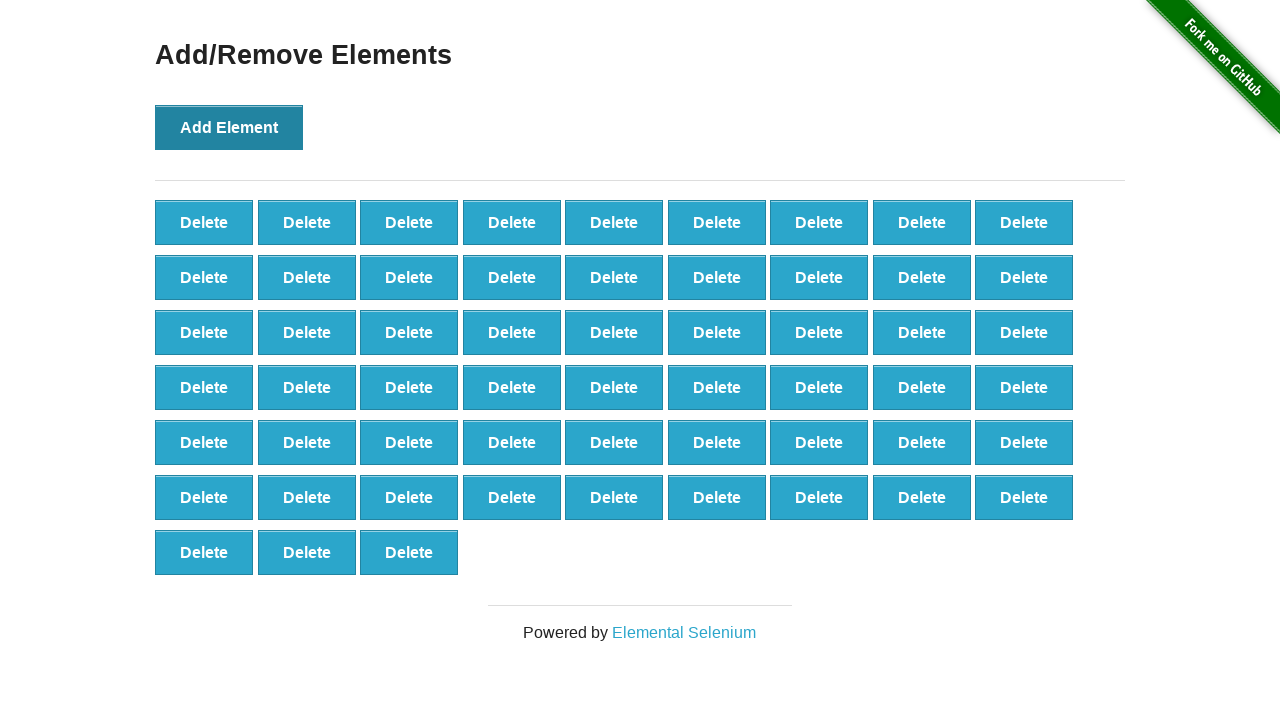

Clicked Add Element button (iteration 58/100) at (229, 127) on xpath=//*[@onclick='addElement()']
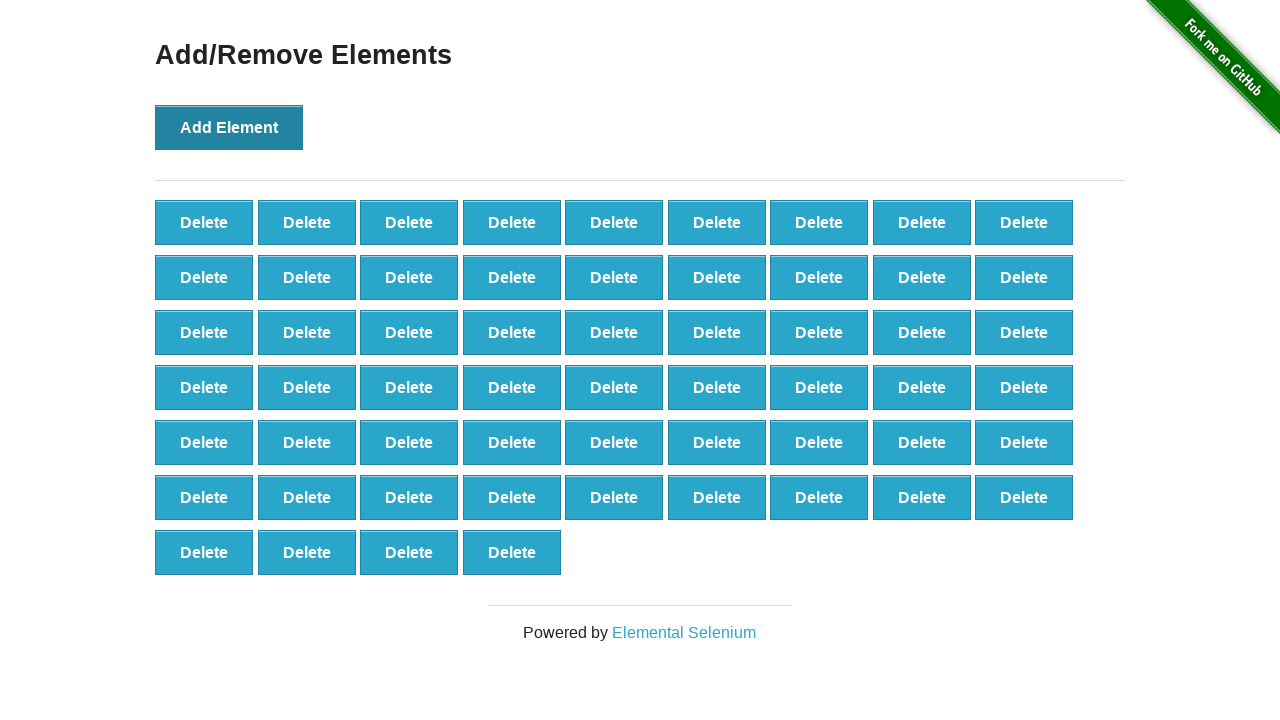

Clicked Add Element button (iteration 59/100) at (229, 127) on xpath=//*[@onclick='addElement()']
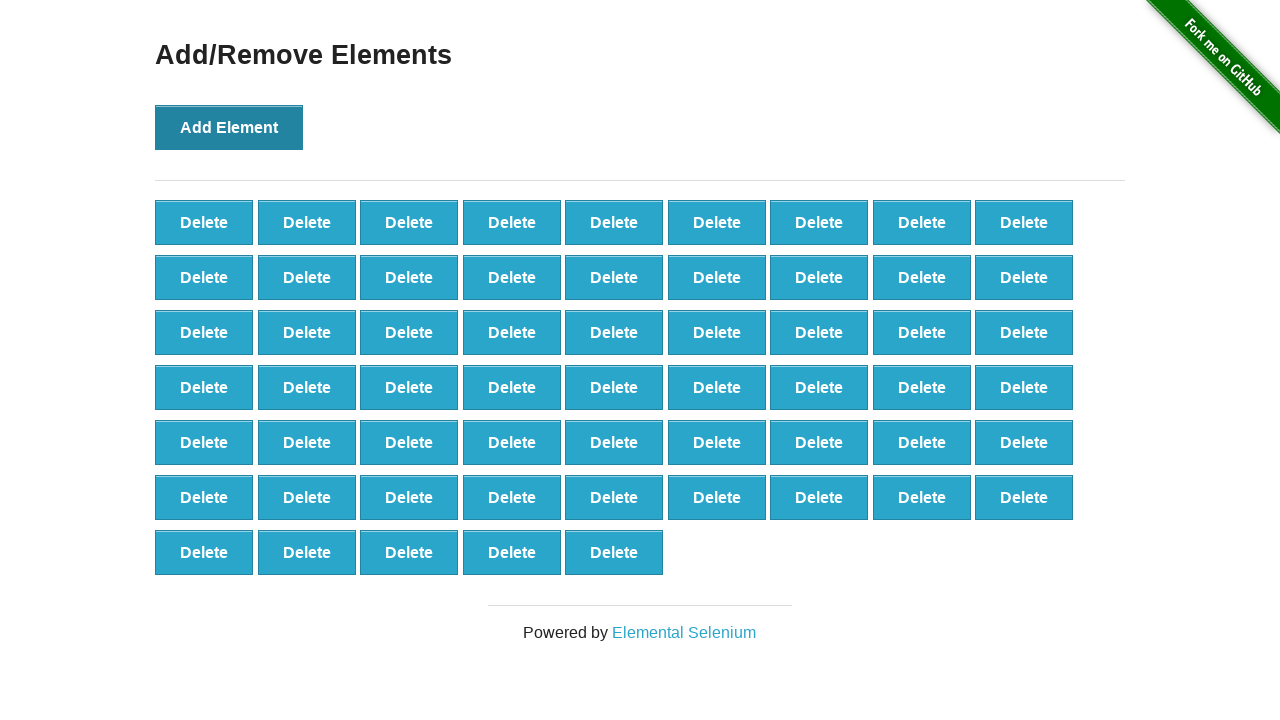

Clicked Add Element button (iteration 60/100) at (229, 127) on xpath=//*[@onclick='addElement()']
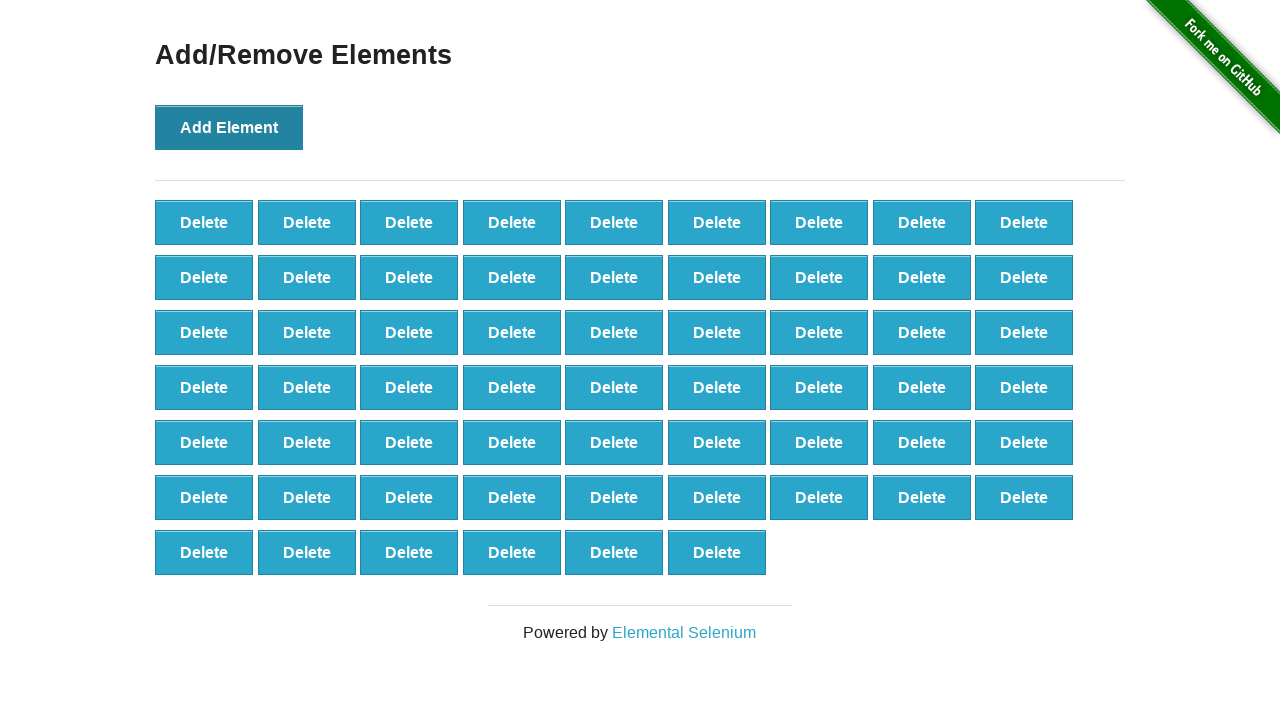

Clicked Add Element button (iteration 61/100) at (229, 127) on xpath=//*[@onclick='addElement()']
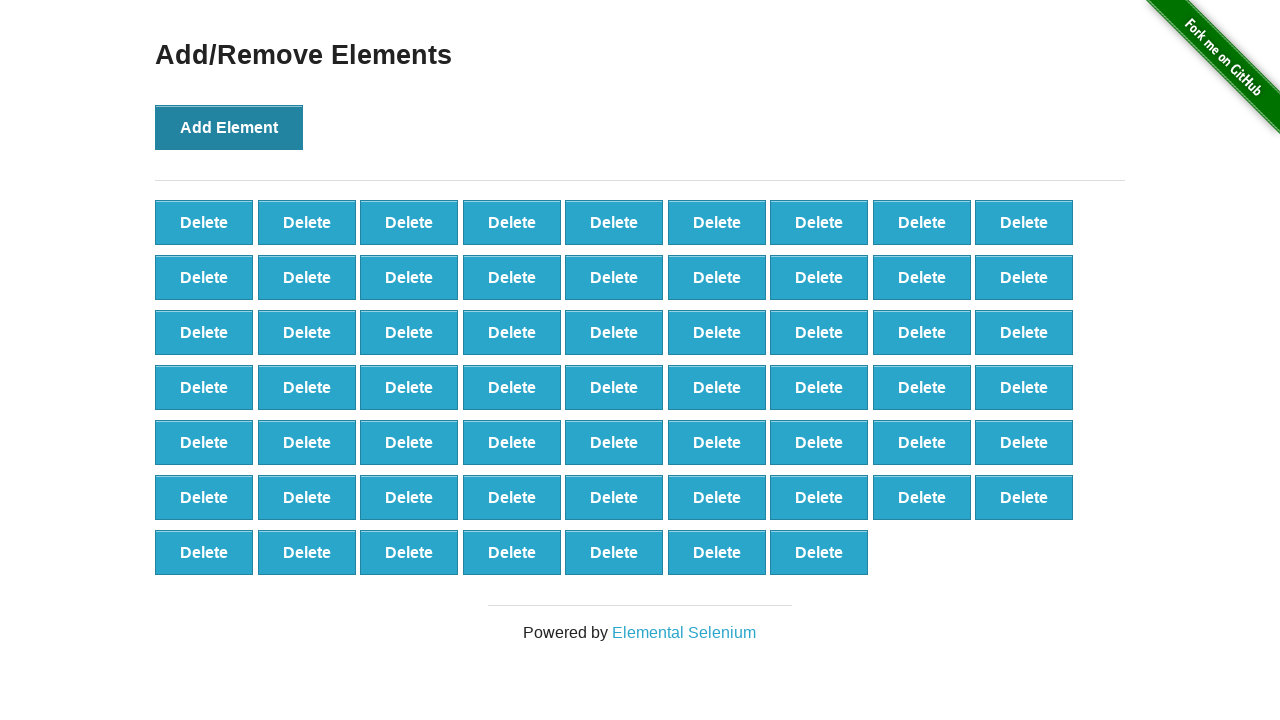

Clicked Add Element button (iteration 62/100) at (229, 127) on xpath=//*[@onclick='addElement()']
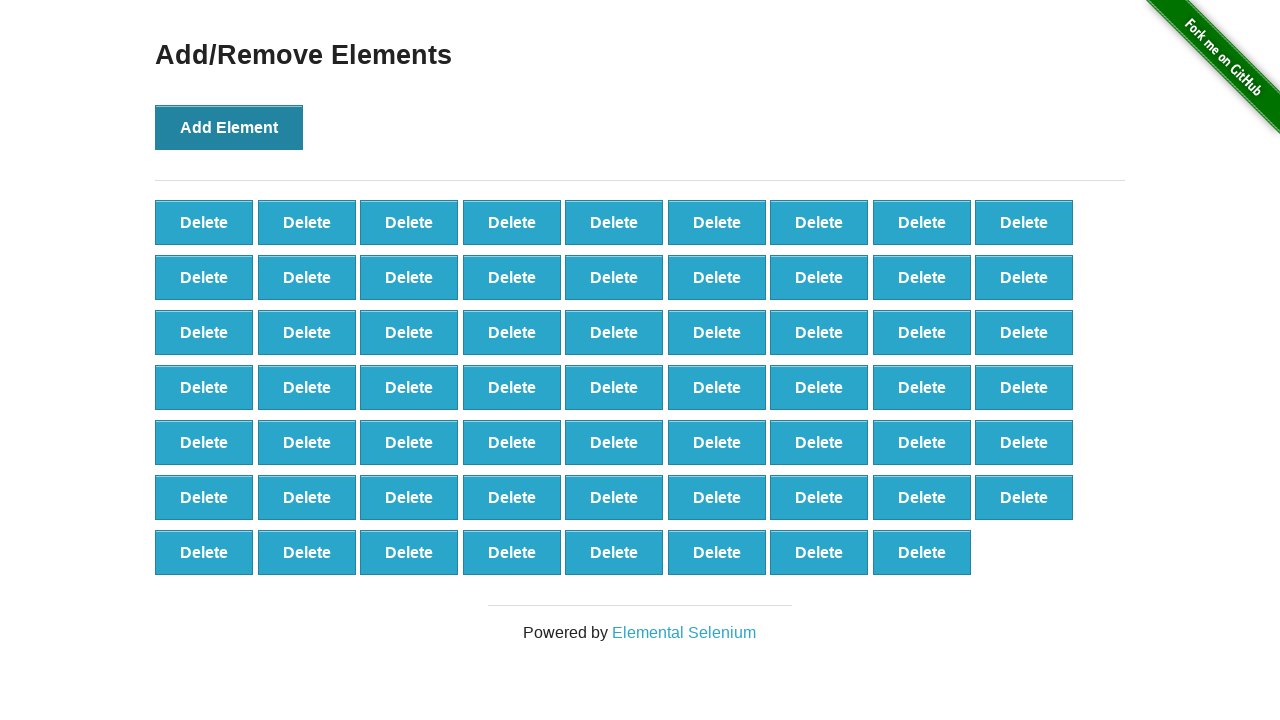

Clicked Add Element button (iteration 63/100) at (229, 127) on xpath=//*[@onclick='addElement()']
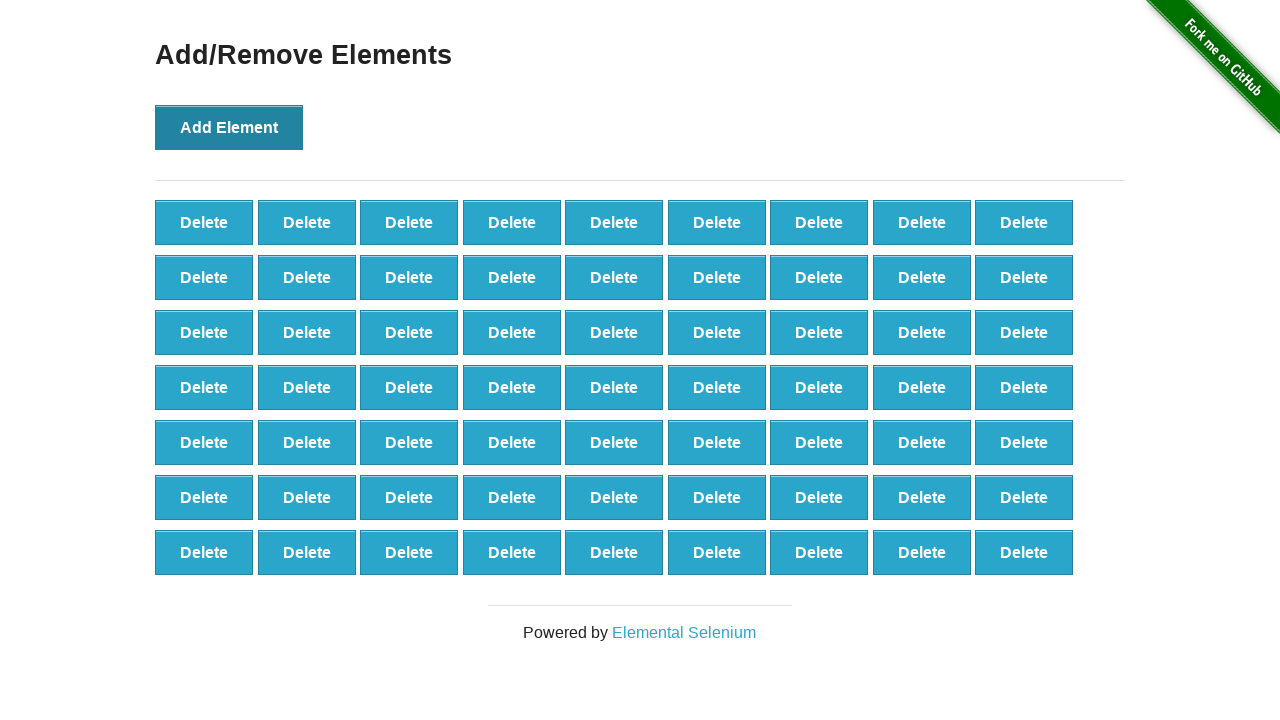

Clicked Add Element button (iteration 64/100) at (229, 127) on xpath=//*[@onclick='addElement()']
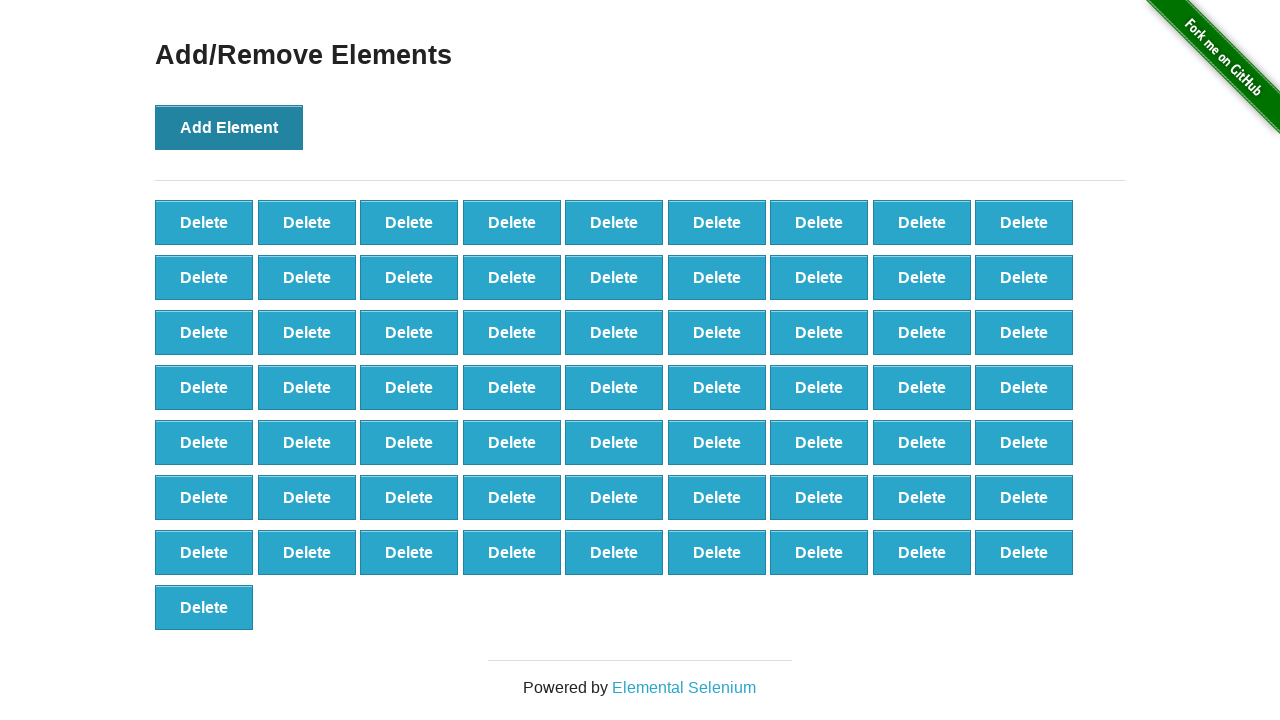

Clicked Add Element button (iteration 65/100) at (229, 127) on xpath=//*[@onclick='addElement()']
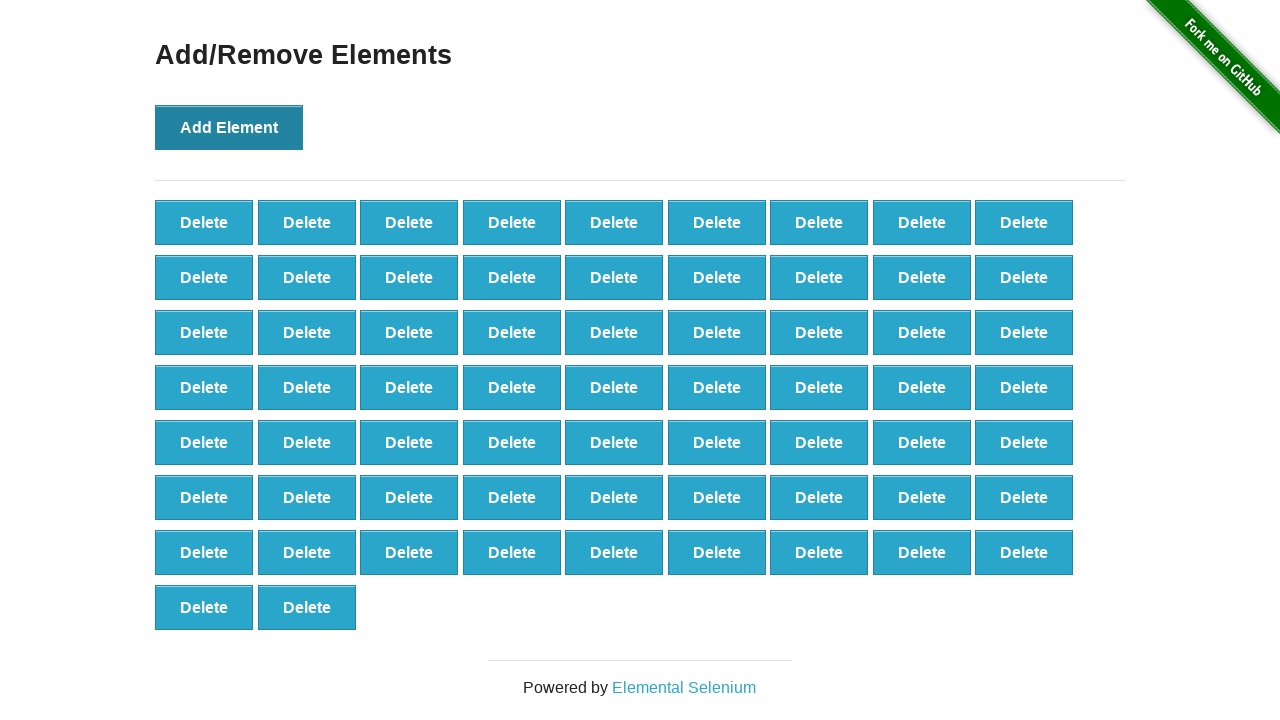

Clicked Add Element button (iteration 66/100) at (229, 127) on xpath=//*[@onclick='addElement()']
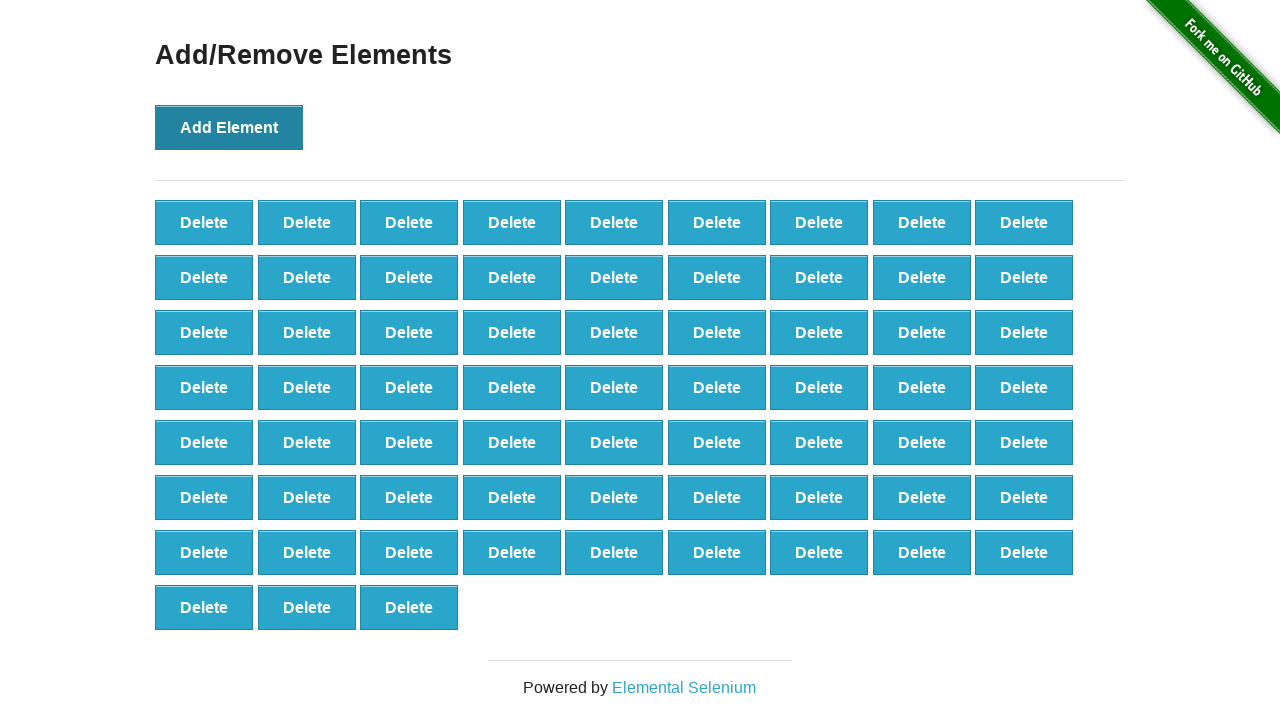

Clicked Add Element button (iteration 67/100) at (229, 127) on xpath=//*[@onclick='addElement()']
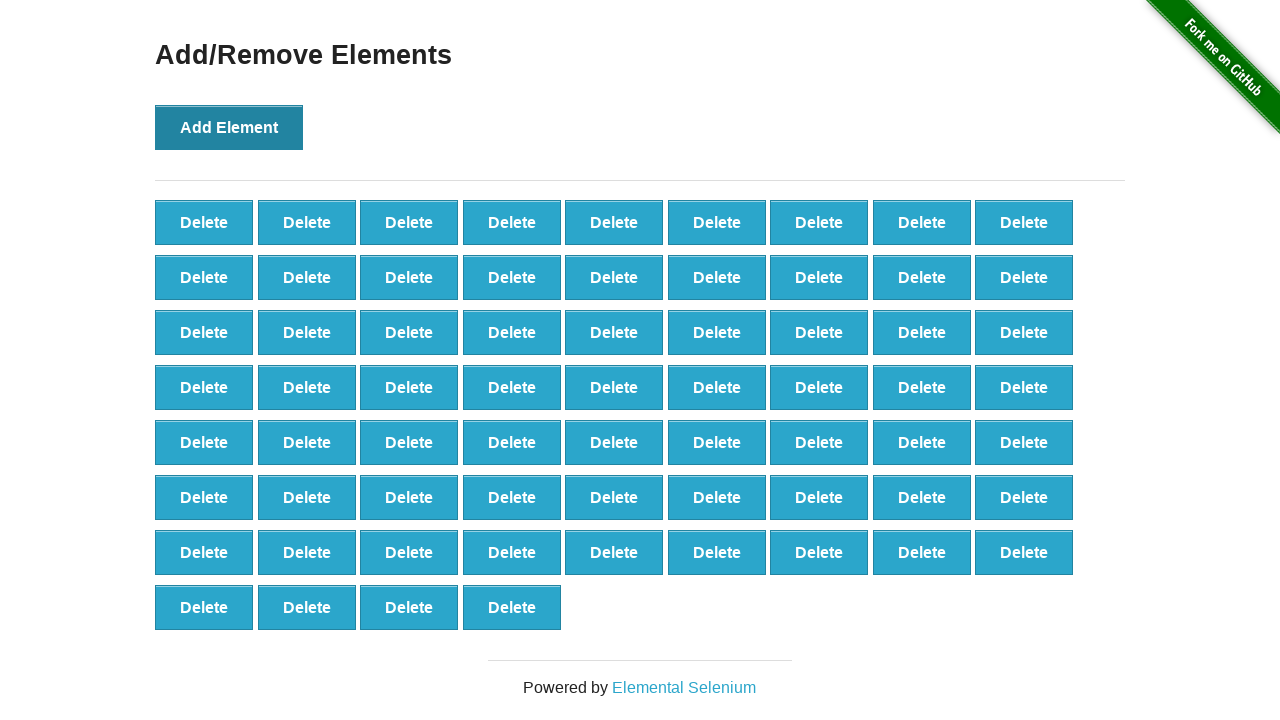

Clicked Add Element button (iteration 68/100) at (229, 127) on xpath=//*[@onclick='addElement()']
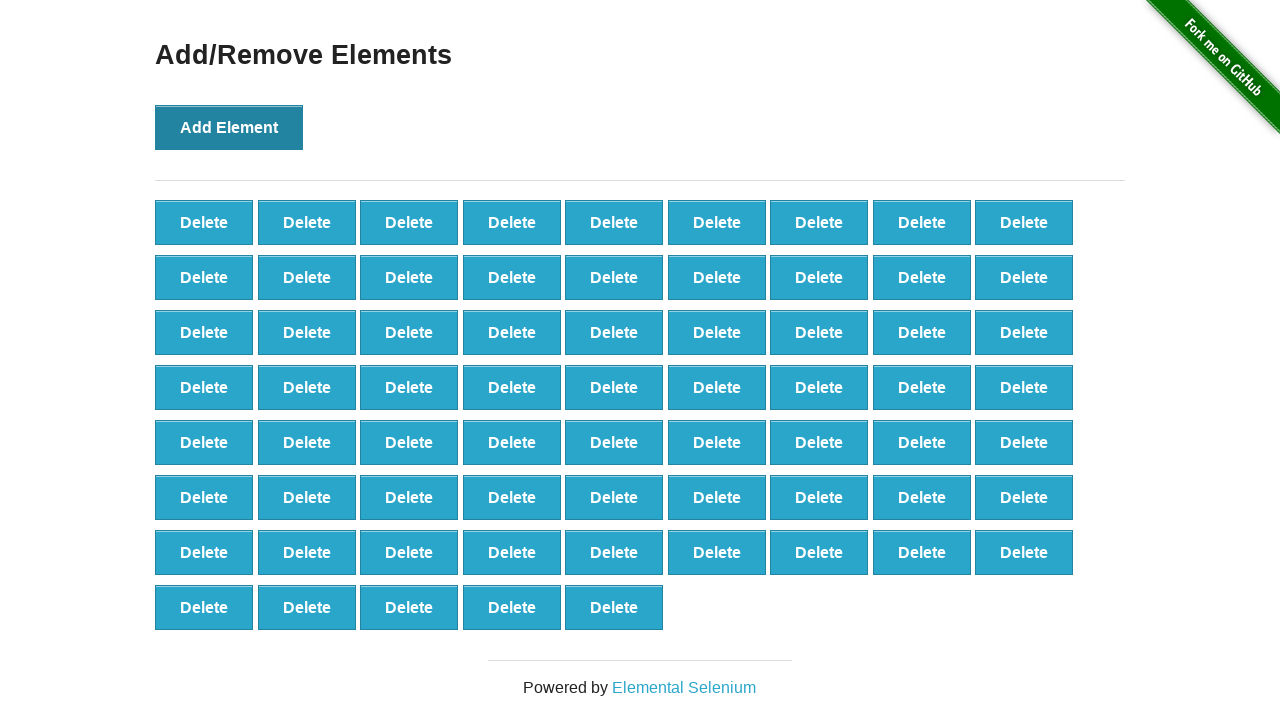

Clicked Add Element button (iteration 69/100) at (229, 127) on xpath=//*[@onclick='addElement()']
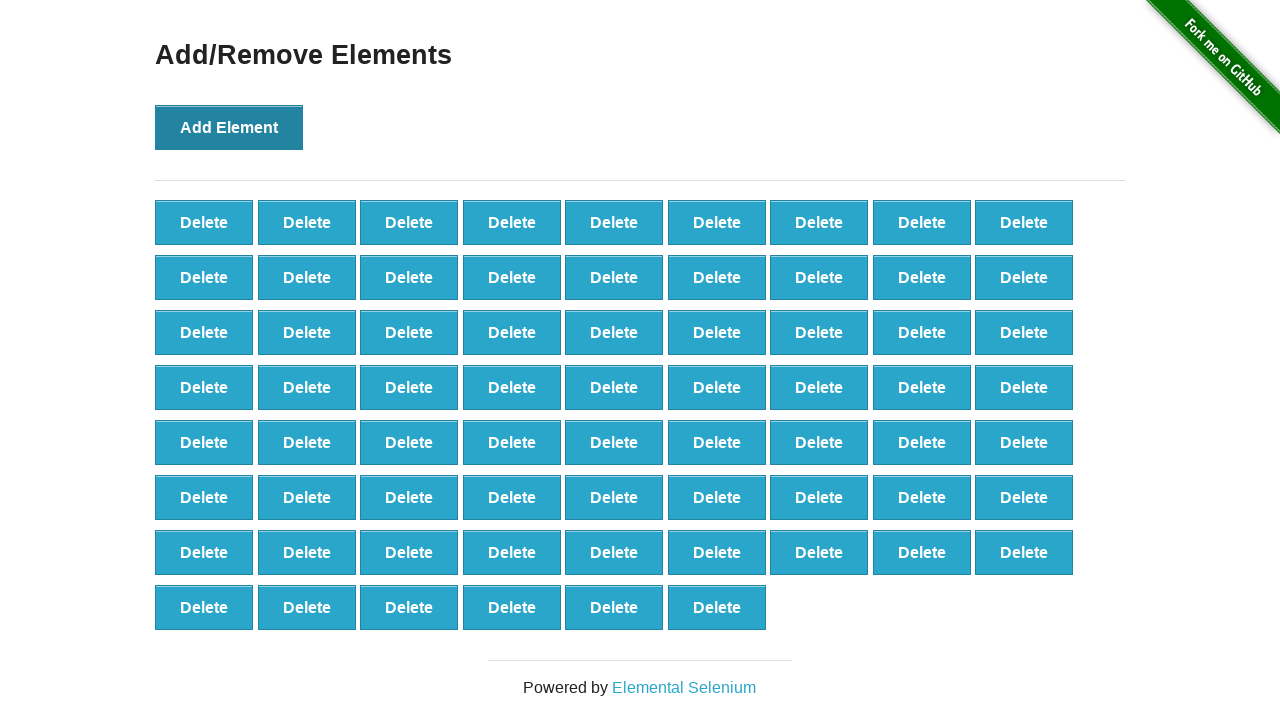

Clicked Add Element button (iteration 70/100) at (229, 127) on xpath=//*[@onclick='addElement()']
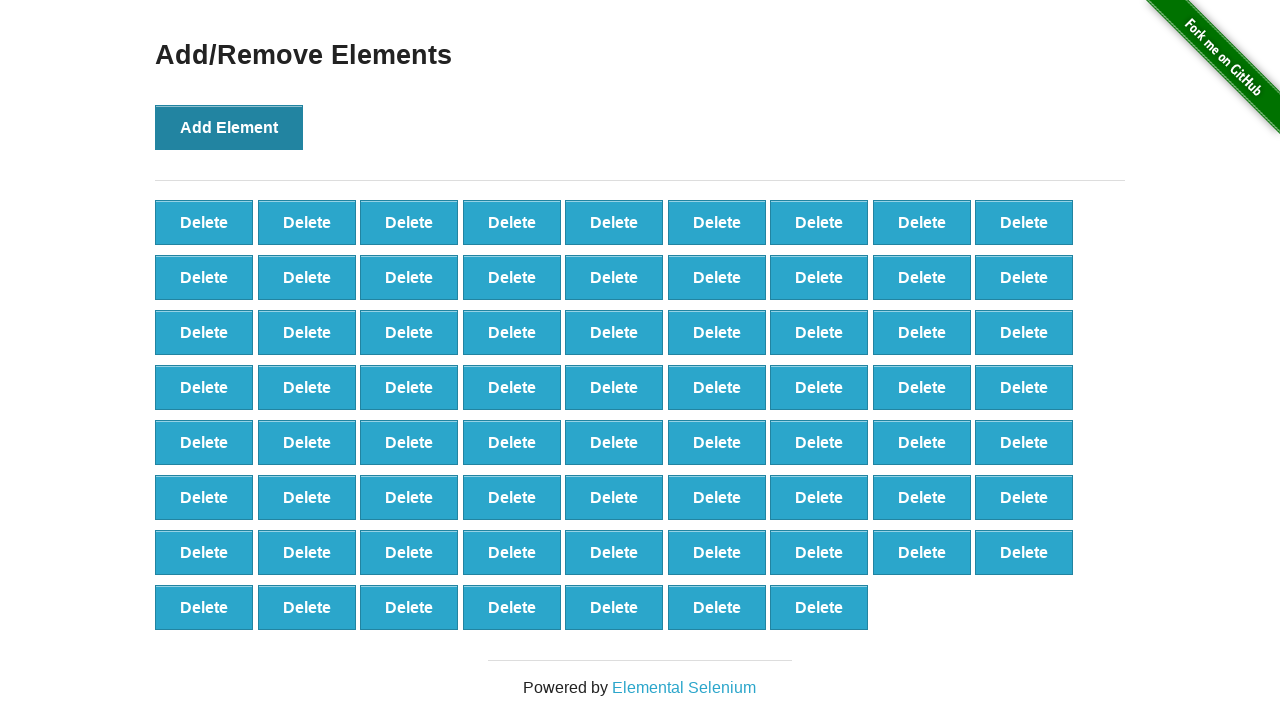

Clicked Add Element button (iteration 71/100) at (229, 127) on xpath=//*[@onclick='addElement()']
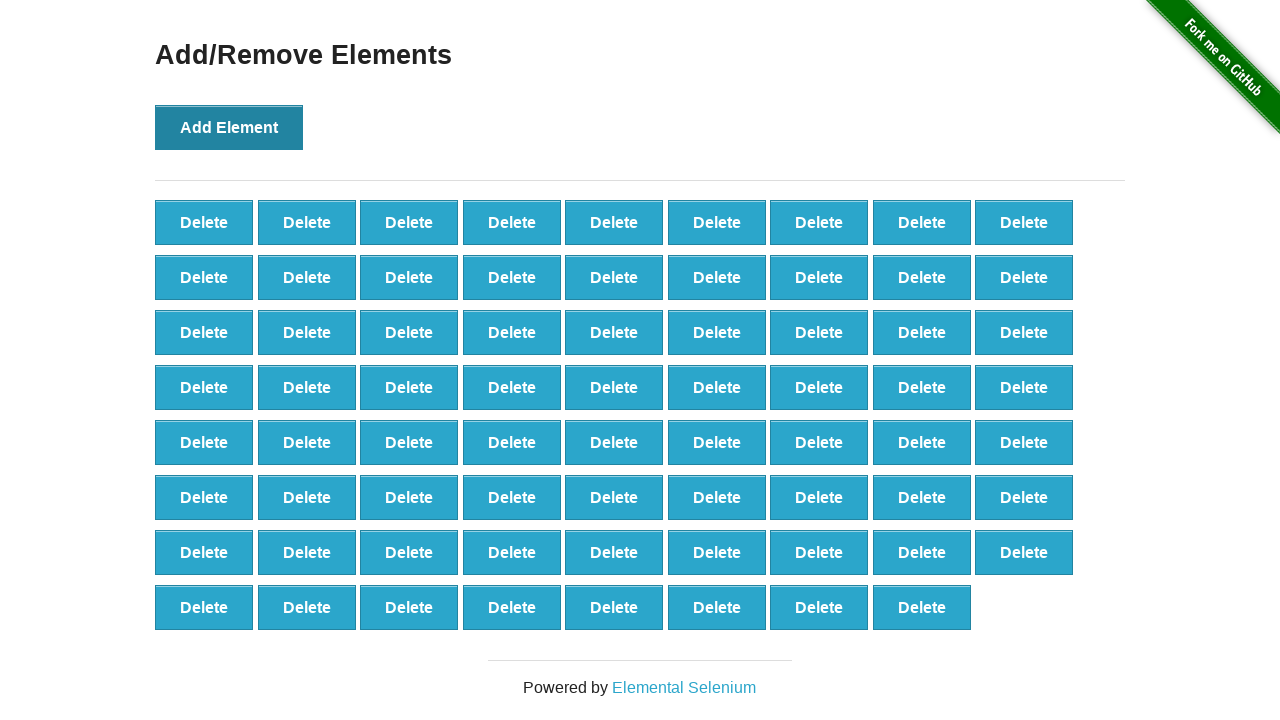

Clicked Add Element button (iteration 72/100) at (229, 127) on xpath=//*[@onclick='addElement()']
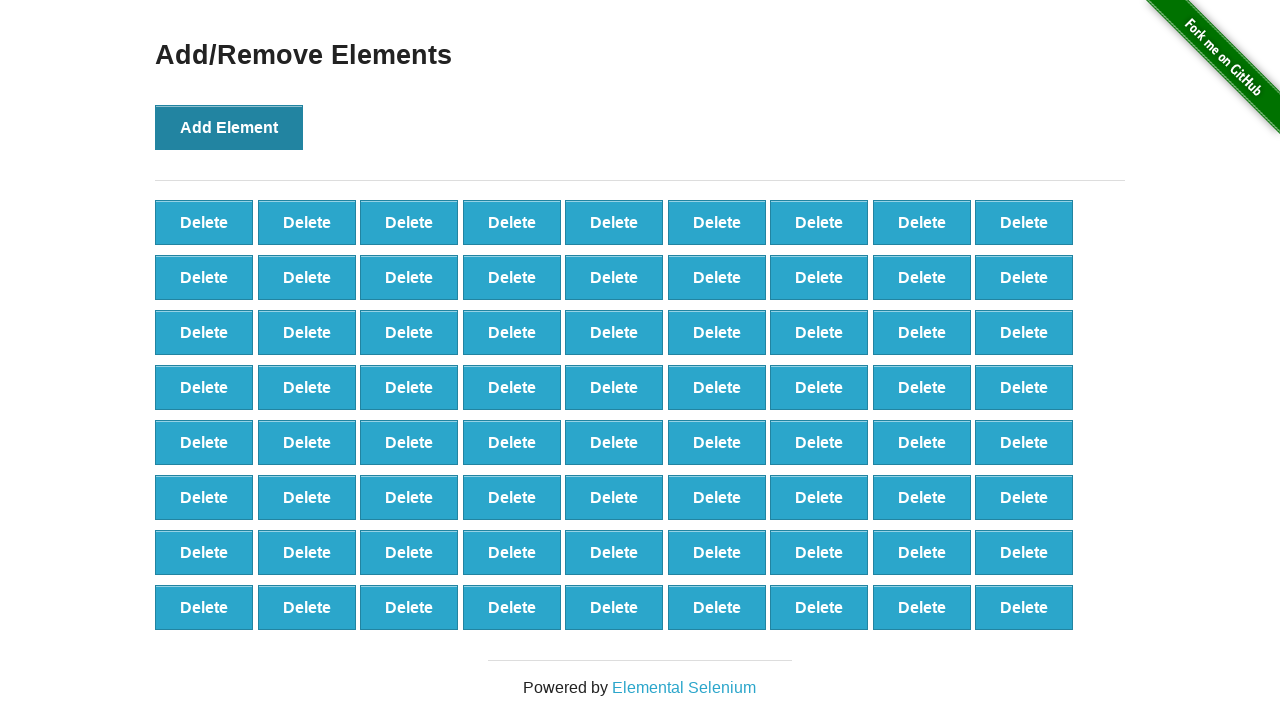

Clicked Add Element button (iteration 73/100) at (229, 127) on xpath=//*[@onclick='addElement()']
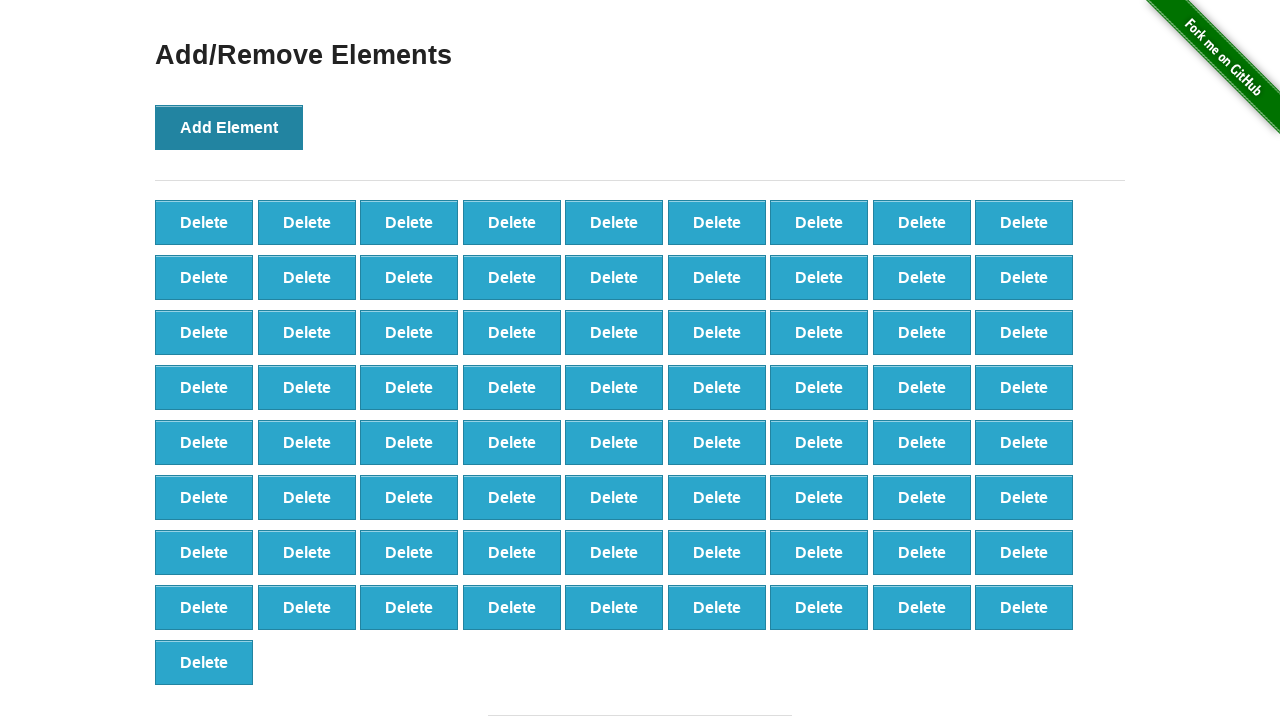

Clicked Add Element button (iteration 74/100) at (229, 127) on xpath=//*[@onclick='addElement()']
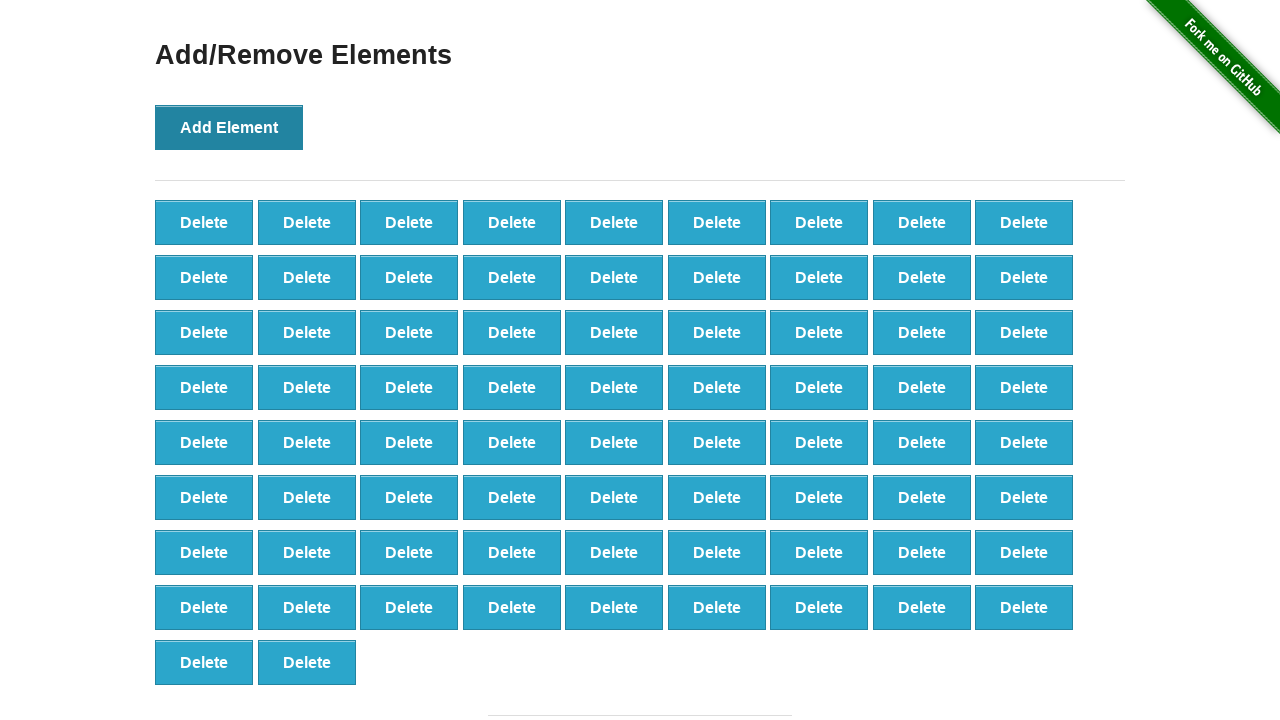

Clicked Add Element button (iteration 75/100) at (229, 127) on xpath=//*[@onclick='addElement()']
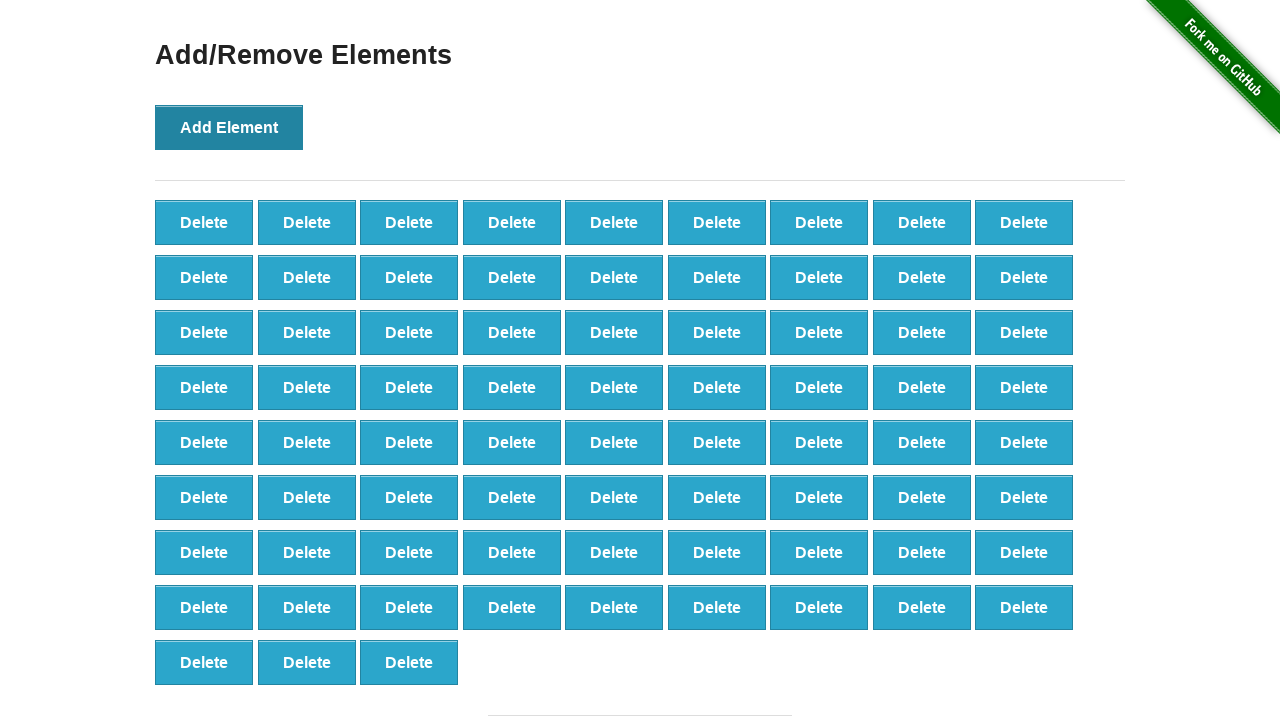

Clicked Add Element button (iteration 76/100) at (229, 127) on xpath=//*[@onclick='addElement()']
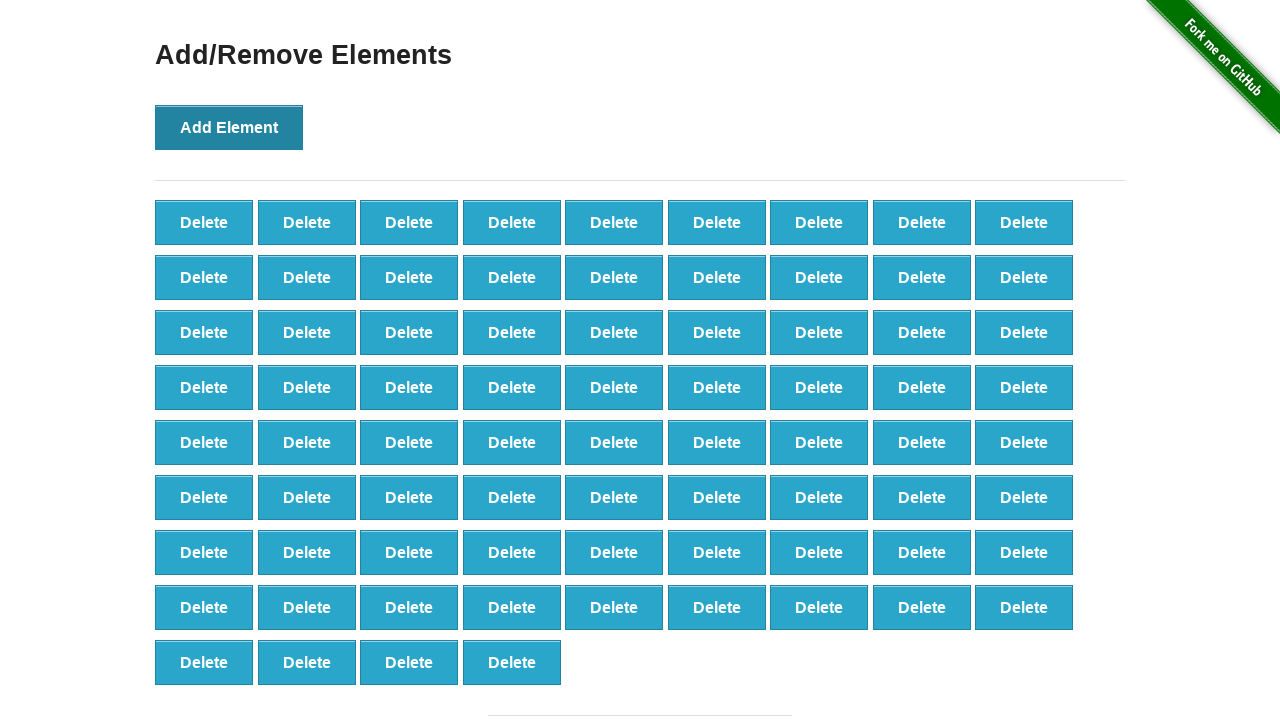

Clicked Add Element button (iteration 77/100) at (229, 127) on xpath=//*[@onclick='addElement()']
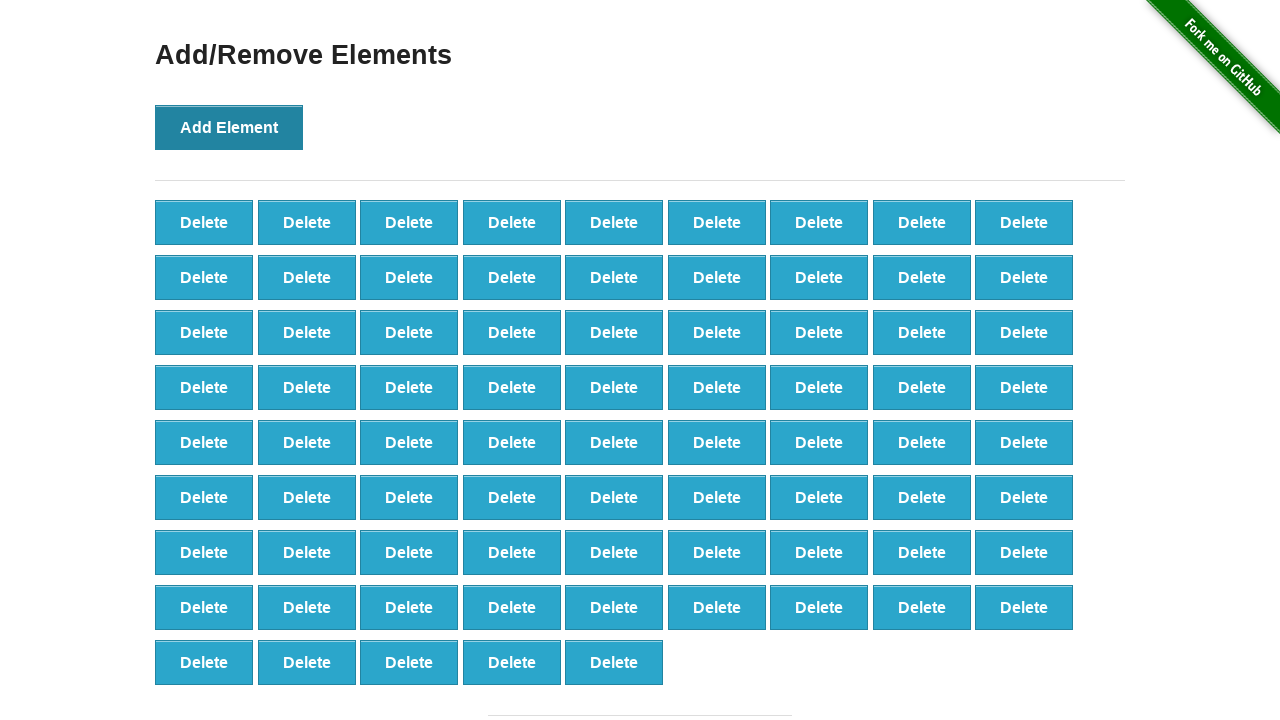

Clicked Add Element button (iteration 78/100) at (229, 127) on xpath=//*[@onclick='addElement()']
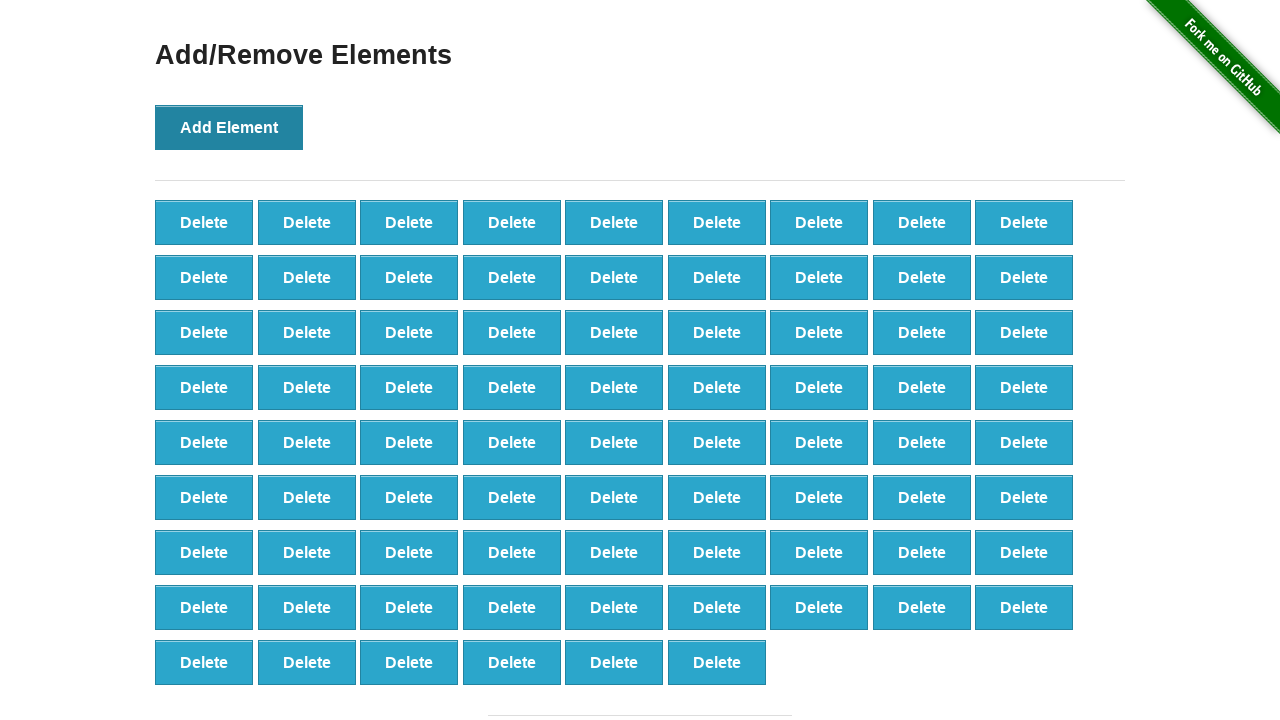

Clicked Add Element button (iteration 79/100) at (229, 127) on xpath=//*[@onclick='addElement()']
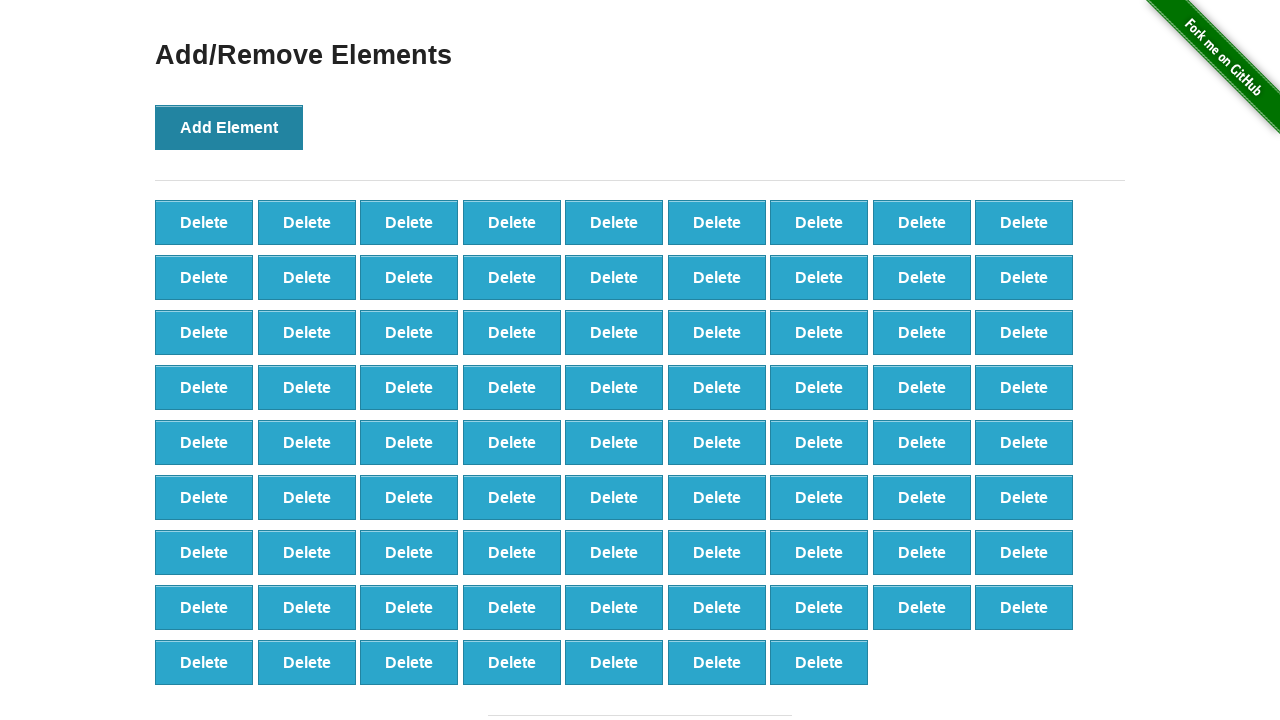

Clicked Add Element button (iteration 80/100) at (229, 127) on xpath=//*[@onclick='addElement()']
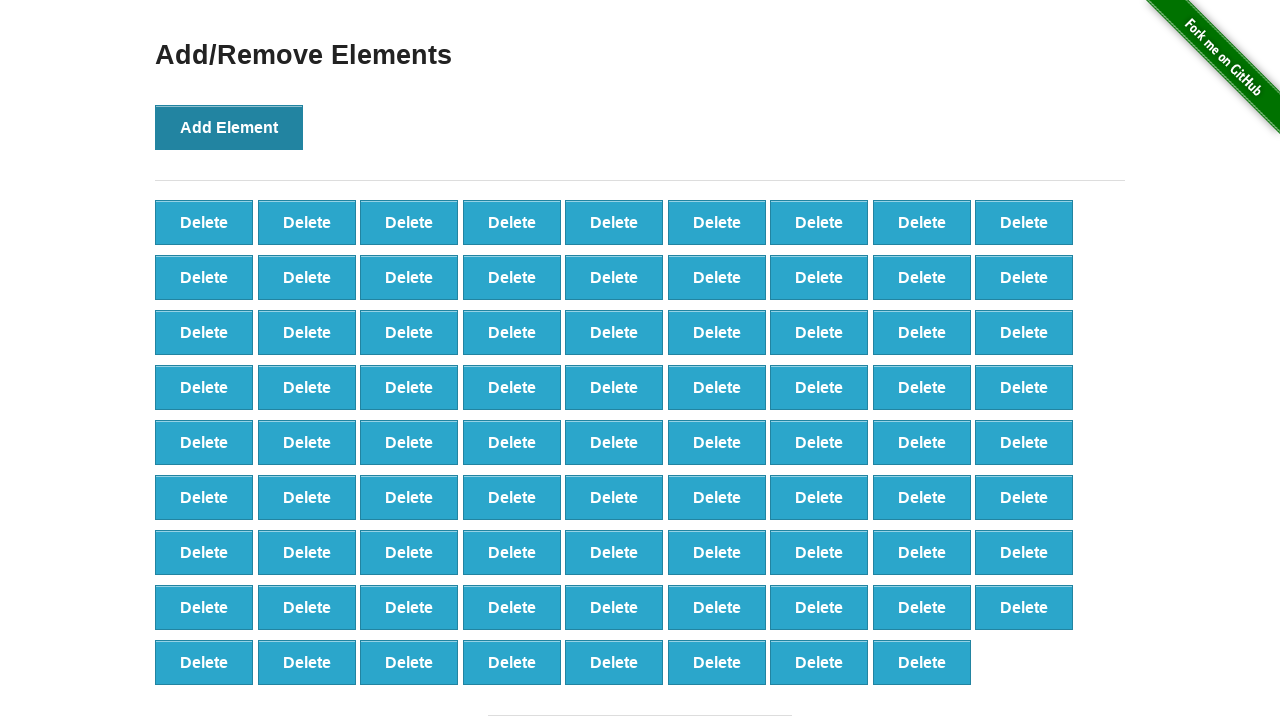

Clicked Add Element button (iteration 81/100) at (229, 127) on xpath=//*[@onclick='addElement()']
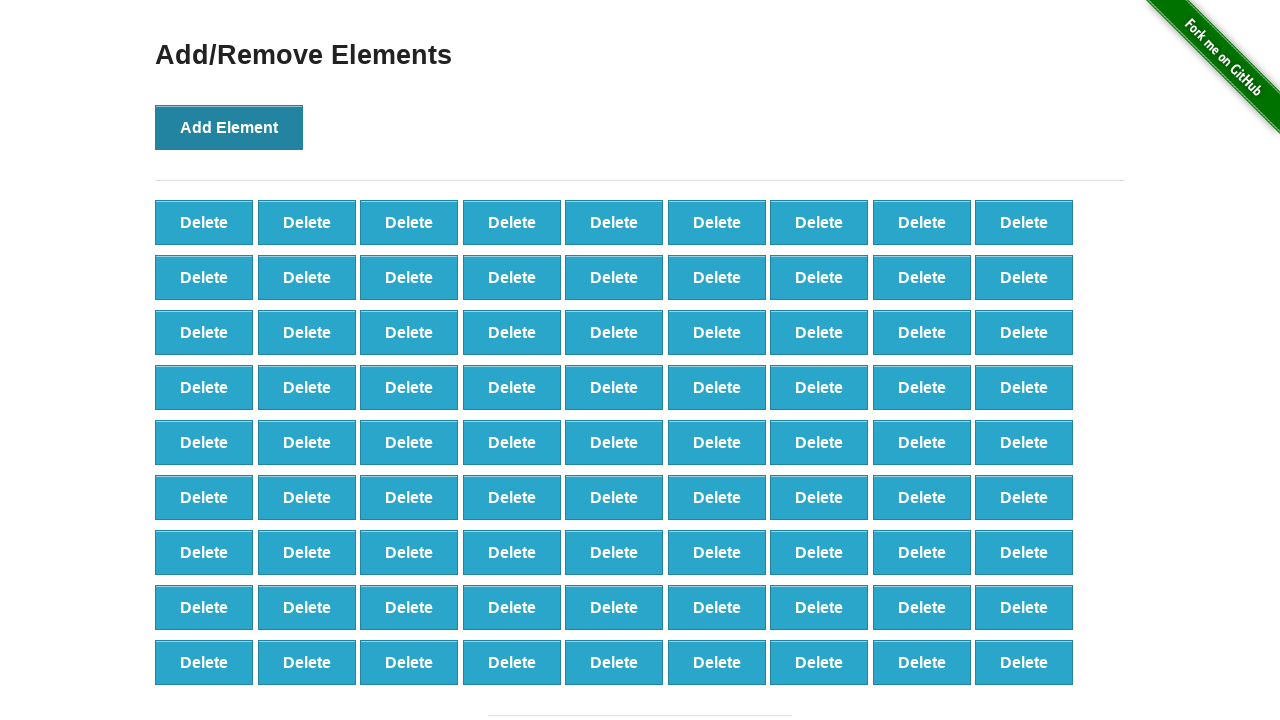

Clicked Add Element button (iteration 82/100) at (229, 127) on xpath=//*[@onclick='addElement()']
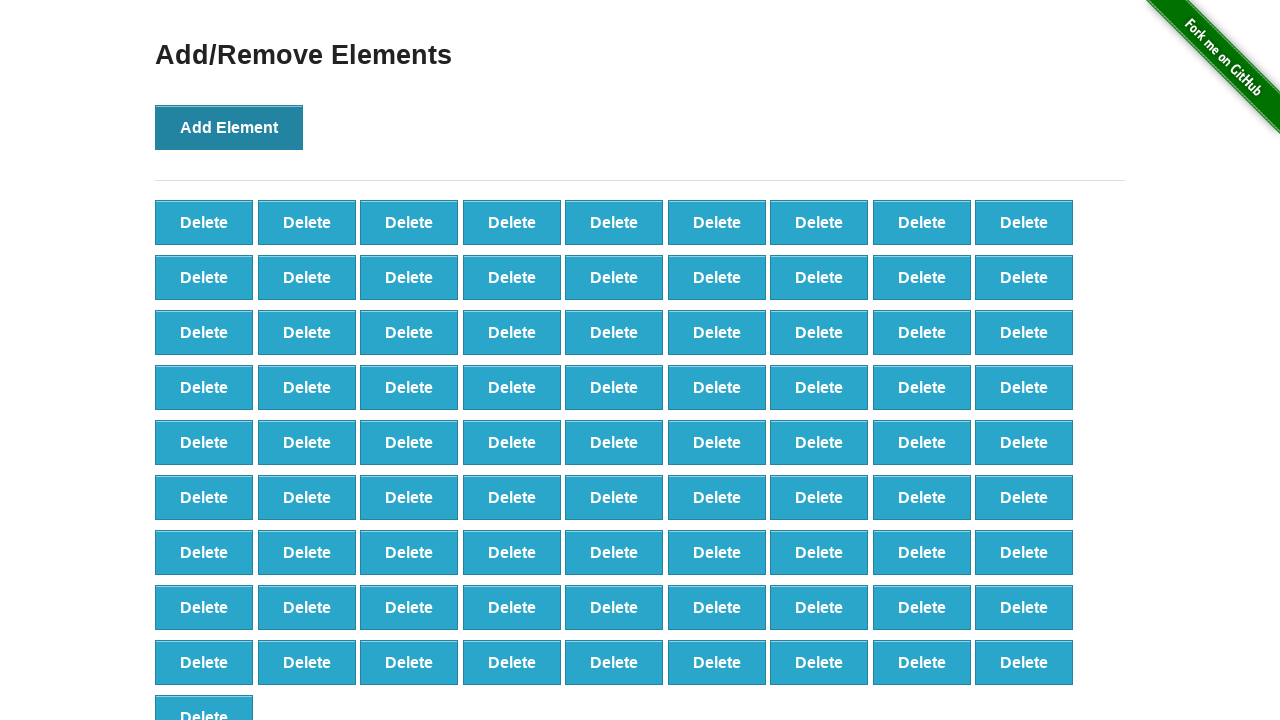

Clicked Add Element button (iteration 83/100) at (229, 127) on xpath=//*[@onclick='addElement()']
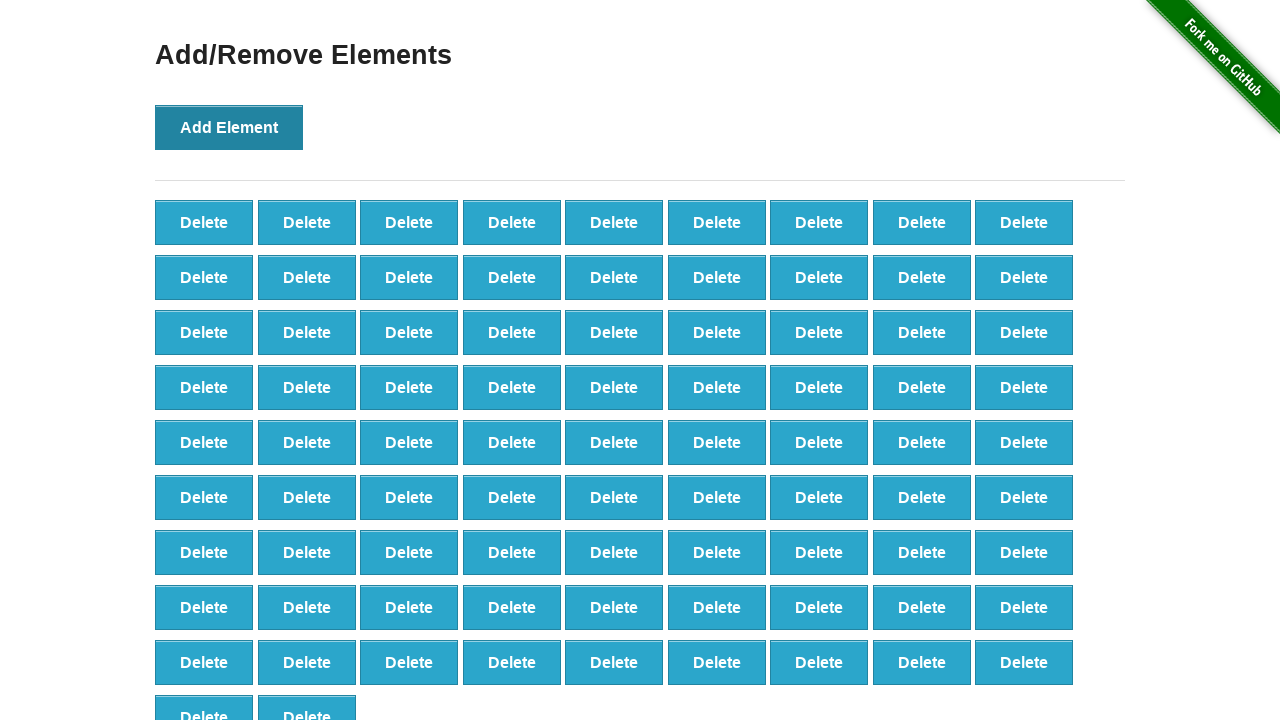

Clicked Add Element button (iteration 84/100) at (229, 127) on xpath=//*[@onclick='addElement()']
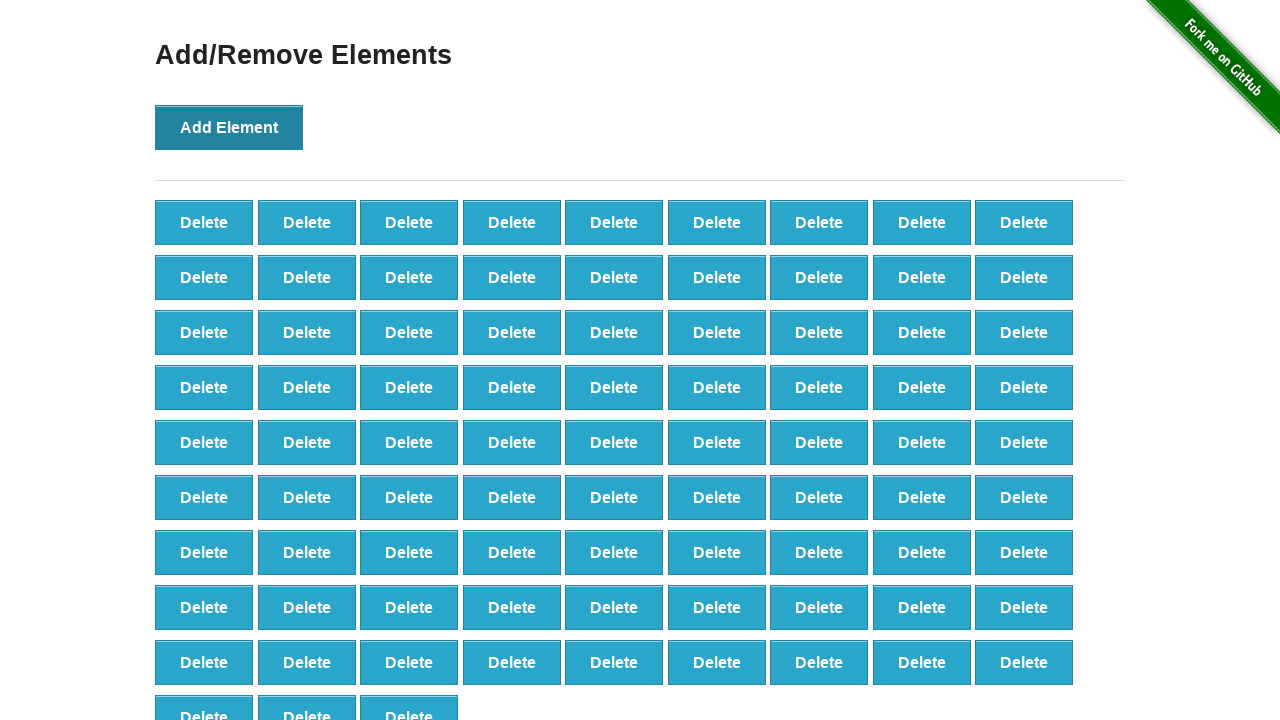

Clicked Add Element button (iteration 85/100) at (229, 127) on xpath=//*[@onclick='addElement()']
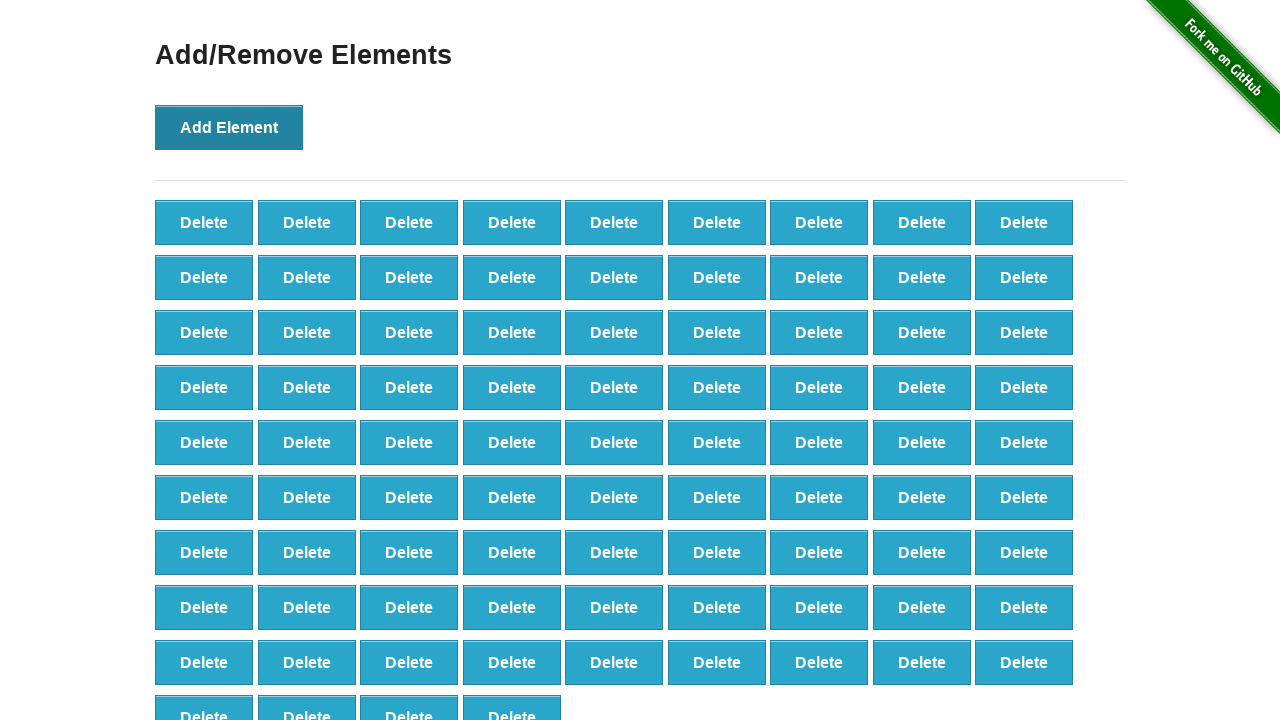

Clicked Add Element button (iteration 86/100) at (229, 127) on xpath=//*[@onclick='addElement()']
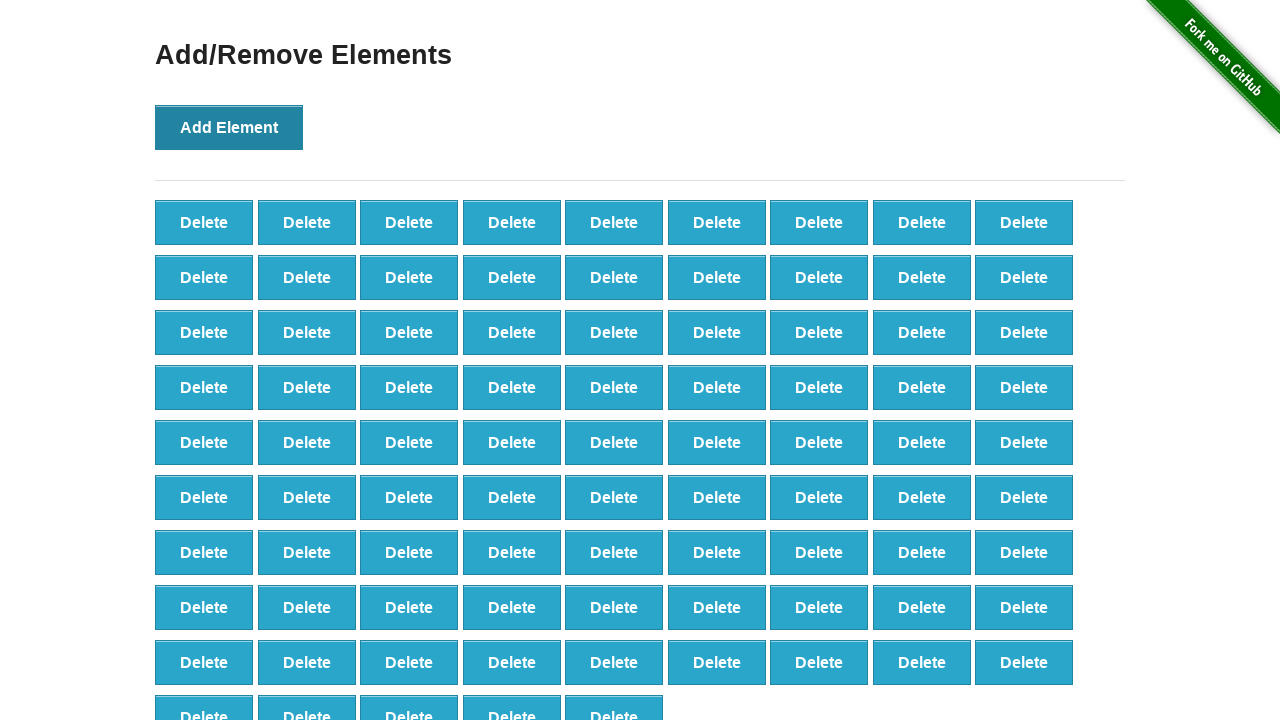

Clicked Add Element button (iteration 87/100) at (229, 127) on xpath=//*[@onclick='addElement()']
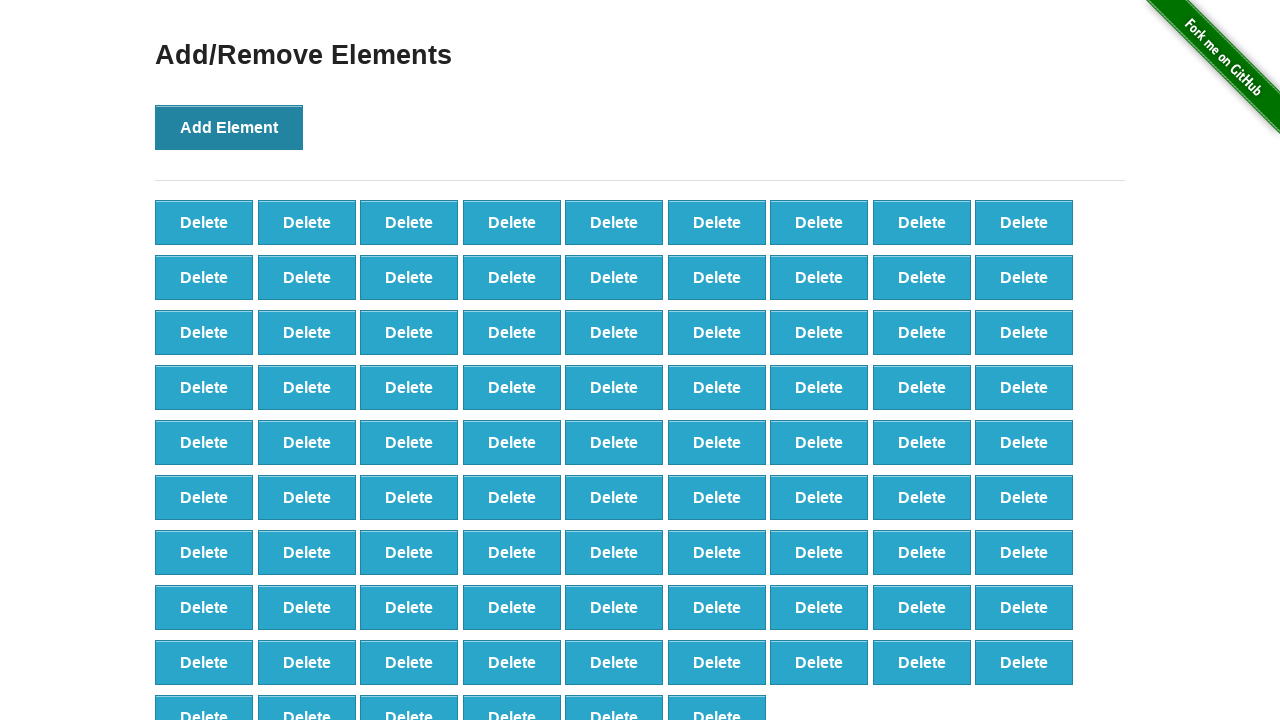

Clicked Add Element button (iteration 88/100) at (229, 127) on xpath=//*[@onclick='addElement()']
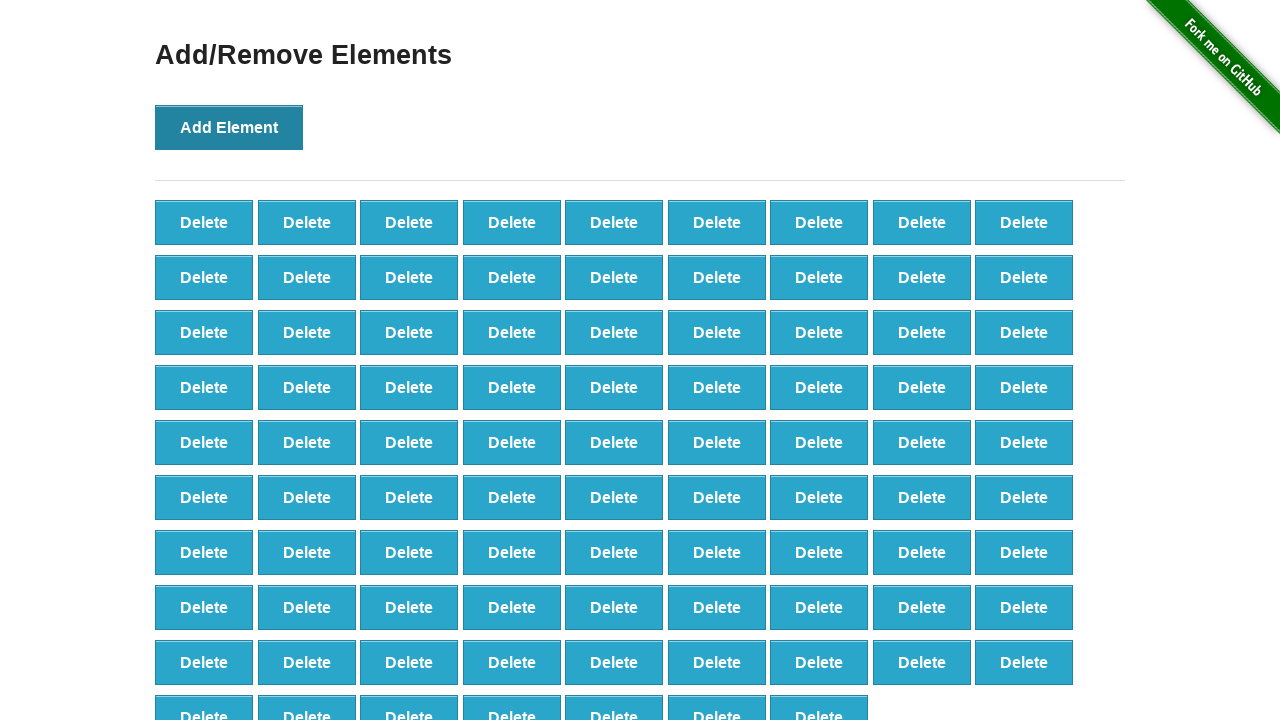

Clicked Add Element button (iteration 89/100) at (229, 127) on xpath=//*[@onclick='addElement()']
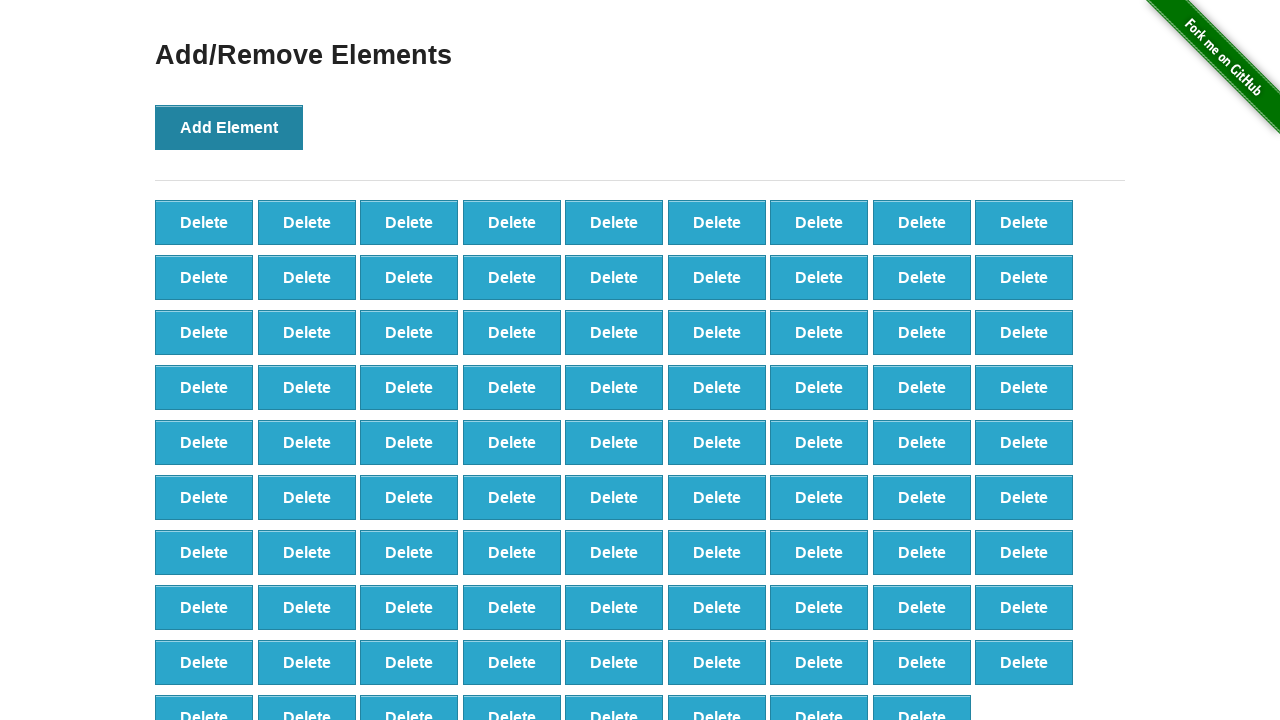

Clicked Add Element button (iteration 90/100) at (229, 127) on xpath=//*[@onclick='addElement()']
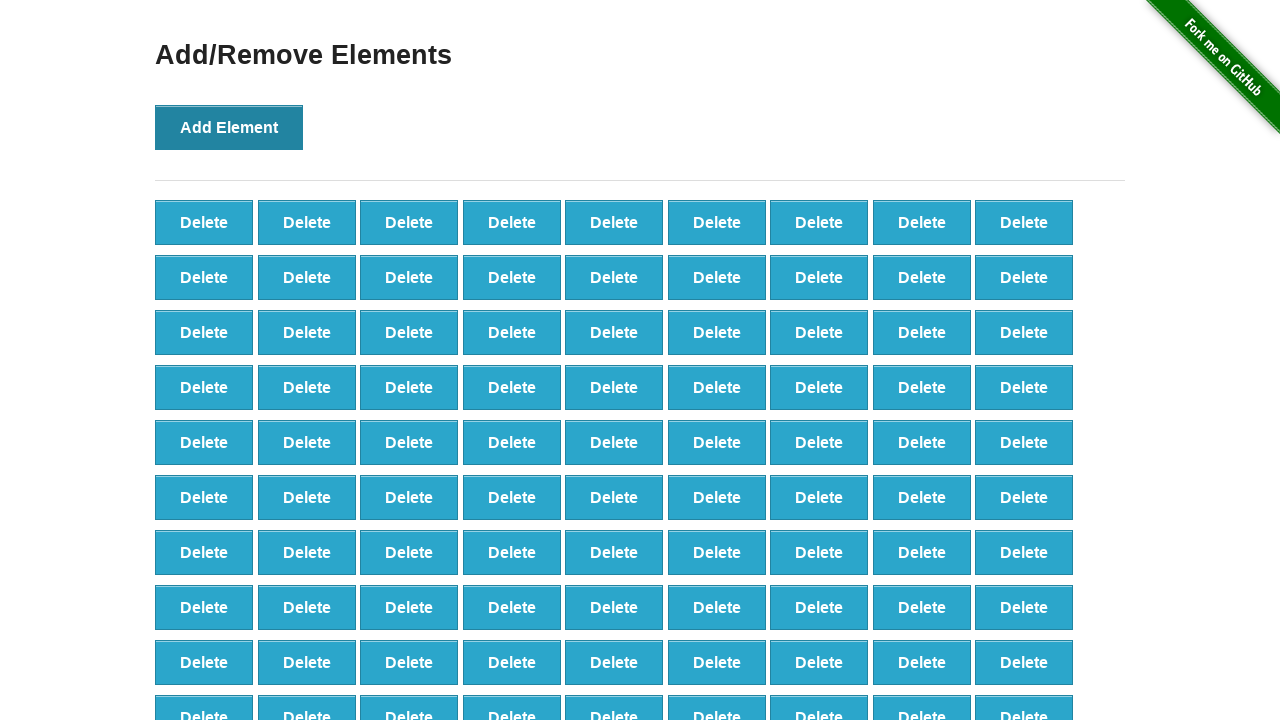

Clicked Add Element button (iteration 91/100) at (229, 127) on xpath=//*[@onclick='addElement()']
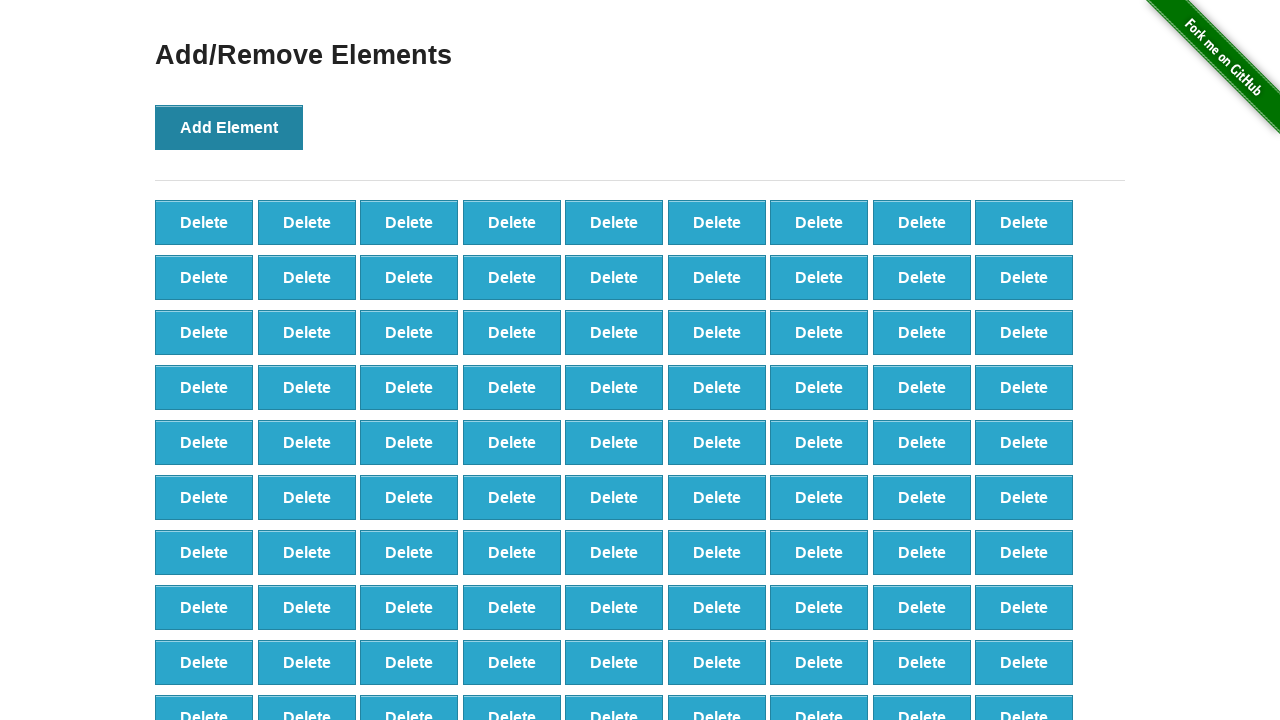

Clicked Add Element button (iteration 92/100) at (229, 127) on xpath=//*[@onclick='addElement()']
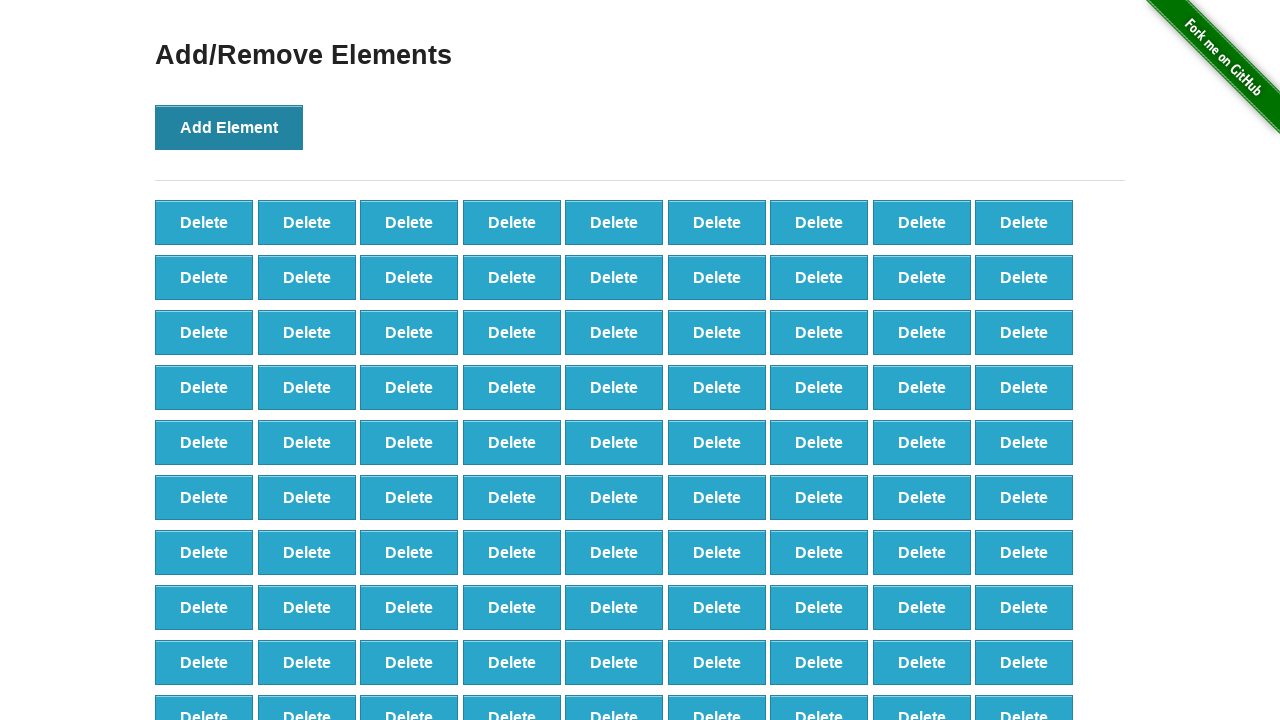

Clicked Add Element button (iteration 93/100) at (229, 127) on xpath=//*[@onclick='addElement()']
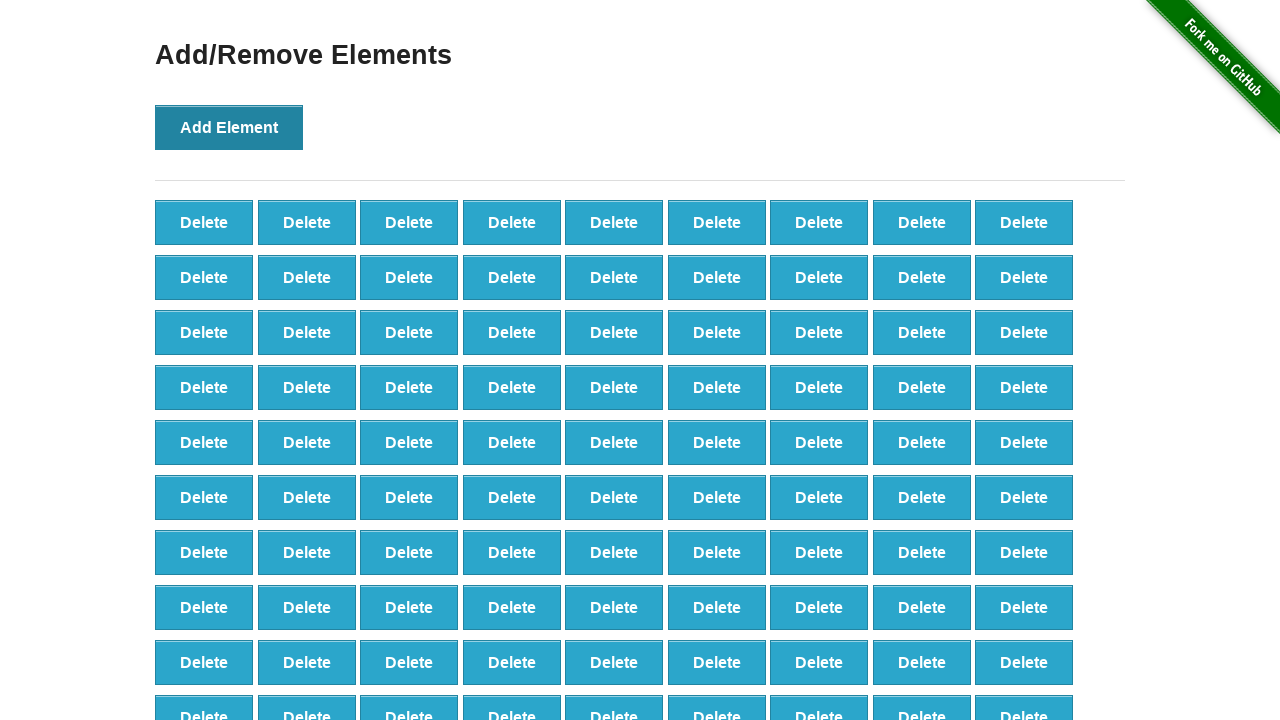

Clicked Add Element button (iteration 94/100) at (229, 127) on xpath=//*[@onclick='addElement()']
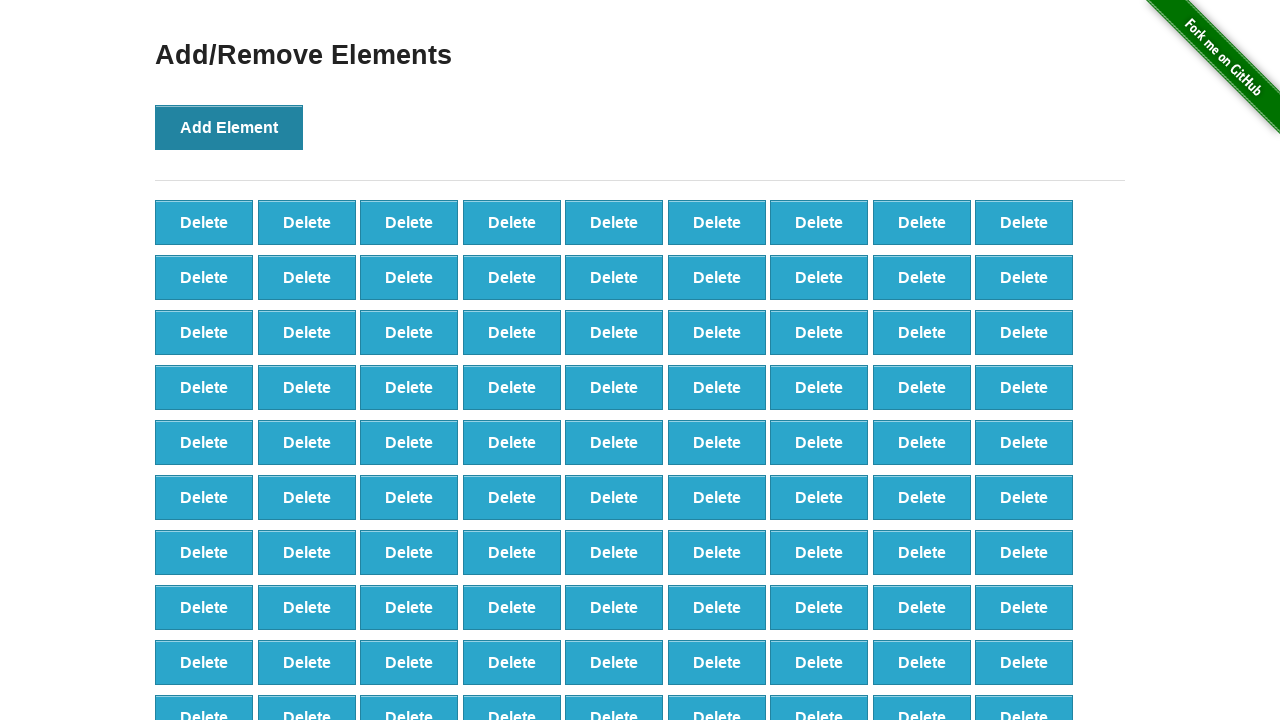

Clicked Add Element button (iteration 95/100) at (229, 127) on xpath=//*[@onclick='addElement()']
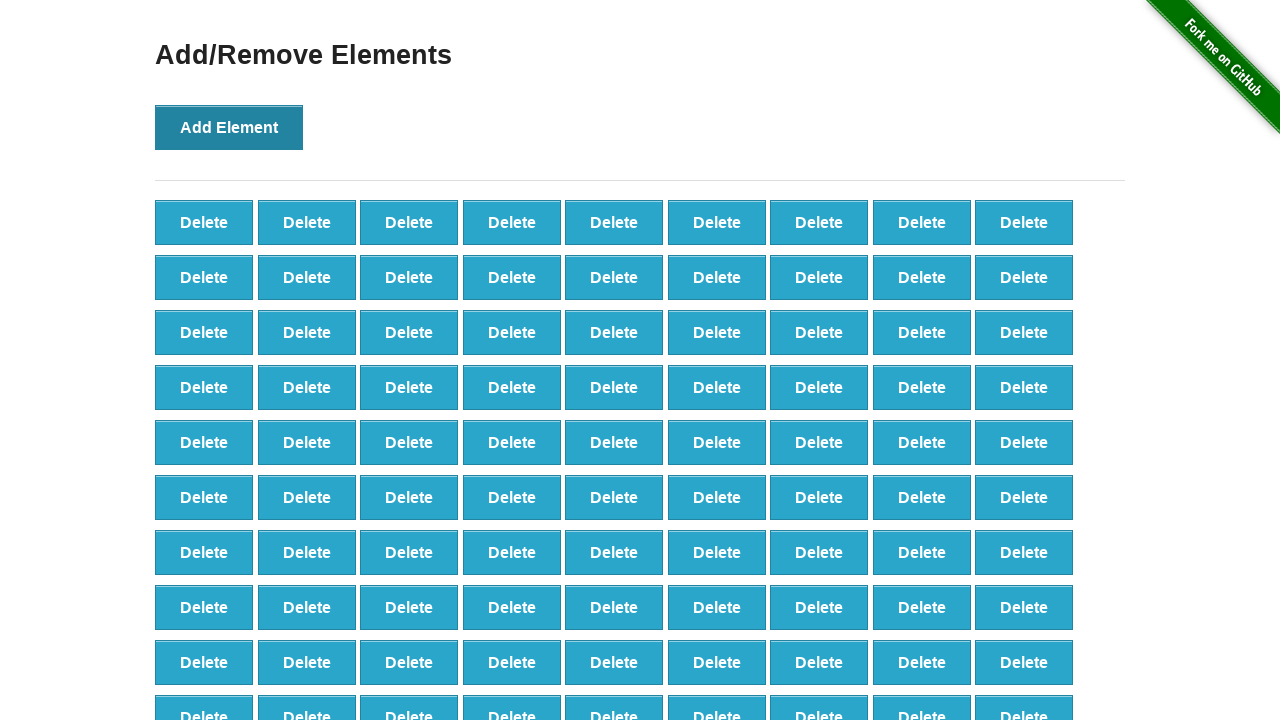

Clicked Add Element button (iteration 96/100) at (229, 127) on xpath=//*[@onclick='addElement()']
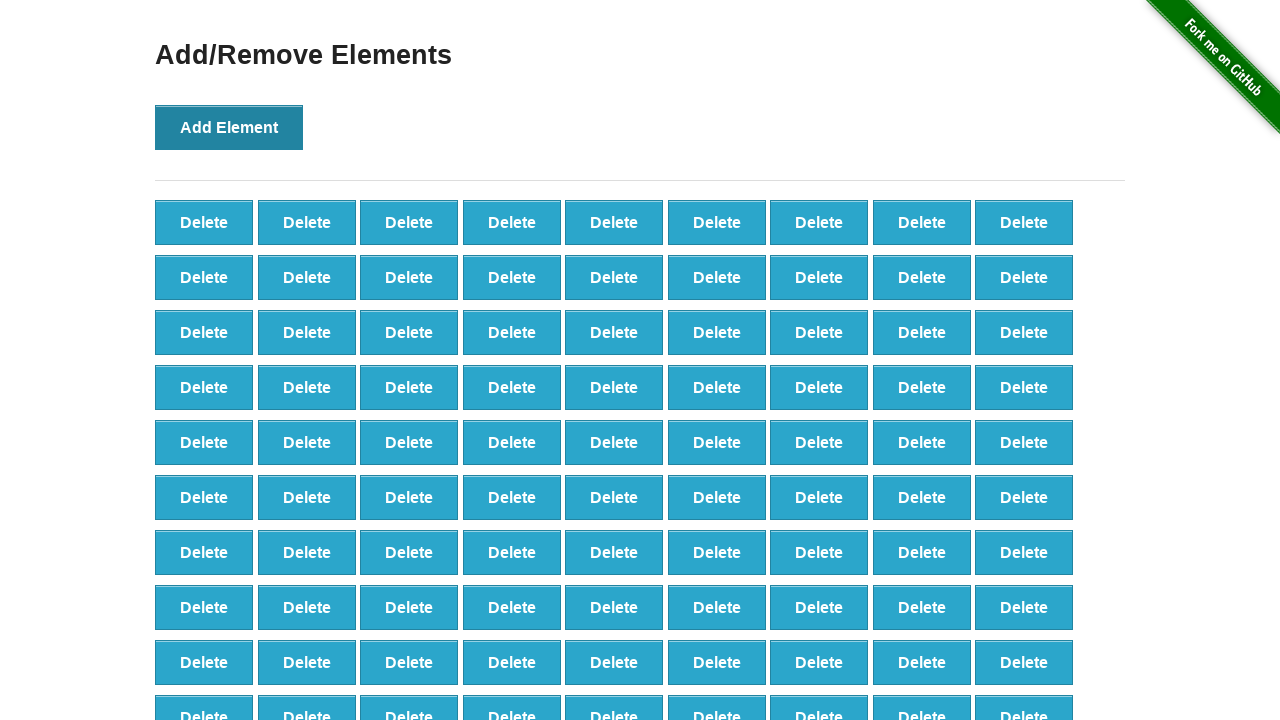

Clicked Add Element button (iteration 97/100) at (229, 127) on xpath=//*[@onclick='addElement()']
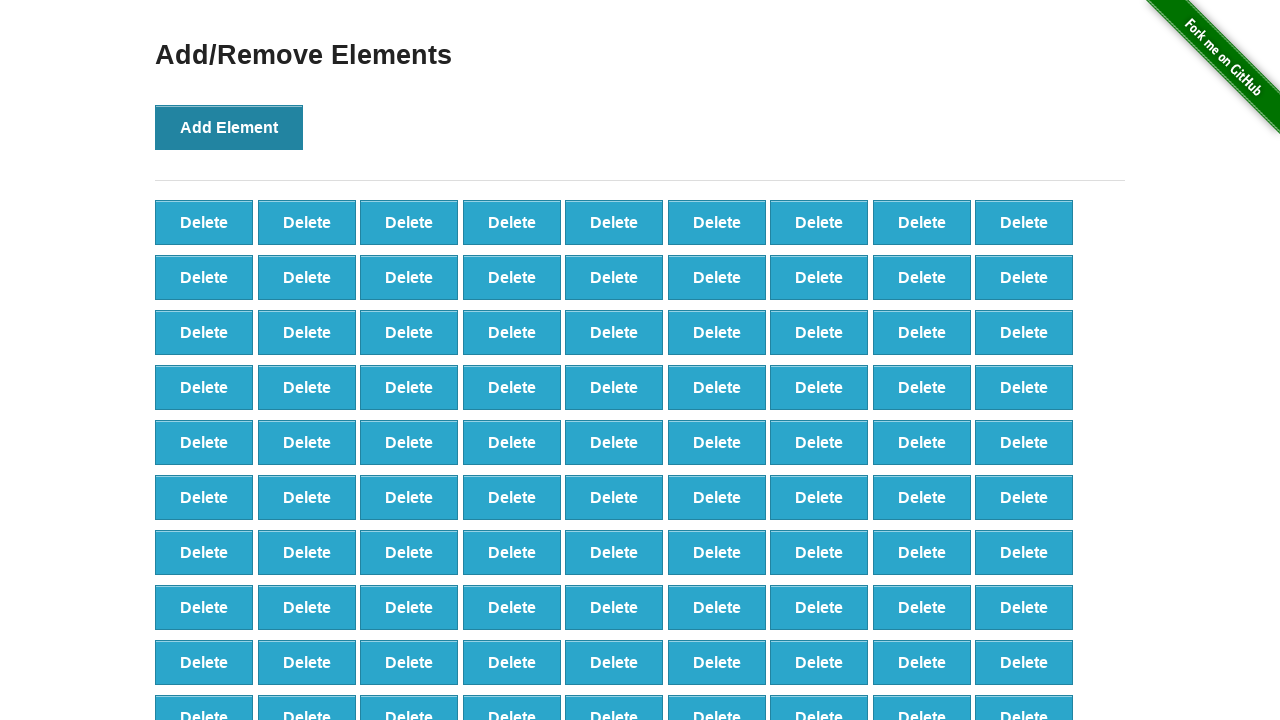

Clicked Add Element button (iteration 98/100) at (229, 127) on xpath=//*[@onclick='addElement()']
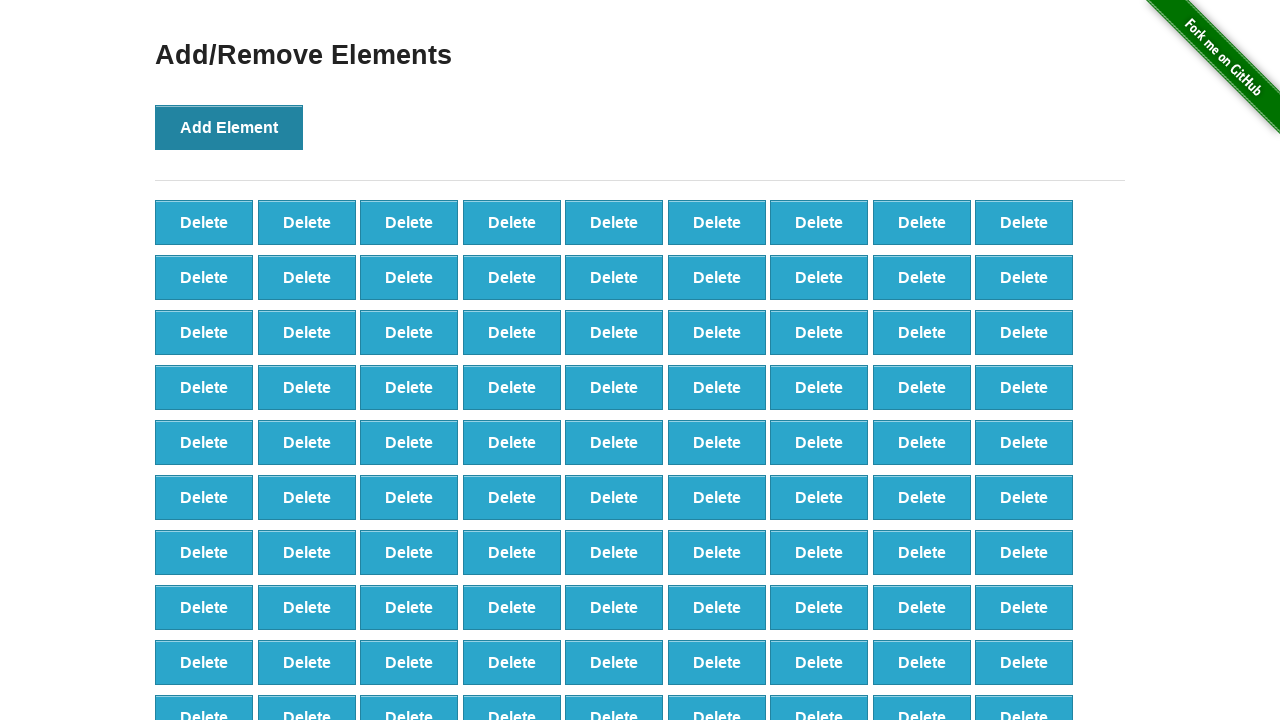

Clicked Add Element button (iteration 99/100) at (229, 127) on xpath=//*[@onclick='addElement()']
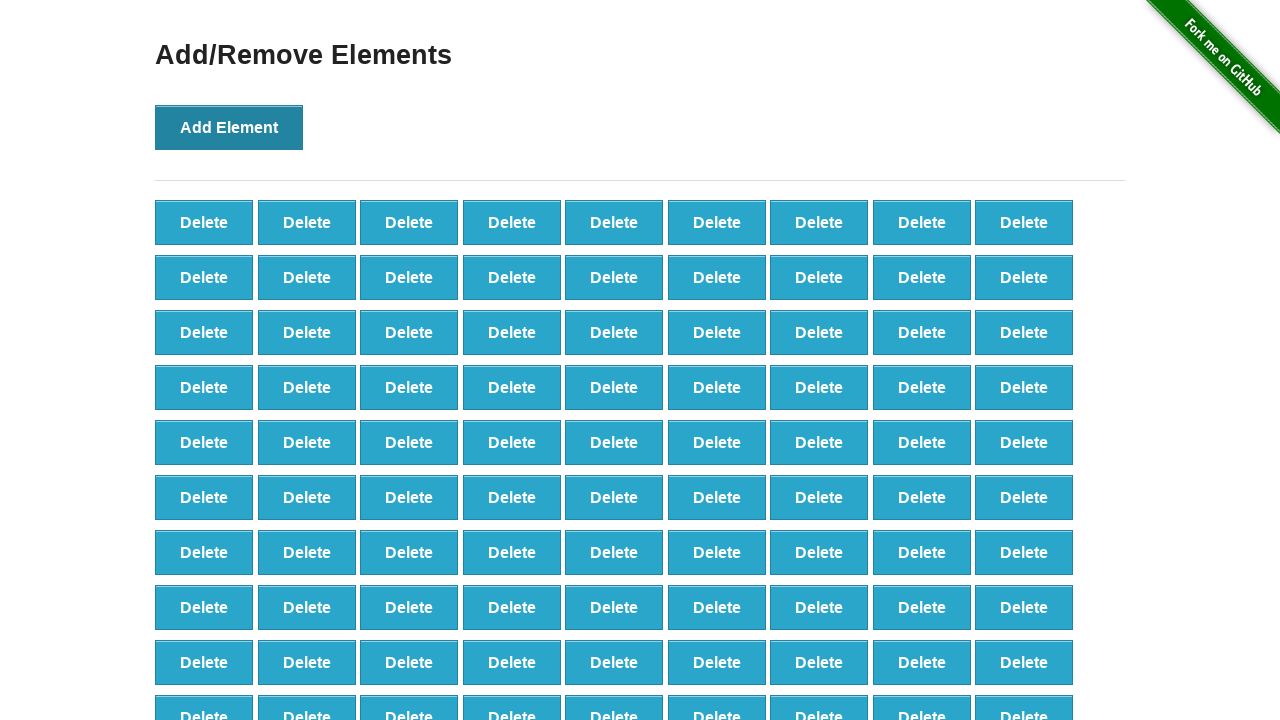

Clicked Add Element button (iteration 100/100) at (229, 127) on xpath=//*[@onclick='addElement()']
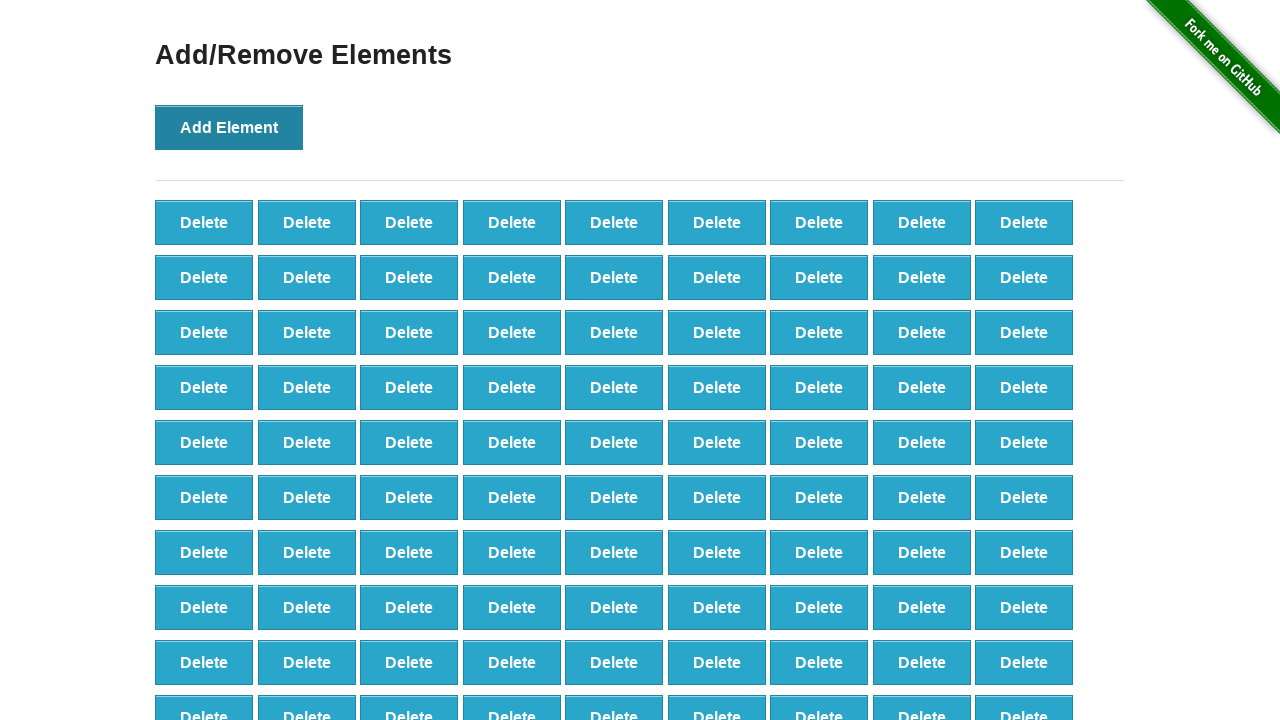

Verified 100 delete buttons are present
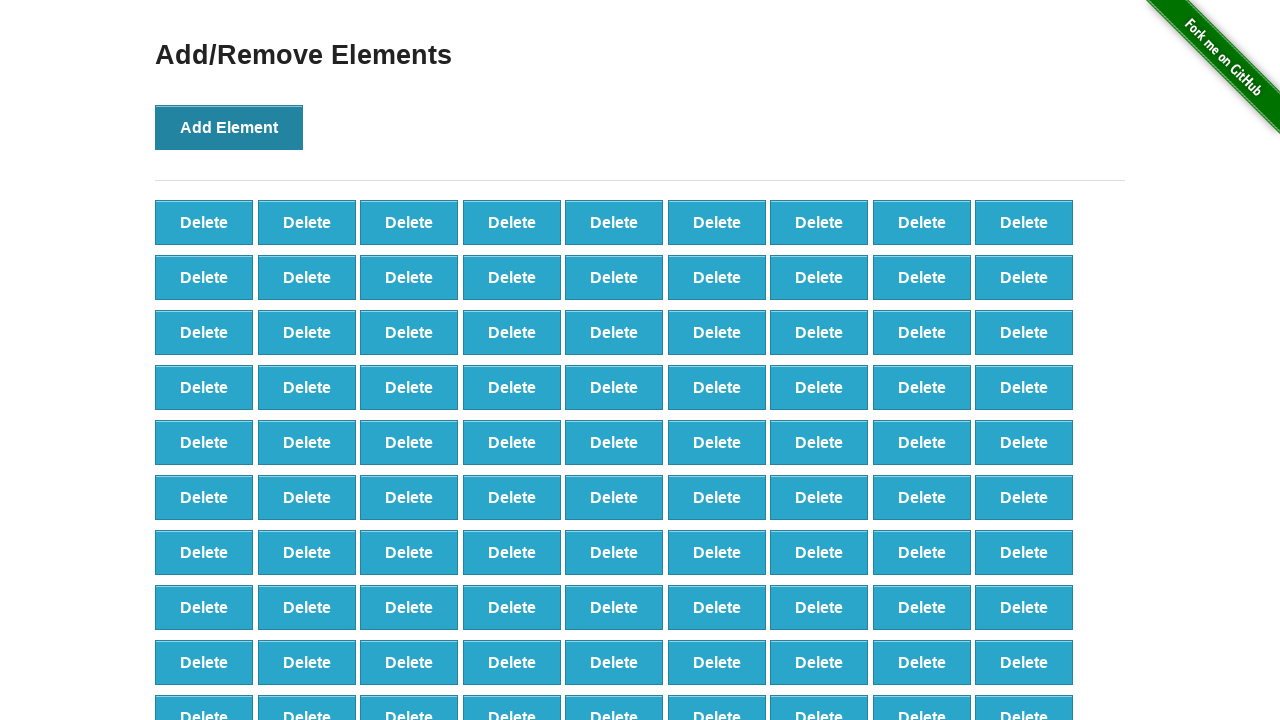

Clicked delete button (iteration 1/90) at (204, 222) on xpath=//*[@onclick='deleteElement()'] >> nth=0
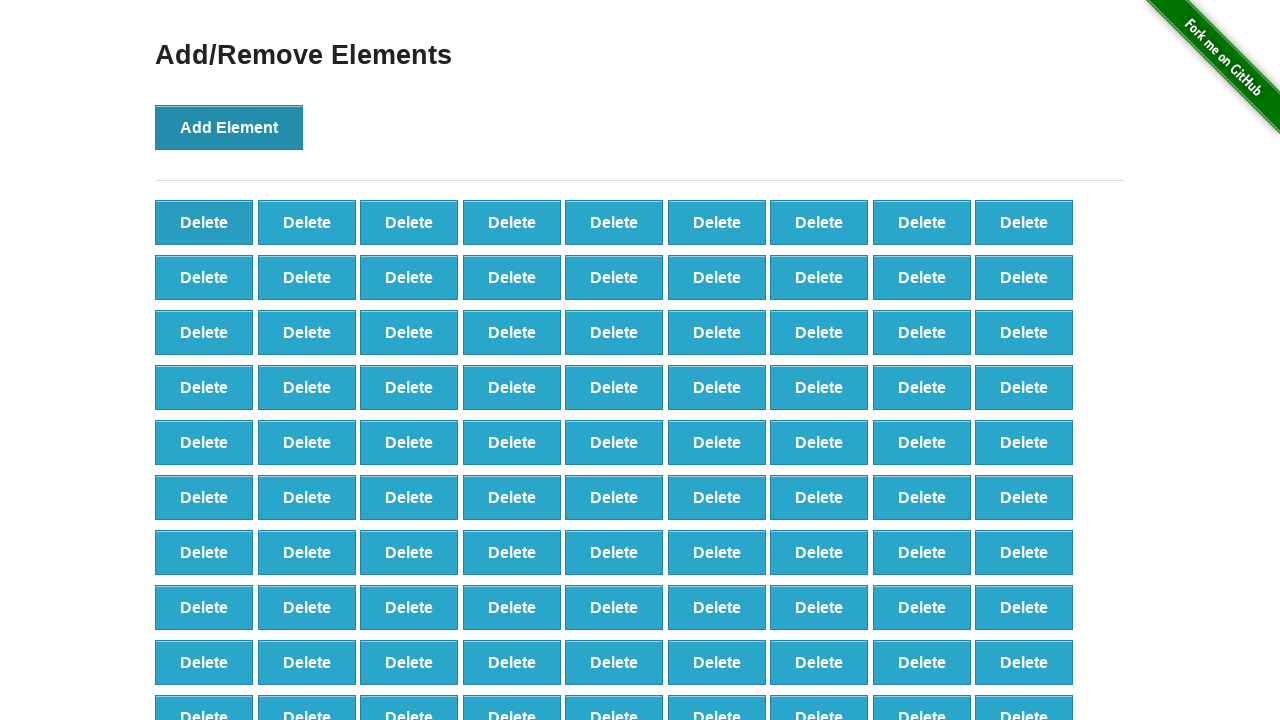

Clicked delete button (iteration 2/90) at (204, 222) on xpath=//*[@onclick='deleteElement()'] >> nth=0
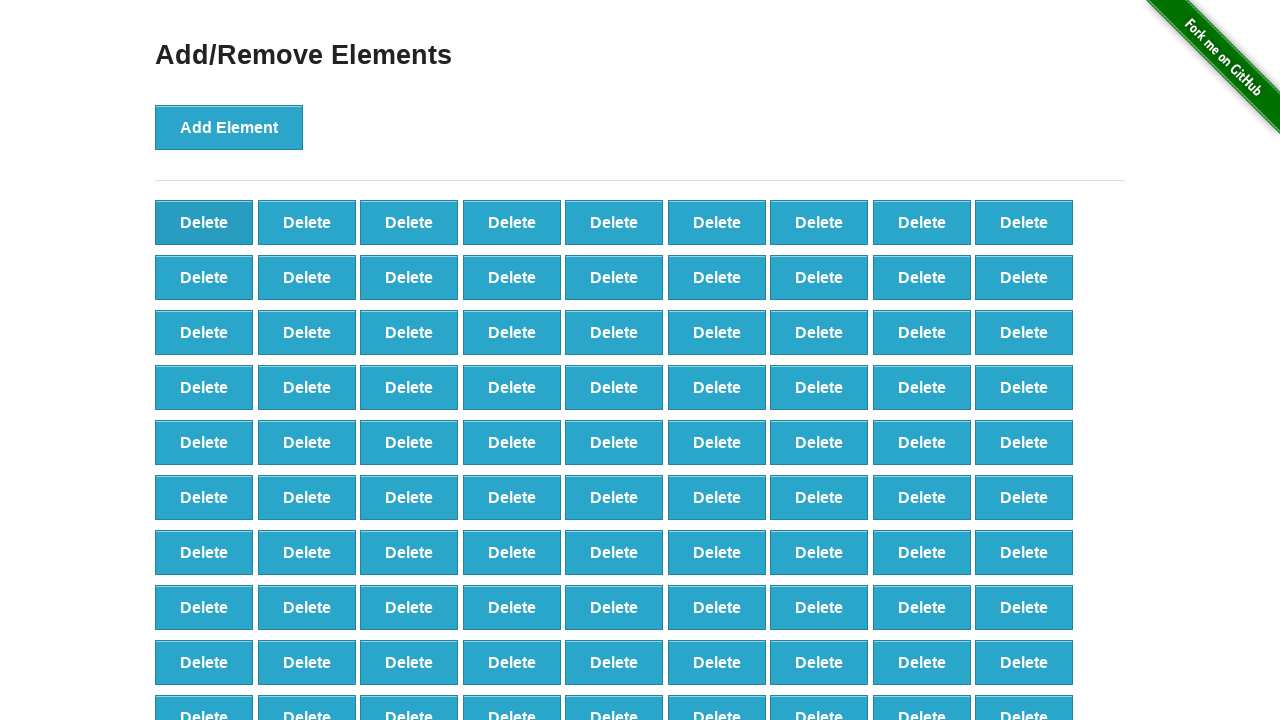

Clicked delete button (iteration 3/90) at (204, 222) on xpath=//*[@onclick='deleteElement()'] >> nth=0
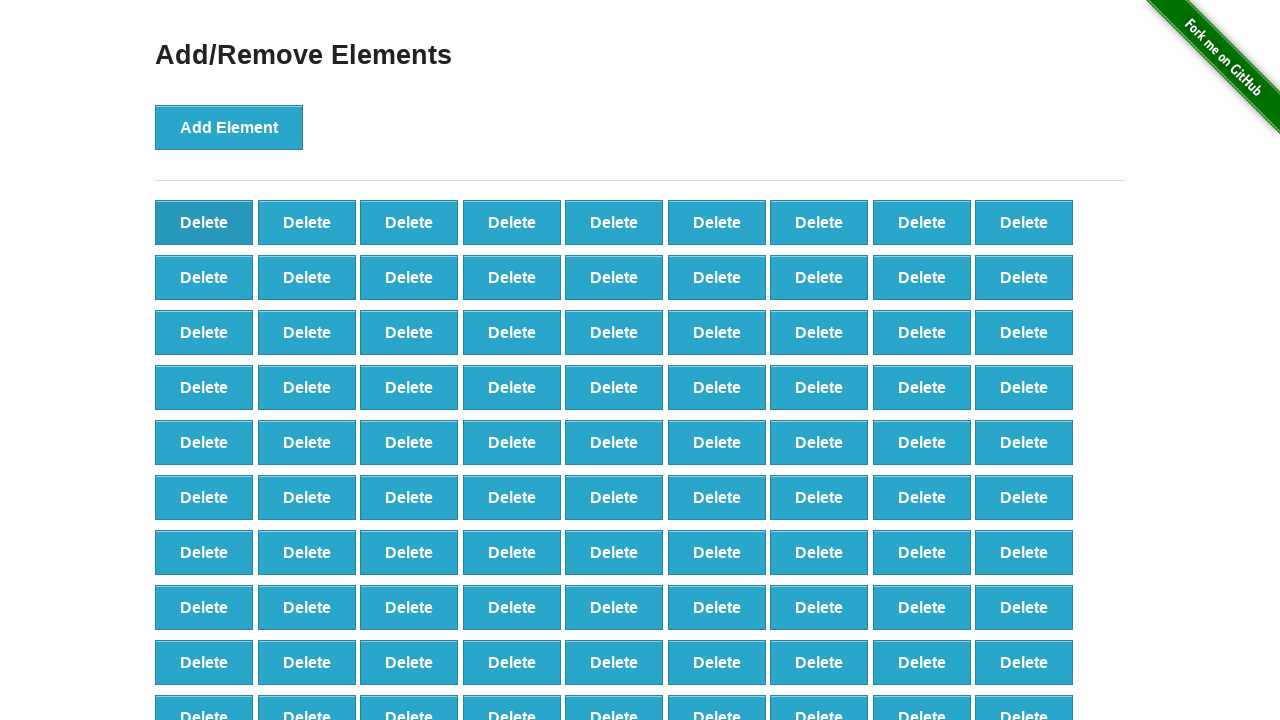

Clicked delete button (iteration 4/90) at (204, 222) on xpath=//*[@onclick='deleteElement()'] >> nth=0
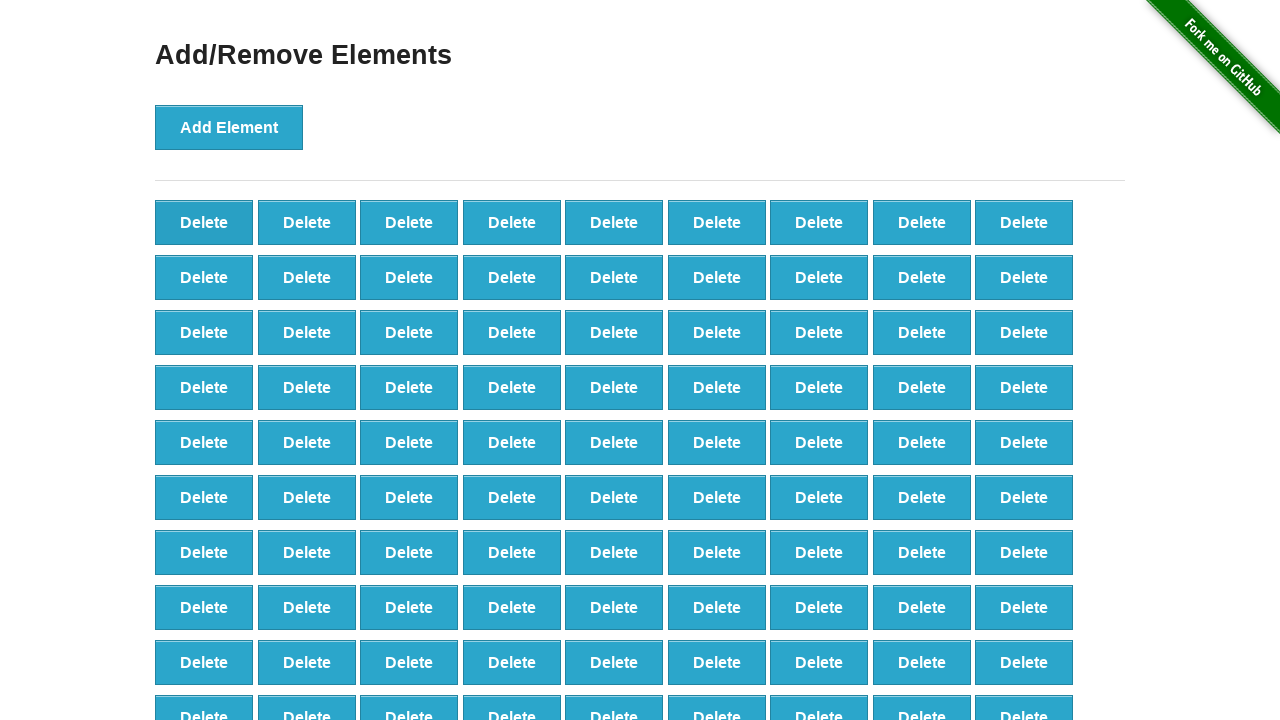

Clicked delete button (iteration 5/90) at (204, 222) on xpath=//*[@onclick='deleteElement()'] >> nth=0
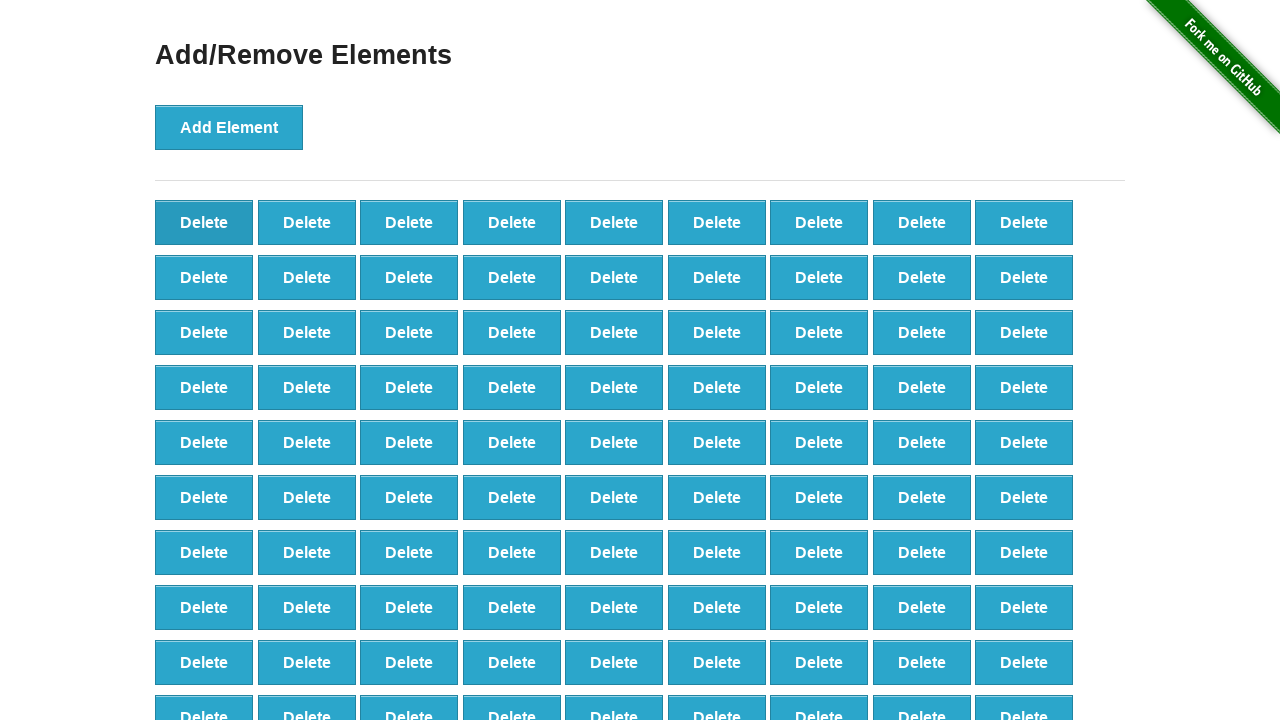

Clicked delete button (iteration 6/90) at (204, 222) on xpath=//*[@onclick='deleteElement()'] >> nth=0
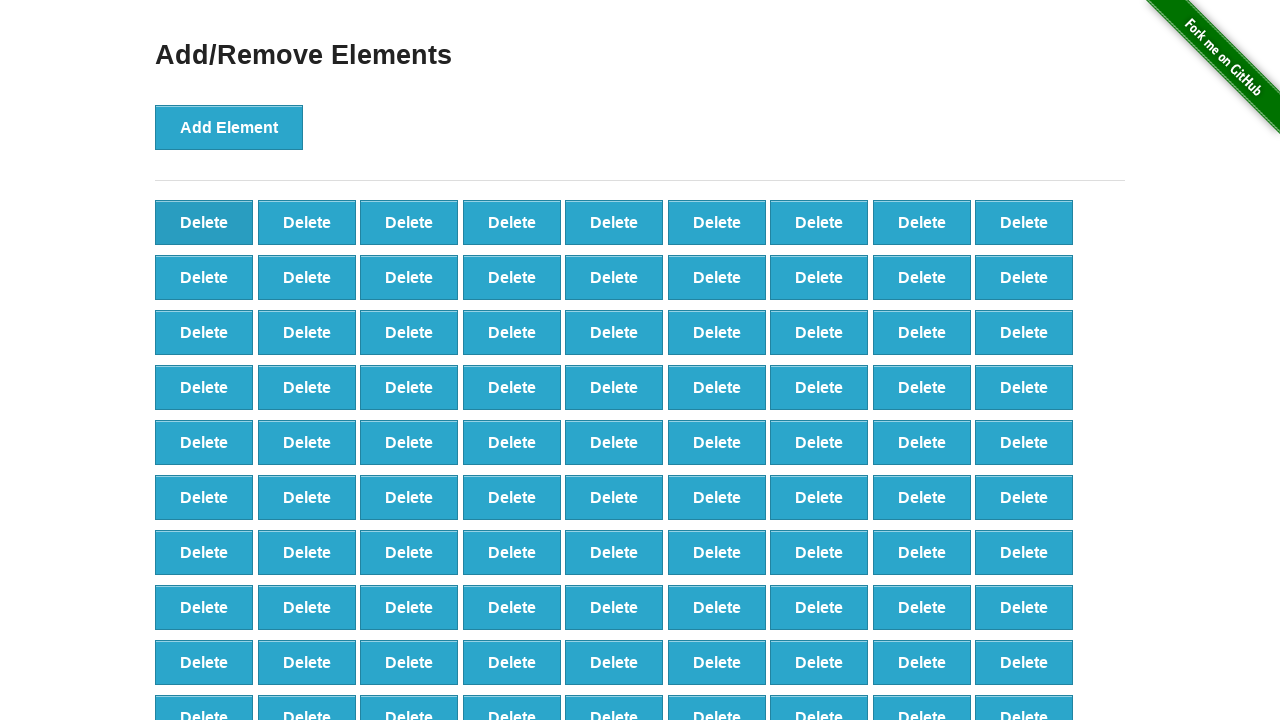

Clicked delete button (iteration 7/90) at (204, 222) on xpath=//*[@onclick='deleteElement()'] >> nth=0
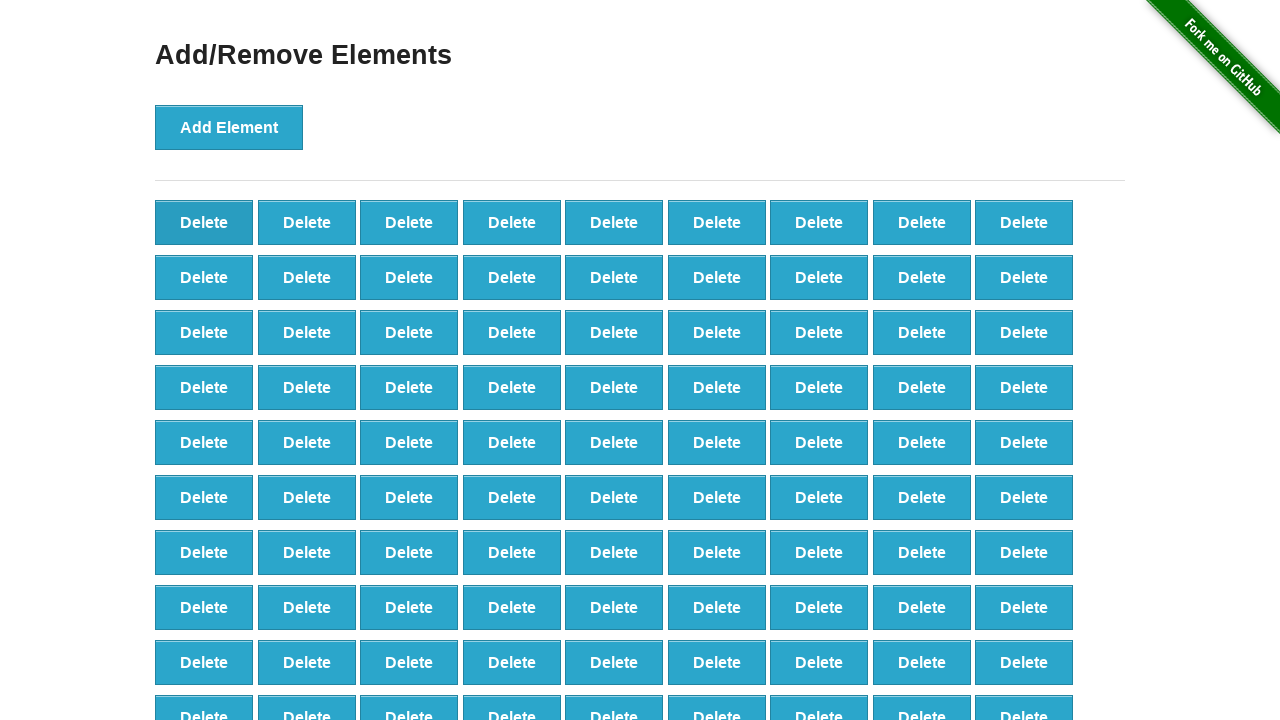

Clicked delete button (iteration 8/90) at (204, 222) on xpath=//*[@onclick='deleteElement()'] >> nth=0
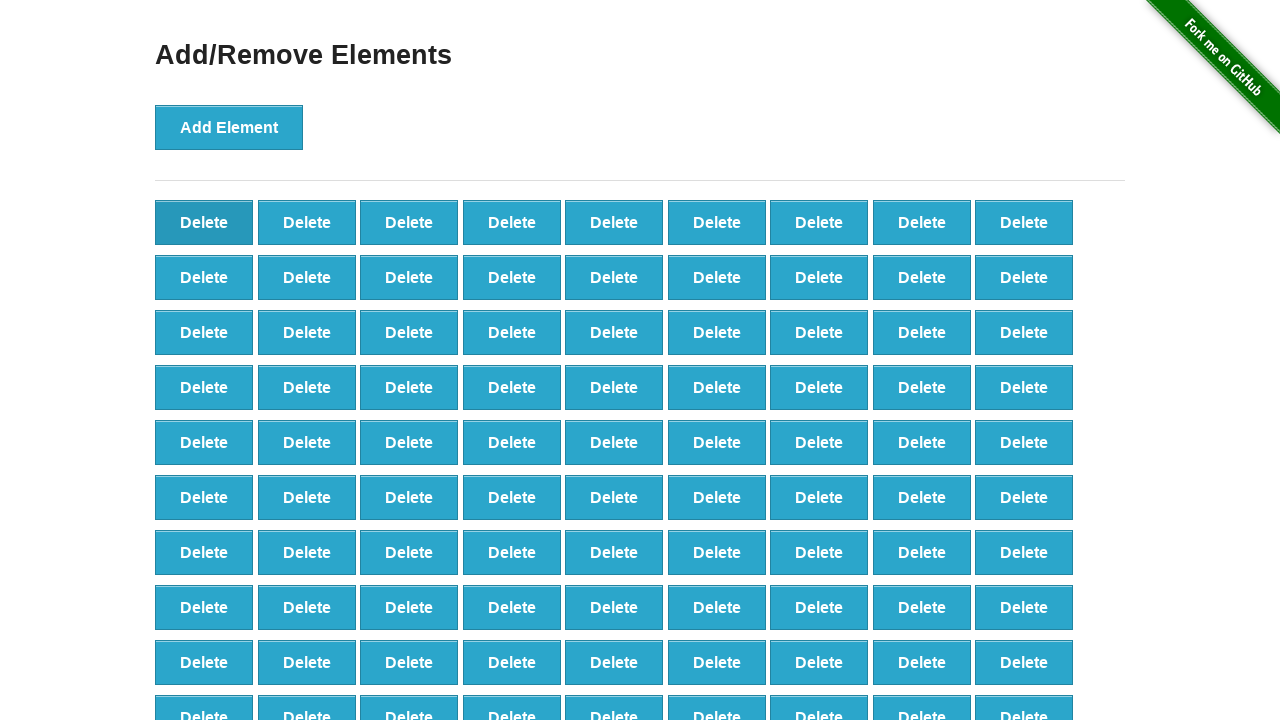

Clicked delete button (iteration 9/90) at (204, 222) on xpath=//*[@onclick='deleteElement()'] >> nth=0
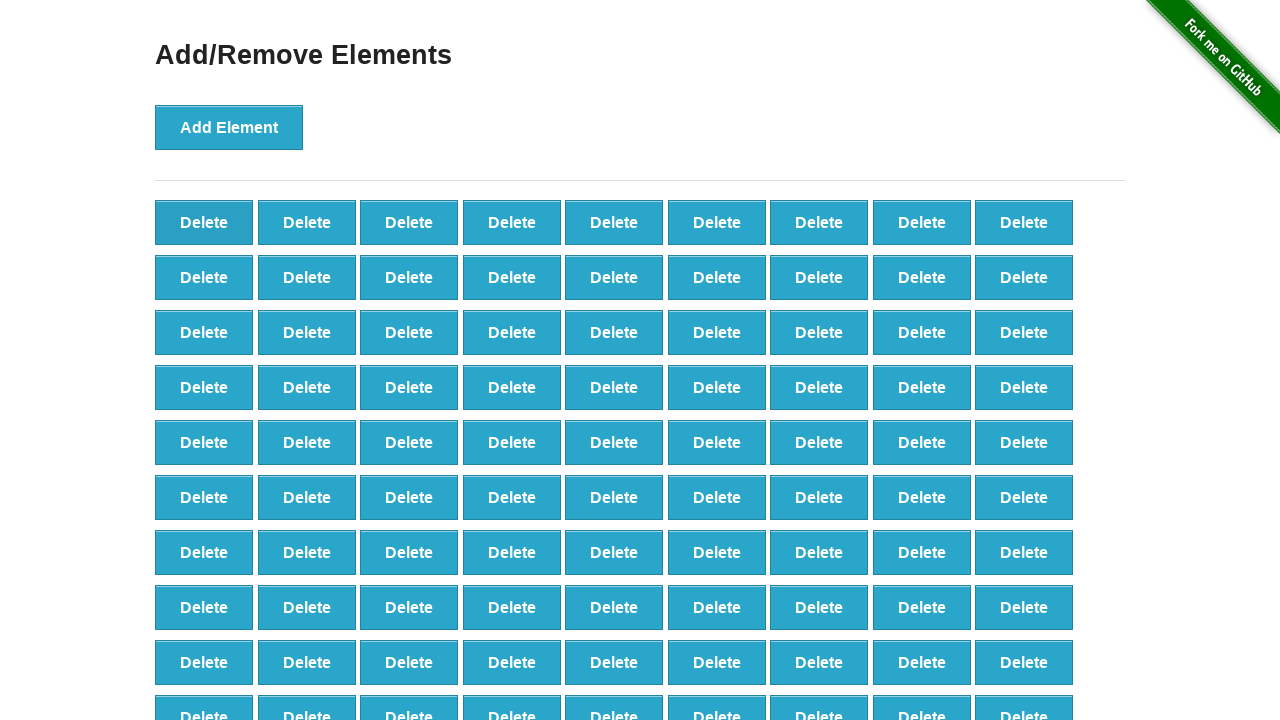

Clicked delete button (iteration 10/90) at (204, 222) on xpath=//*[@onclick='deleteElement()'] >> nth=0
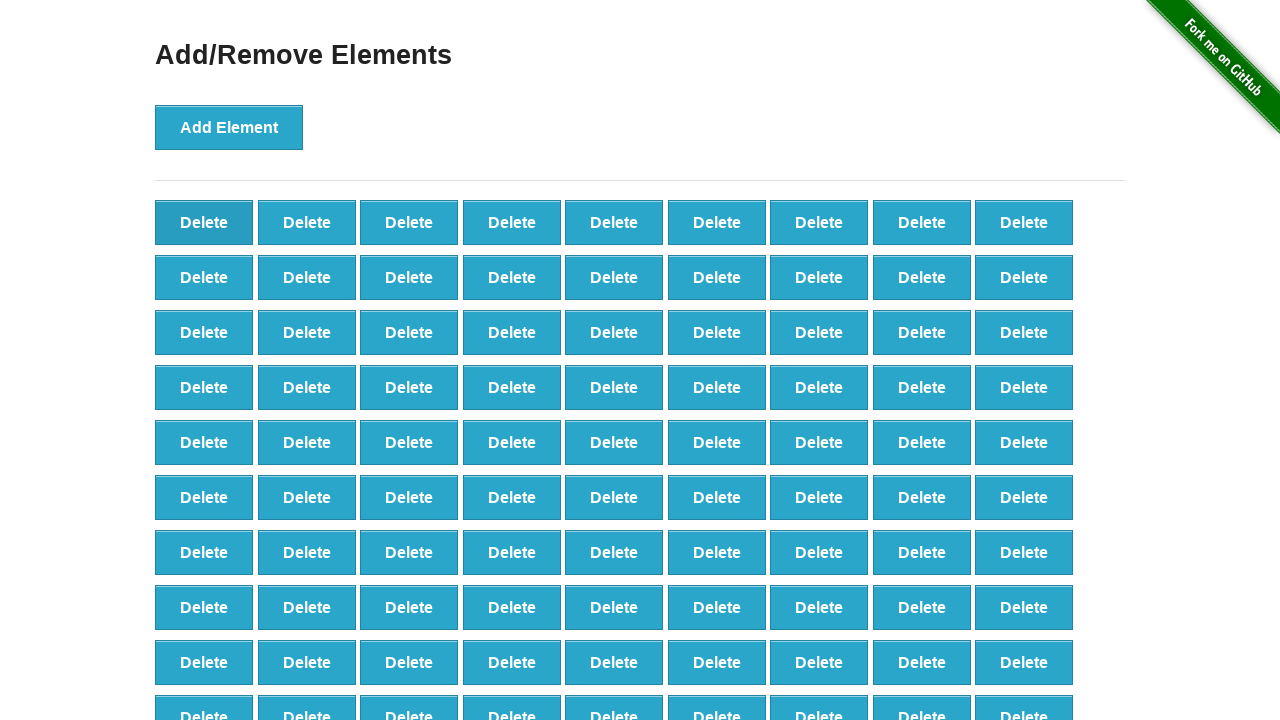

Clicked delete button (iteration 11/90) at (204, 222) on xpath=//*[@onclick='deleteElement()'] >> nth=0
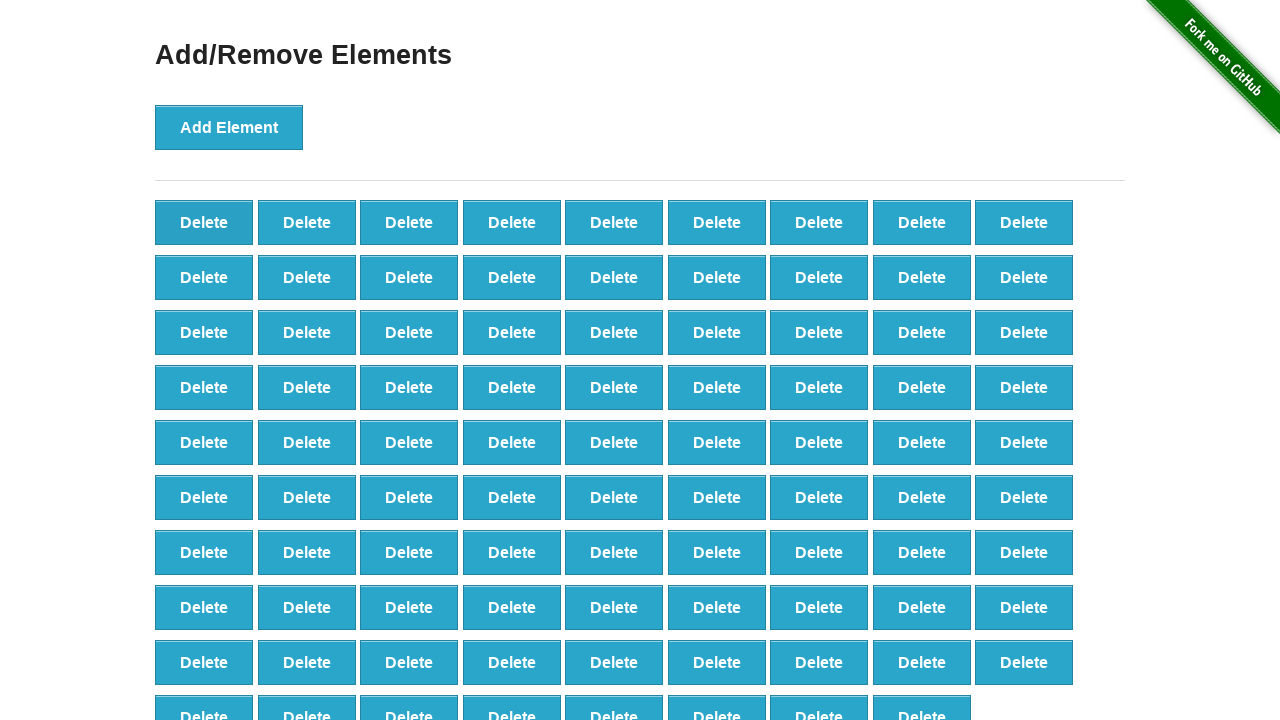

Clicked delete button (iteration 12/90) at (204, 222) on xpath=//*[@onclick='deleteElement()'] >> nth=0
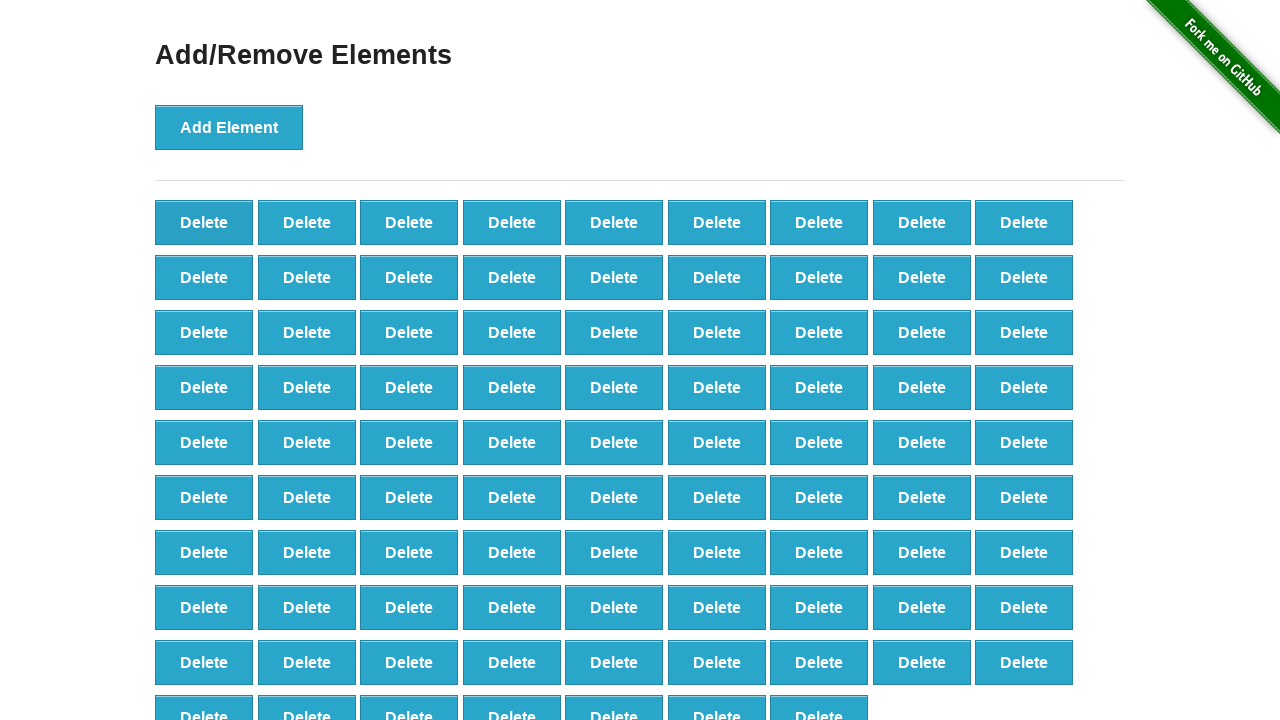

Clicked delete button (iteration 13/90) at (204, 222) on xpath=//*[@onclick='deleteElement()'] >> nth=0
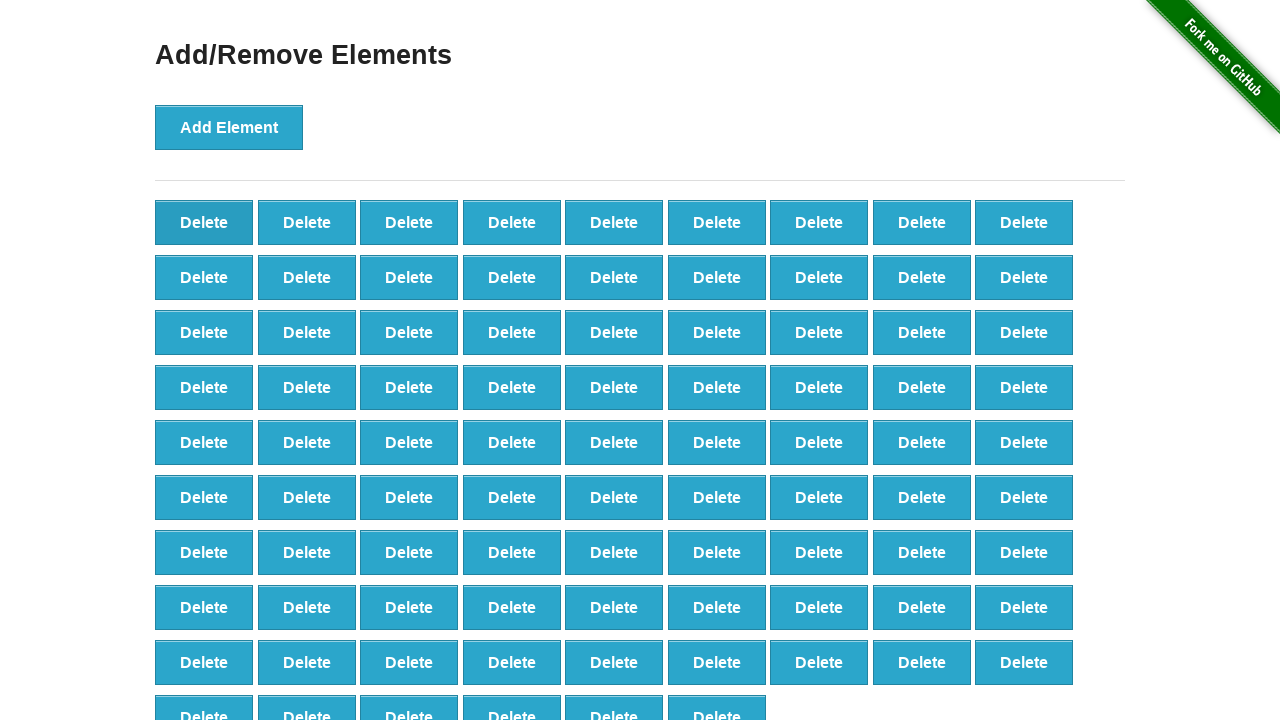

Clicked delete button (iteration 14/90) at (204, 222) on xpath=//*[@onclick='deleteElement()'] >> nth=0
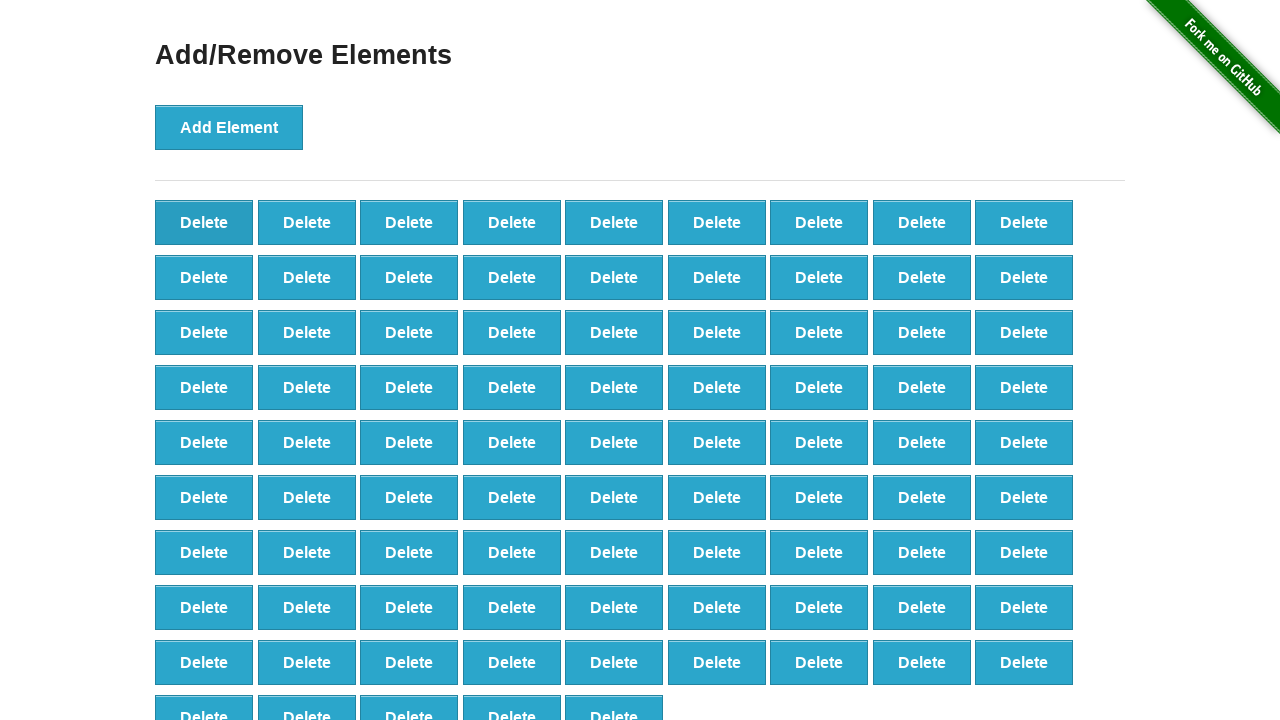

Clicked delete button (iteration 15/90) at (204, 222) on xpath=//*[@onclick='deleteElement()'] >> nth=0
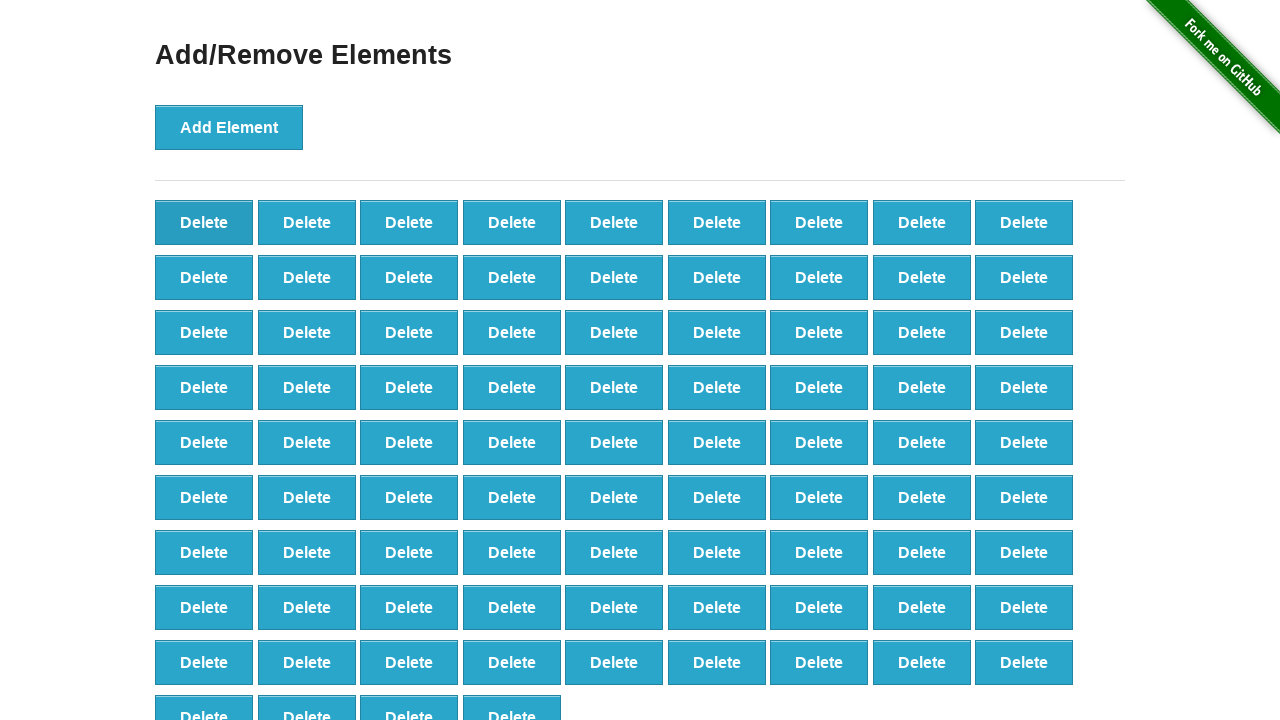

Clicked delete button (iteration 16/90) at (204, 222) on xpath=//*[@onclick='deleteElement()'] >> nth=0
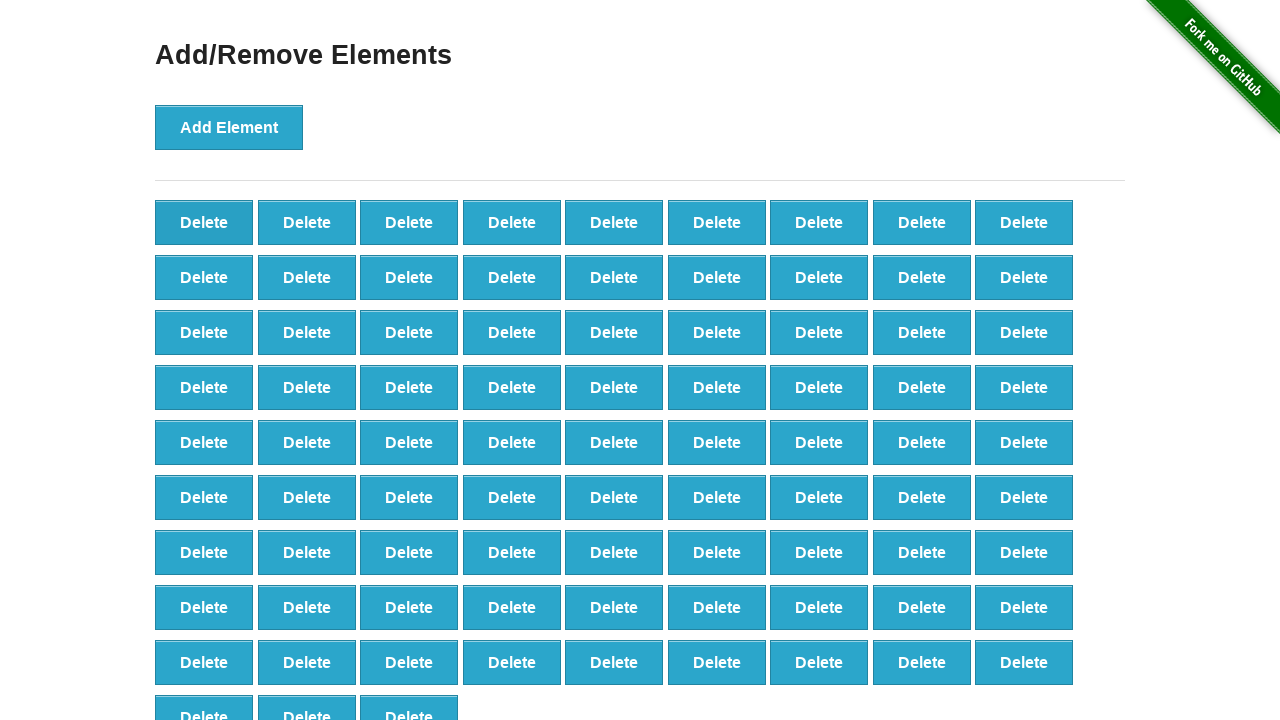

Clicked delete button (iteration 17/90) at (204, 222) on xpath=//*[@onclick='deleteElement()'] >> nth=0
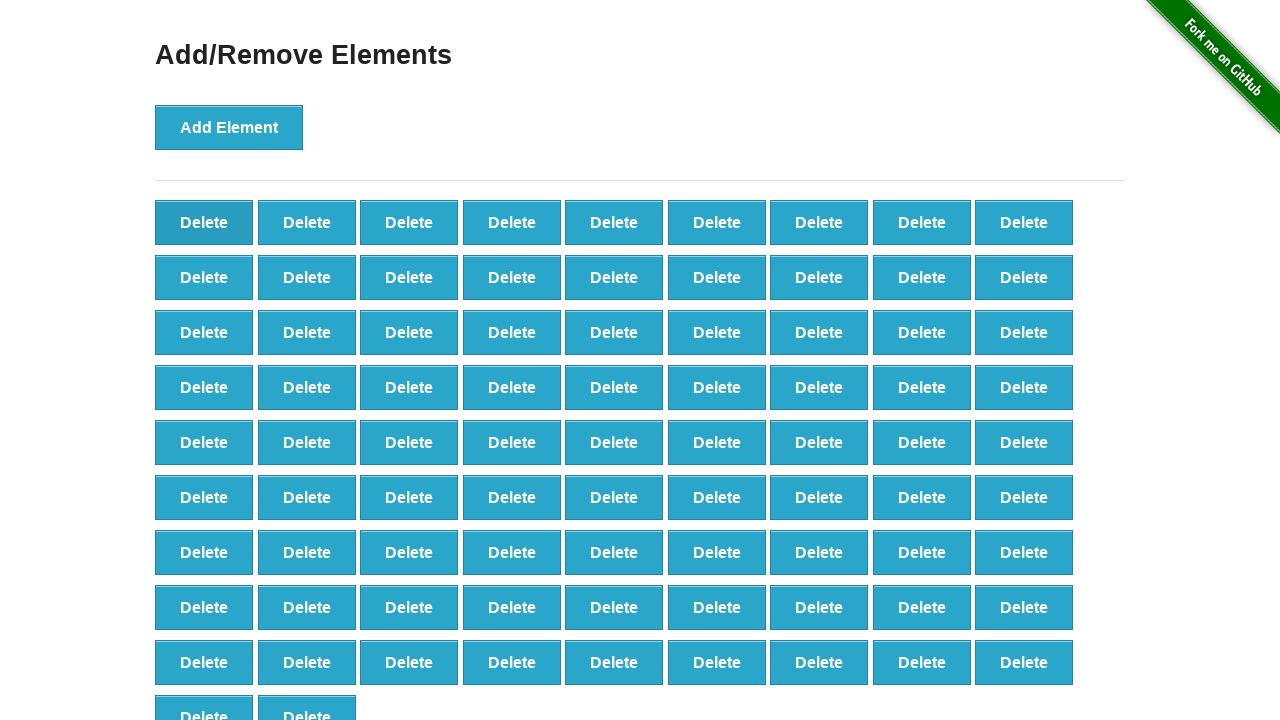

Clicked delete button (iteration 18/90) at (204, 222) on xpath=//*[@onclick='deleteElement()'] >> nth=0
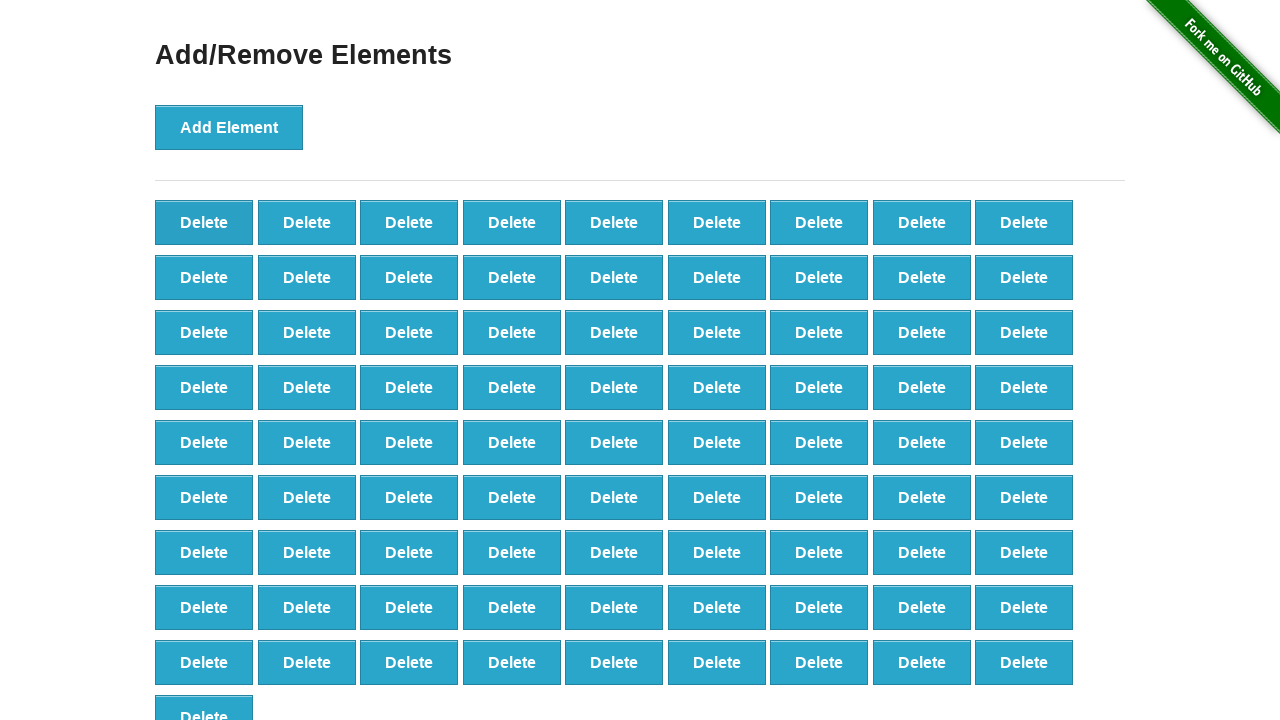

Clicked delete button (iteration 19/90) at (204, 222) on xpath=//*[@onclick='deleteElement()'] >> nth=0
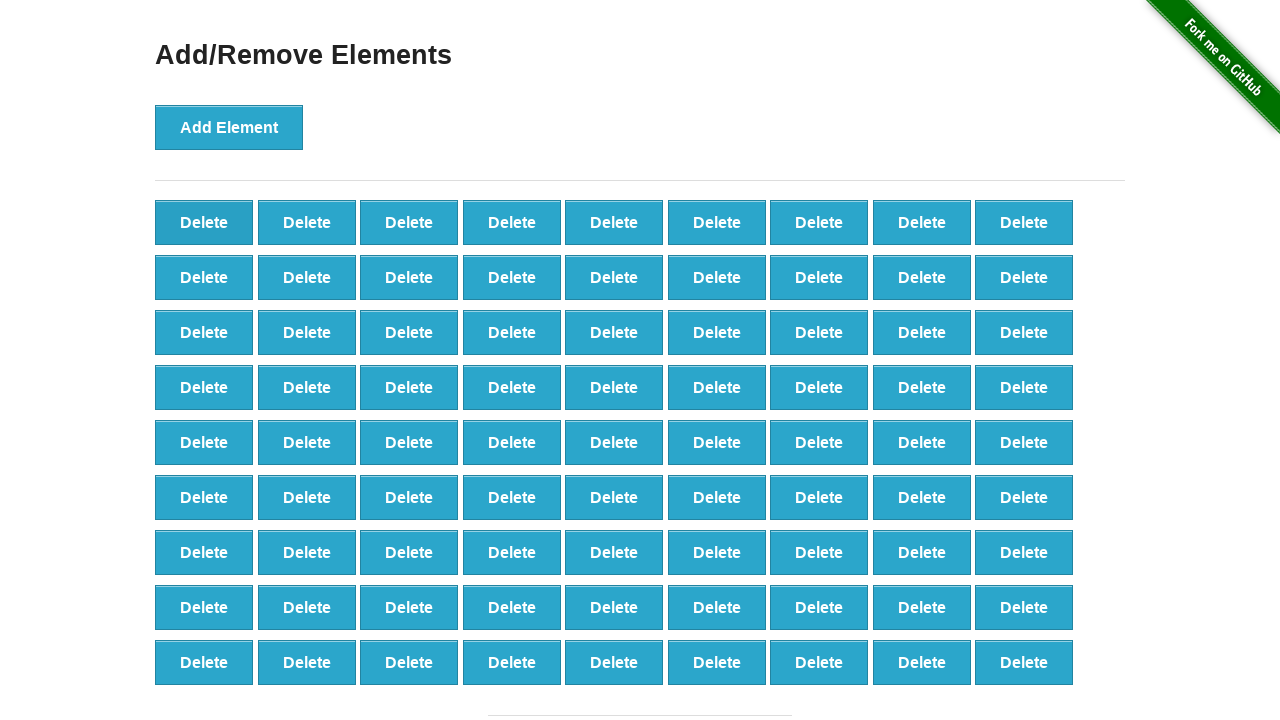

Clicked delete button (iteration 20/90) at (204, 222) on xpath=//*[@onclick='deleteElement()'] >> nth=0
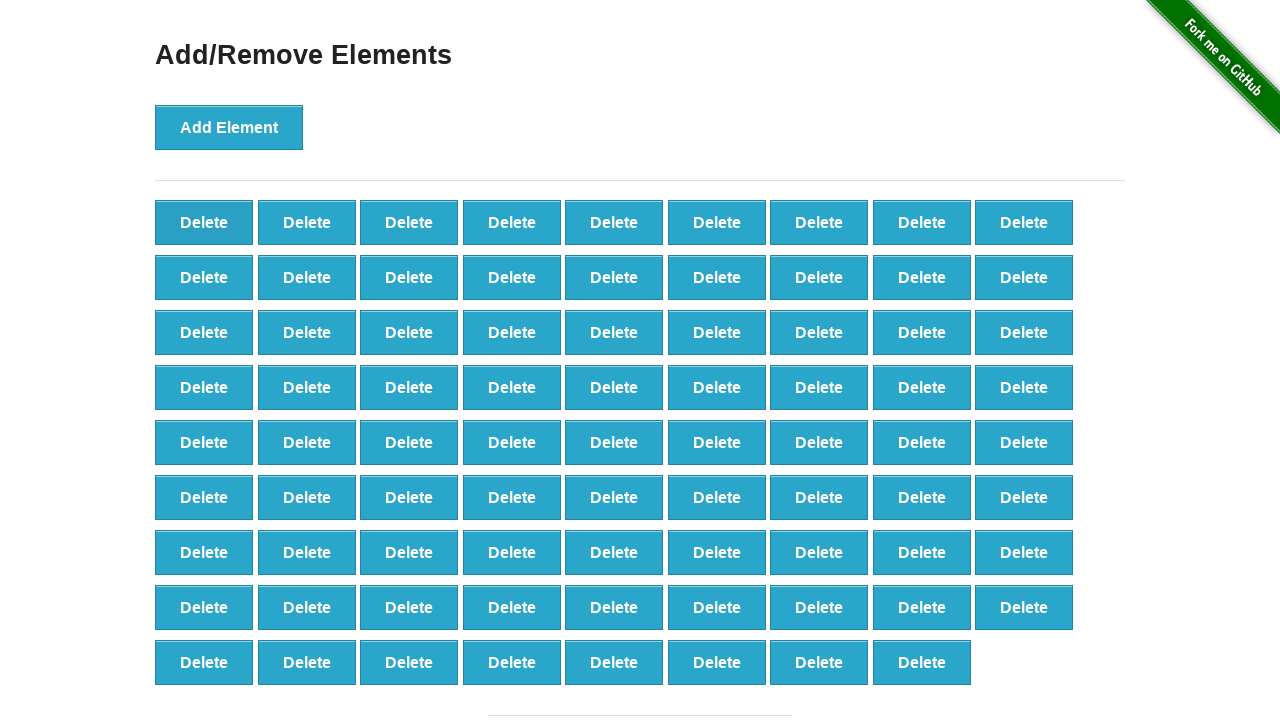

Clicked delete button (iteration 21/90) at (204, 222) on xpath=//*[@onclick='deleteElement()'] >> nth=0
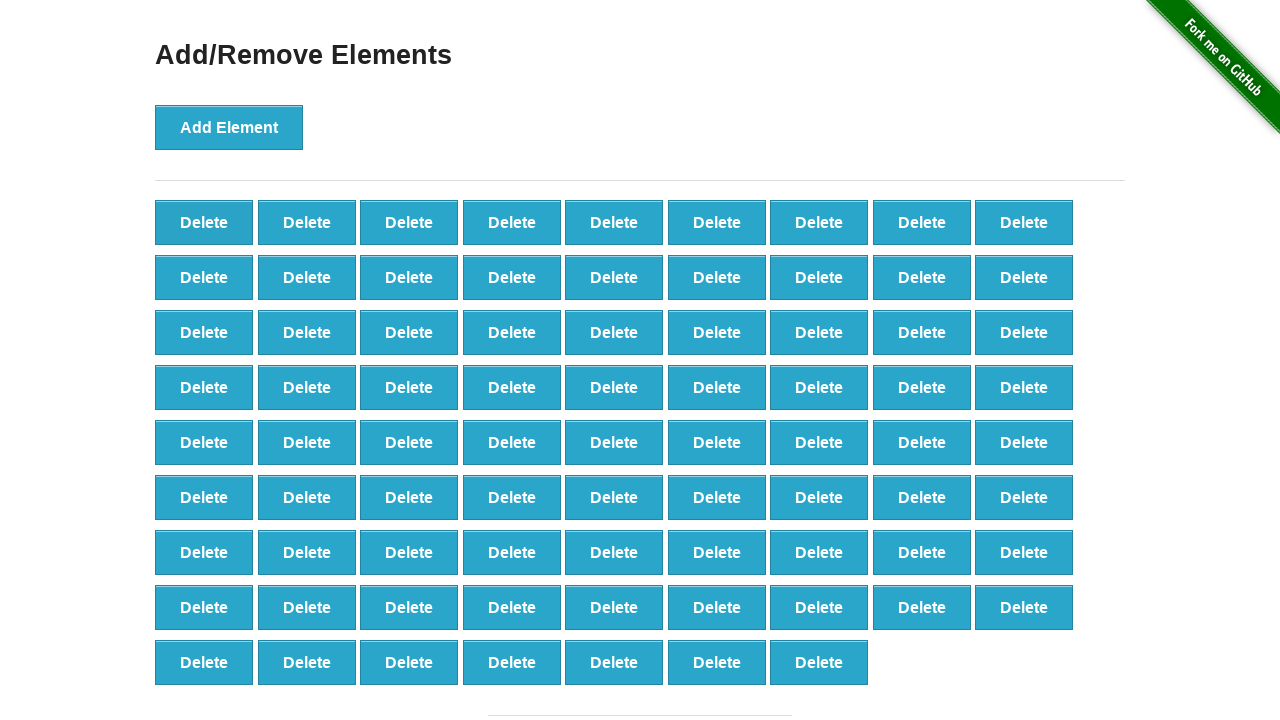

Clicked delete button (iteration 22/90) at (204, 222) on xpath=//*[@onclick='deleteElement()'] >> nth=0
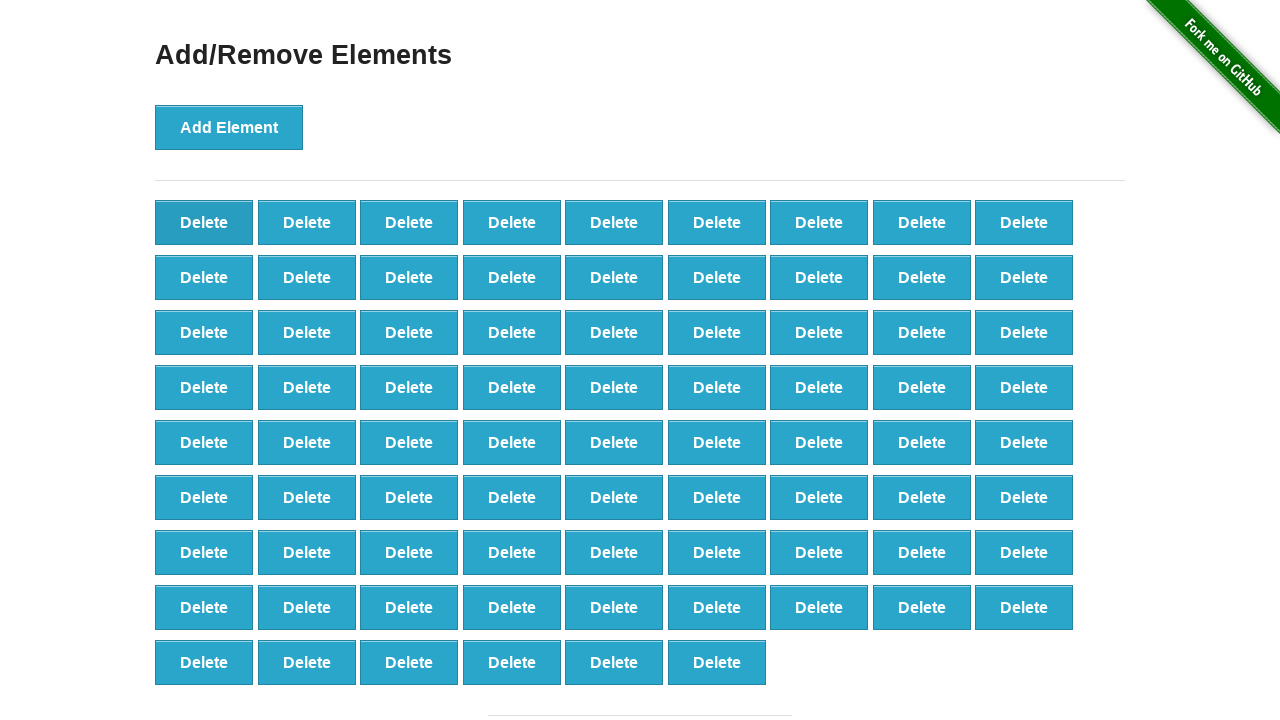

Clicked delete button (iteration 23/90) at (204, 222) on xpath=//*[@onclick='deleteElement()'] >> nth=0
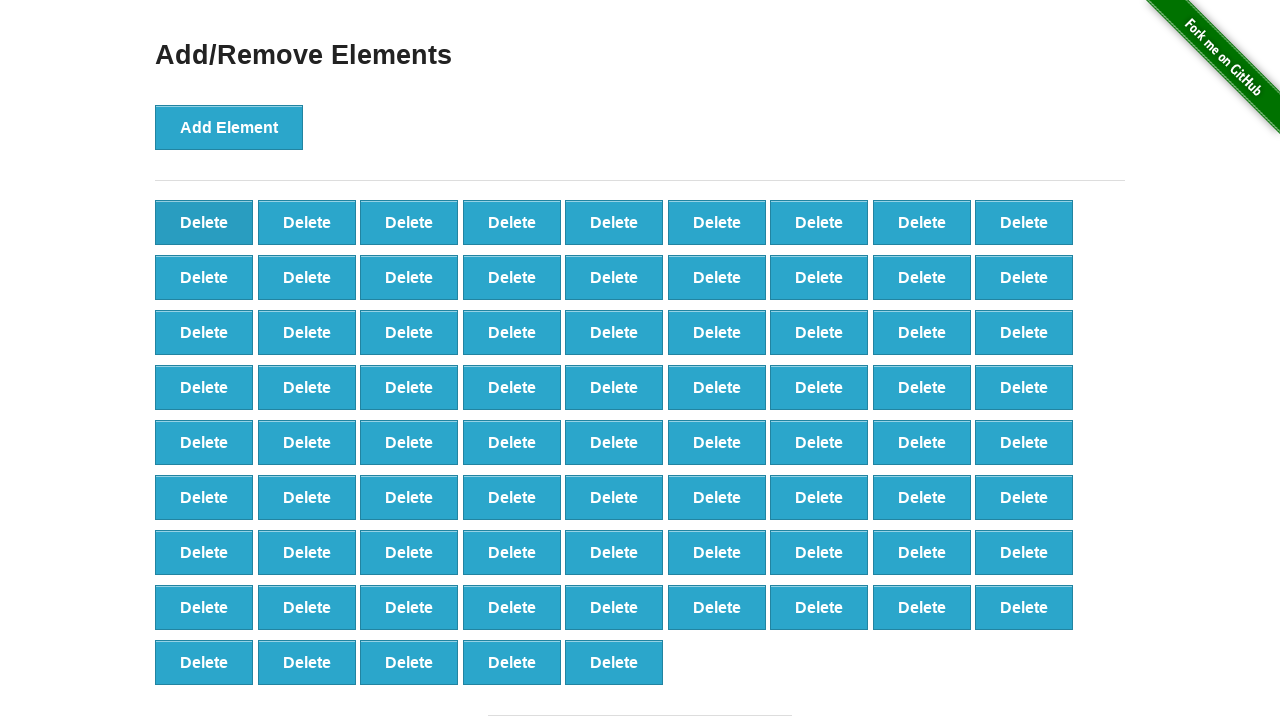

Clicked delete button (iteration 24/90) at (204, 222) on xpath=//*[@onclick='deleteElement()'] >> nth=0
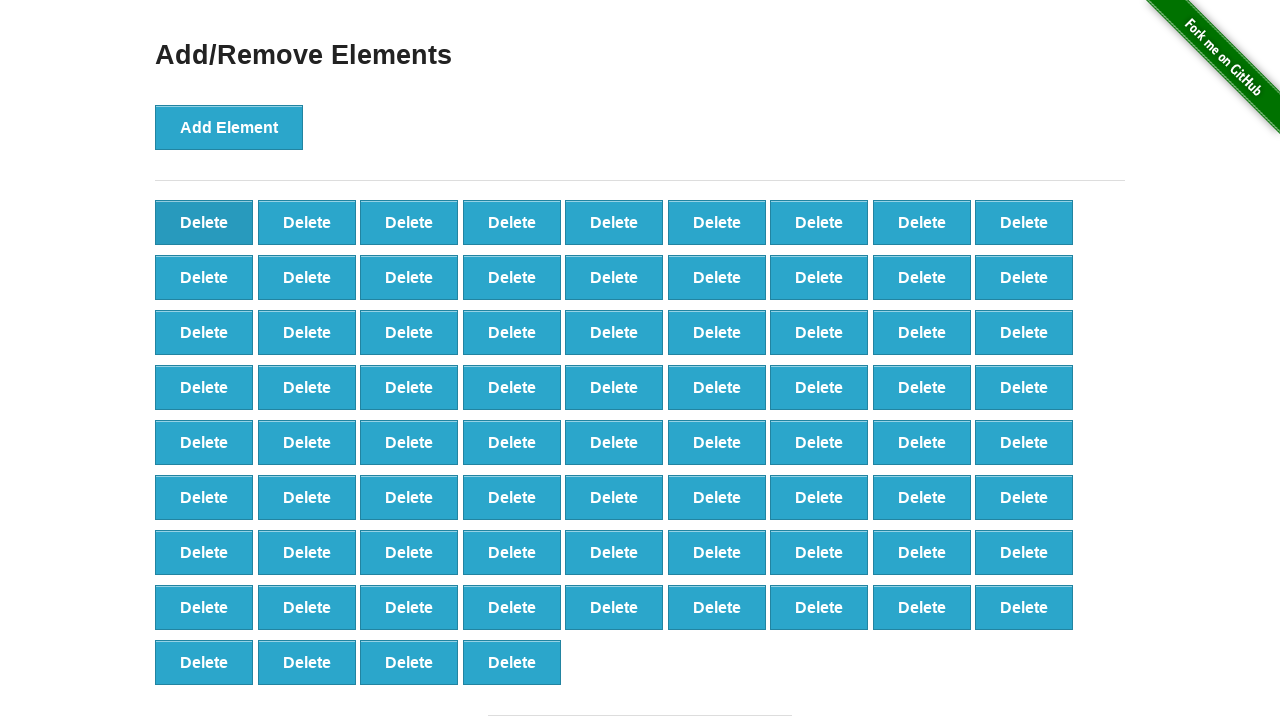

Clicked delete button (iteration 25/90) at (204, 222) on xpath=//*[@onclick='deleteElement()'] >> nth=0
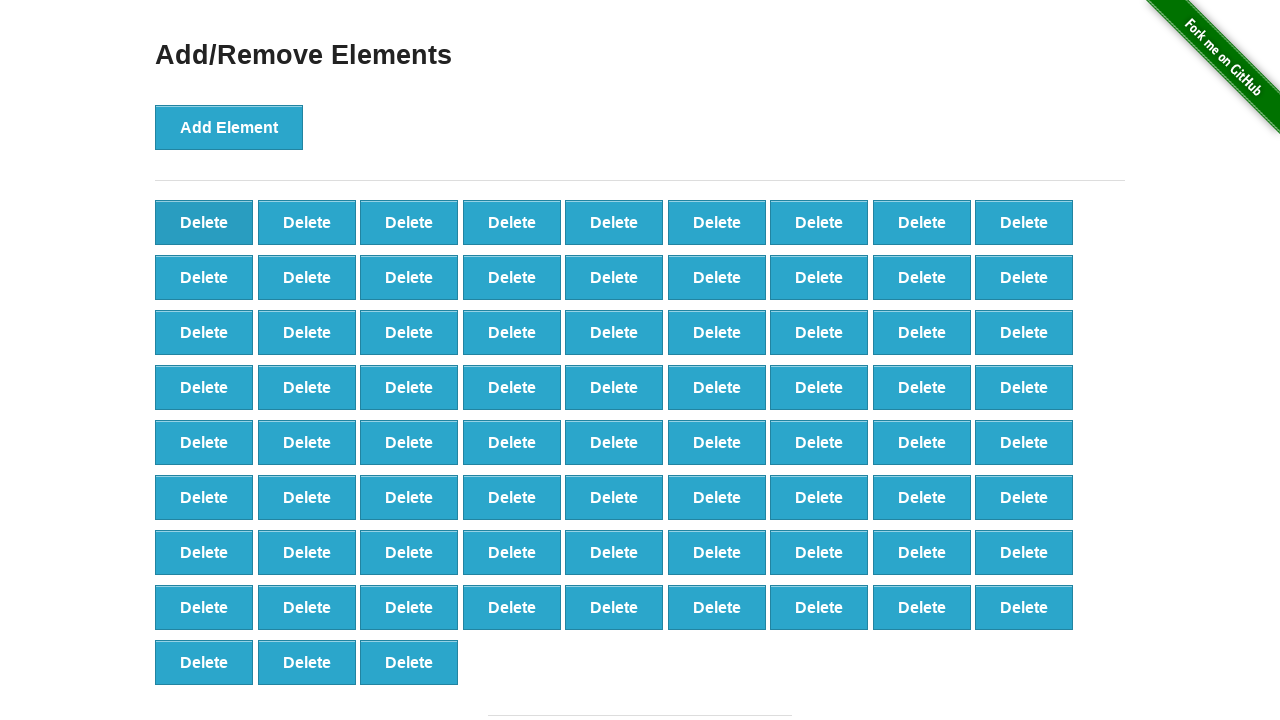

Clicked delete button (iteration 26/90) at (204, 222) on xpath=//*[@onclick='deleteElement()'] >> nth=0
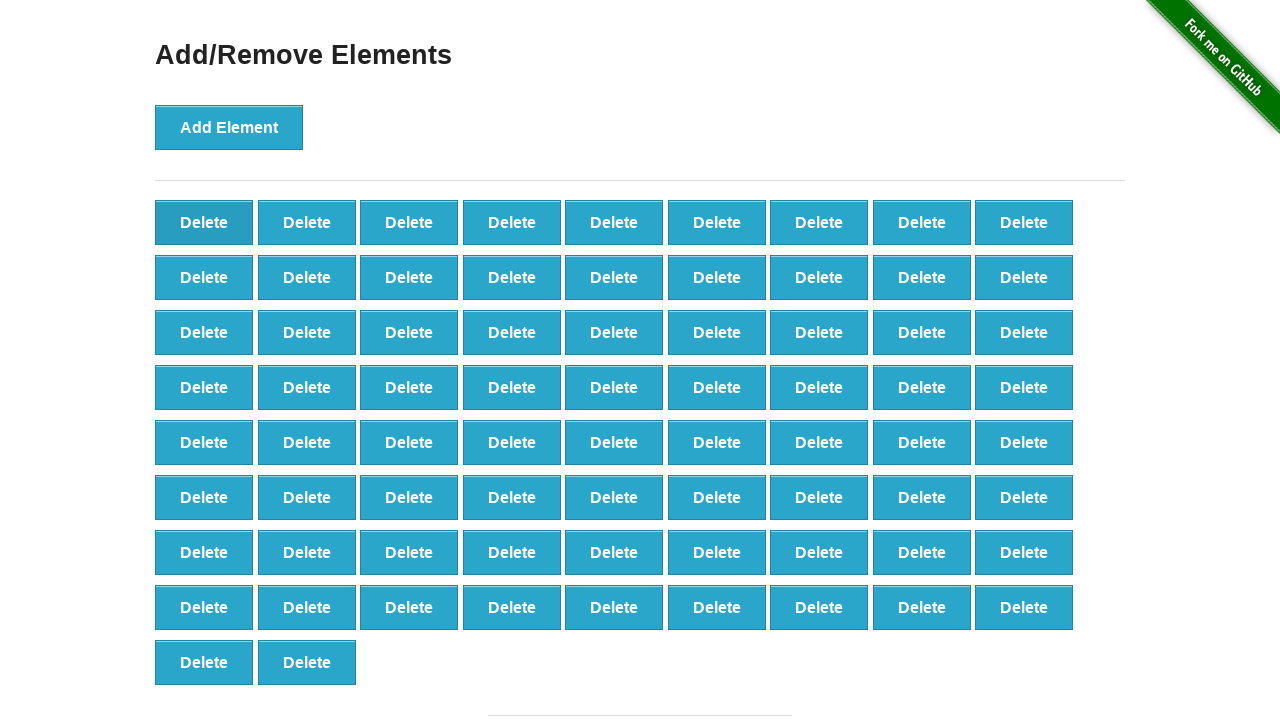

Clicked delete button (iteration 27/90) at (204, 222) on xpath=//*[@onclick='deleteElement()'] >> nth=0
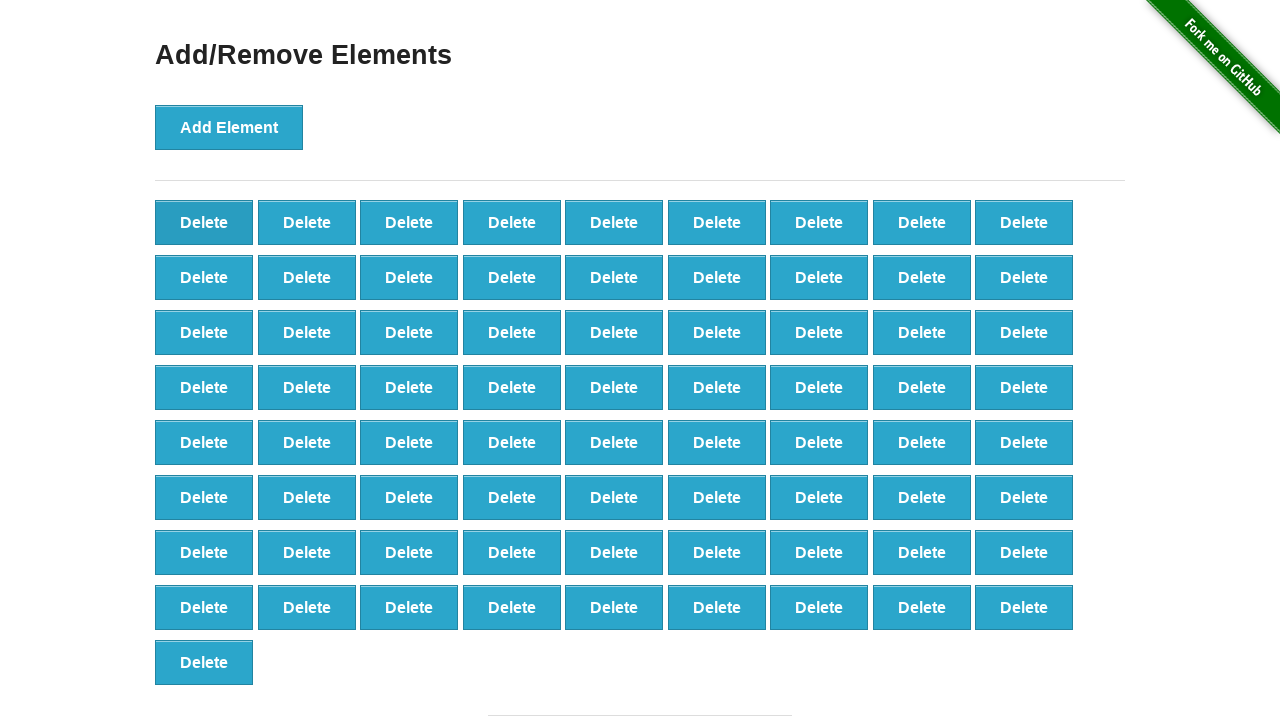

Clicked delete button (iteration 28/90) at (204, 222) on xpath=//*[@onclick='deleteElement()'] >> nth=0
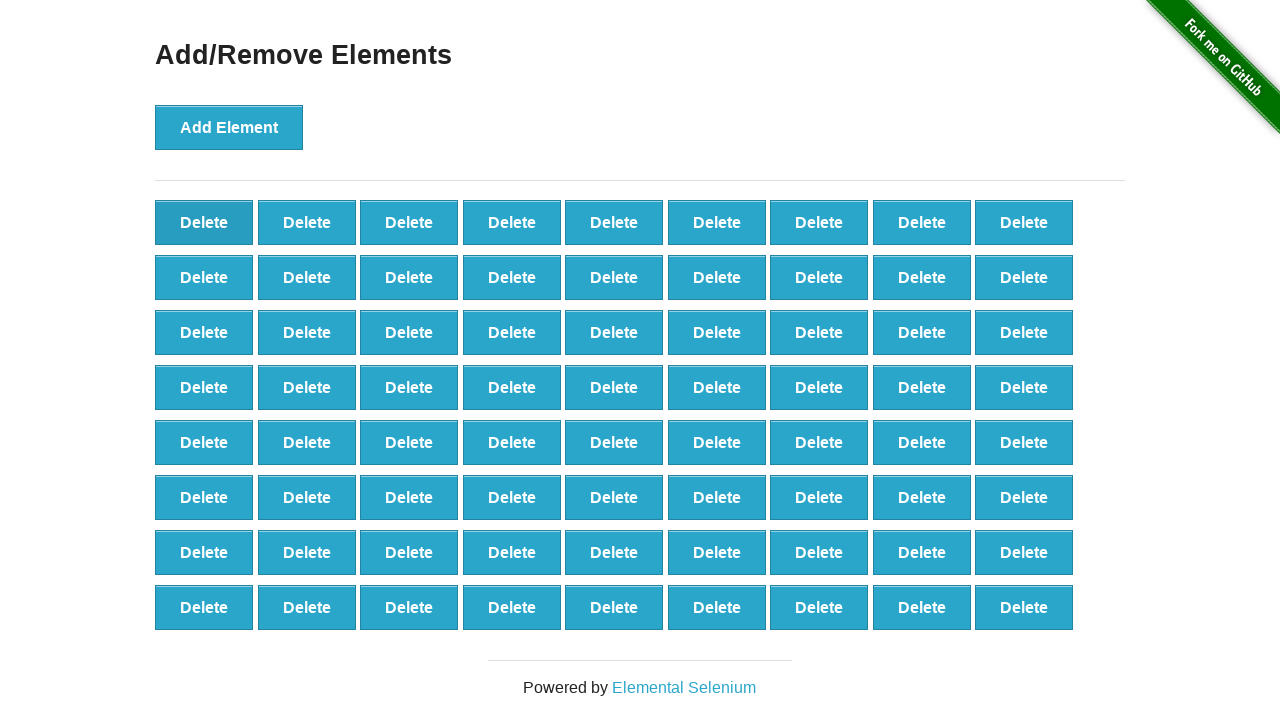

Clicked delete button (iteration 29/90) at (204, 222) on xpath=//*[@onclick='deleteElement()'] >> nth=0
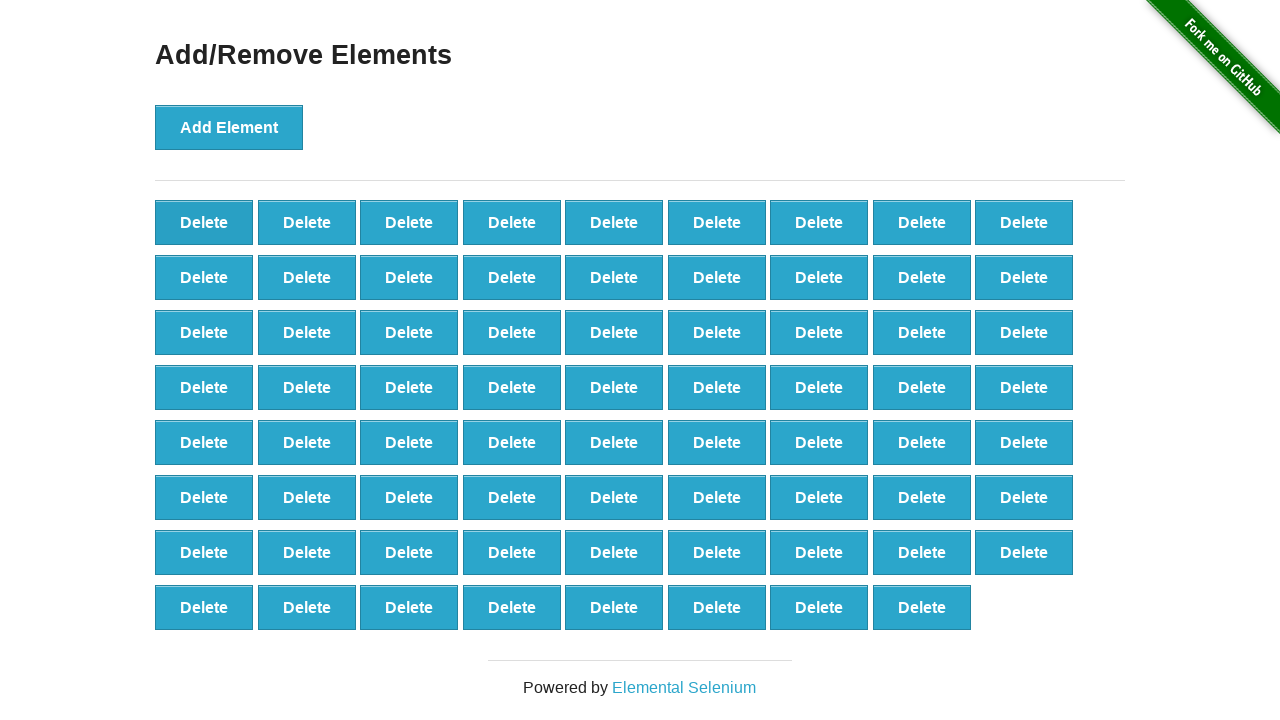

Clicked delete button (iteration 30/90) at (204, 222) on xpath=//*[@onclick='deleteElement()'] >> nth=0
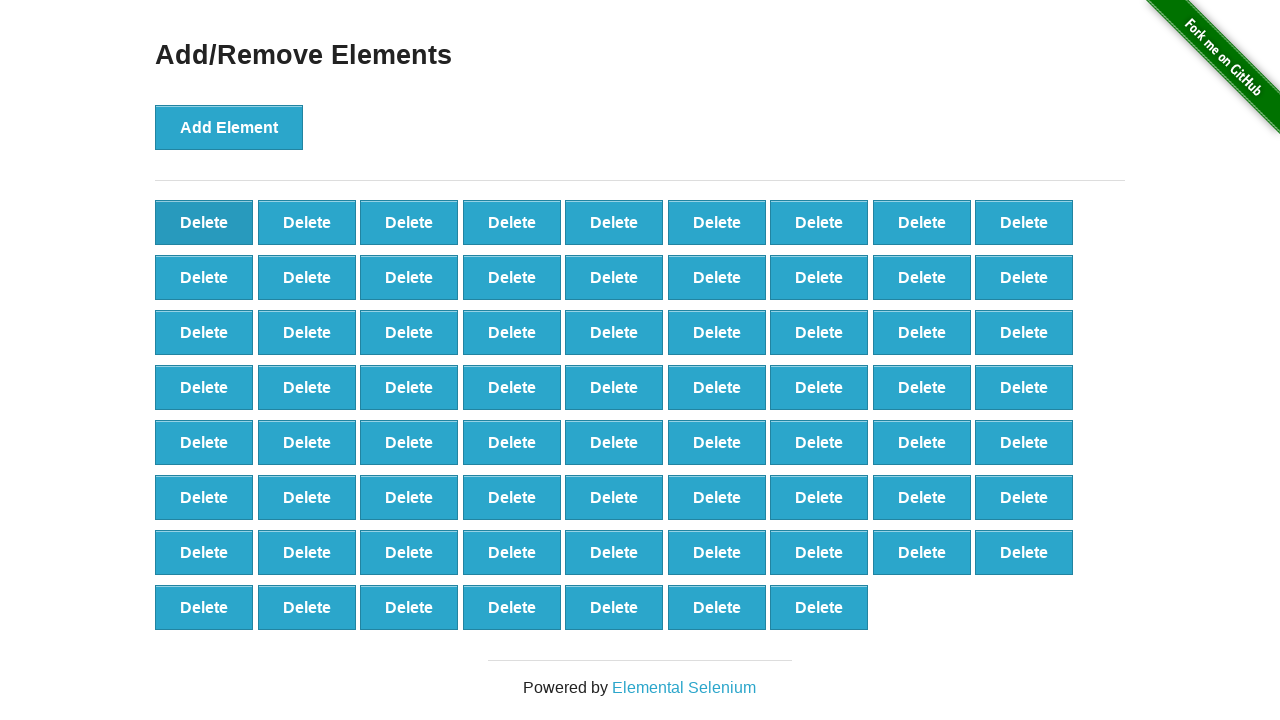

Clicked delete button (iteration 31/90) at (204, 222) on xpath=//*[@onclick='deleteElement()'] >> nth=0
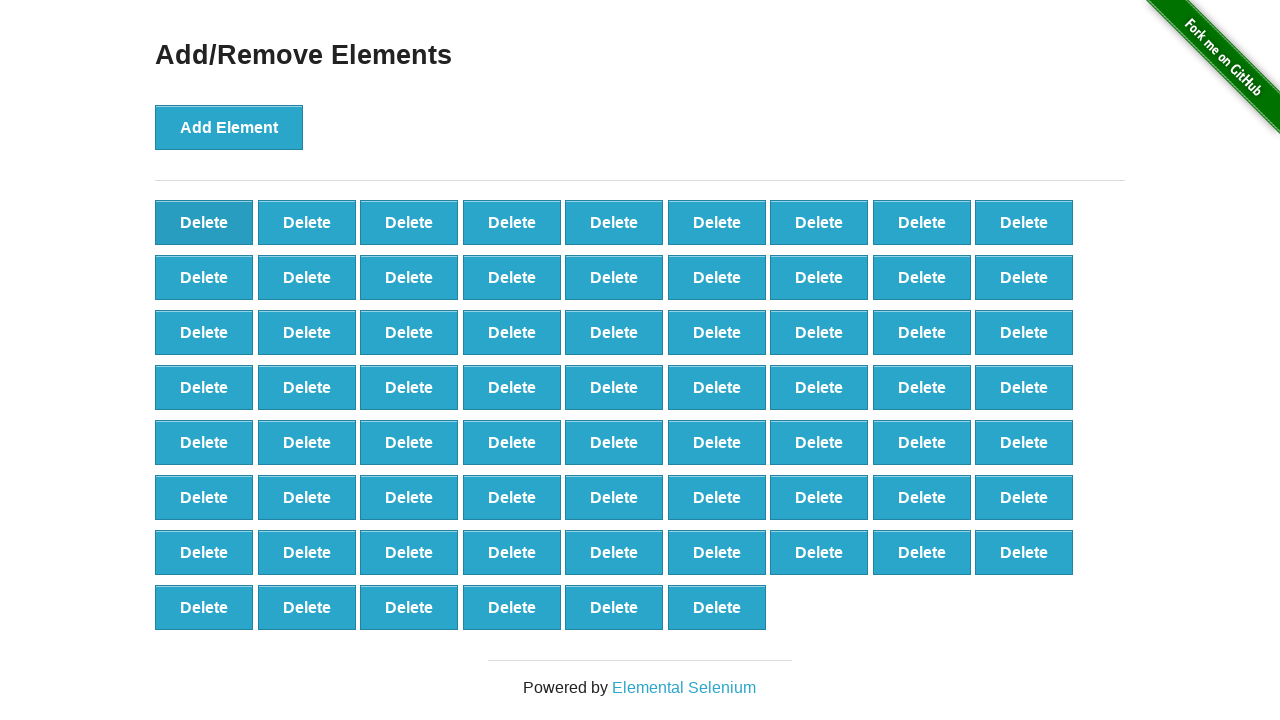

Clicked delete button (iteration 32/90) at (204, 222) on xpath=//*[@onclick='deleteElement()'] >> nth=0
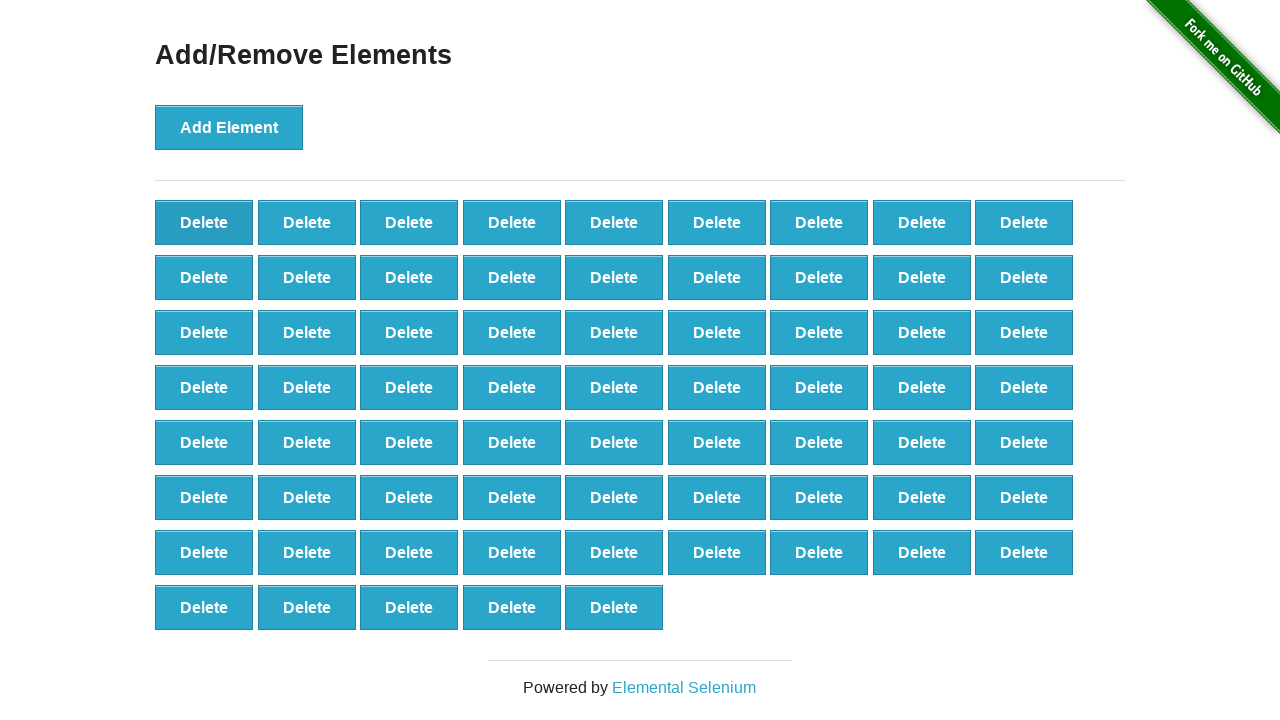

Clicked delete button (iteration 33/90) at (204, 222) on xpath=//*[@onclick='deleteElement()'] >> nth=0
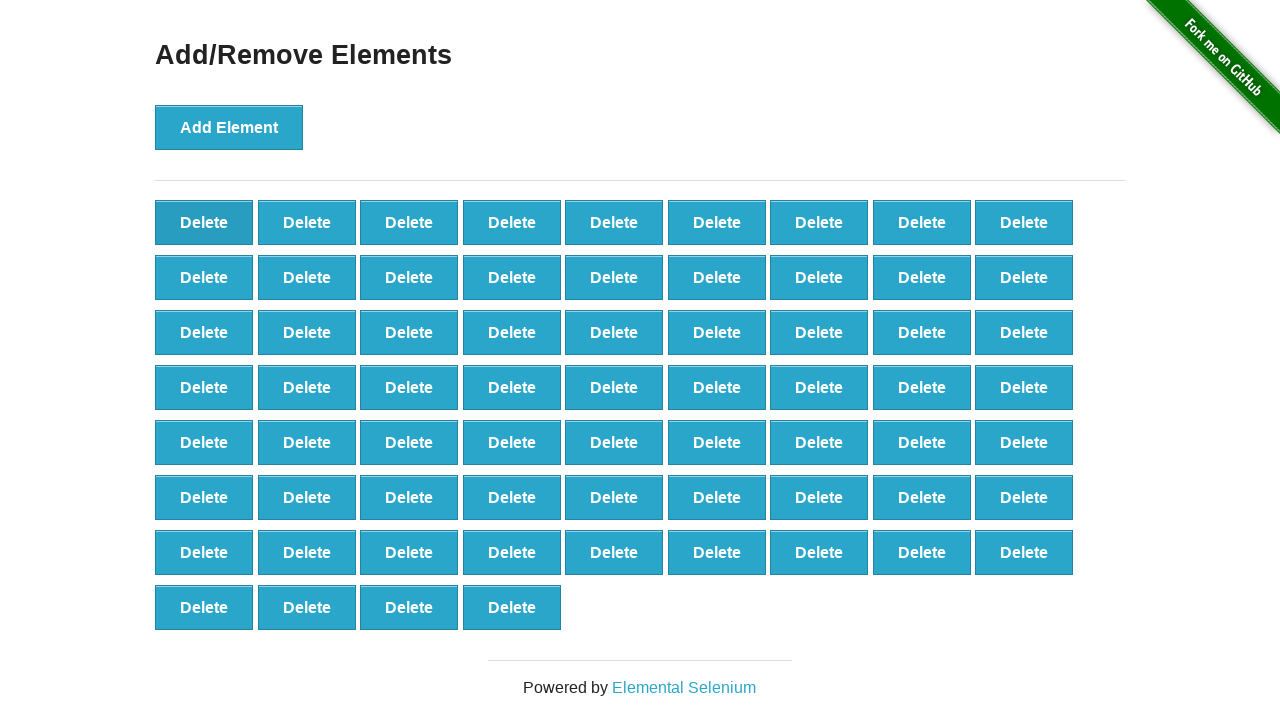

Clicked delete button (iteration 34/90) at (204, 222) on xpath=//*[@onclick='deleteElement()'] >> nth=0
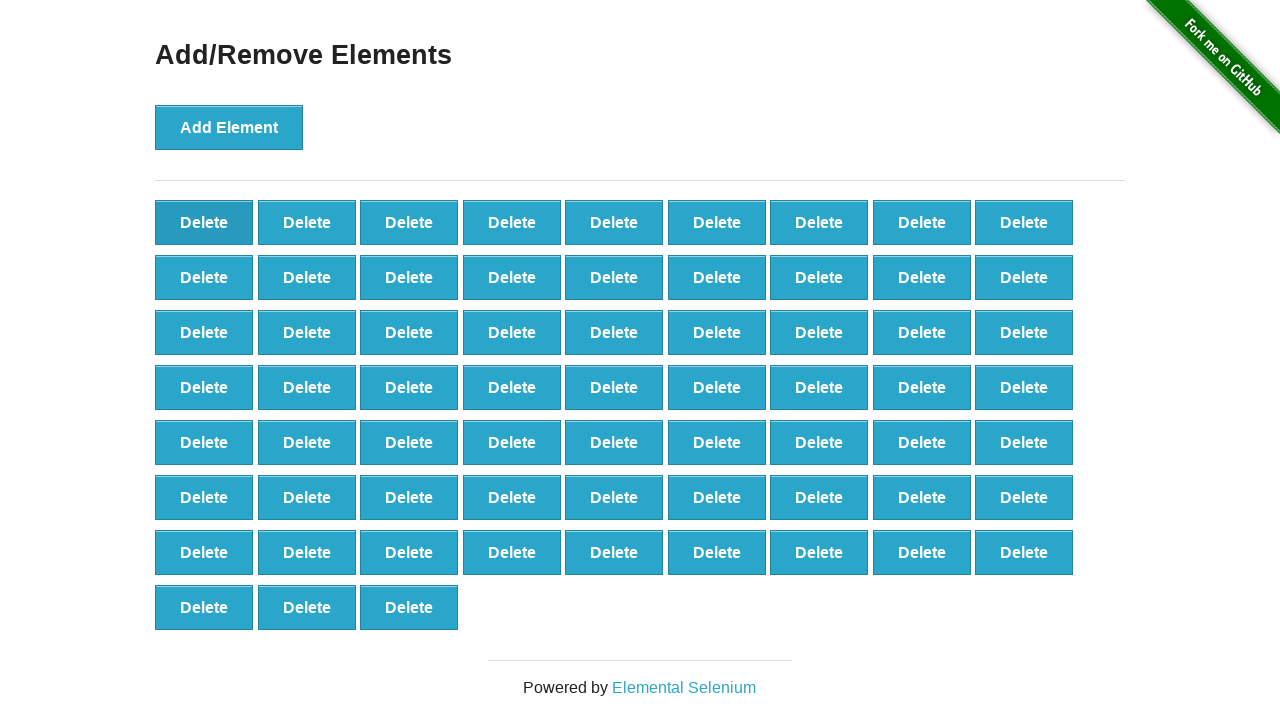

Clicked delete button (iteration 35/90) at (204, 222) on xpath=//*[@onclick='deleteElement()'] >> nth=0
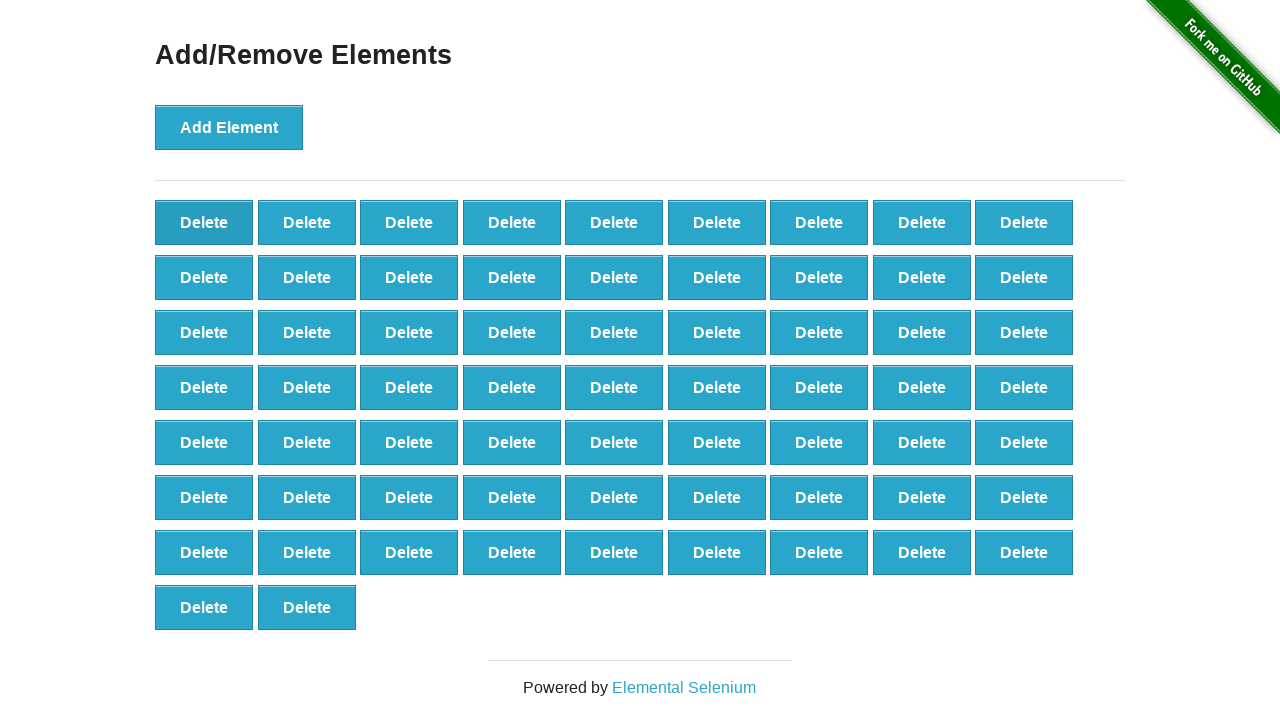

Clicked delete button (iteration 36/90) at (204, 222) on xpath=//*[@onclick='deleteElement()'] >> nth=0
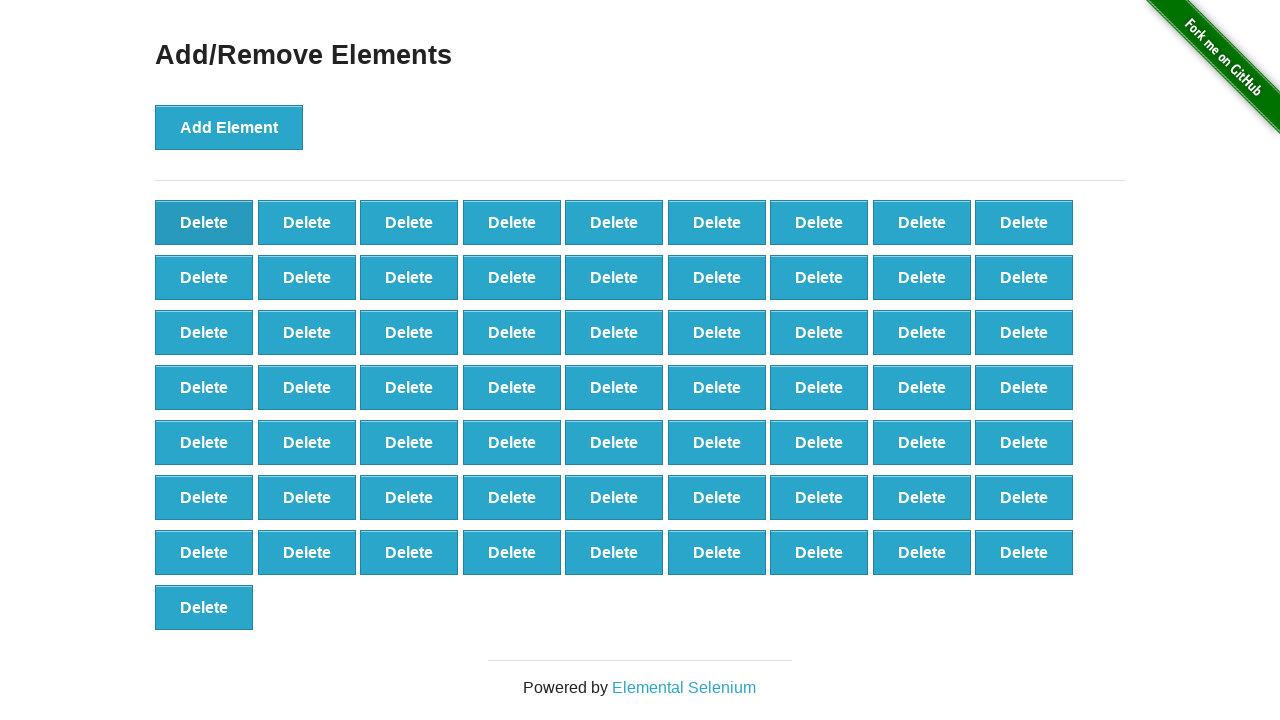

Clicked delete button (iteration 37/90) at (204, 222) on xpath=//*[@onclick='deleteElement()'] >> nth=0
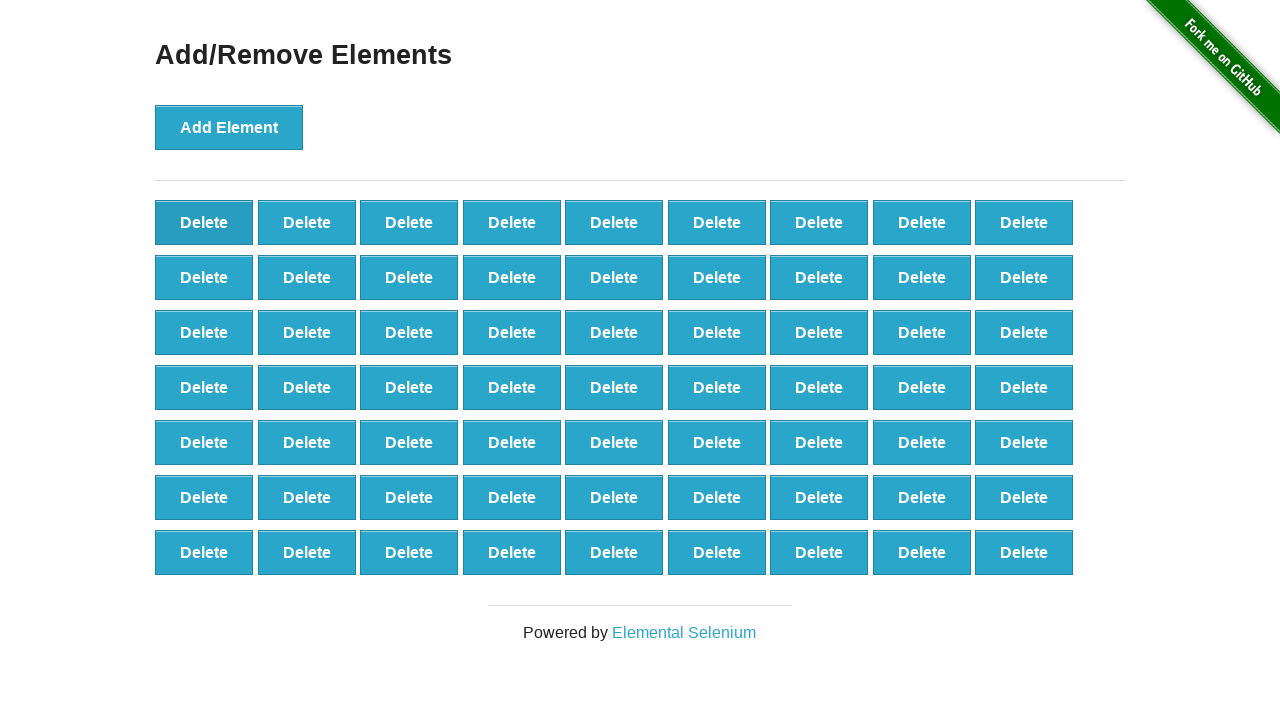

Clicked delete button (iteration 38/90) at (204, 222) on xpath=//*[@onclick='deleteElement()'] >> nth=0
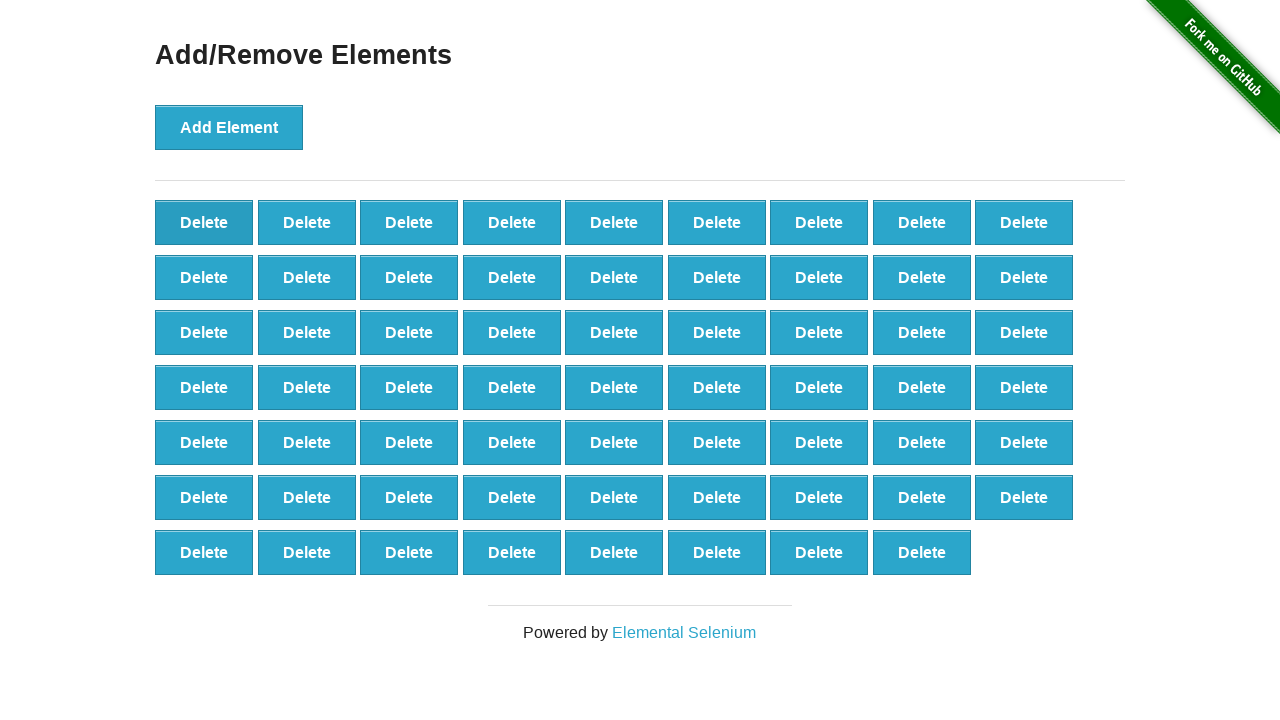

Clicked delete button (iteration 39/90) at (204, 222) on xpath=//*[@onclick='deleteElement()'] >> nth=0
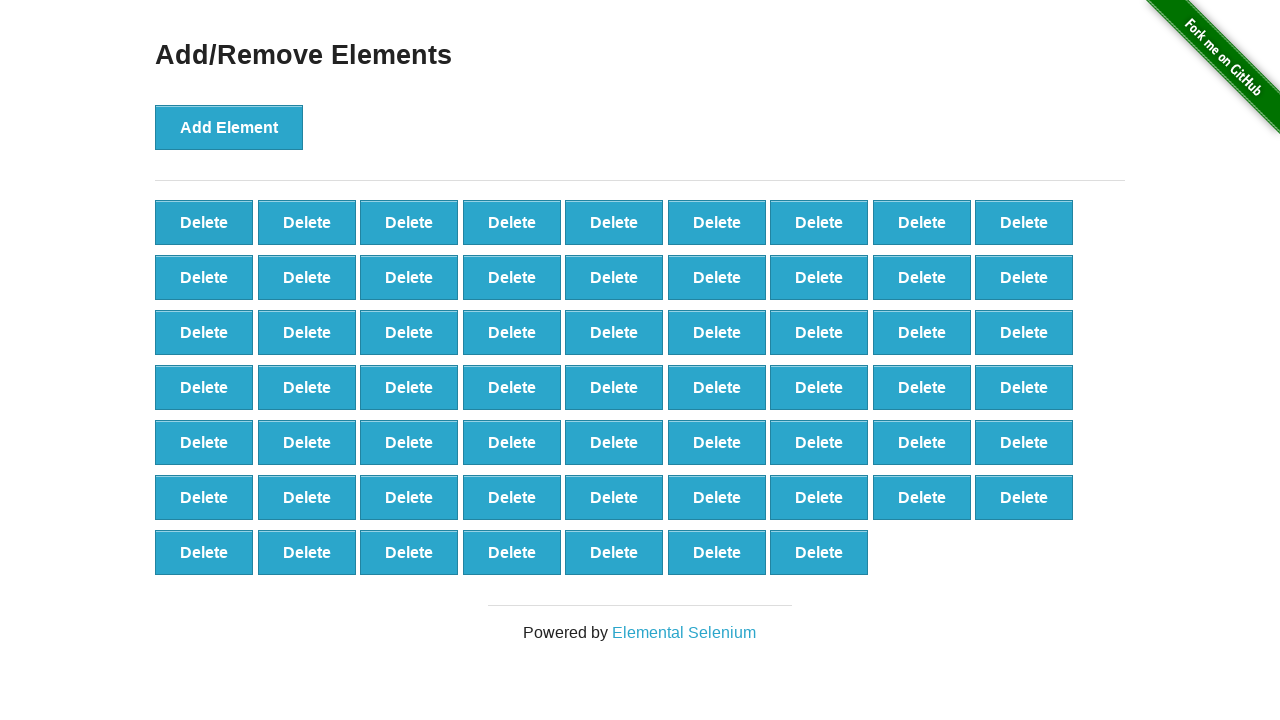

Clicked delete button (iteration 40/90) at (204, 222) on xpath=//*[@onclick='deleteElement()'] >> nth=0
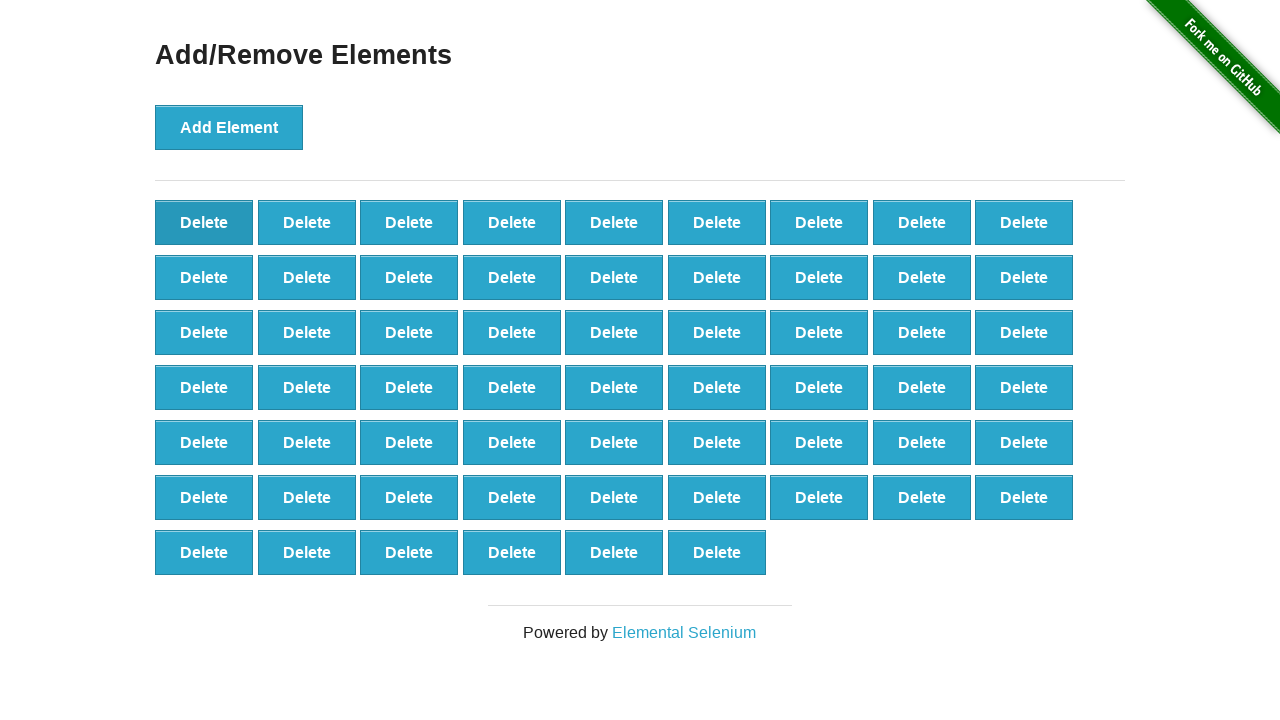

Clicked delete button (iteration 41/90) at (204, 222) on xpath=//*[@onclick='deleteElement()'] >> nth=0
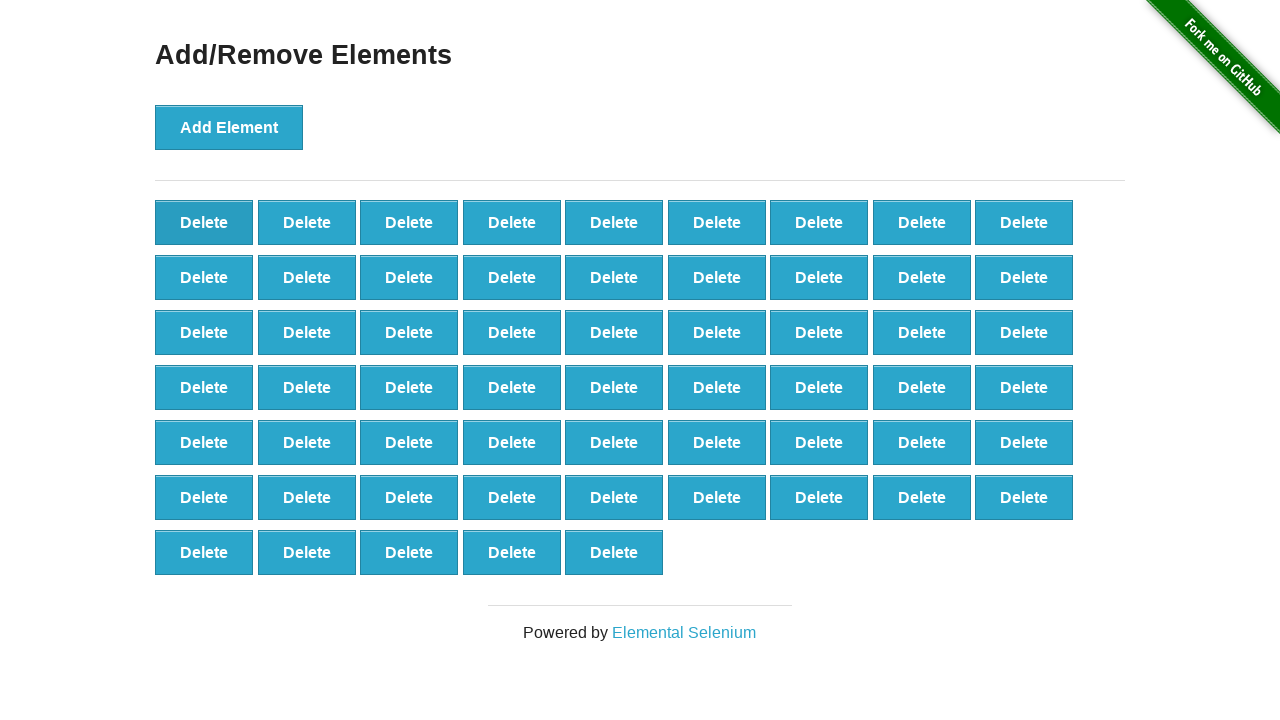

Clicked delete button (iteration 42/90) at (204, 222) on xpath=//*[@onclick='deleteElement()'] >> nth=0
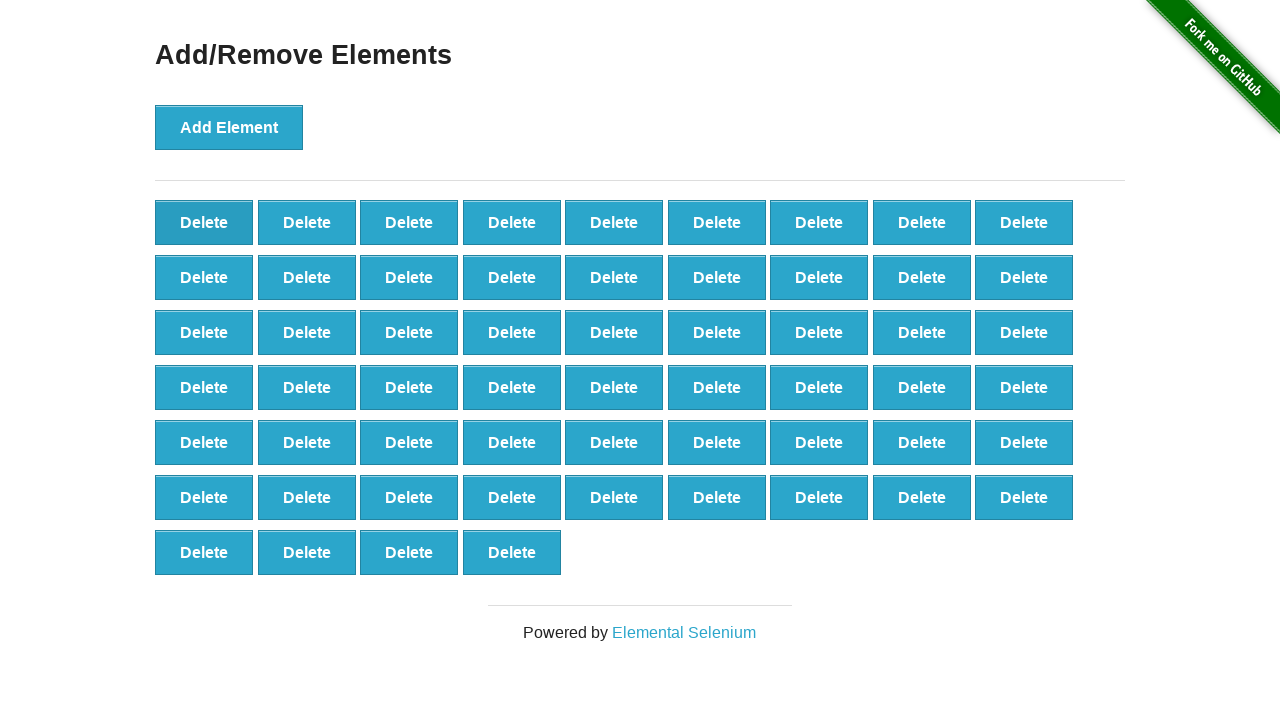

Clicked delete button (iteration 43/90) at (204, 222) on xpath=//*[@onclick='deleteElement()'] >> nth=0
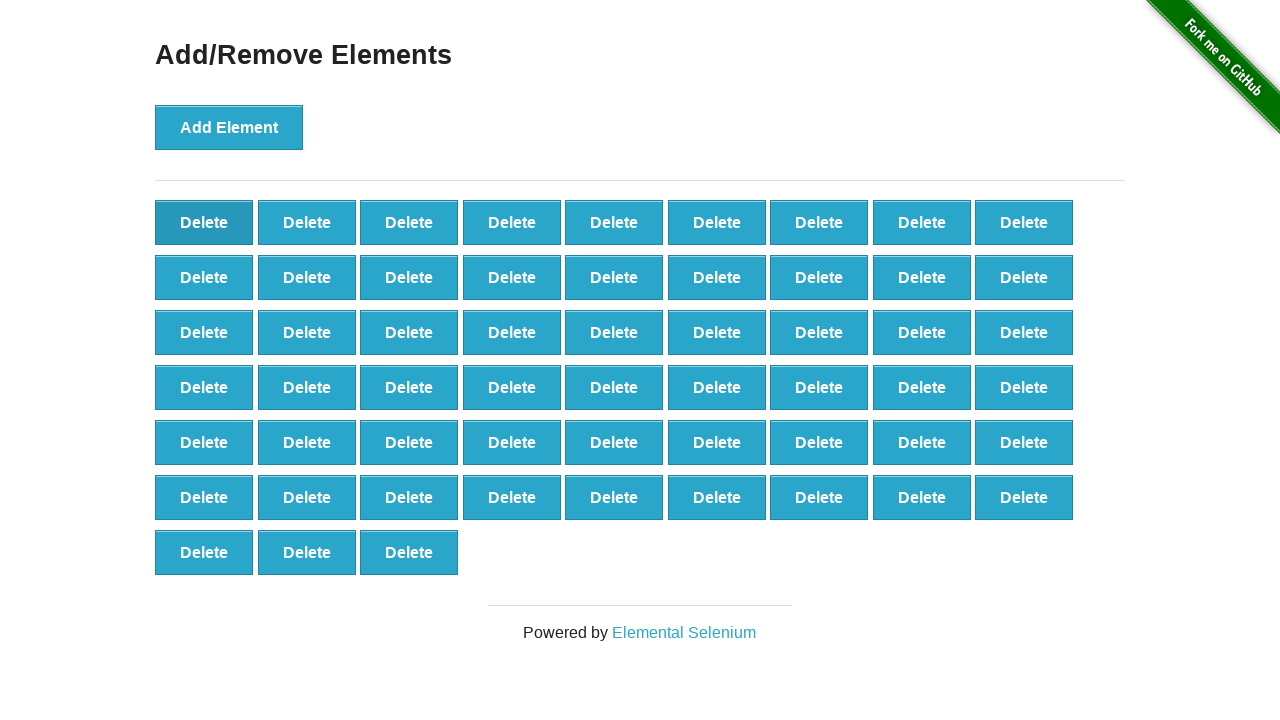

Clicked delete button (iteration 44/90) at (204, 222) on xpath=//*[@onclick='deleteElement()'] >> nth=0
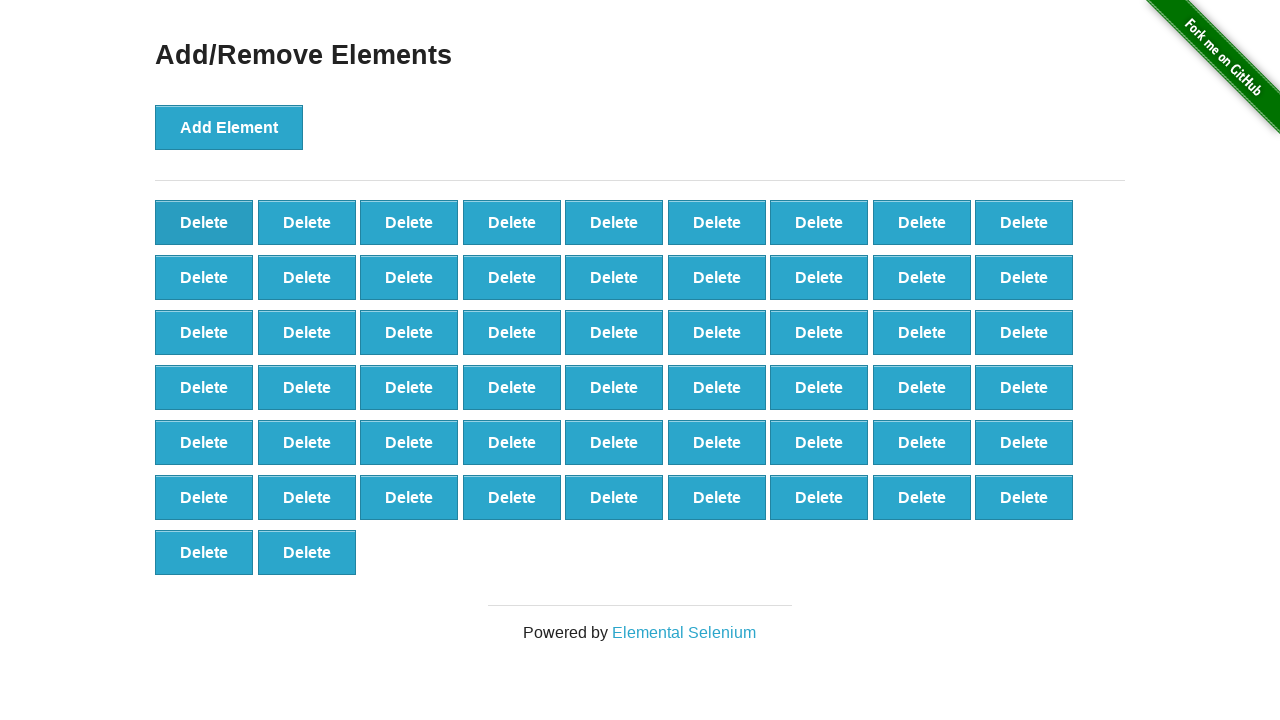

Clicked delete button (iteration 45/90) at (204, 222) on xpath=//*[@onclick='deleteElement()'] >> nth=0
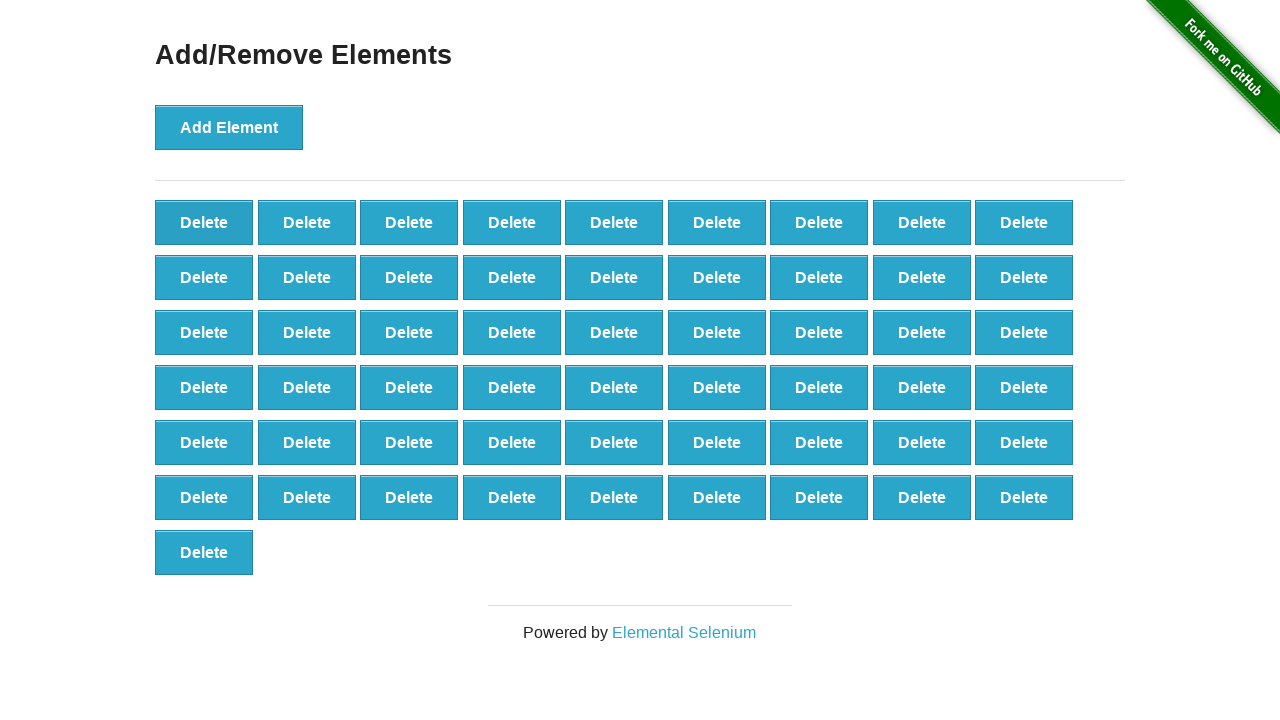

Clicked delete button (iteration 46/90) at (204, 222) on xpath=//*[@onclick='deleteElement()'] >> nth=0
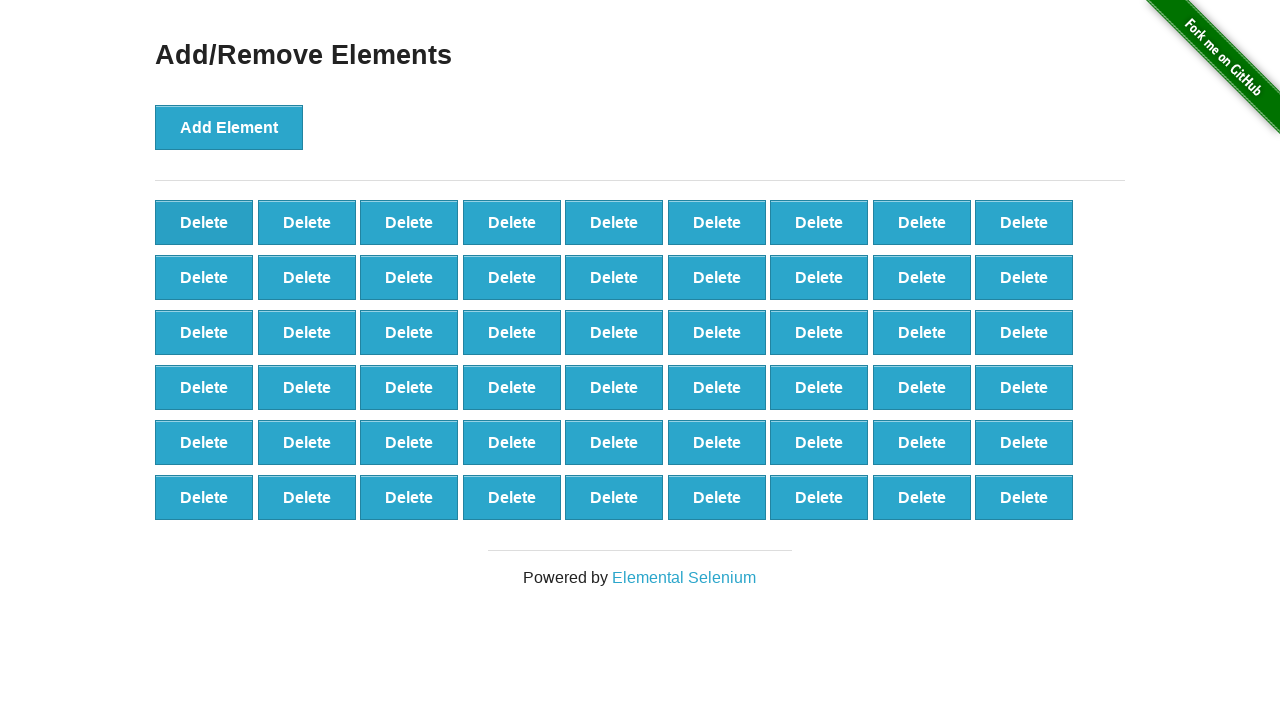

Clicked delete button (iteration 47/90) at (204, 222) on xpath=//*[@onclick='deleteElement()'] >> nth=0
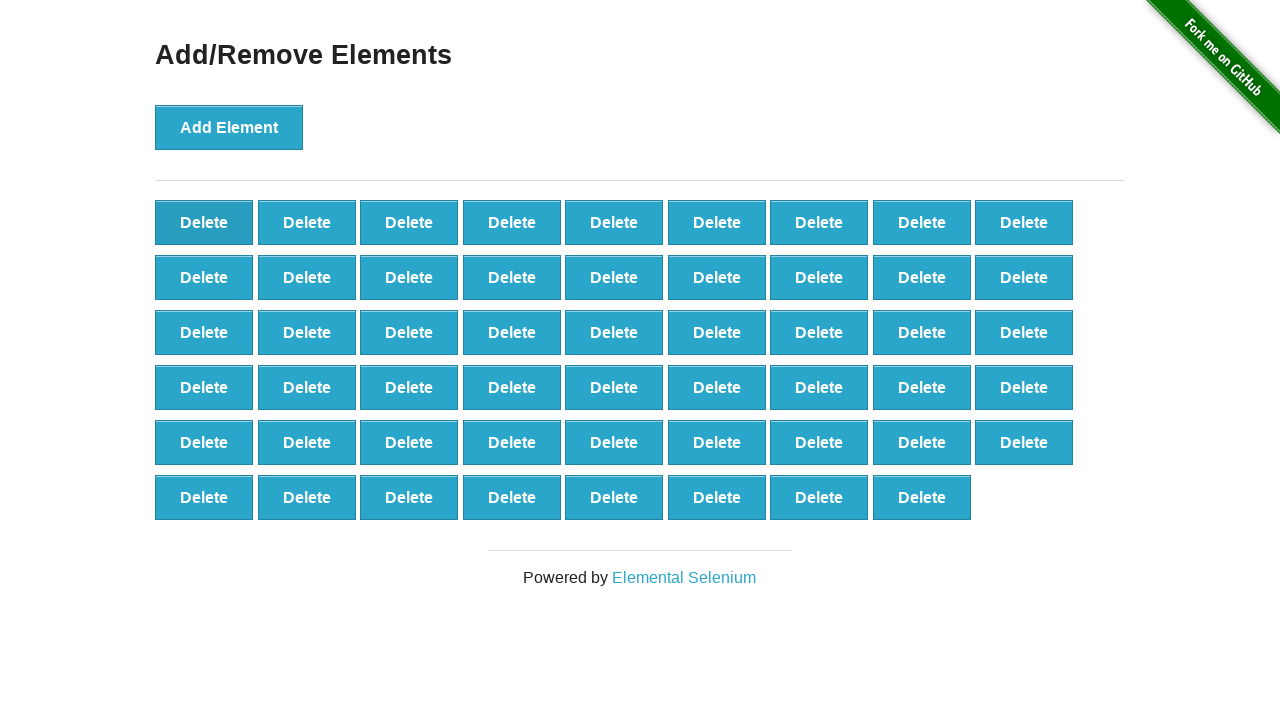

Clicked delete button (iteration 48/90) at (204, 222) on xpath=//*[@onclick='deleteElement()'] >> nth=0
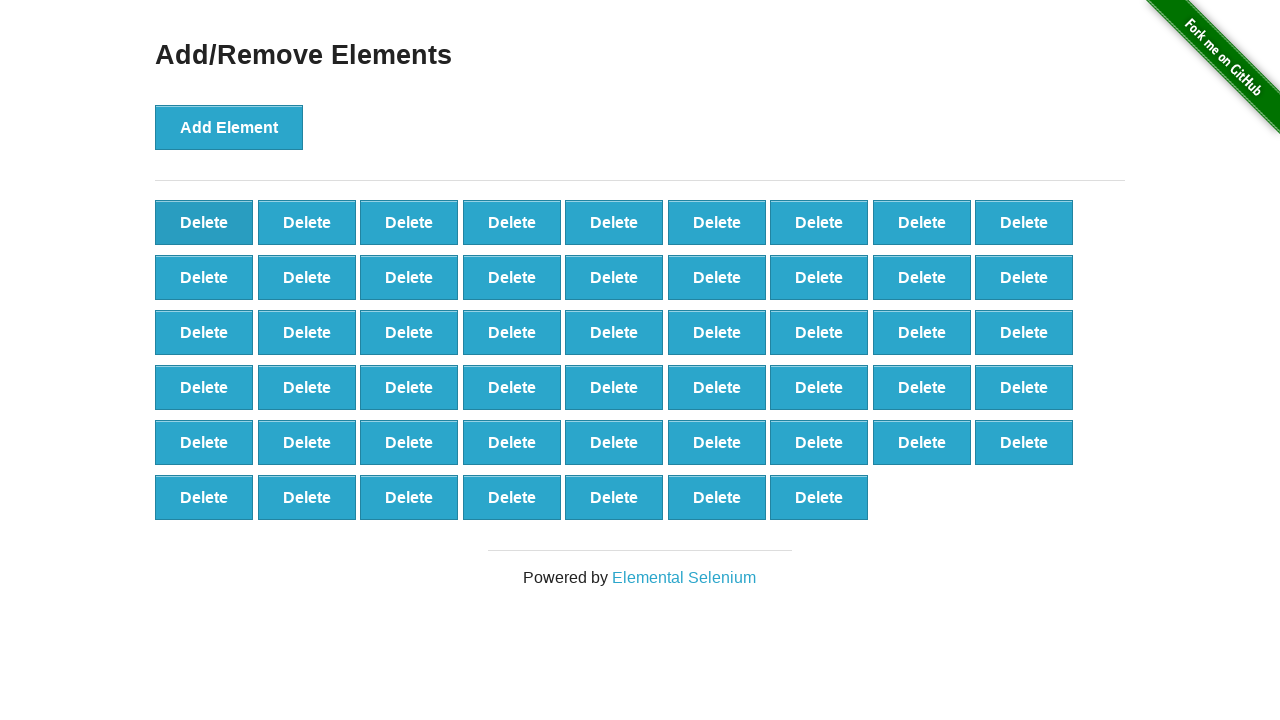

Clicked delete button (iteration 49/90) at (204, 222) on xpath=//*[@onclick='deleteElement()'] >> nth=0
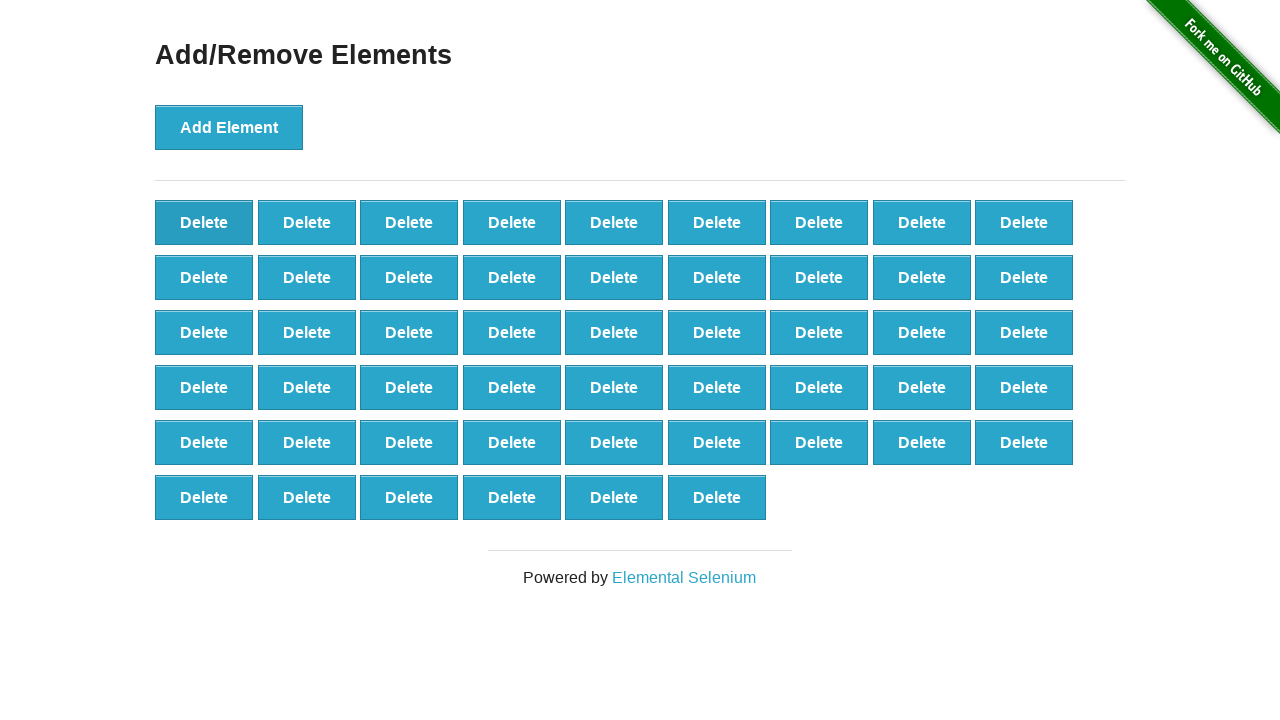

Clicked delete button (iteration 50/90) at (204, 222) on xpath=//*[@onclick='deleteElement()'] >> nth=0
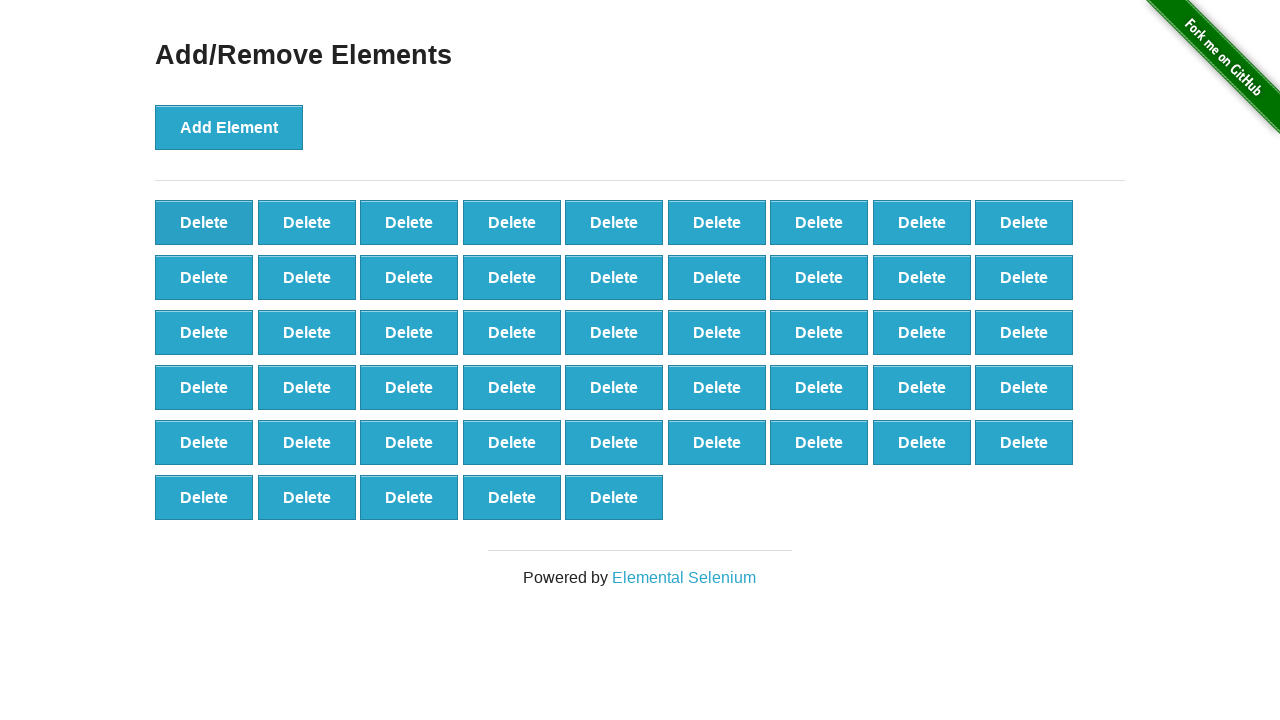

Clicked delete button (iteration 51/90) at (204, 222) on xpath=//*[@onclick='deleteElement()'] >> nth=0
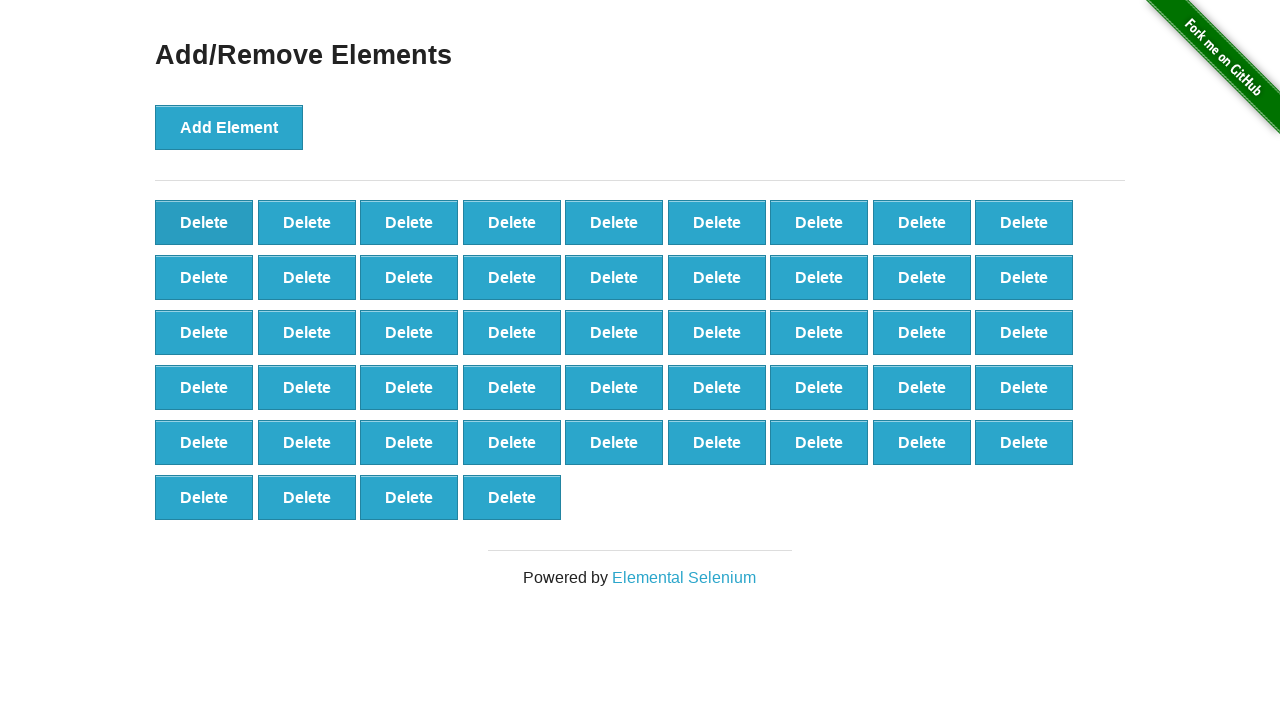

Clicked delete button (iteration 52/90) at (204, 222) on xpath=//*[@onclick='deleteElement()'] >> nth=0
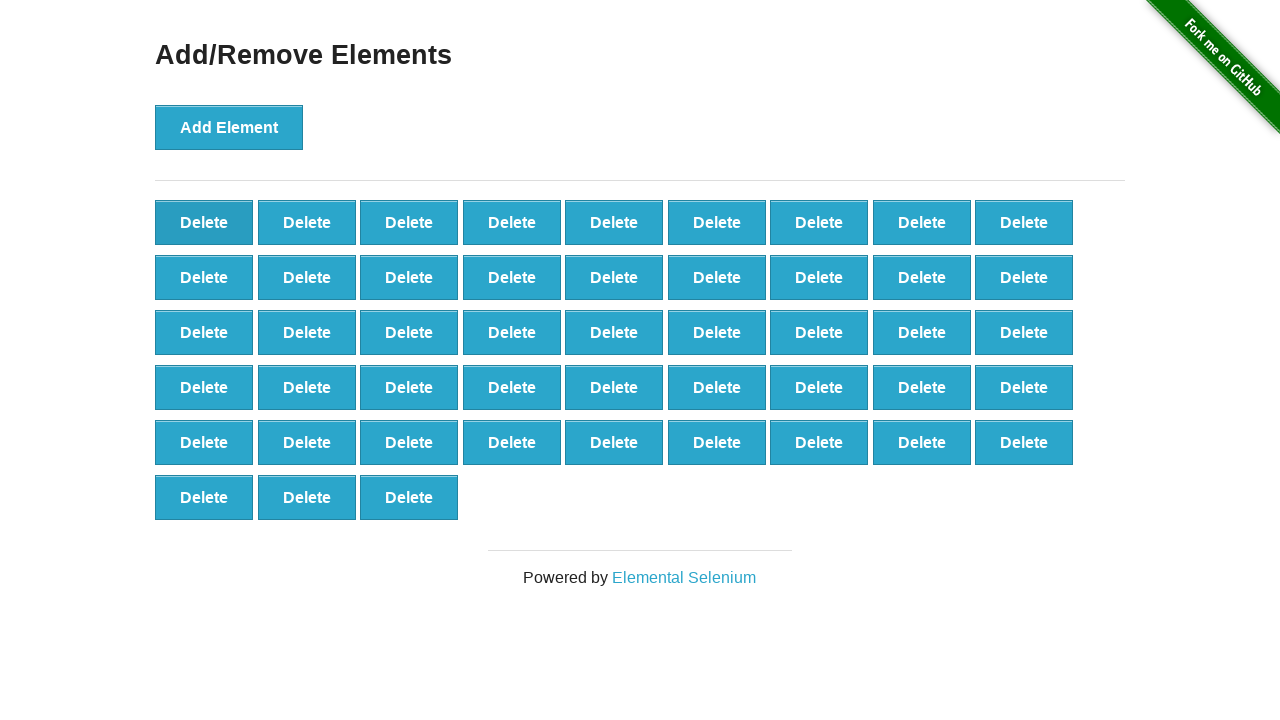

Clicked delete button (iteration 53/90) at (204, 222) on xpath=//*[@onclick='deleteElement()'] >> nth=0
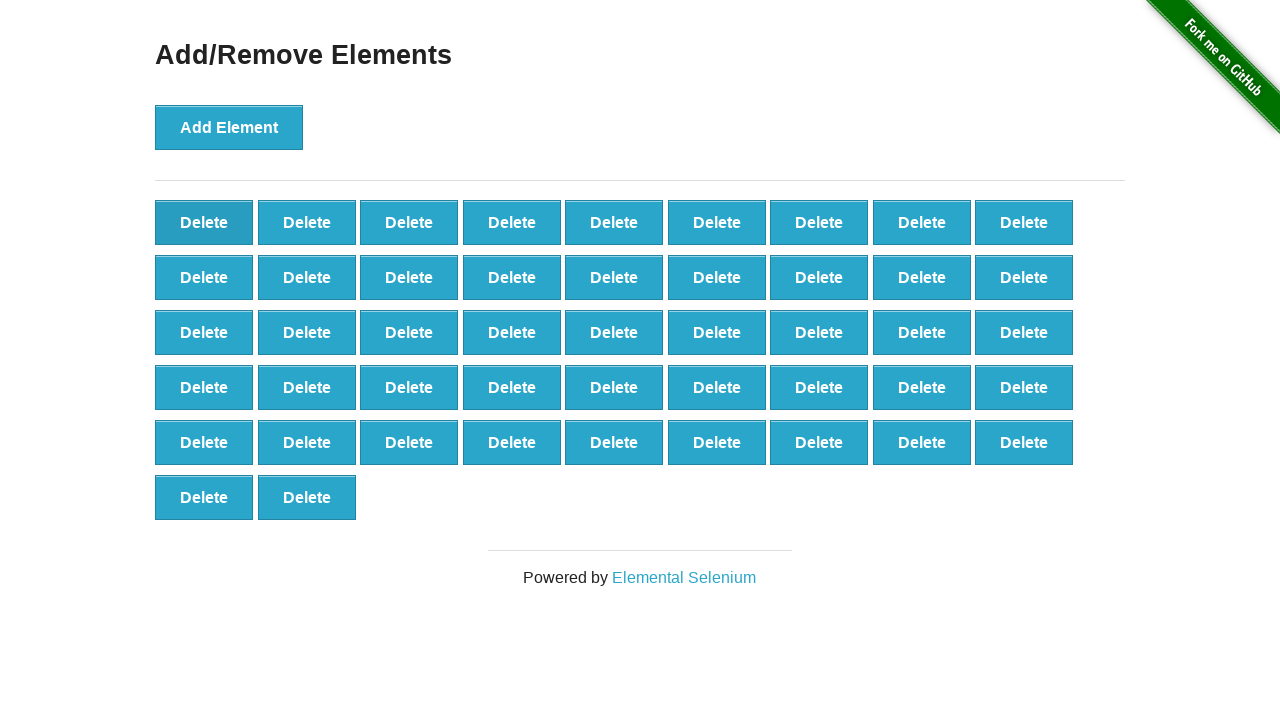

Clicked delete button (iteration 54/90) at (204, 222) on xpath=//*[@onclick='deleteElement()'] >> nth=0
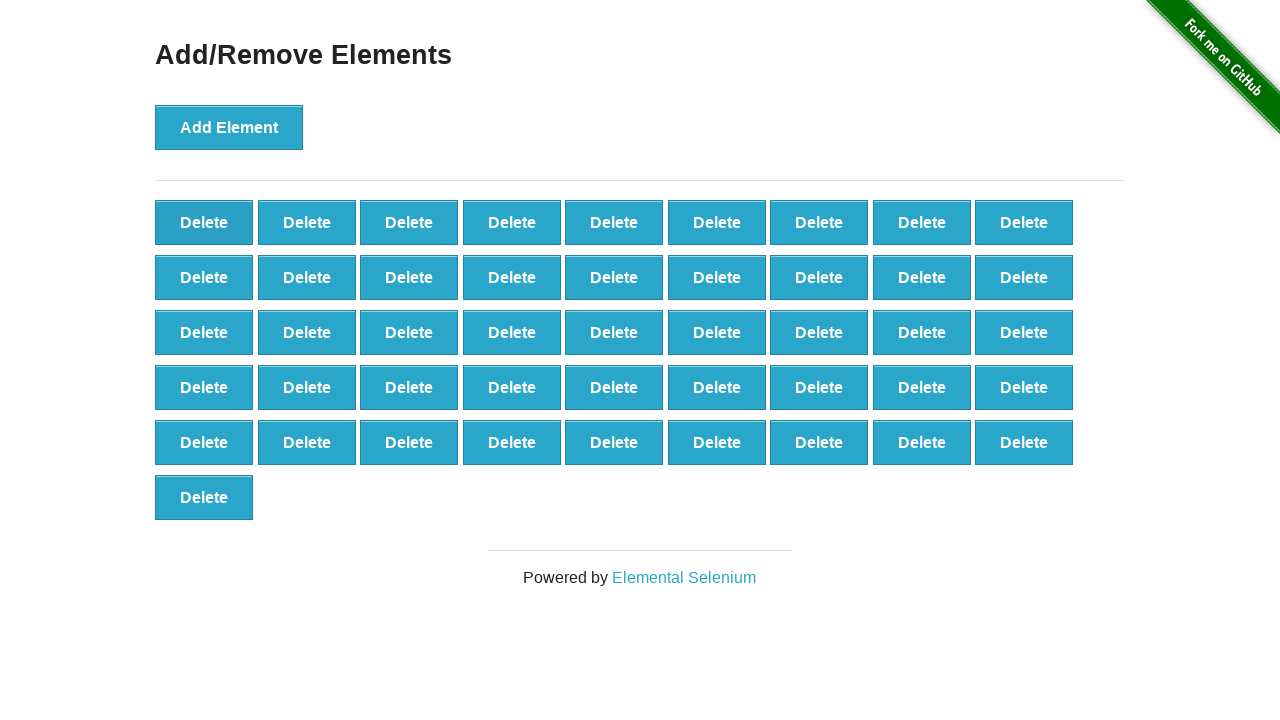

Clicked delete button (iteration 55/90) at (204, 222) on xpath=//*[@onclick='deleteElement()'] >> nth=0
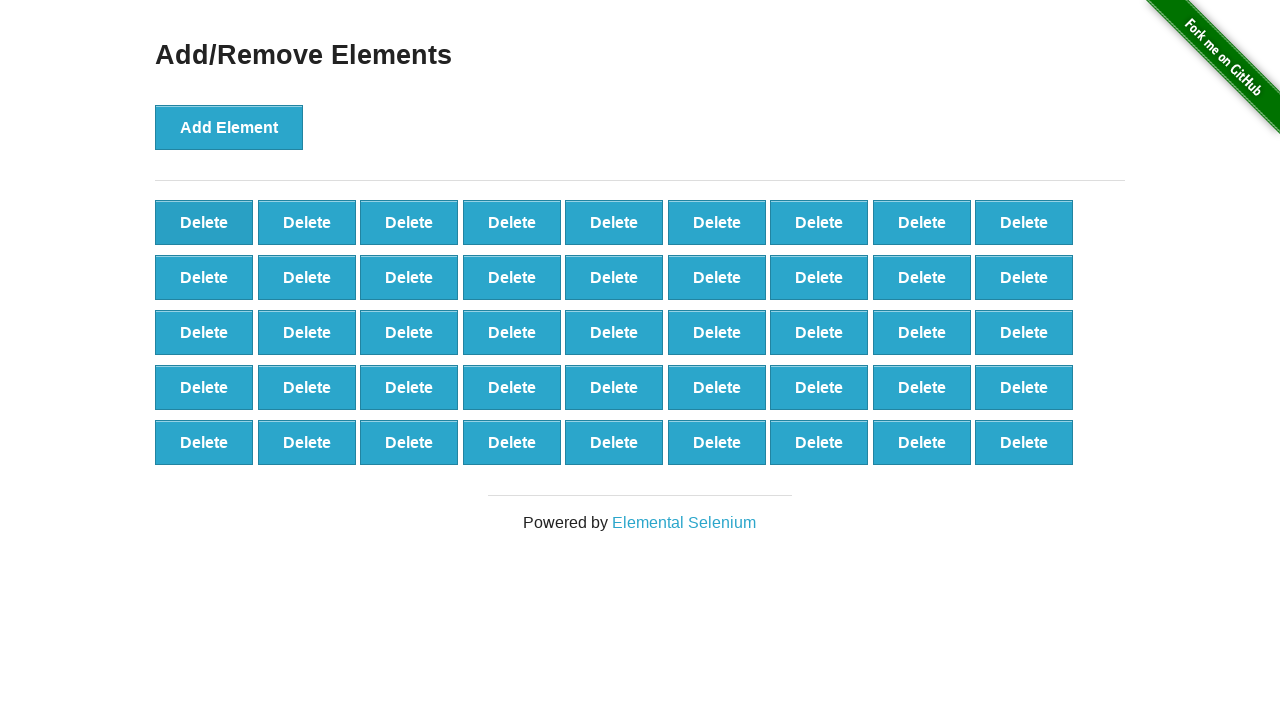

Clicked delete button (iteration 56/90) at (204, 222) on xpath=//*[@onclick='deleteElement()'] >> nth=0
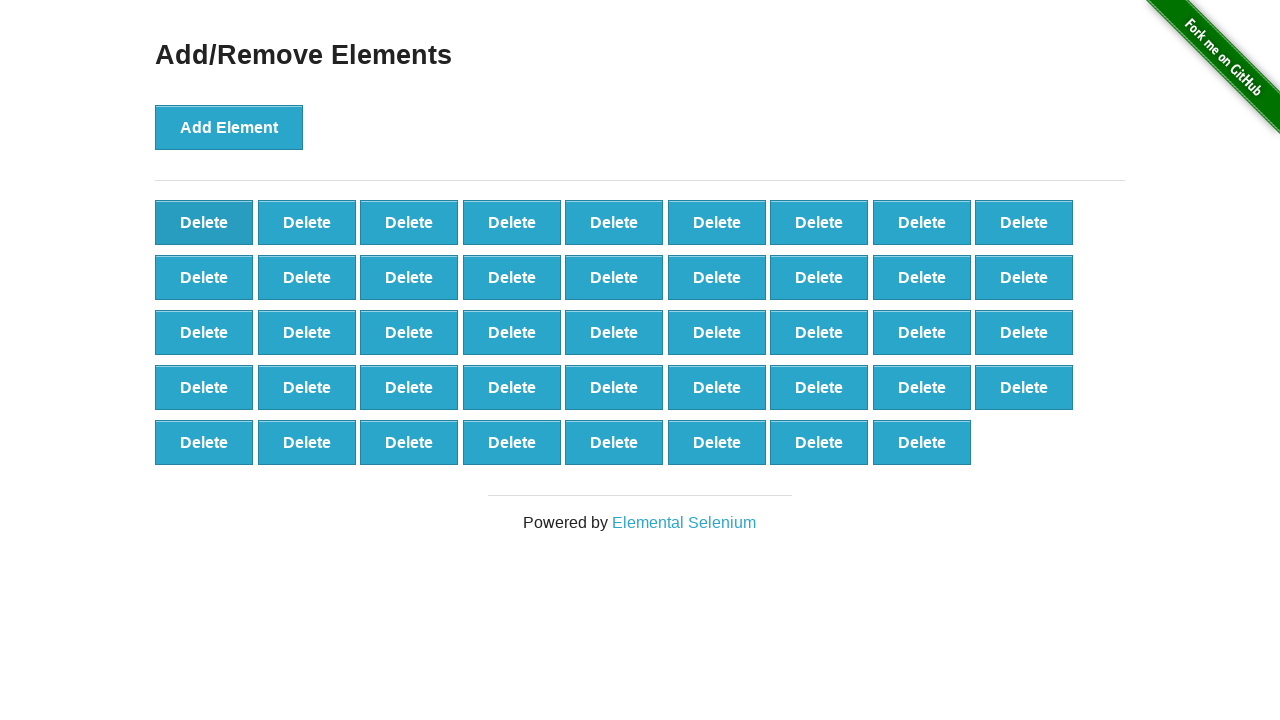

Clicked delete button (iteration 57/90) at (204, 222) on xpath=//*[@onclick='deleteElement()'] >> nth=0
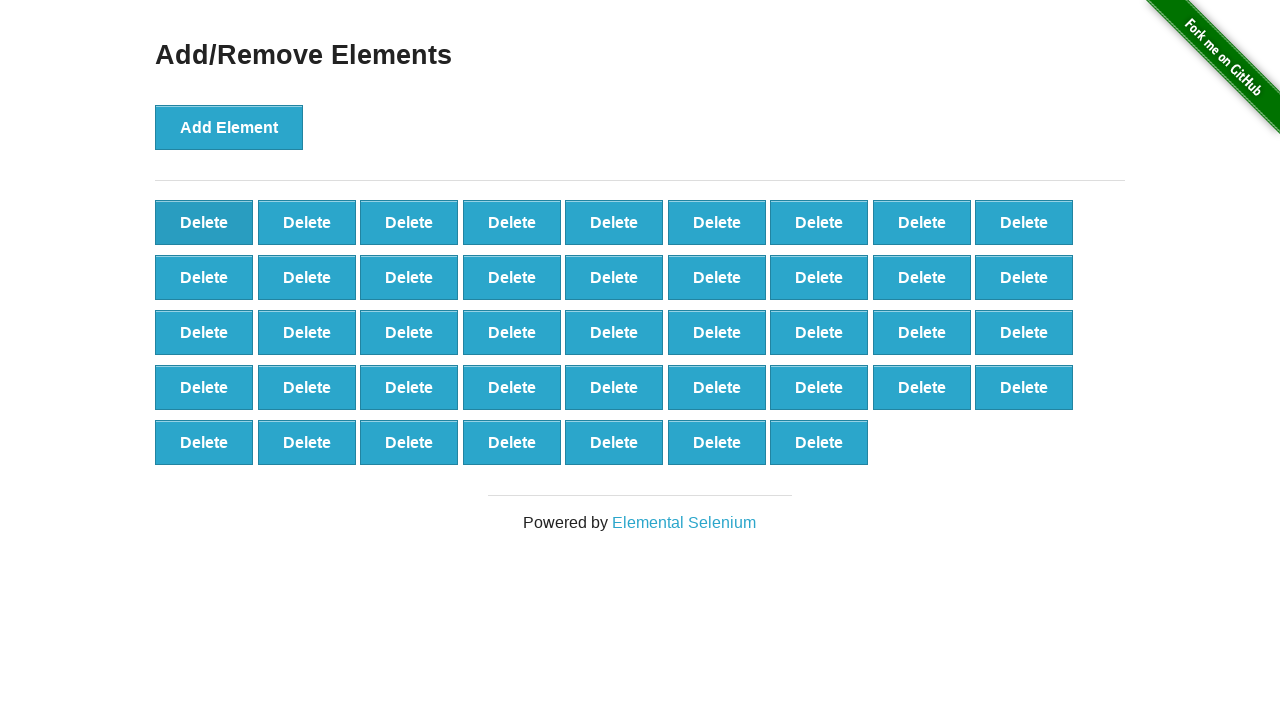

Clicked delete button (iteration 58/90) at (204, 222) on xpath=//*[@onclick='deleteElement()'] >> nth=0
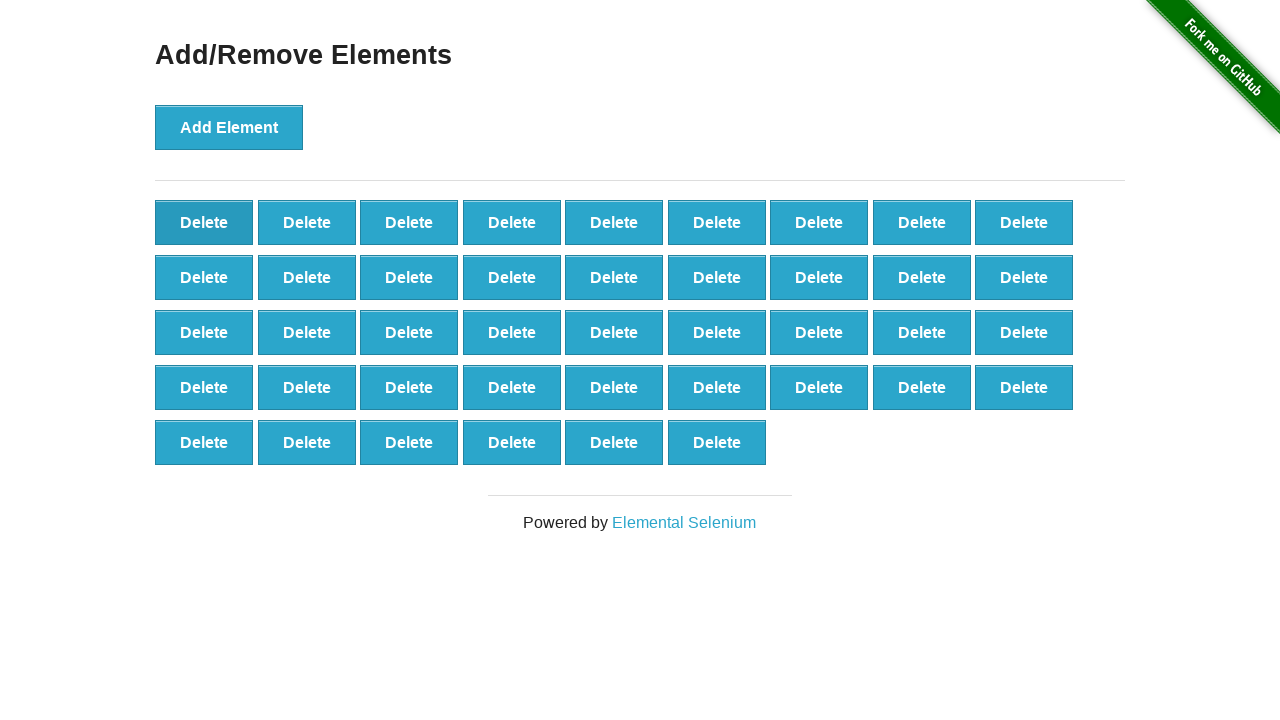

Clicked delete button (iteration 59/90) at (204, 222) on xpath=//*[@onclick='deleteElement()'] >> nth=0
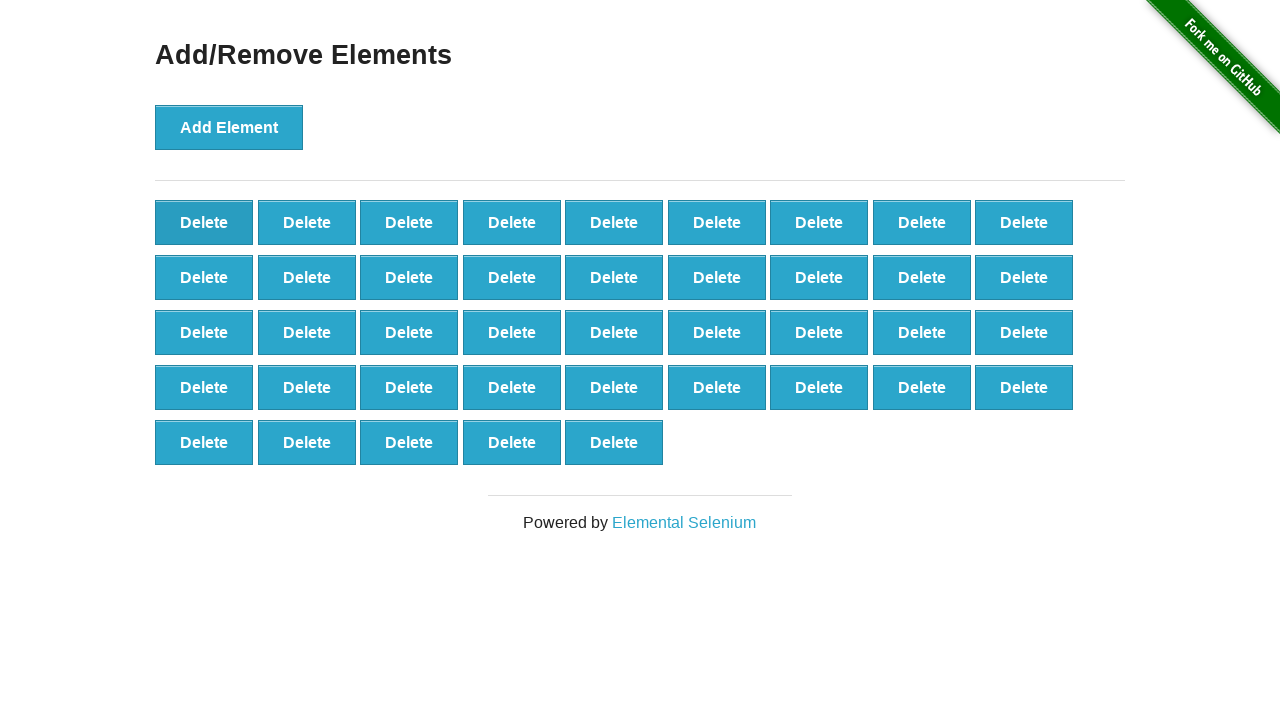

Clicked delete button (iteration 60/90) at (204, 222) on xpath=//*[@onclick='deleteElement()'] >> nth=0
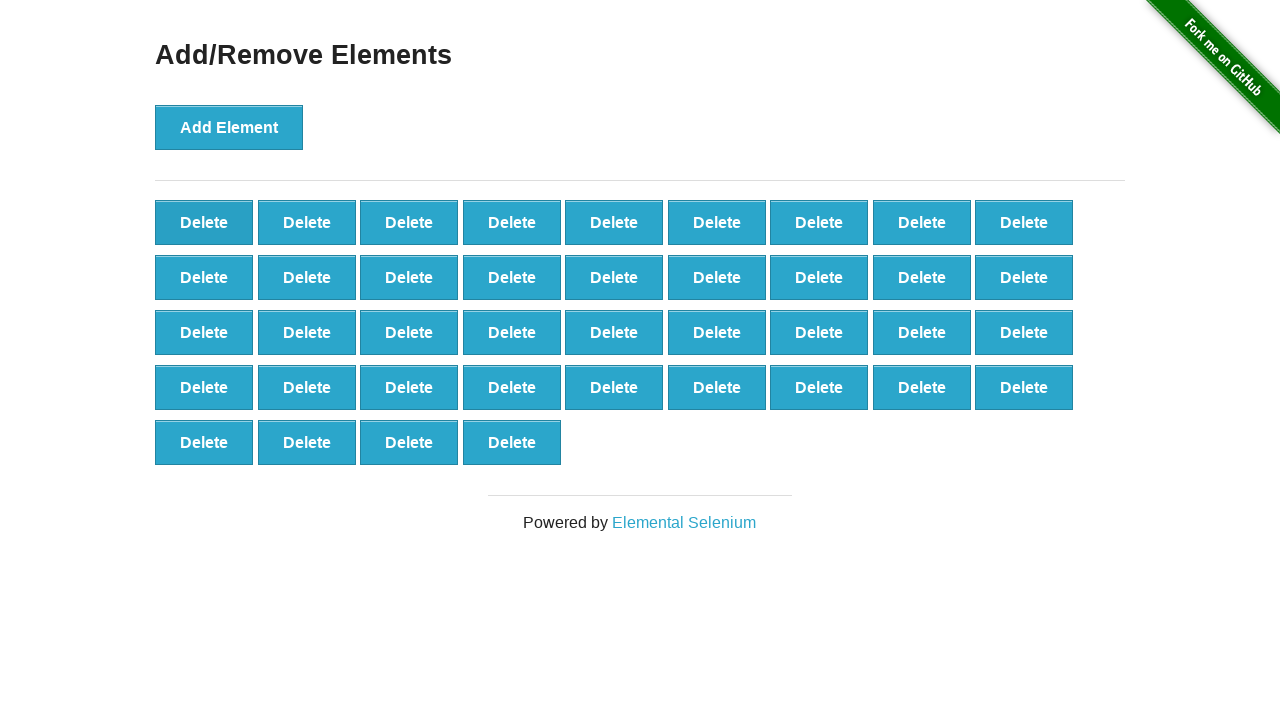

Clicked delete button (iteration 61/90) at (204, 222) on xpath=//*[@onclick='deleteElement()'] >> nth=0
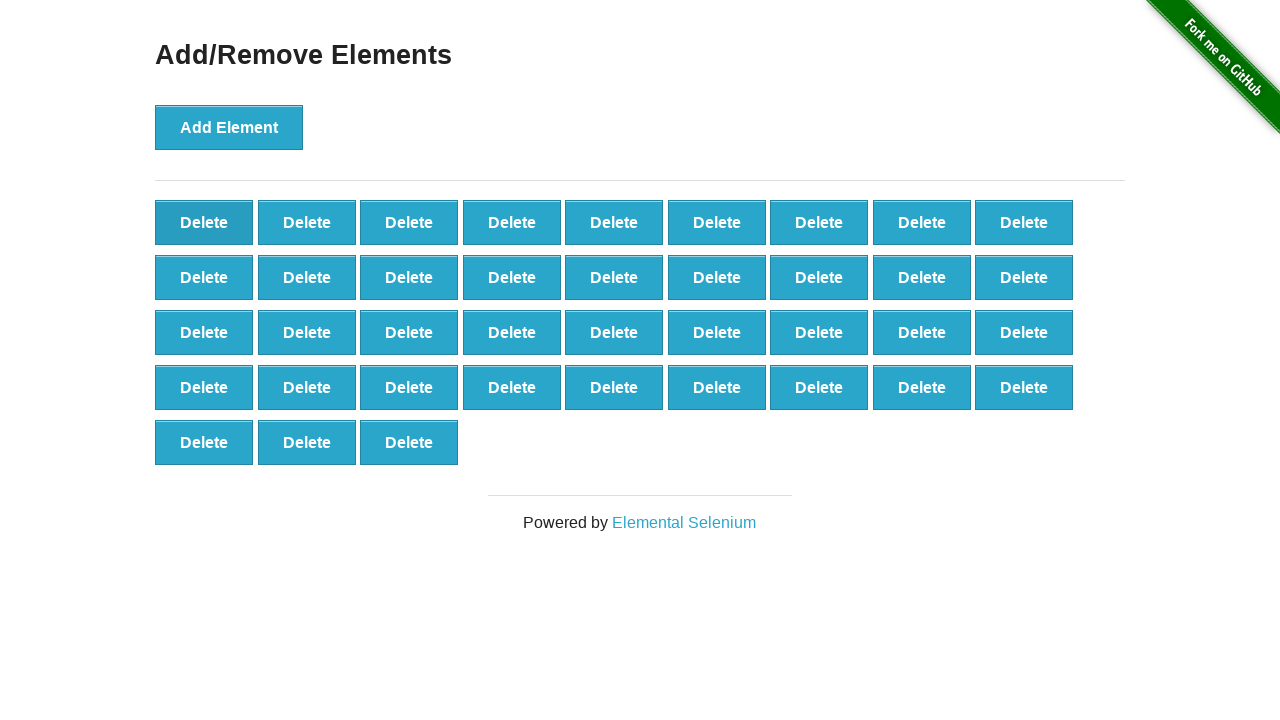

Clicked delete button (iteration 62/90) at (204, 222) on xpath=//*[@onclick='deleteElement()'] >> nth=0
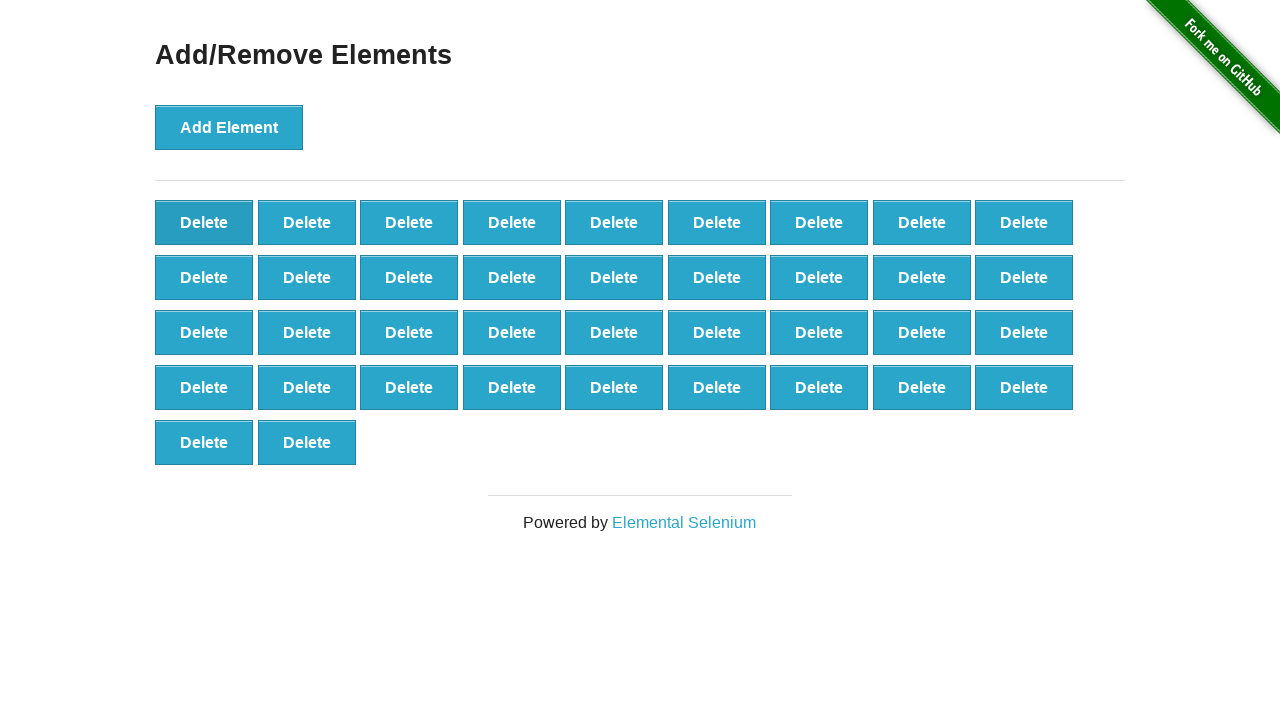

Clicked delete button (iteration 63/90) at (204, 222) on xpath=//*[@onclick='deleteElement()'] >> nth=0
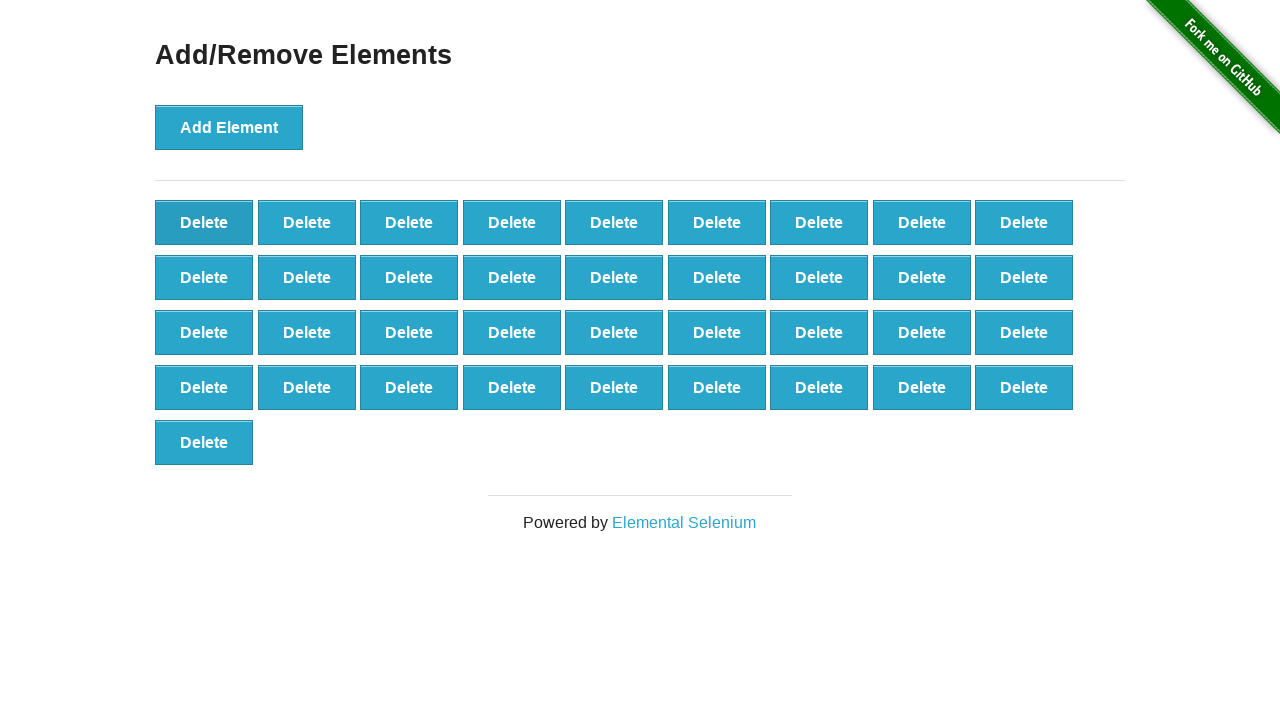

Clicked delete button (iteration 64/90) at (204, 222) on xpath=//*[@onclick='deleteElement()'] >> nth=0
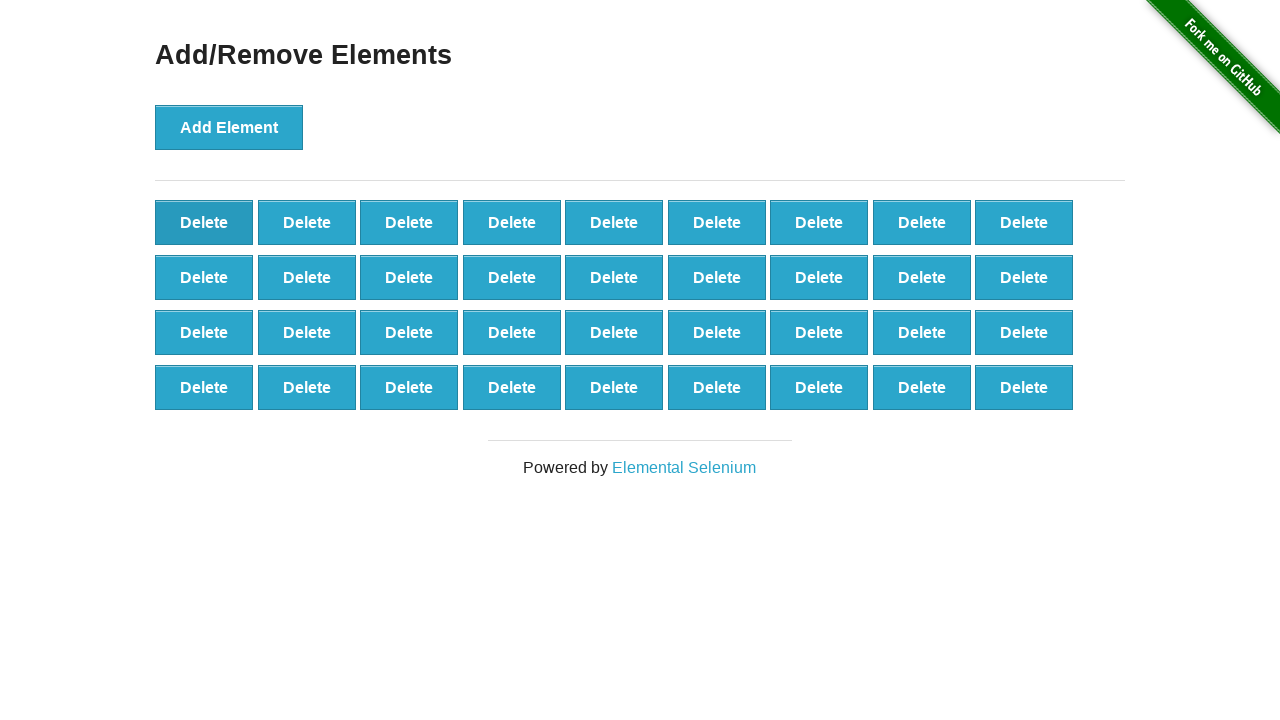

Clicked delete button (iteration 65/90) at (204, 222) on xpath=//*[@onclick='deleteElement()'] >> nth=0
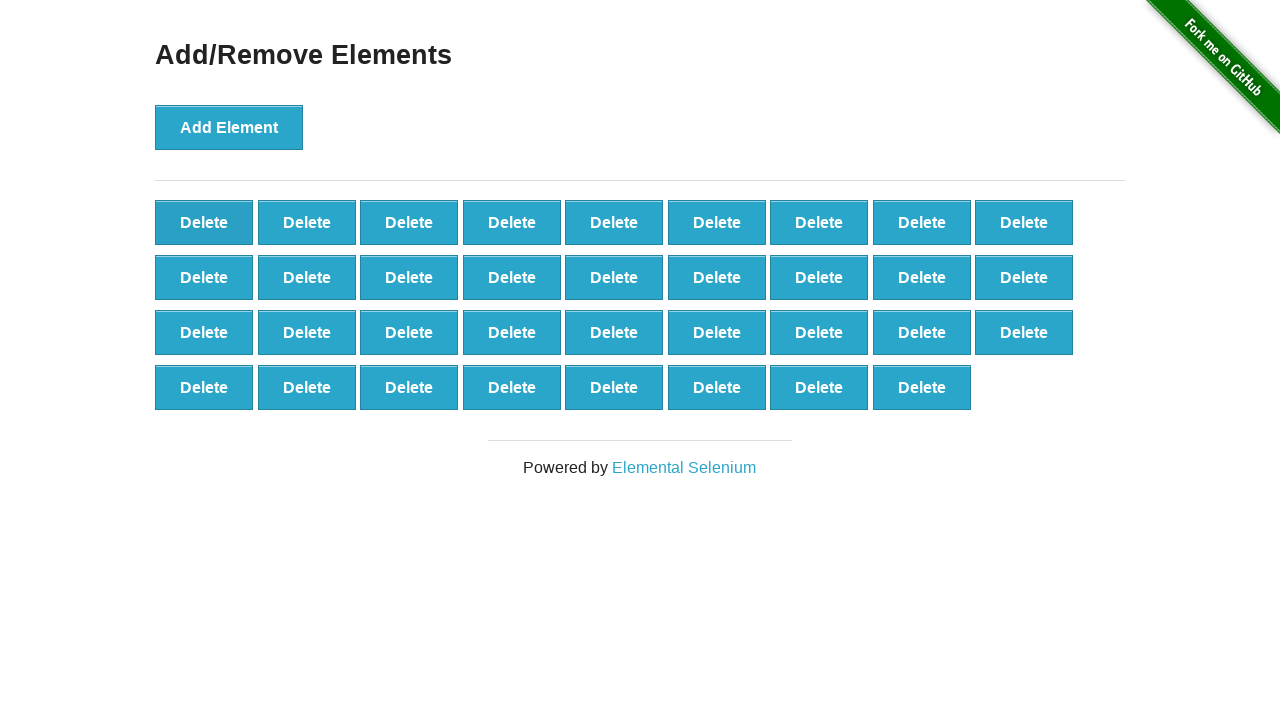

Clicked delete button (iteration 66/90) at (204, 222) on xpath=//*[@onclick='deleteElement()'] >> nth=0
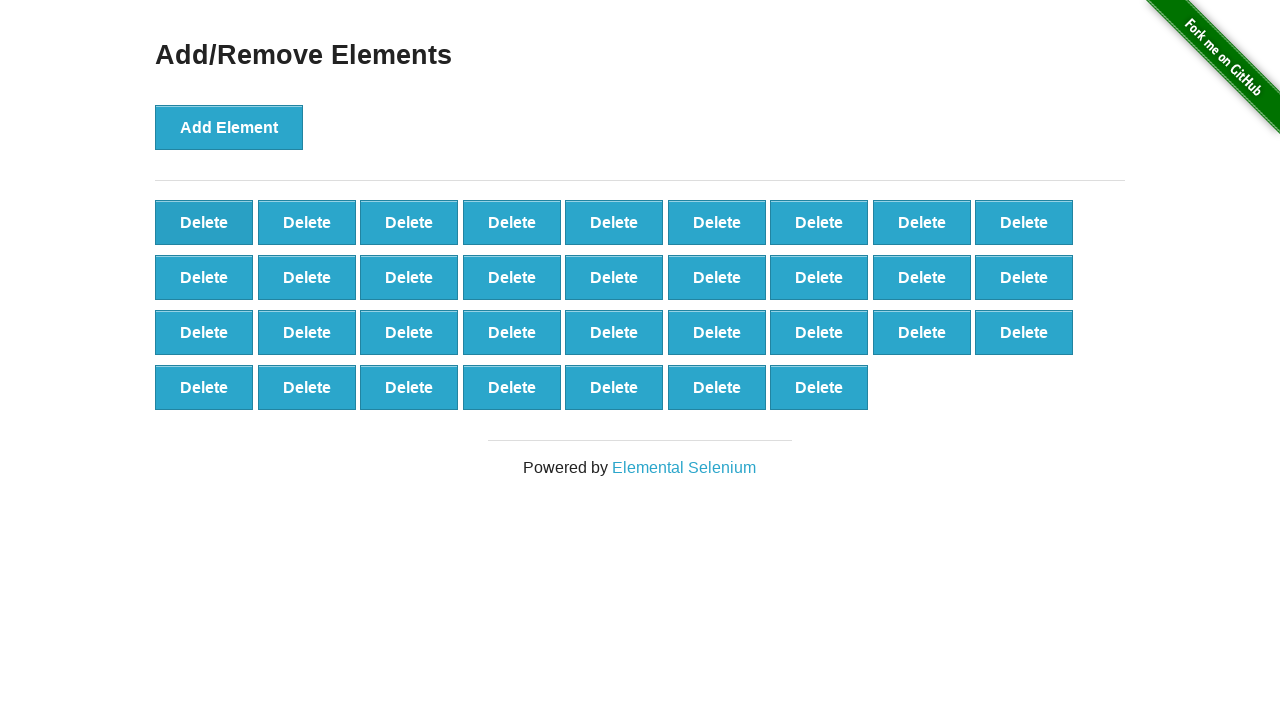

Clicked delete button (iteration 67/90) at (204, 222) on xpath=//*[@onclick='deleteElement()'] >> nth=0
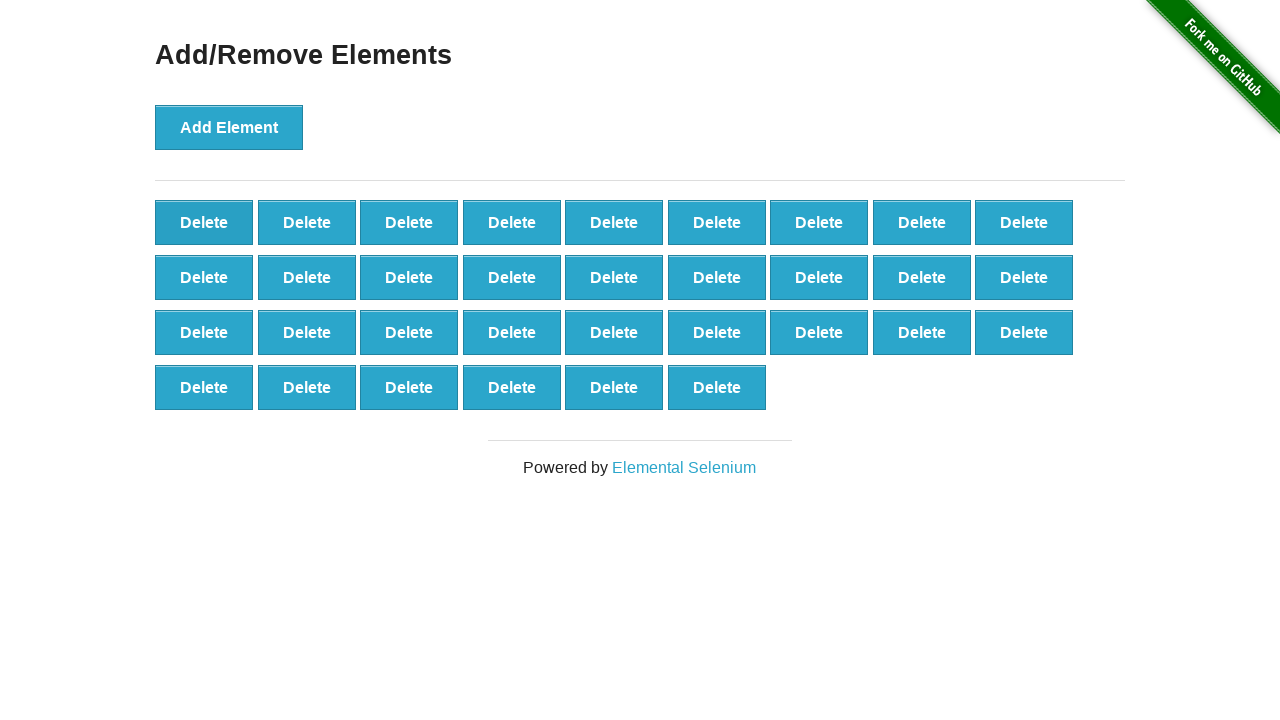

Clicked delete button (iteration 68/90) at (204, 222) on xpath=//*[@onclick='deleteElement()'] >> nth=0
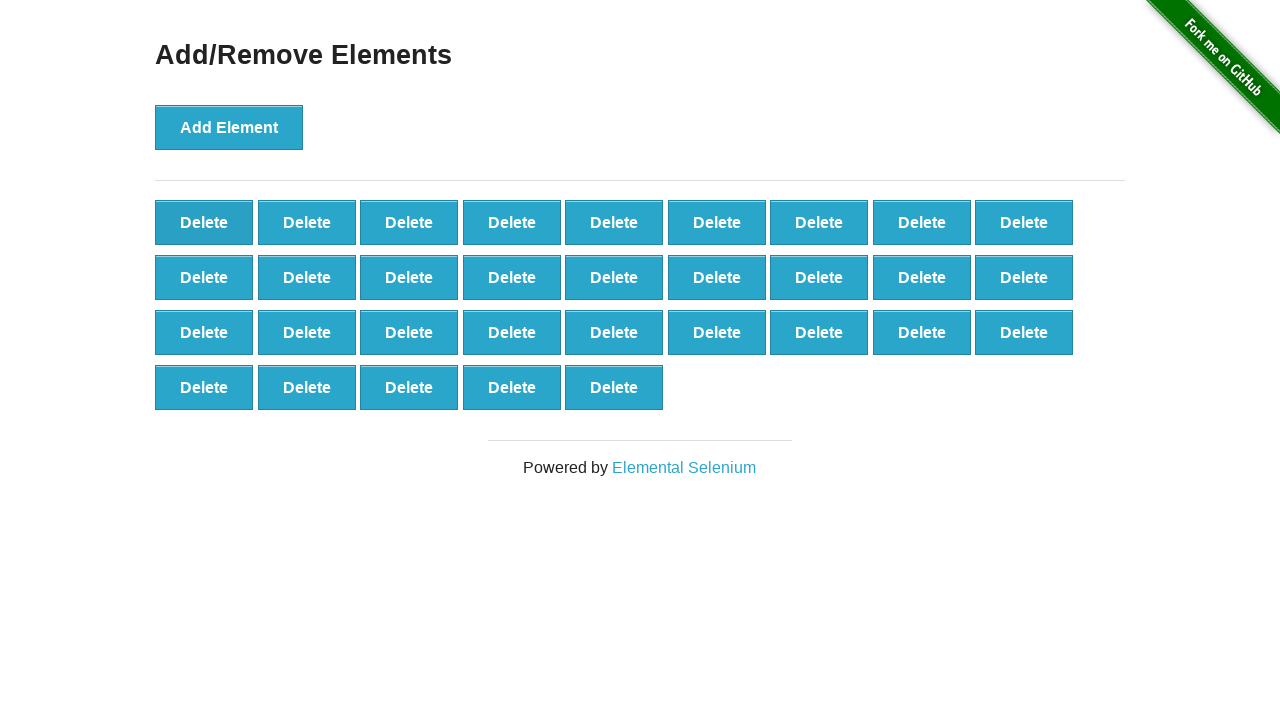

Clicked delete button (iteration 69/90) at (204, 222) on xpath=//*[@onclick='deleteElement()'] >> nth=0
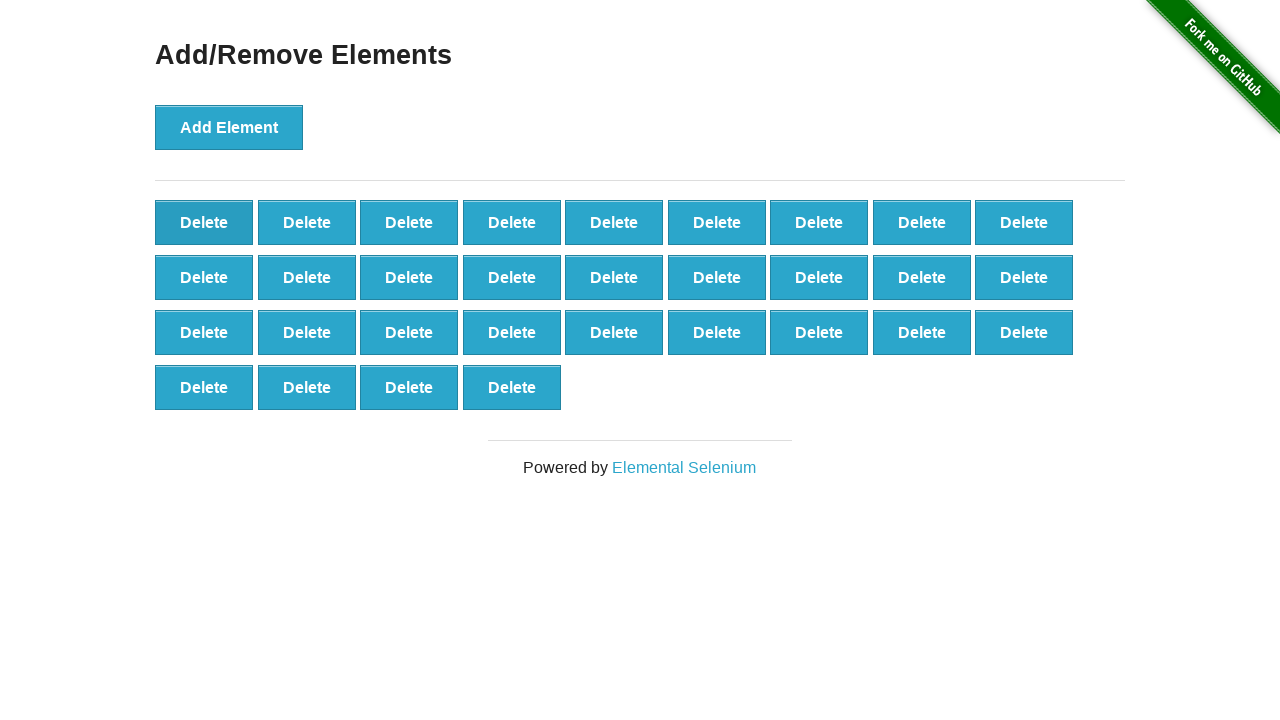

Clicked delete button (iteration 70/90) at (204, 222) on xpath=//*[@onclick='deleteElement()'] >> nth=0
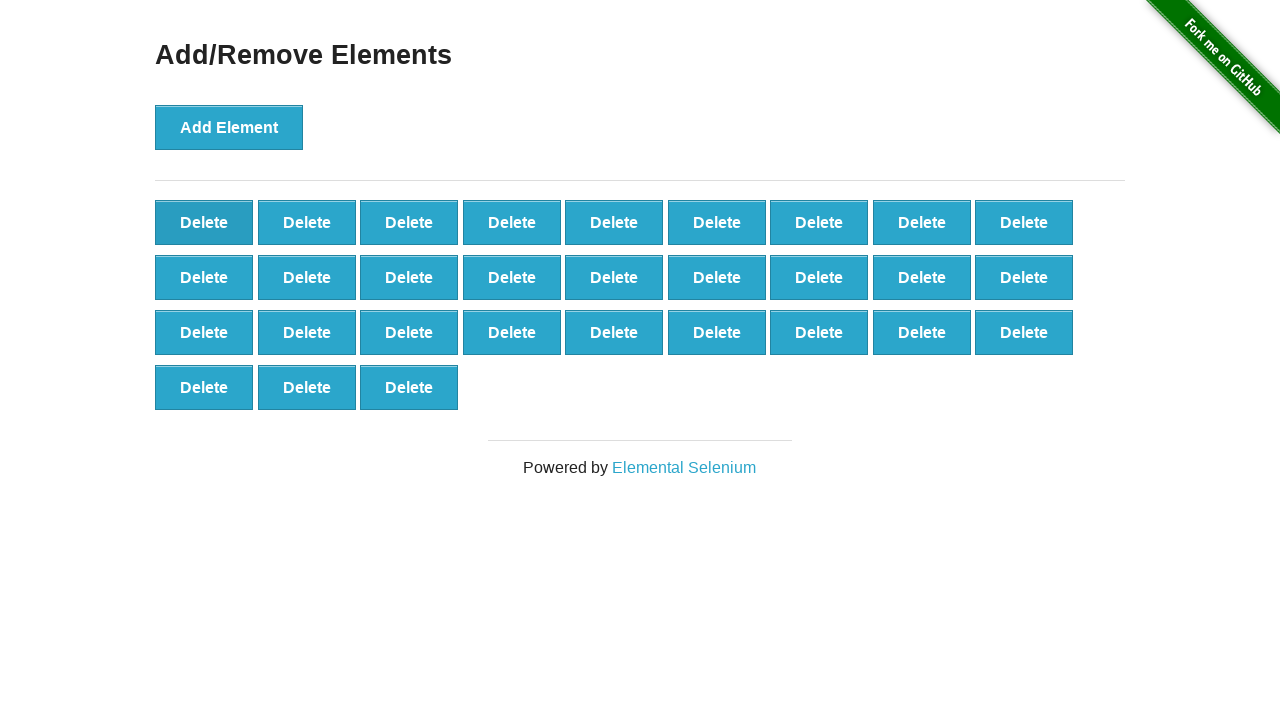

Clicked delete button (iteration 71/90) at (204, 222) on xpath=//*[@onclick='deleteElement()'] >> nth=0
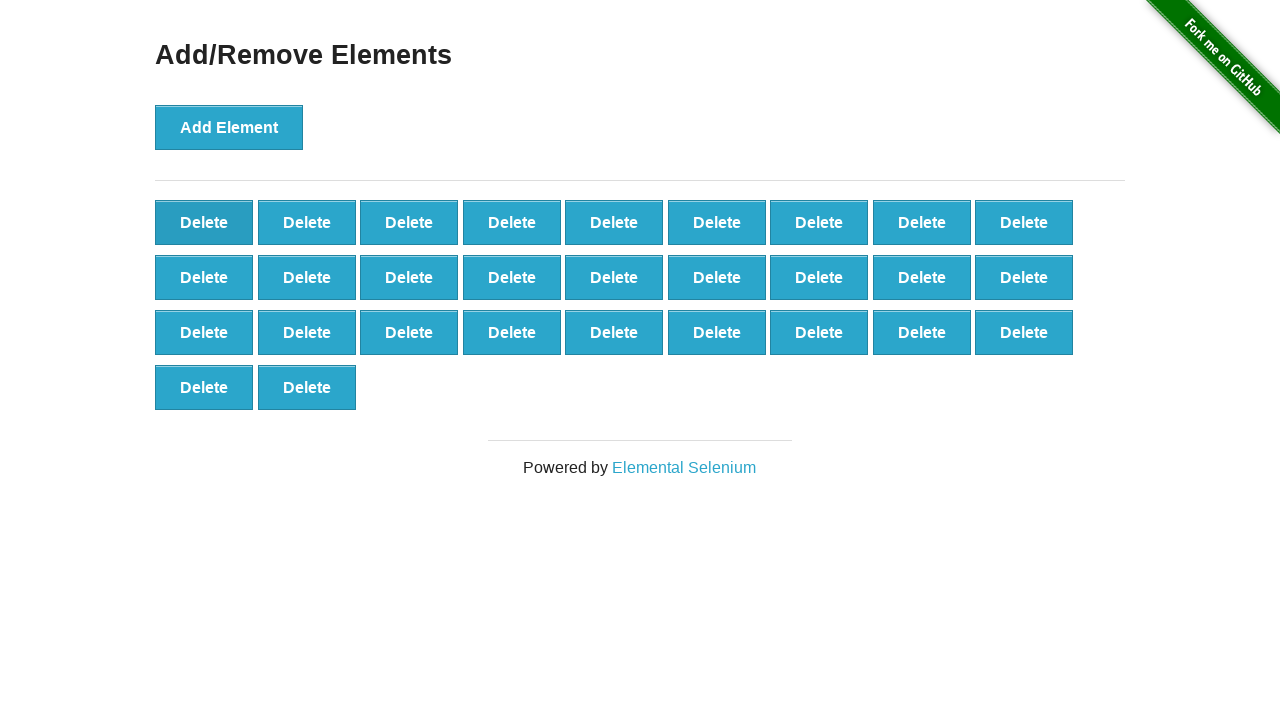

Clicked delete button (iteration 72/90) at (204, 222) on xpath=//*[@onclick='deleteElement()'] >> nth=0
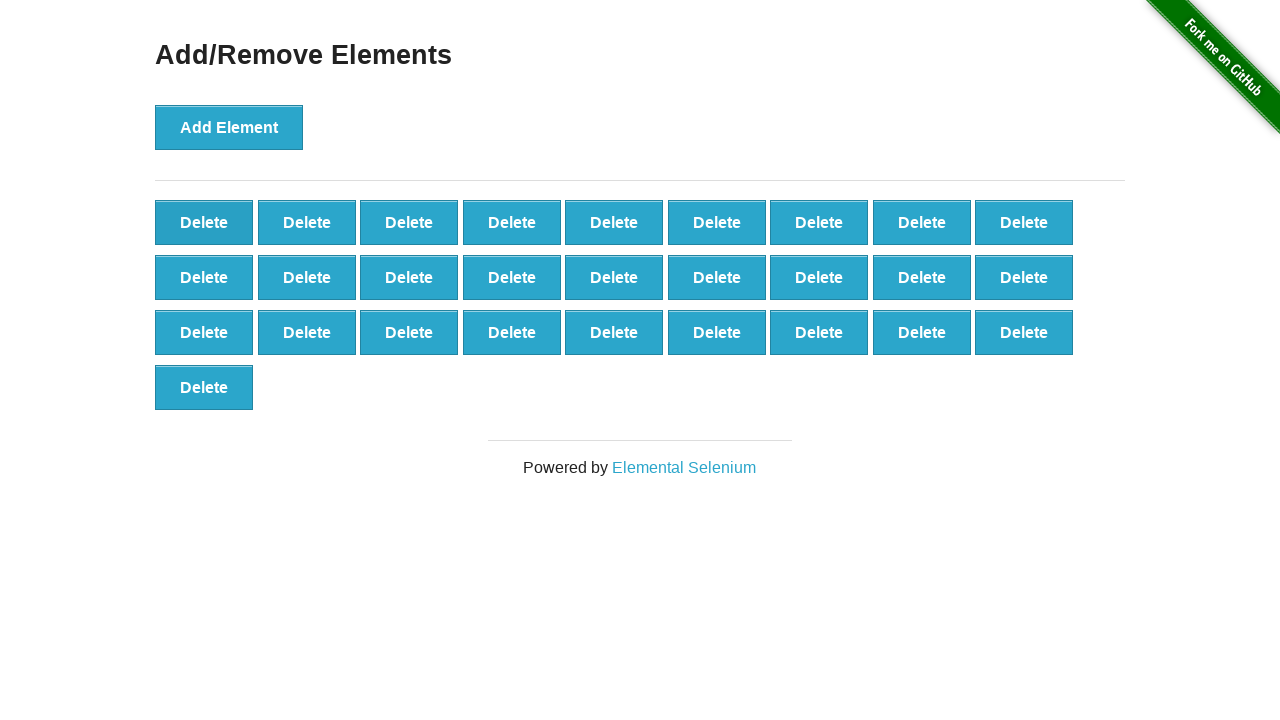

Clicked delete button (iteration 73/90) at (204, 222) on xpath=//*[@onclick='deleteElement()'] >> nth=0
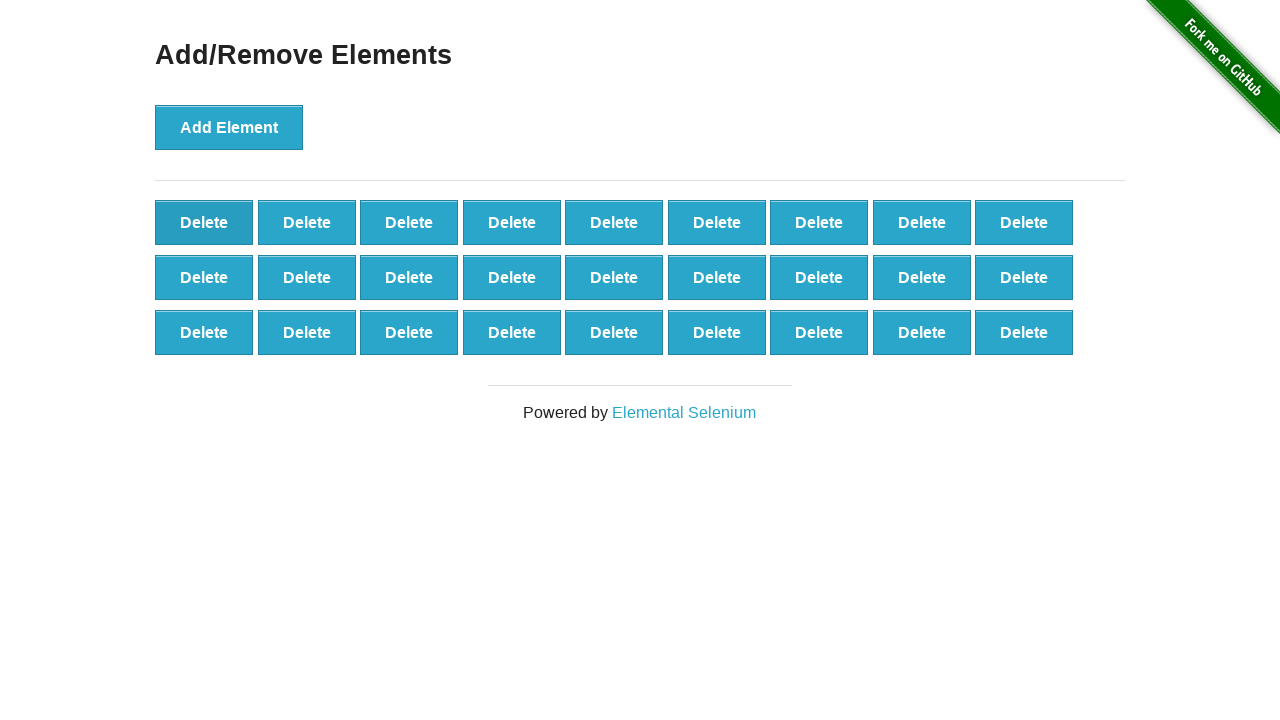

Clicked delete button (iteration 74/90) at (204, 222) on xpath=//*[@onclick='deleteElement()'] >> nth=0
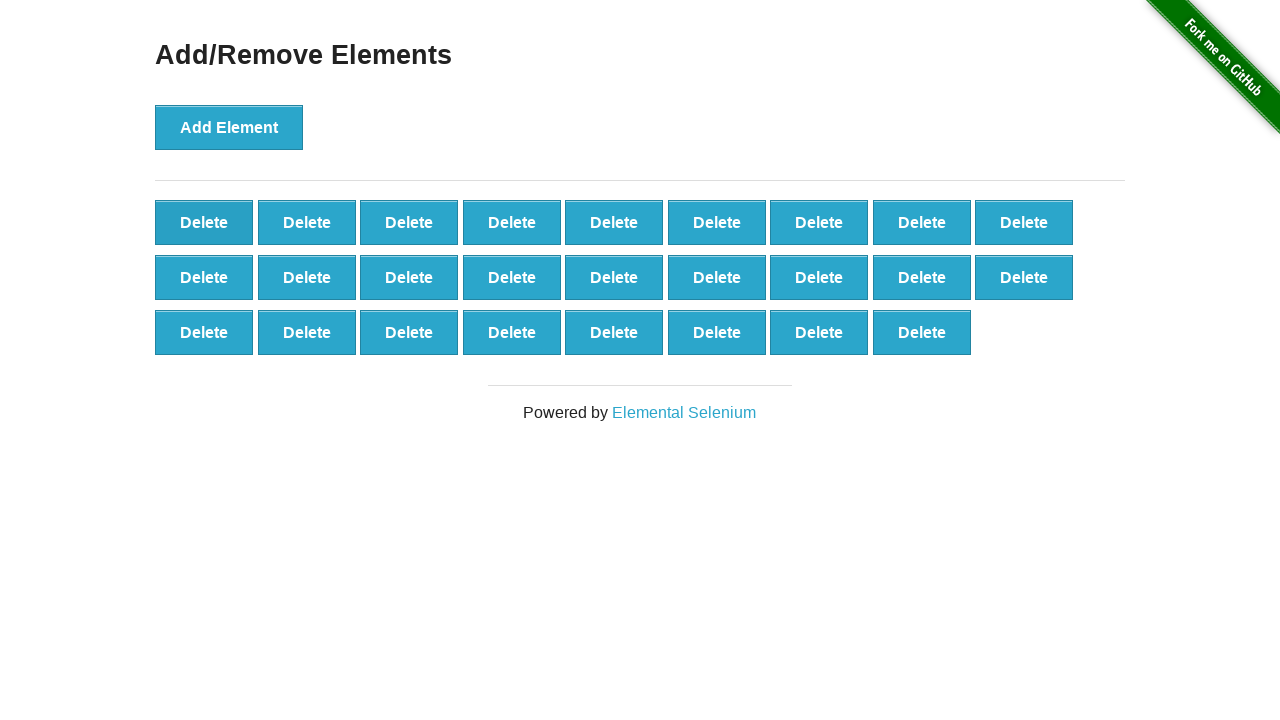

Clicked delete button (iteration 75/90) at (204, 222) on xpath=//*[@onclick='deleteElement()'] >> nth=0
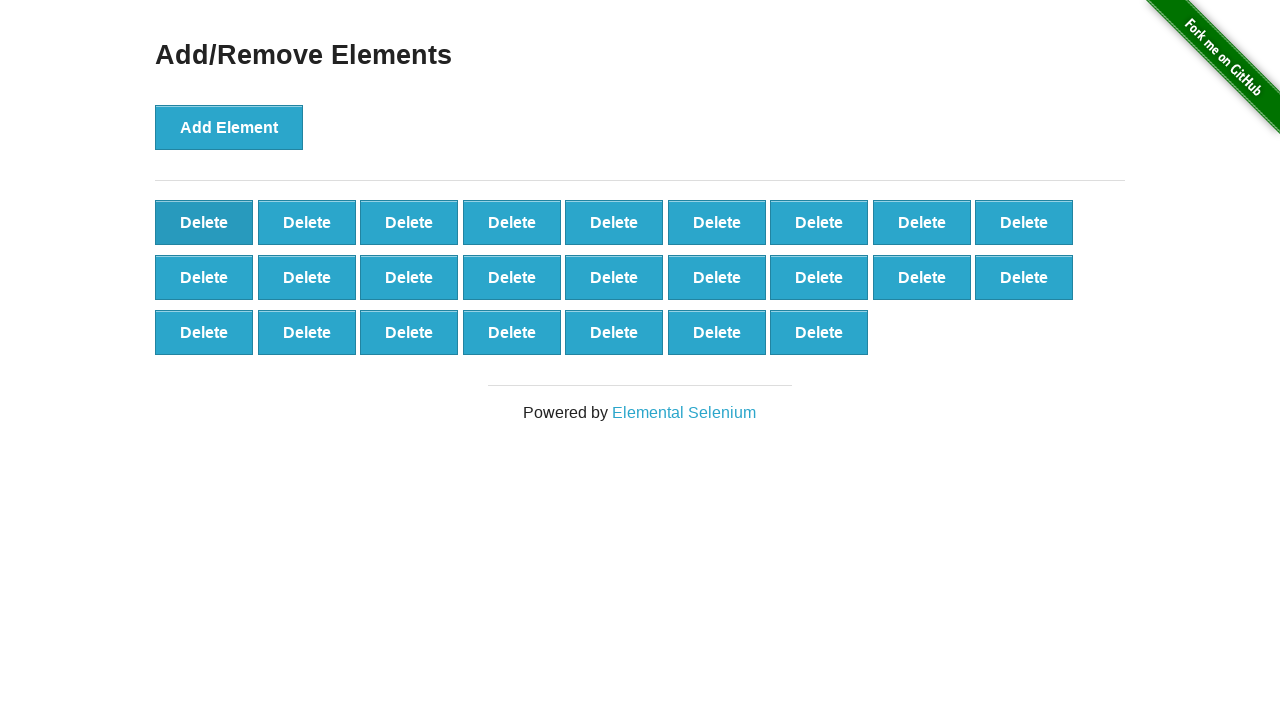

Clicked delete button (iteration 76/90) at (204, 222) on xpath=//*[@onclick='deleteElement()'] >> nth=0
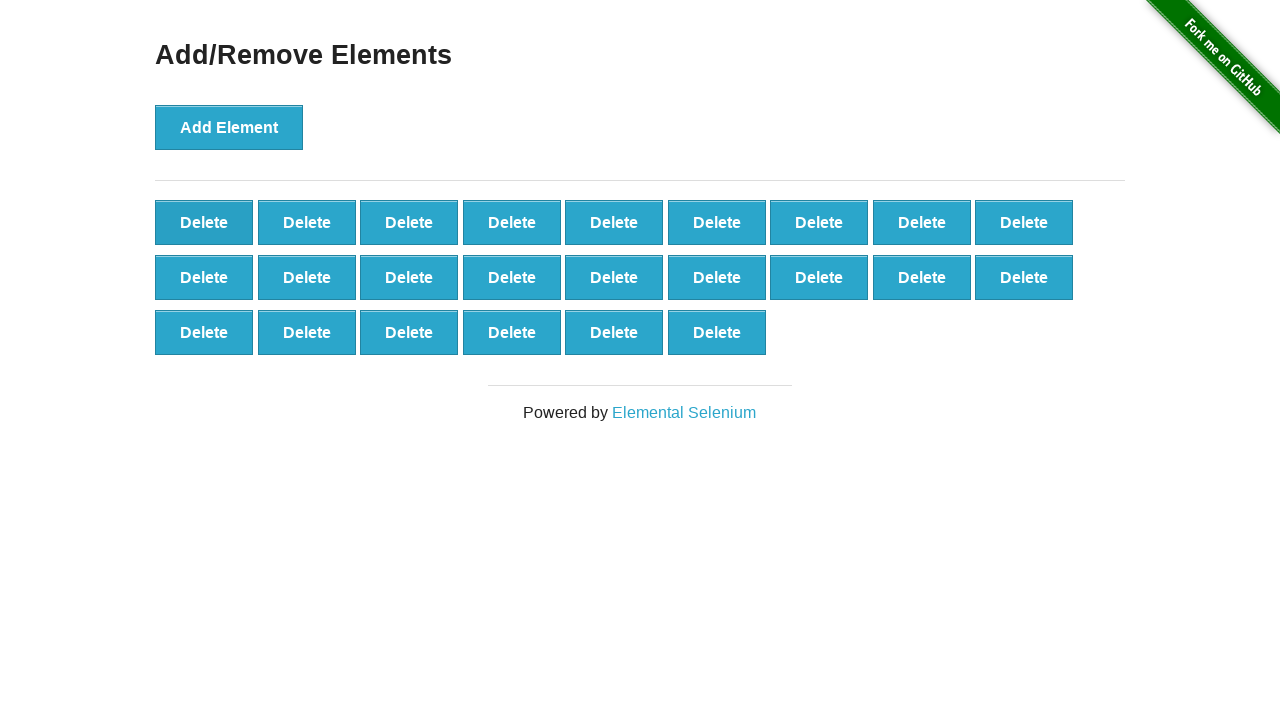

Clicked delete button (iteration 77/90) at (204, 222) on xpath=//*[@onclick='deleteElement()'] >> nth=0
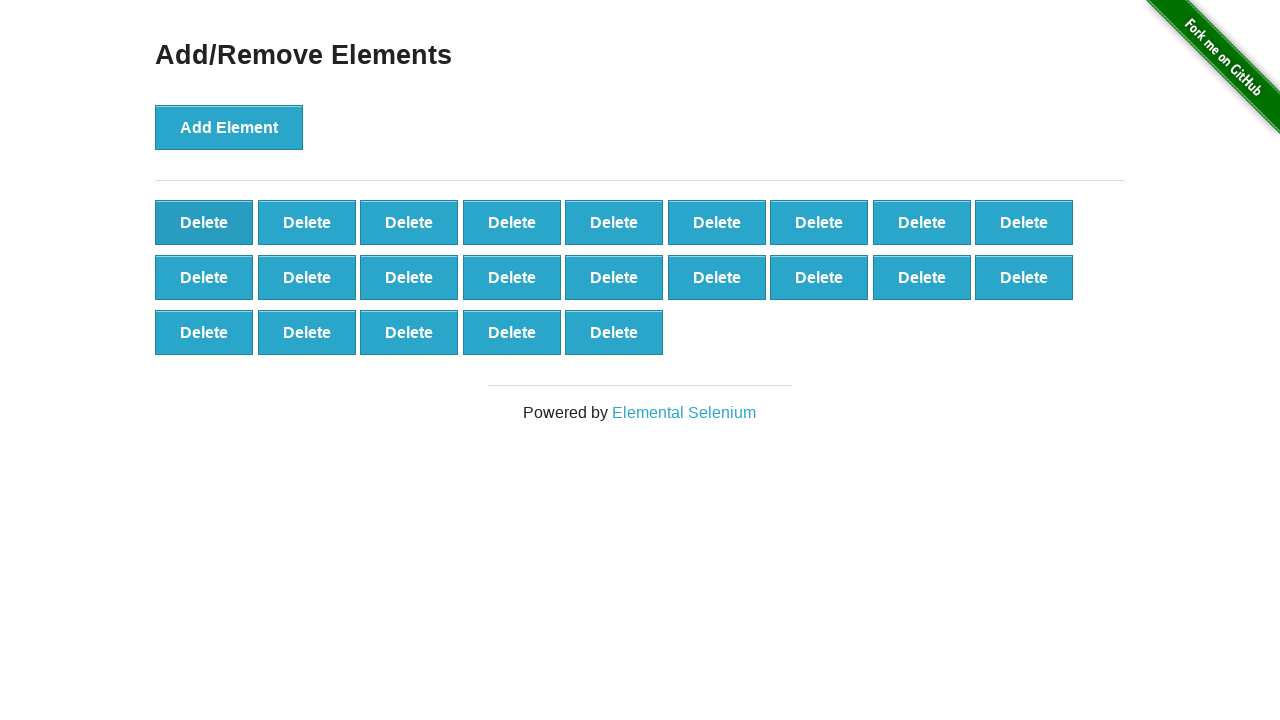

Clicked delete button (iteration 78/90) at (204, 222) on xpath=//*[@onclick='deleteElement()'] >> nth=0
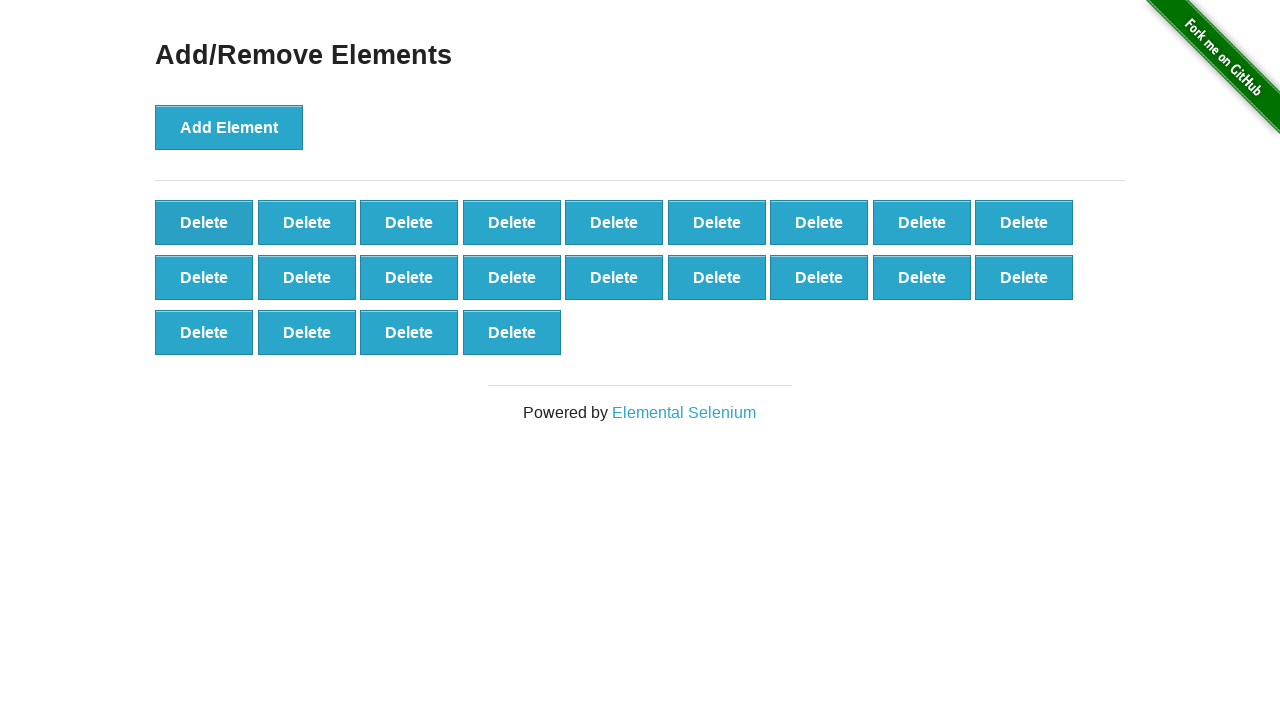

Clicked delete button (iteration 79/90) at (204, 222) on xpath=//*[@onclick='deleteElement()'] >> nth=0
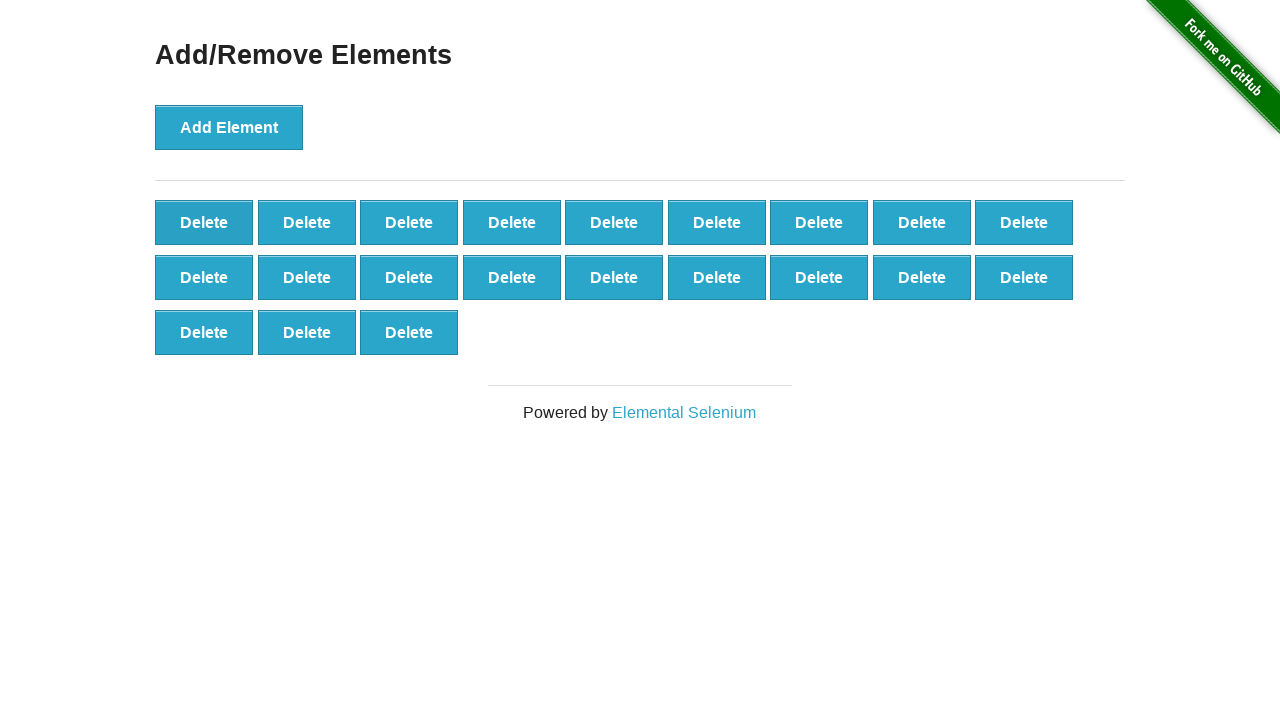

Clicked delete button (iteration 80/90) at (204, 222) on xpath=//*[@onclick='deleteElement()'] >> nth=0
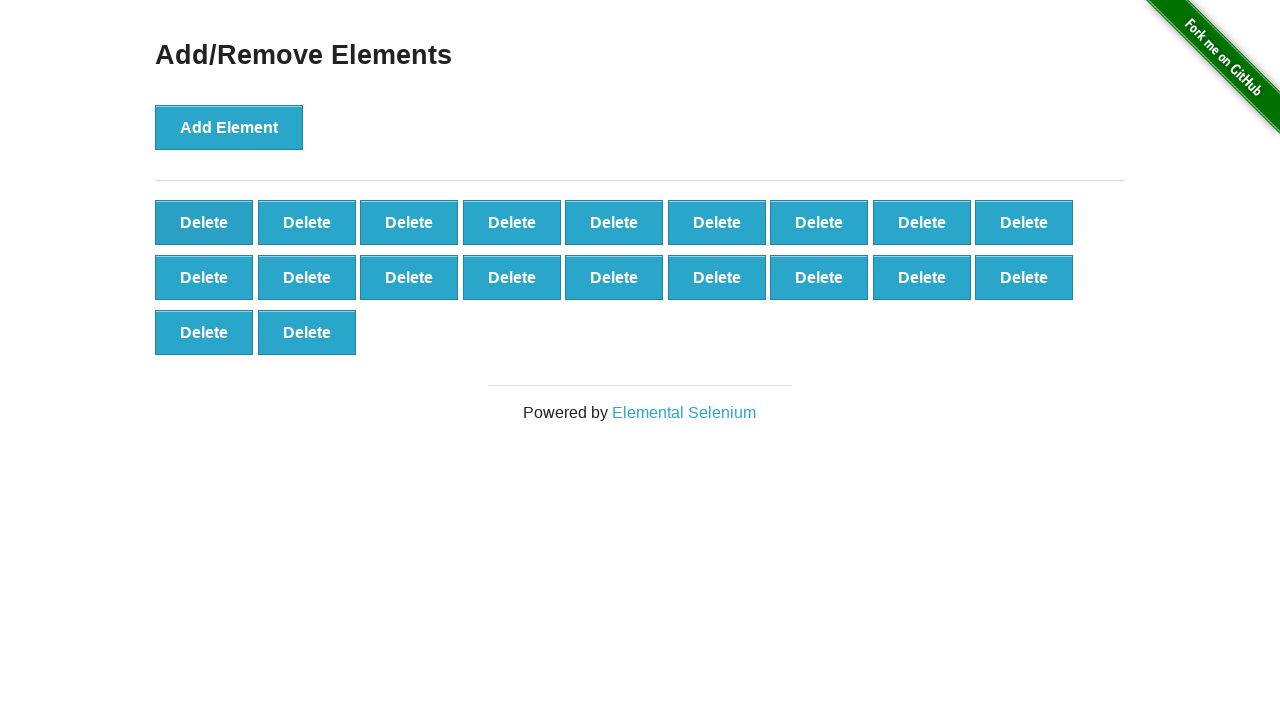

Clicked delete button (iteration 81/90) at (204, 222) on xpath=//*[@onclick='deleteElement()'] >> nth=0
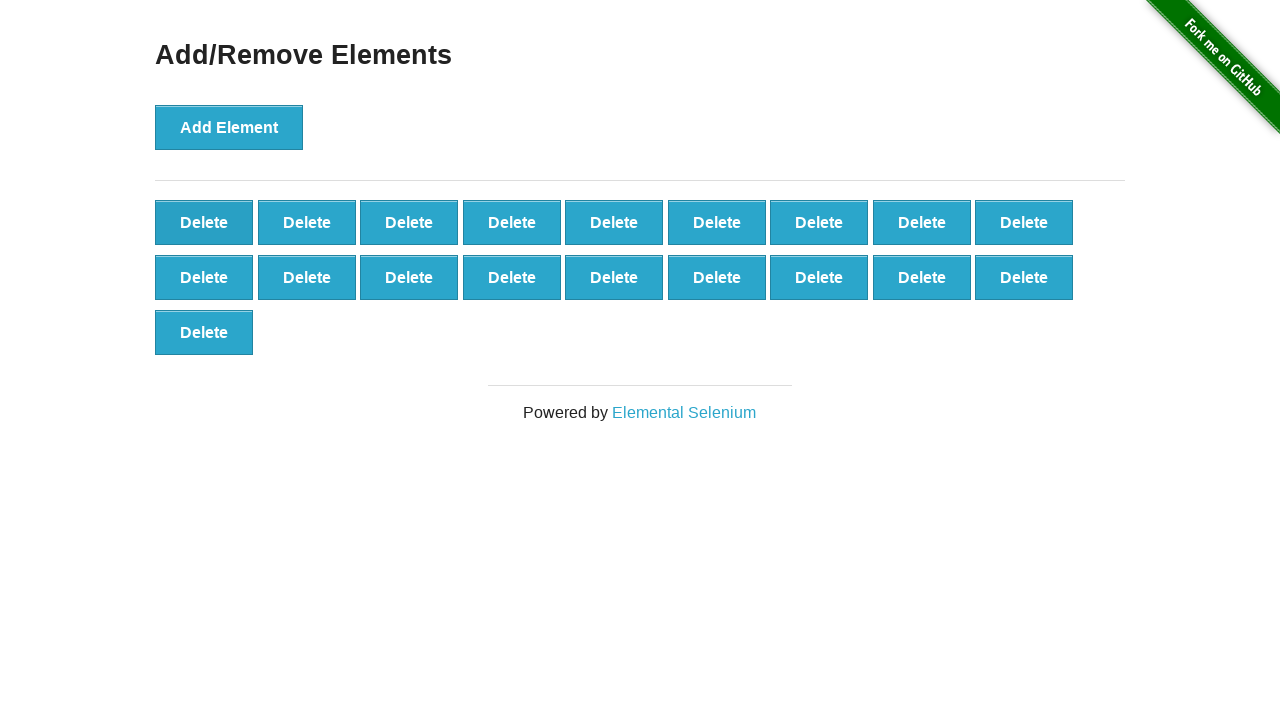

Clicked delete button (iteration 82/90) at (204, 222) on xpath=//*[@onclick='deleteElement()'] >> nth=0
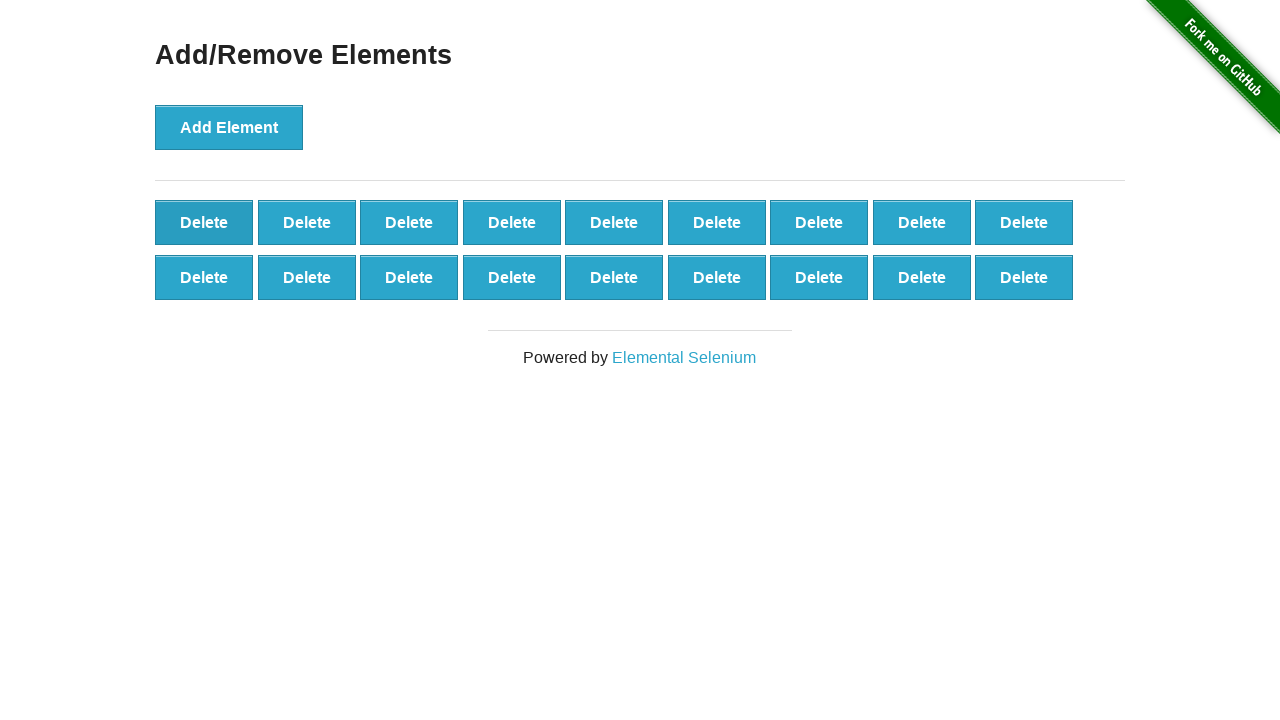

Clicked delete button (iteration 83/90) at (204, 222) on xpath=//*[@onclick='deleteElement()'] >> nth=0
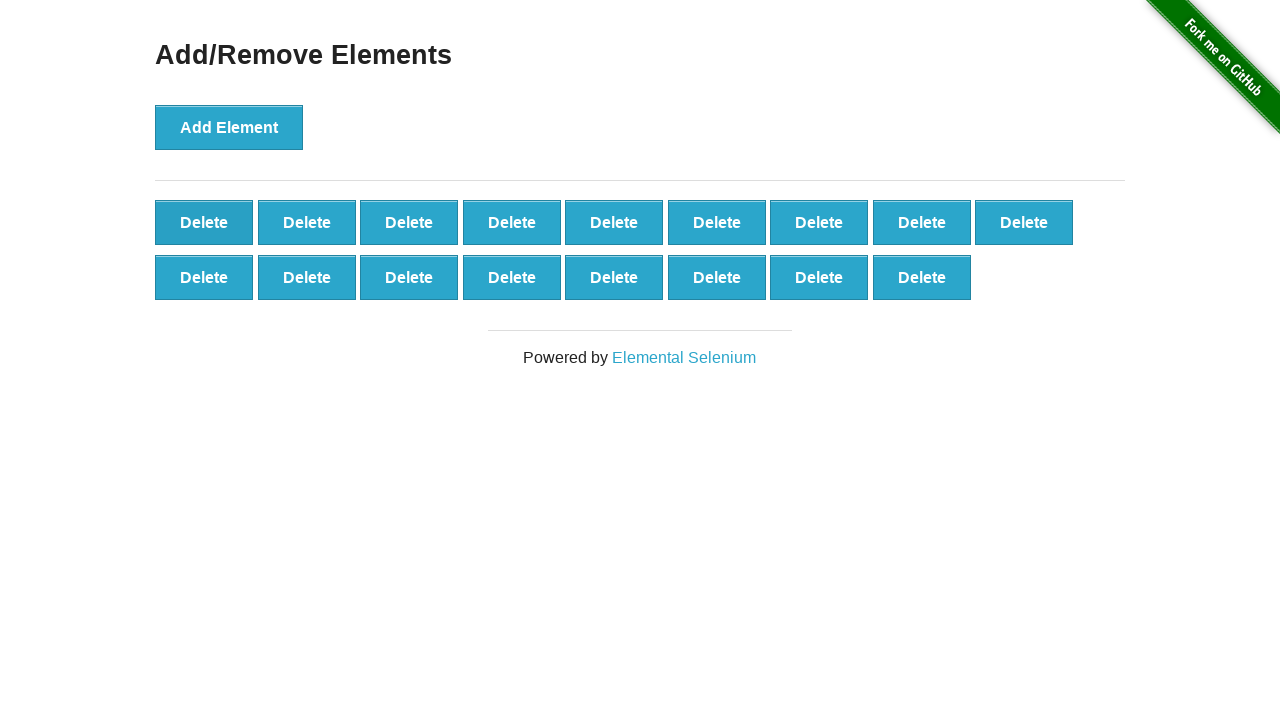

Clicked delete button (iteration 84/90) at (204, 222) on xpath=//*[@onclick='deleteElement()'] >> nth=0
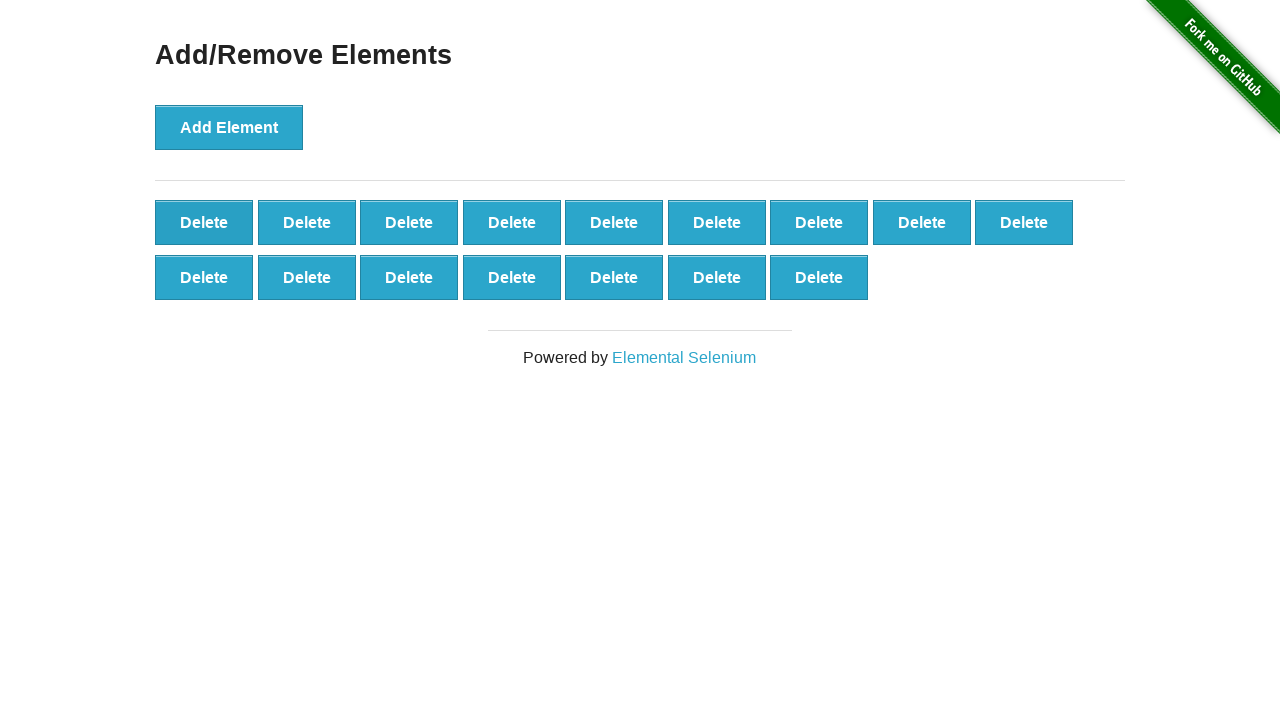

Clicked delete button (iteration 85/90) at (204, 222) on xpath=//*[@onclick='deleteElement()'] >> nth=0
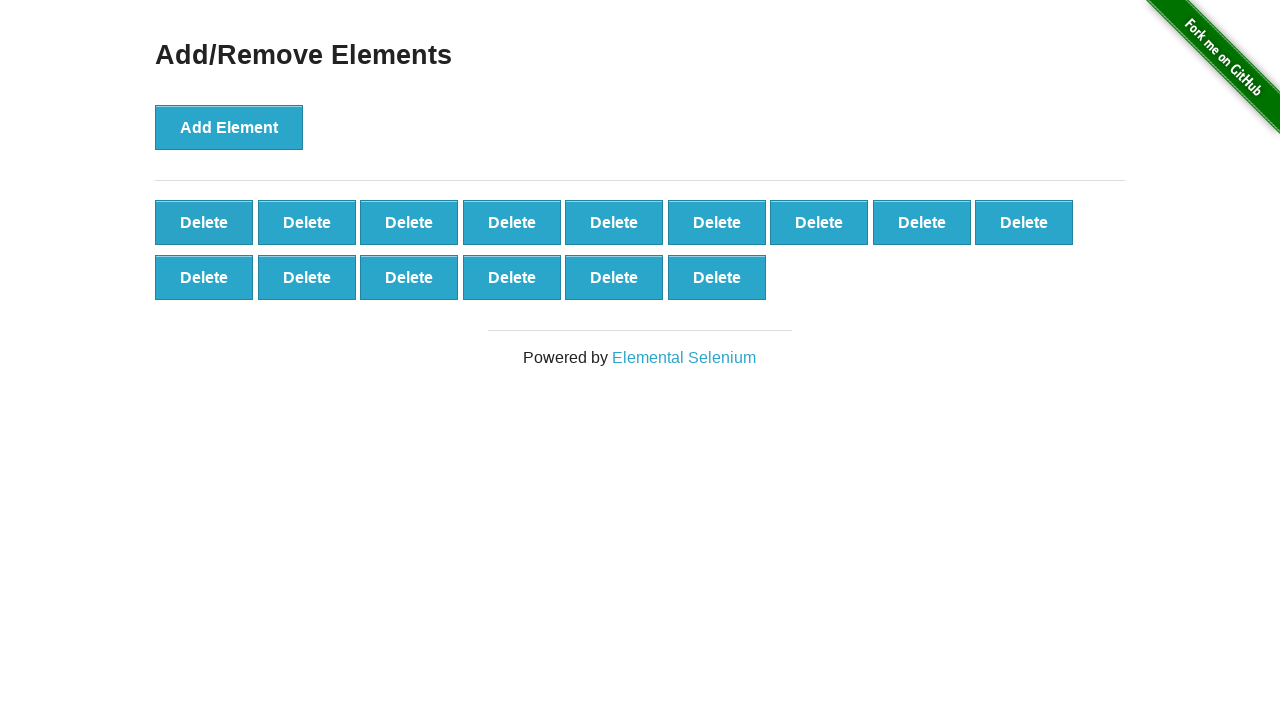

Clicked delete button (iteration 86/90) at (204, 222) on xpath=//*[@onclick='deleteElement()'] >> nth=0
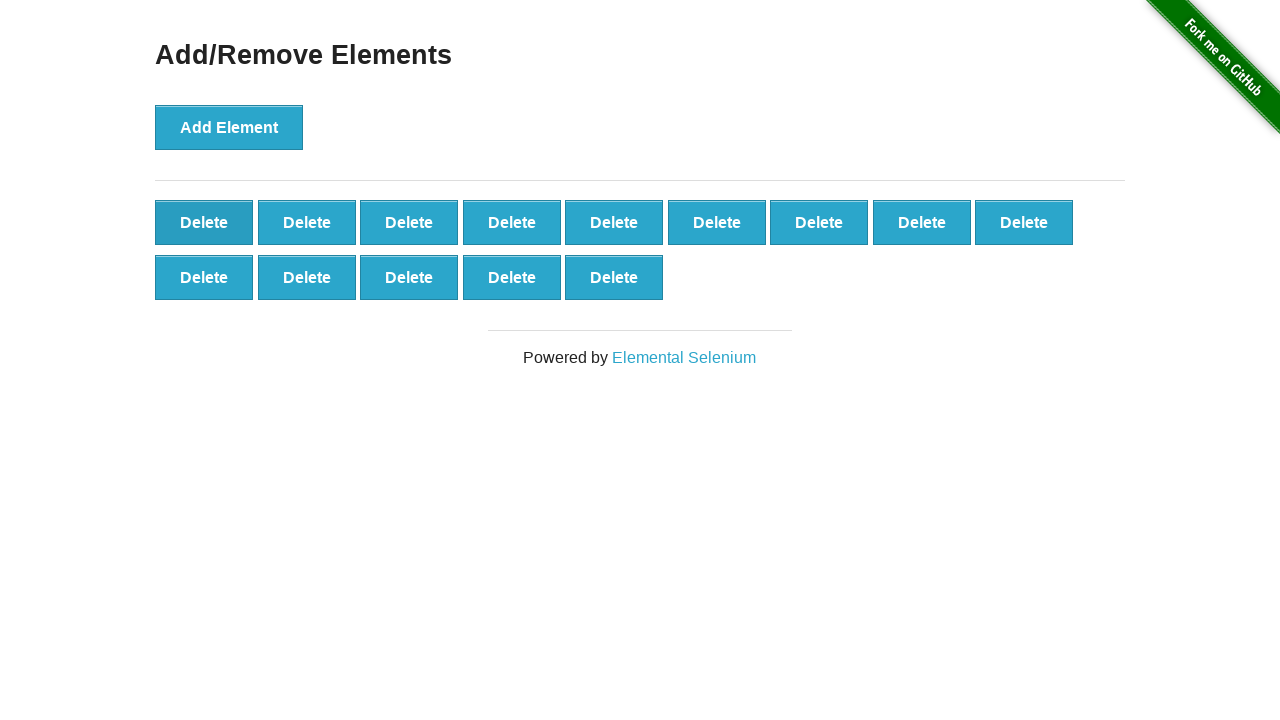

Clicked delete button (iteration 87/90) at (204, 222) on xpath=//*[@onclick='deleteElement()'] >> nth=0
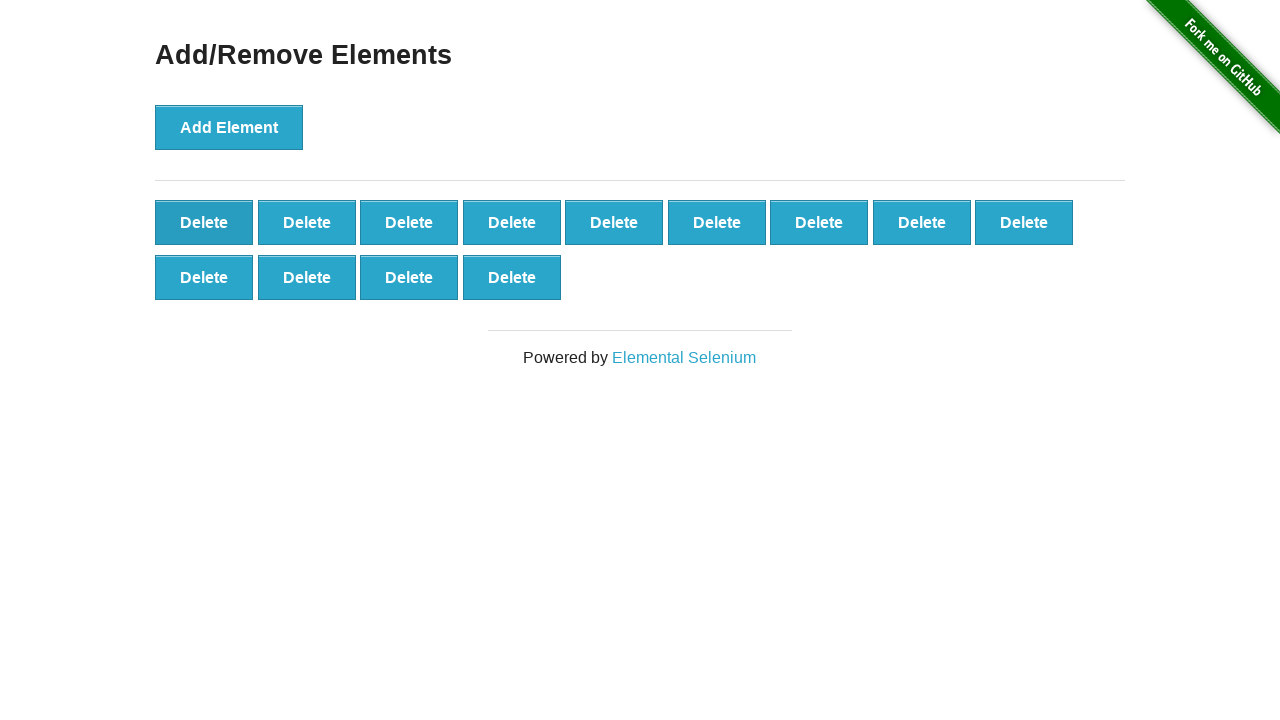

Clicked delete button (iteration 88/90) at (204, 222) on xpath=//*[@onclick='deleteElement()'] >> nth=0
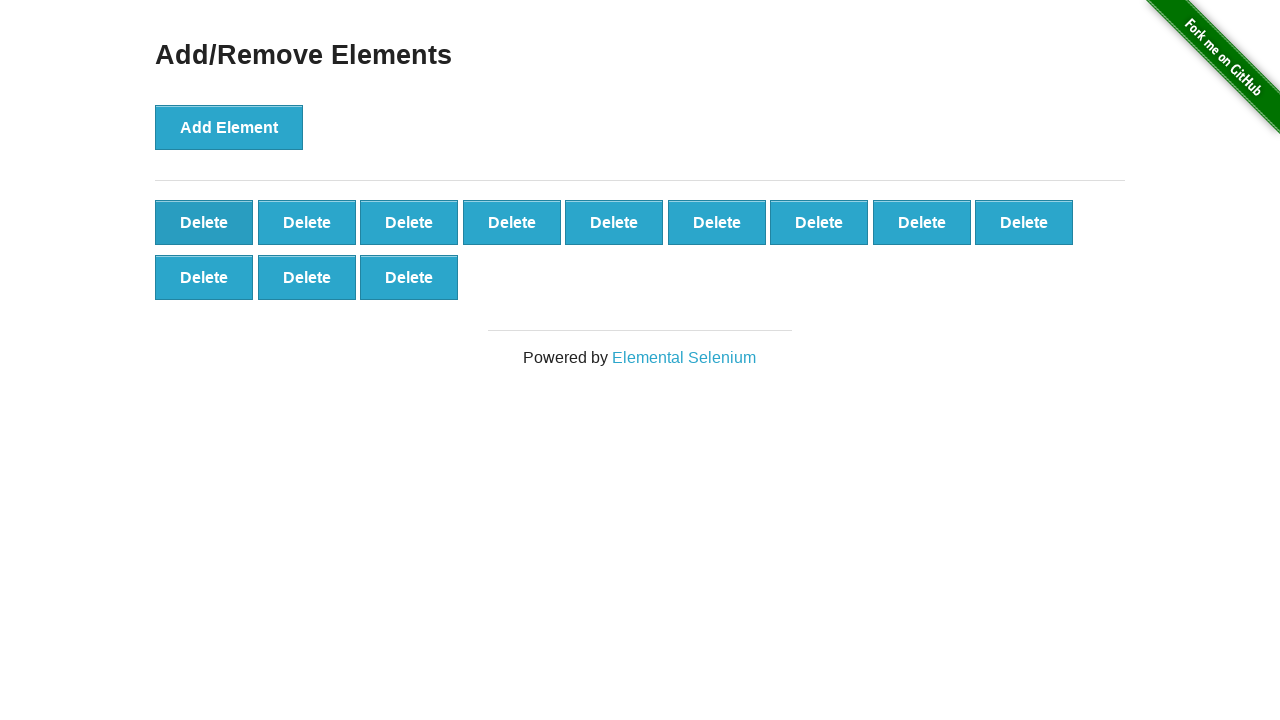

Clicked delete button (iteration 89/90) at (204, 222) on xpath=//*[@onclick='deleteElement()'] >> nth=0
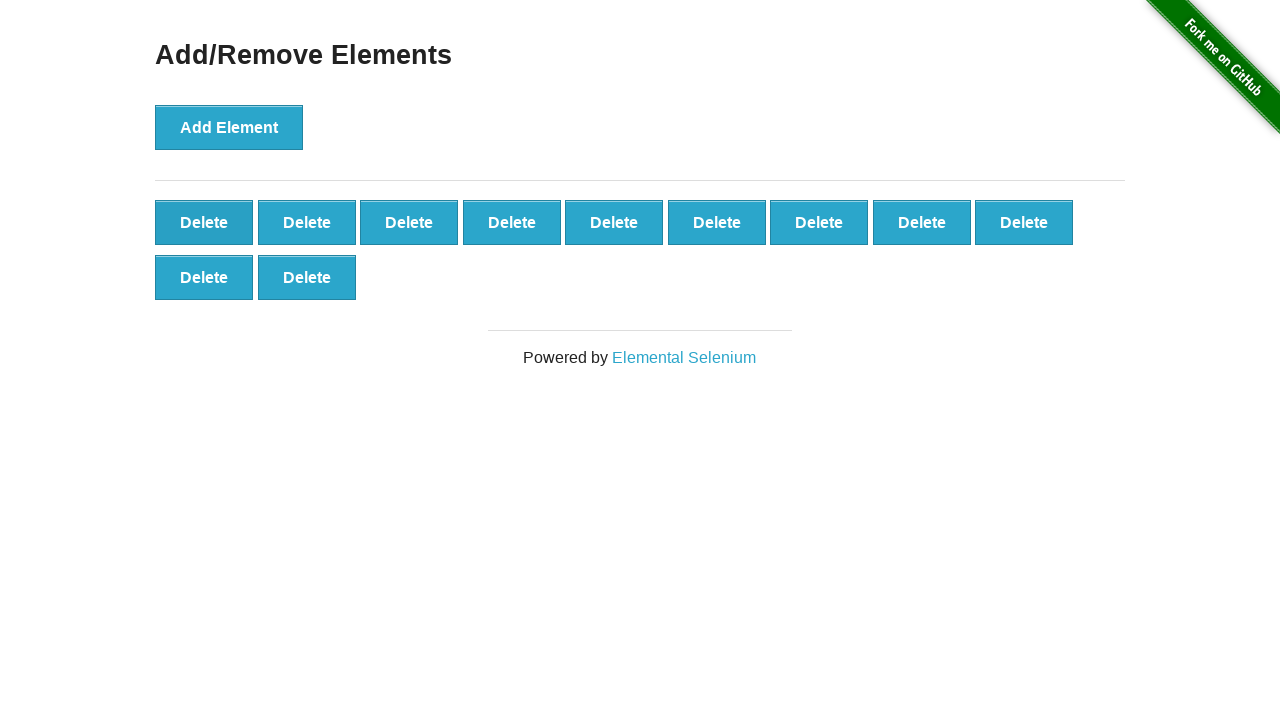

Clicked delete button (iteration 90/90) at (204, 222) on xpath=//*[@onclick='deleteElement()'] >> nth=0
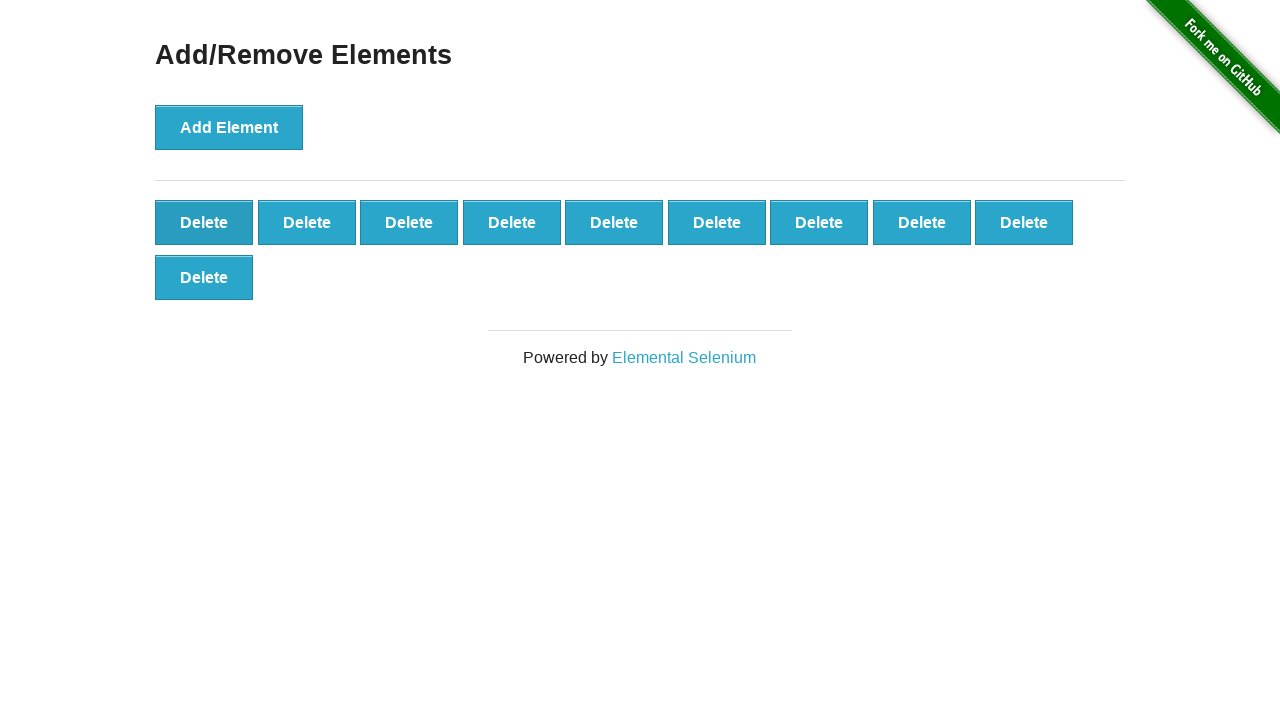

Verified exactly 10 delete buttons remain
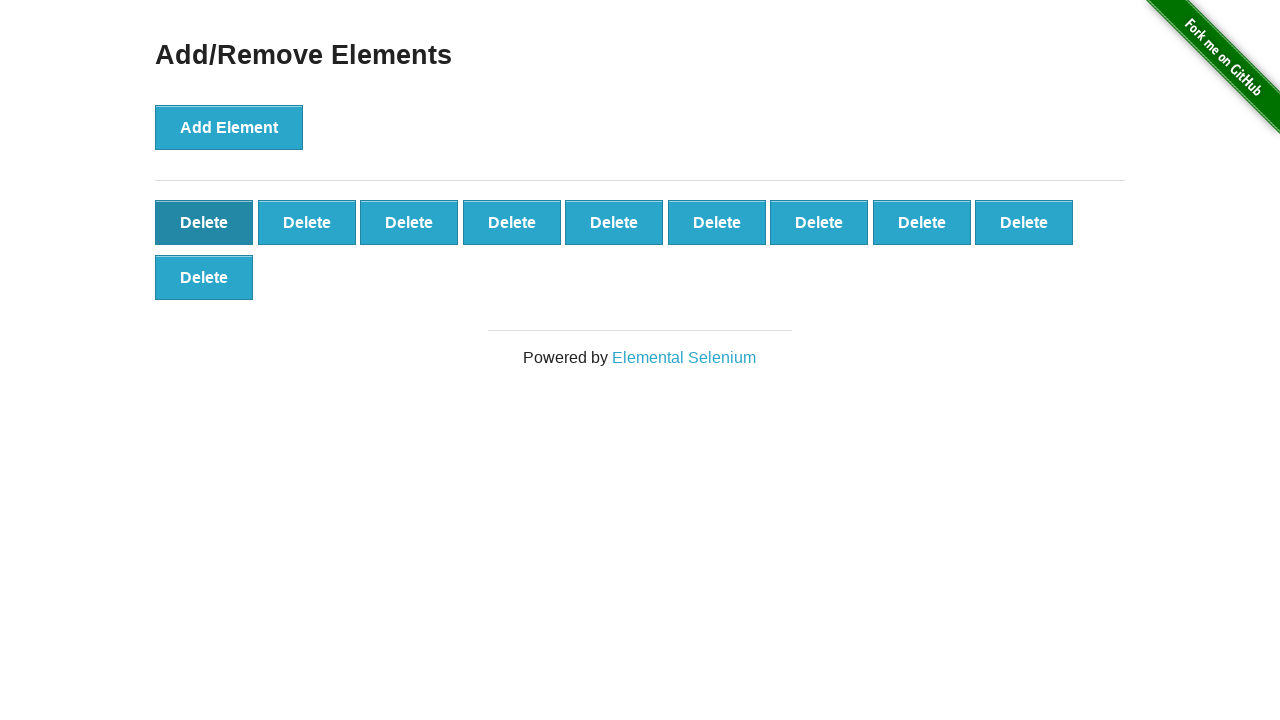

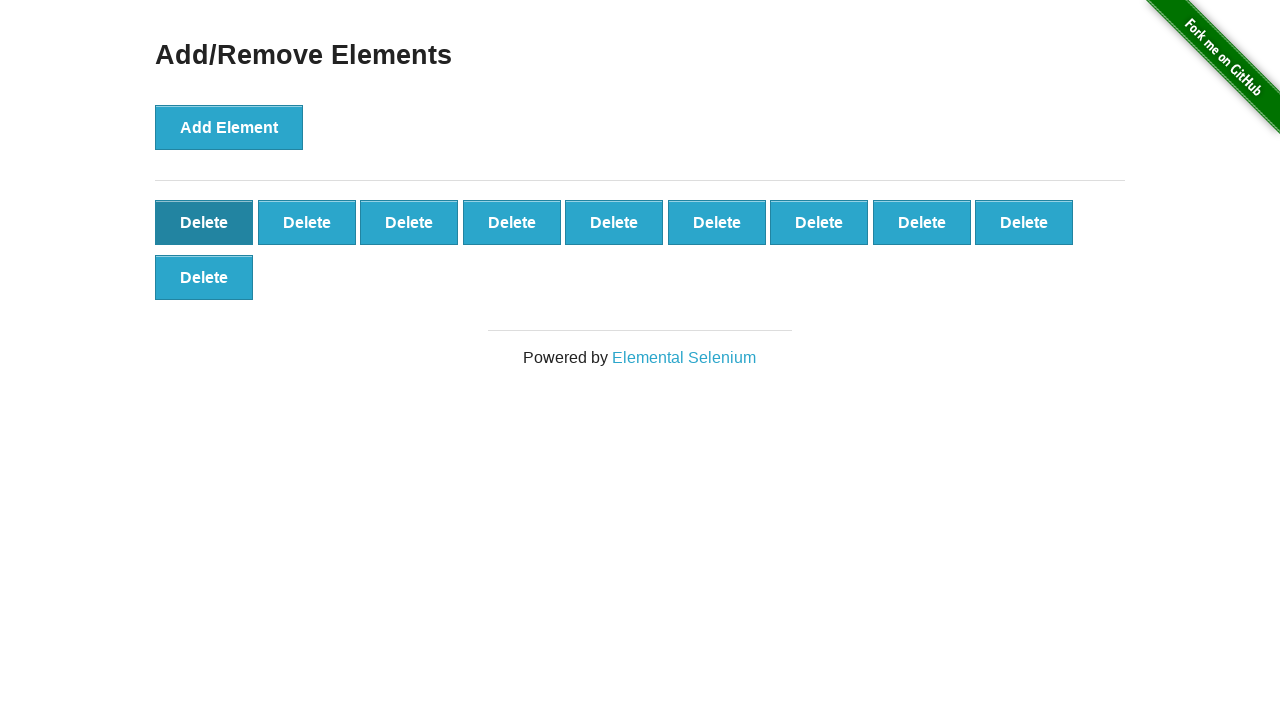